Tests all navigation links on the homepage by clicking each one and verifying the URL changes appropriately, skipping links that require authentication.

Starting URL: https://the-internet.herokuapp.com/

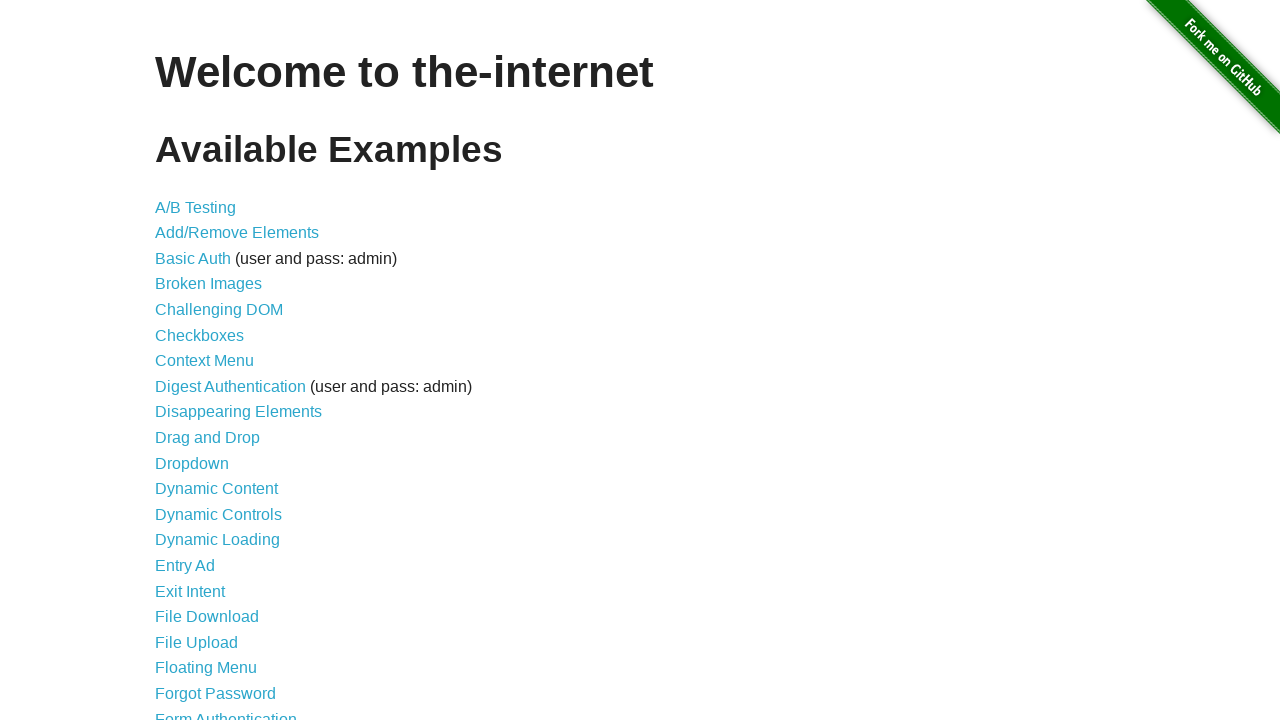

Retrieved all list items from homepage
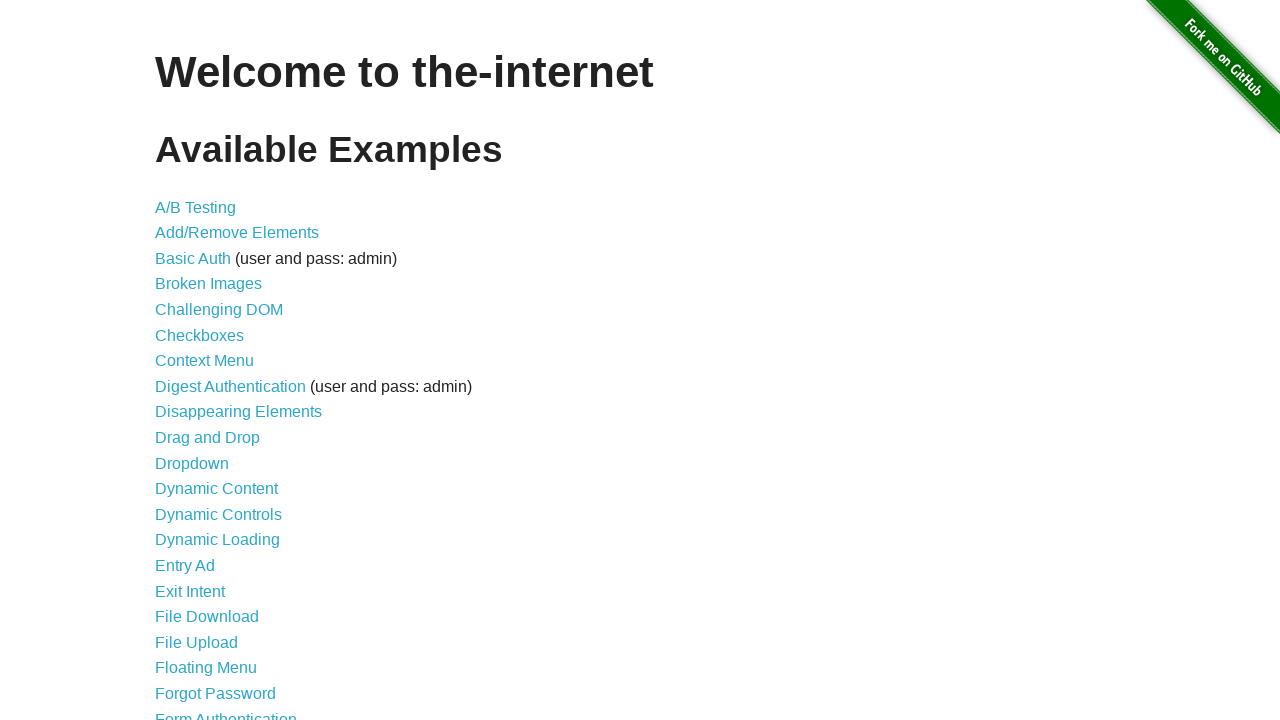

Navigated back to homepage
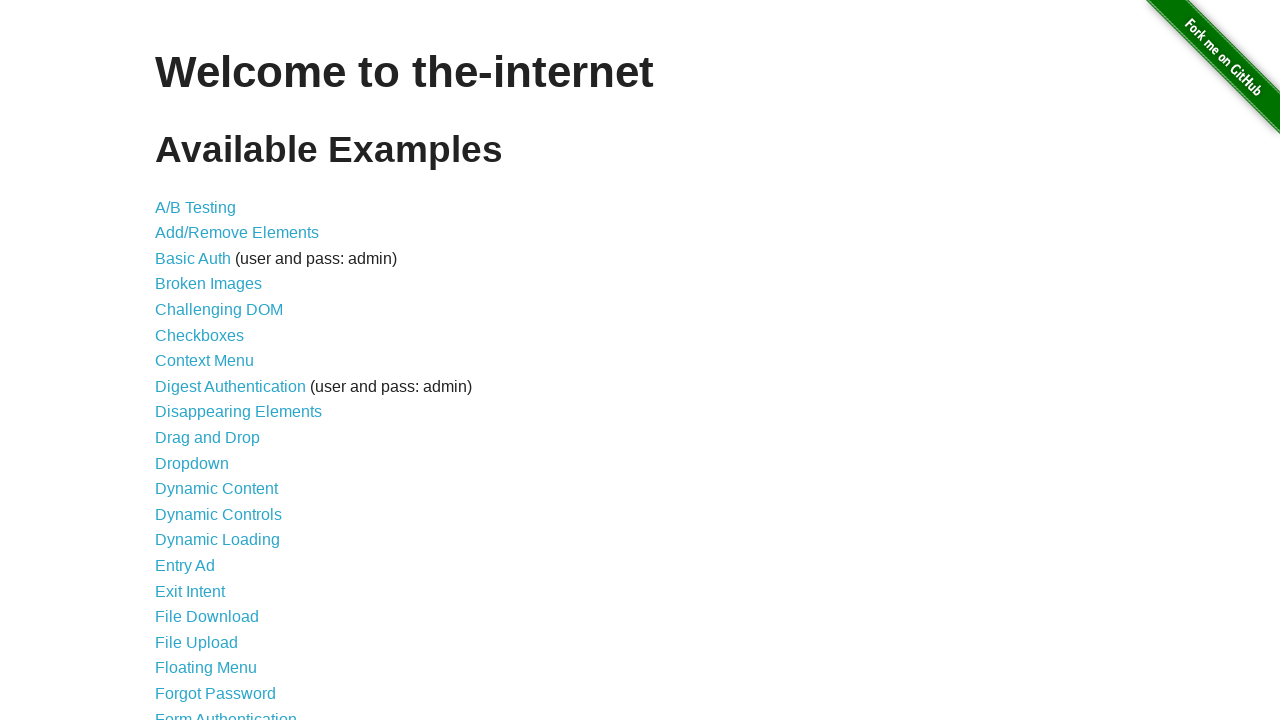

Retrieved link from list item
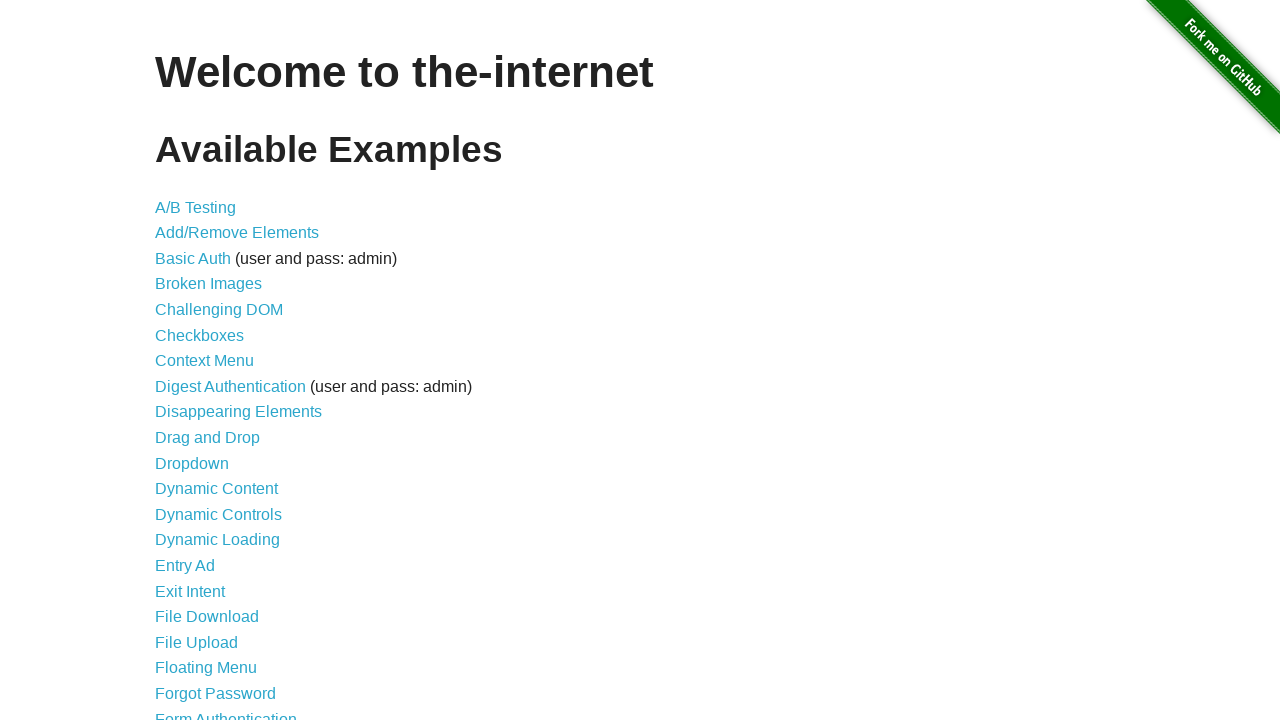

Got link href attribute: /abtest
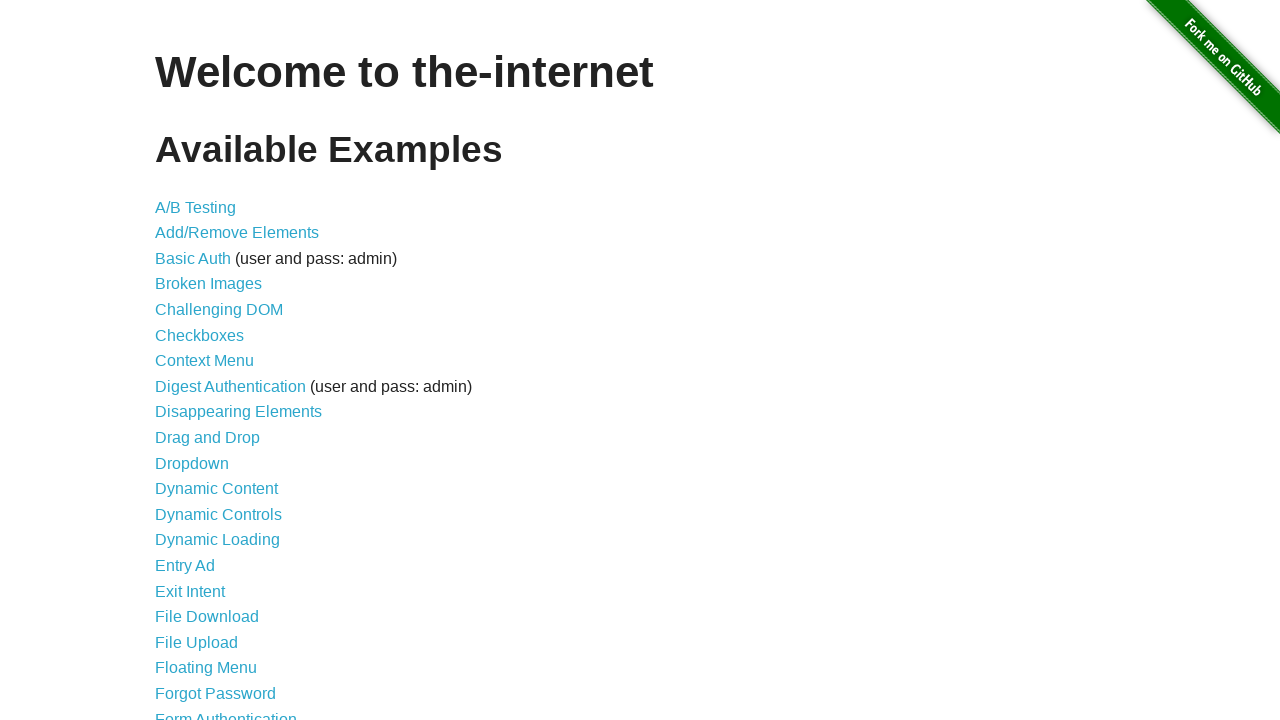

Clicked link to /abtest at (196, 207) on internal:role=listitem >> nth=0 >> internal:role=link
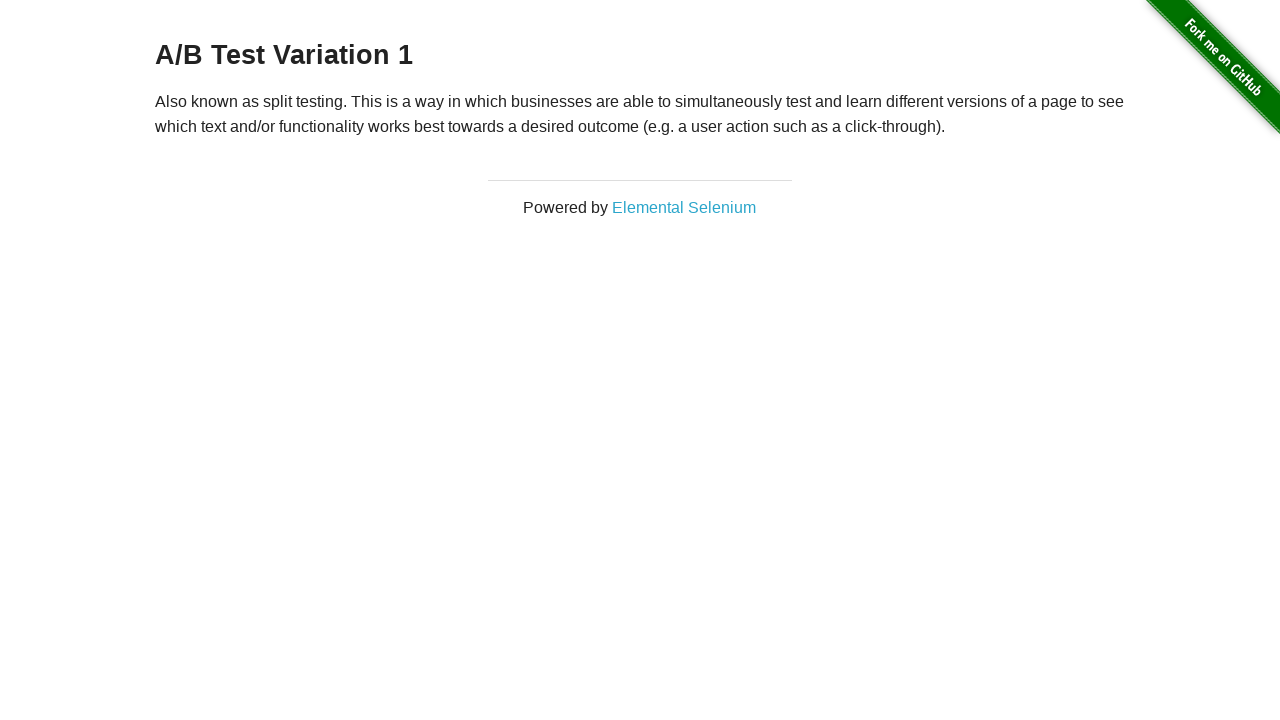

Page loaded after clicking link to /abtest
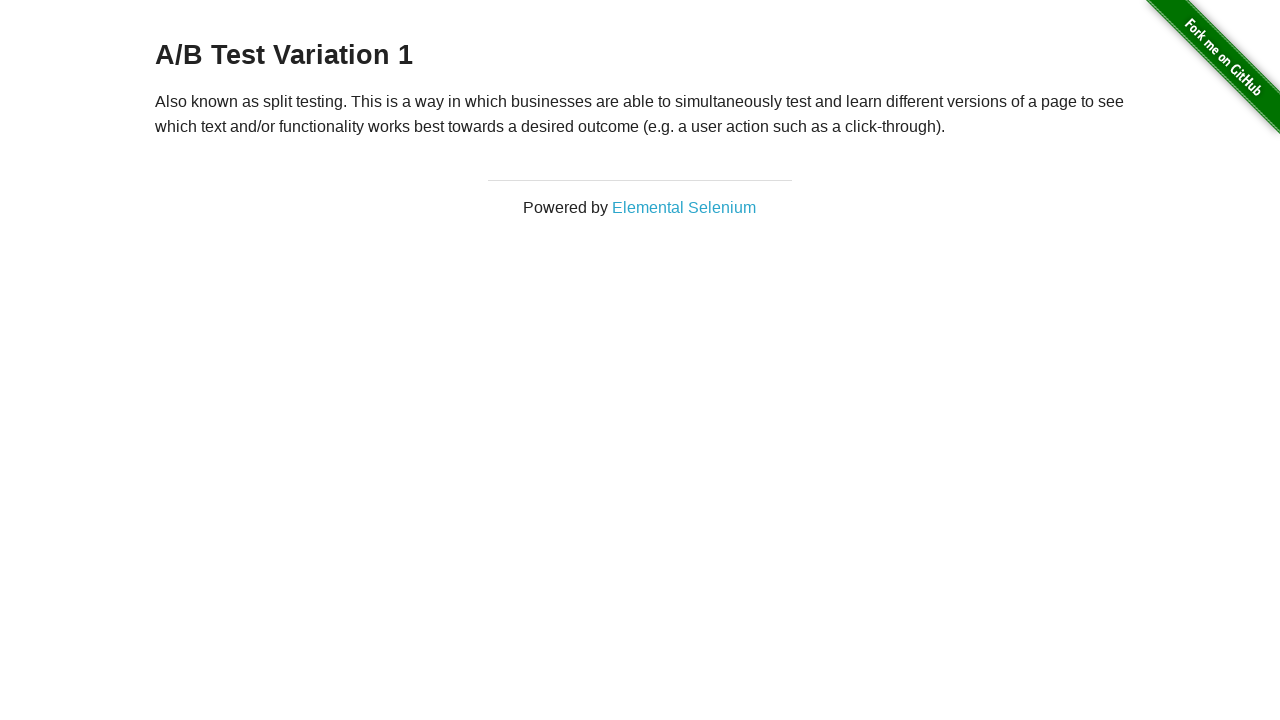

Navigated back to homepage
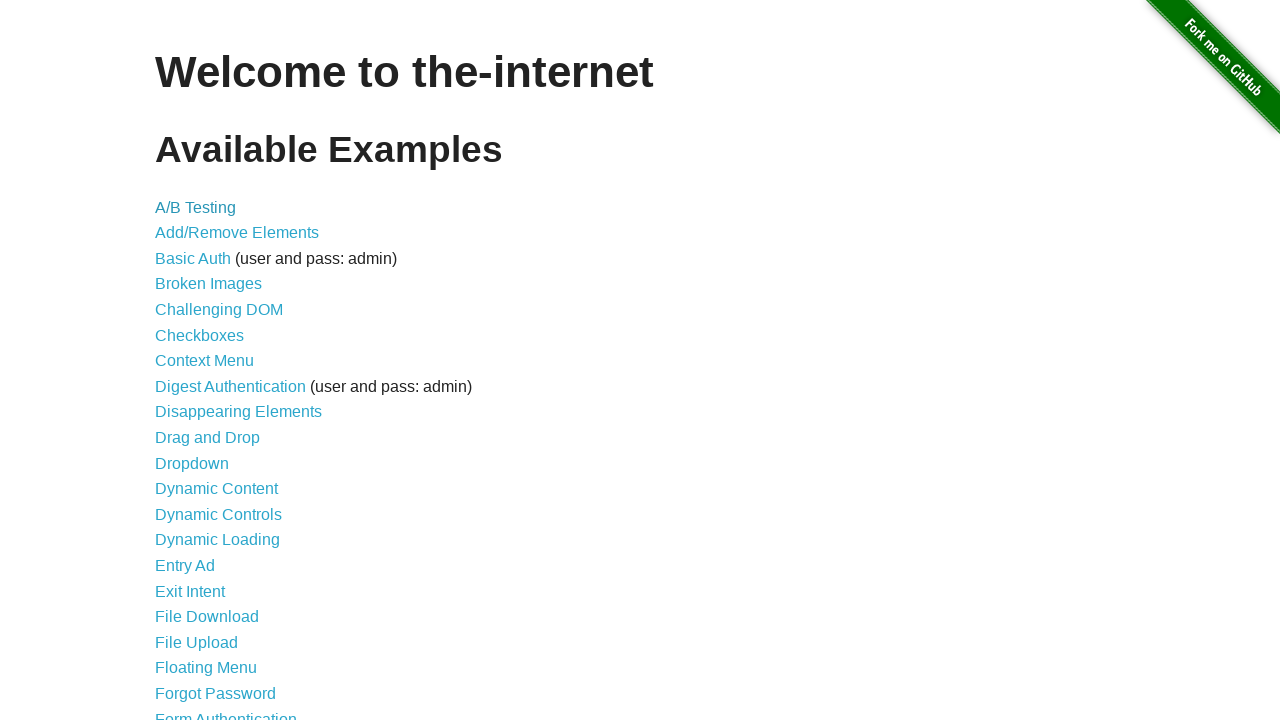

Retrieved link from list item
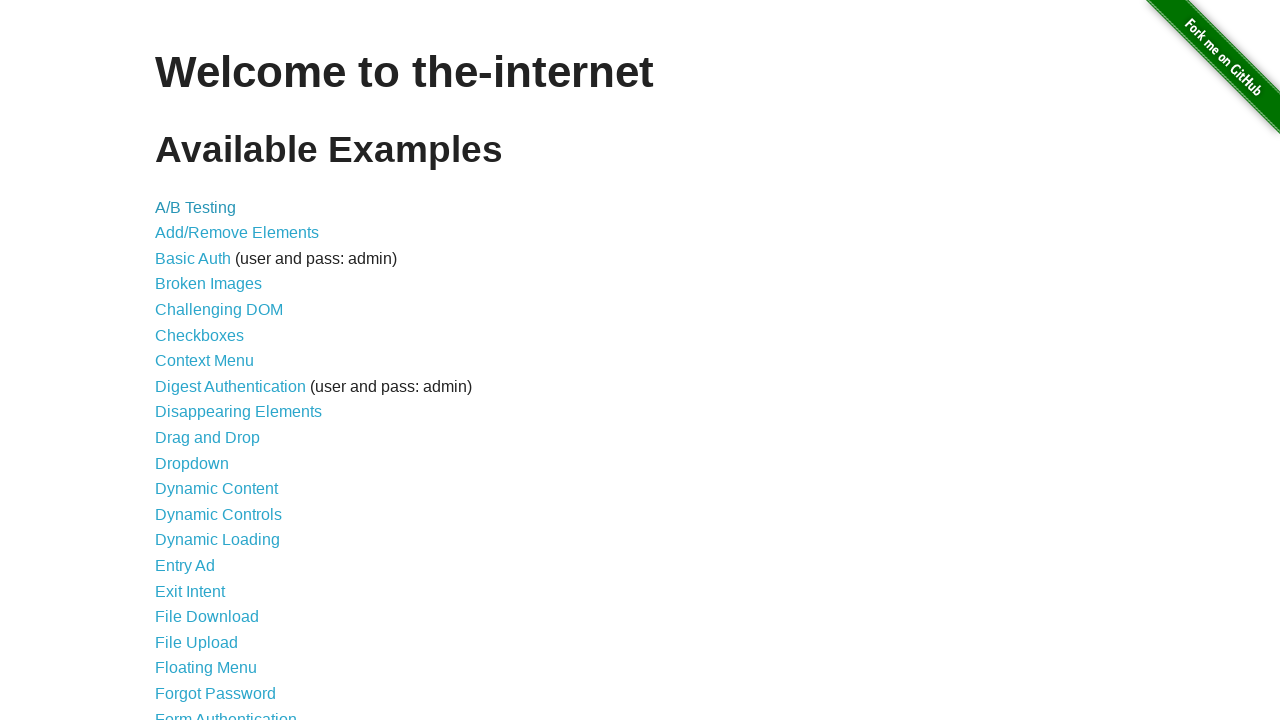

Got link href attribute: /add_remove_elements/
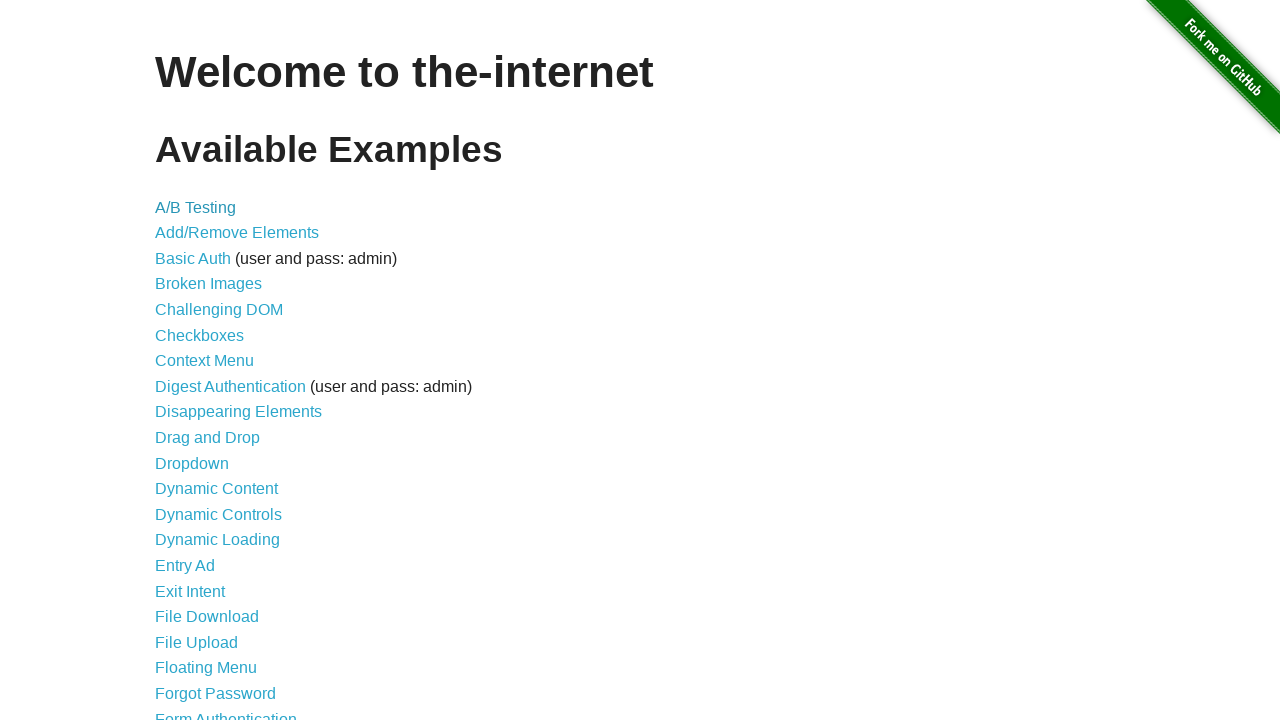

Clicked link to /add_remove_elements/ at (237, 233) on internal:role=listitem >> nth=1 >> internal:role=link
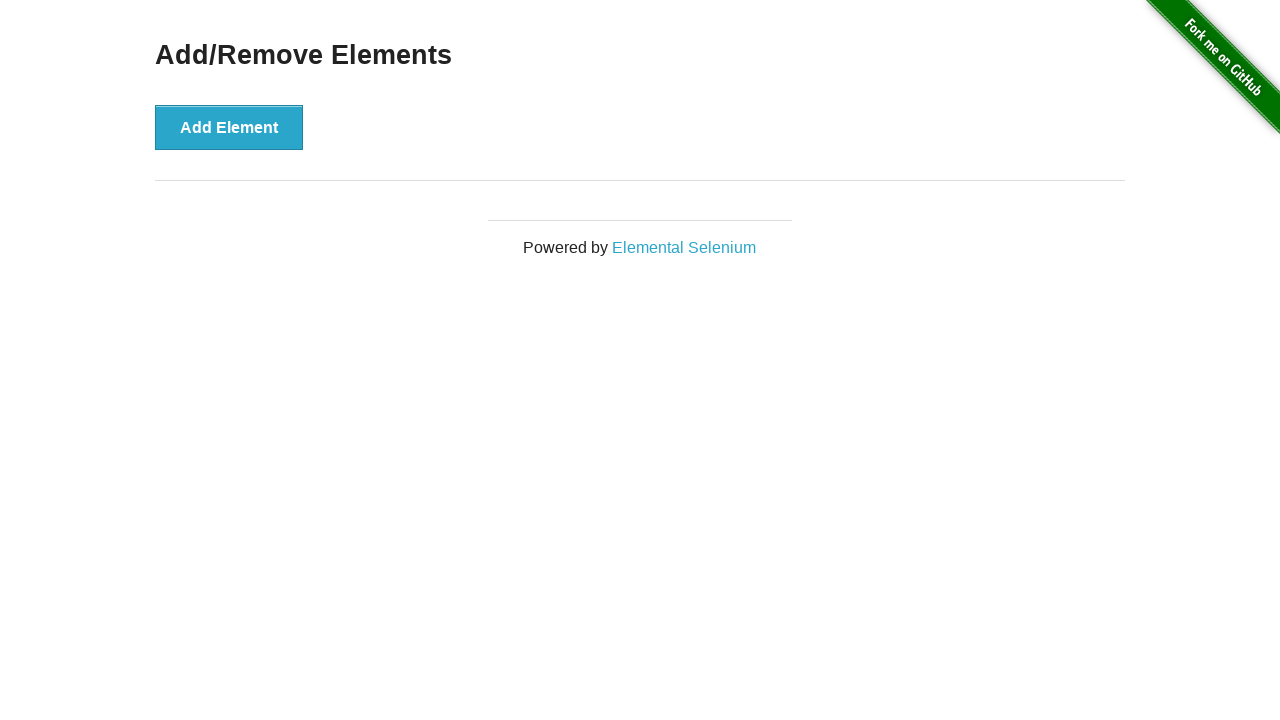

Page loaded after clicking link to /add_remove_elements/
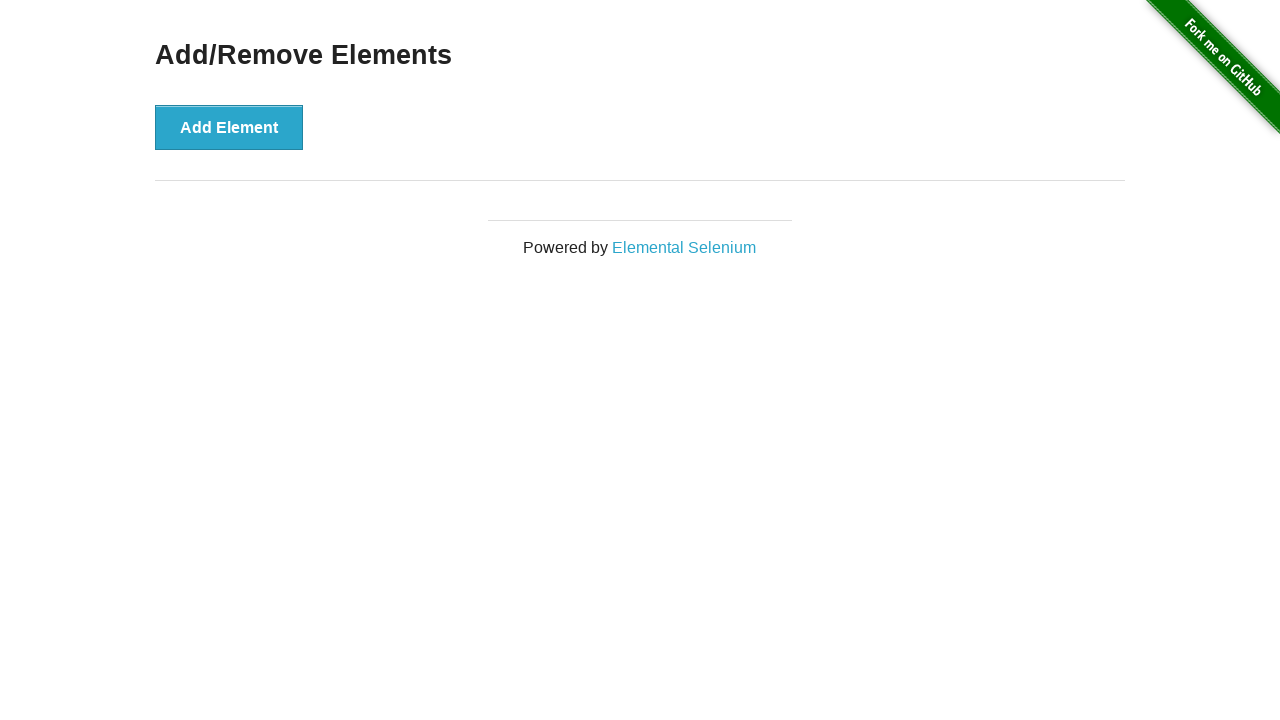

Navigated back to homepage
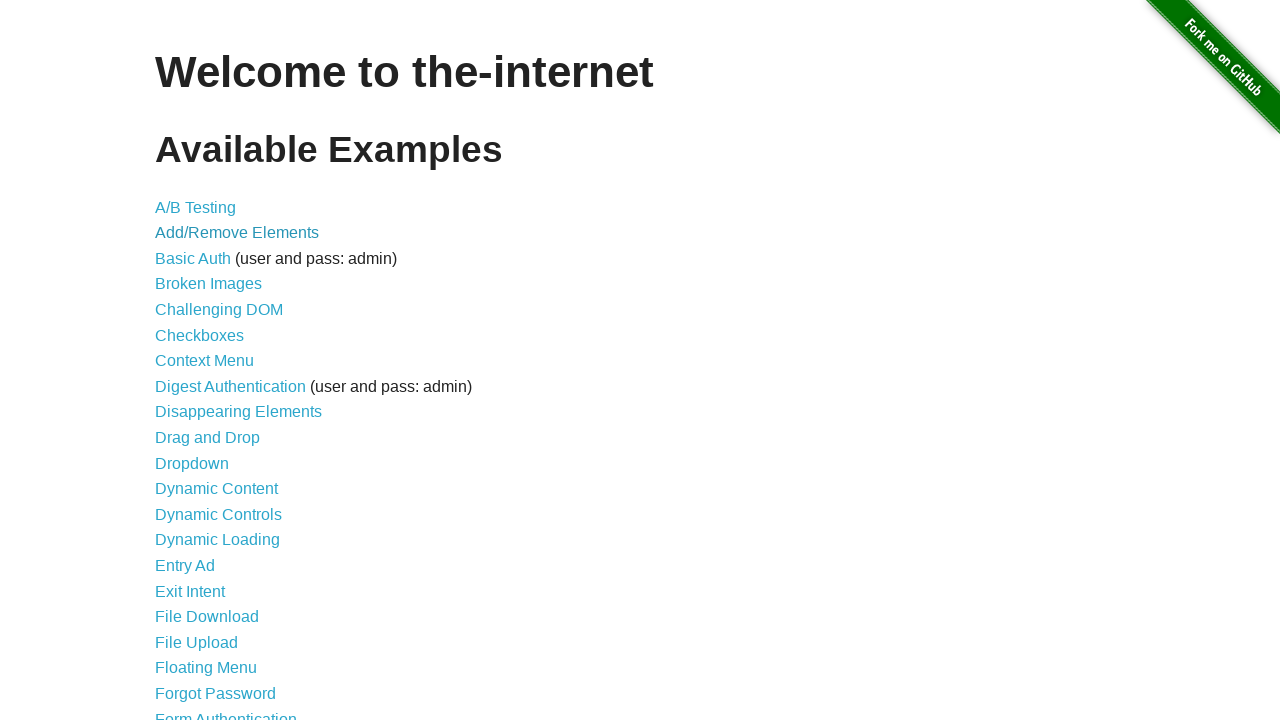

Retrieved link from list item
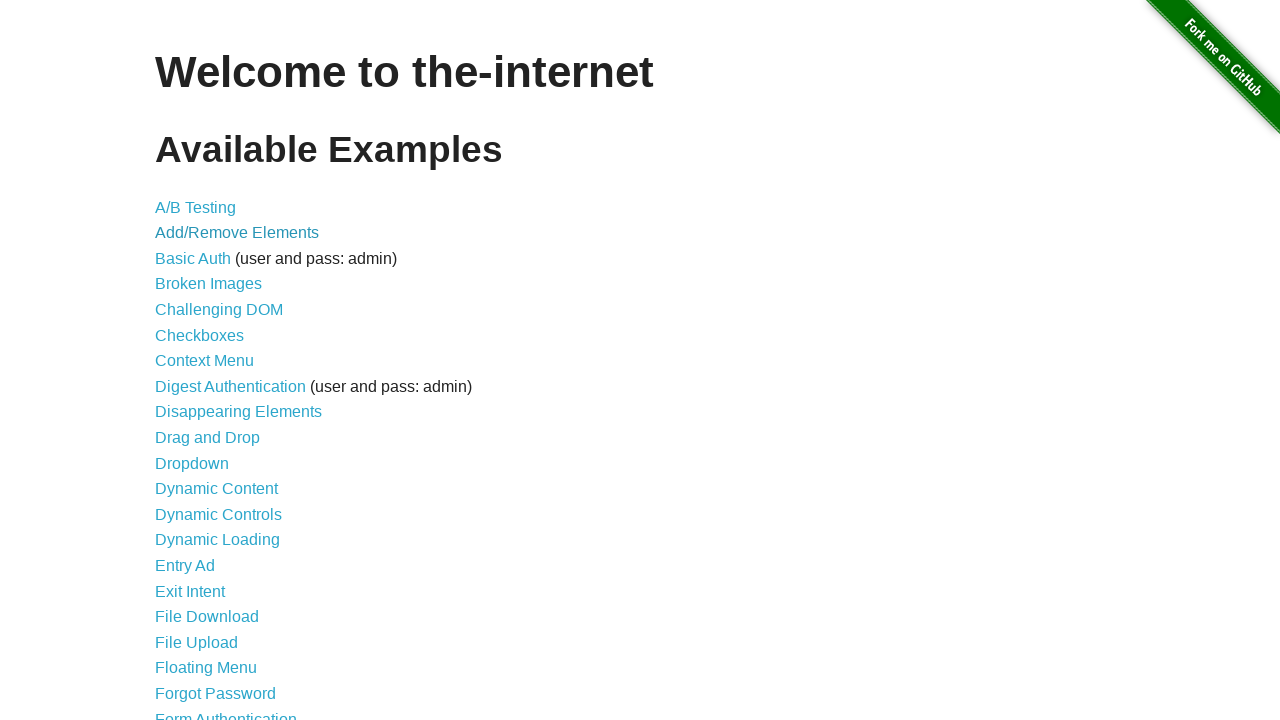

Got link href attribute: /basic_auth
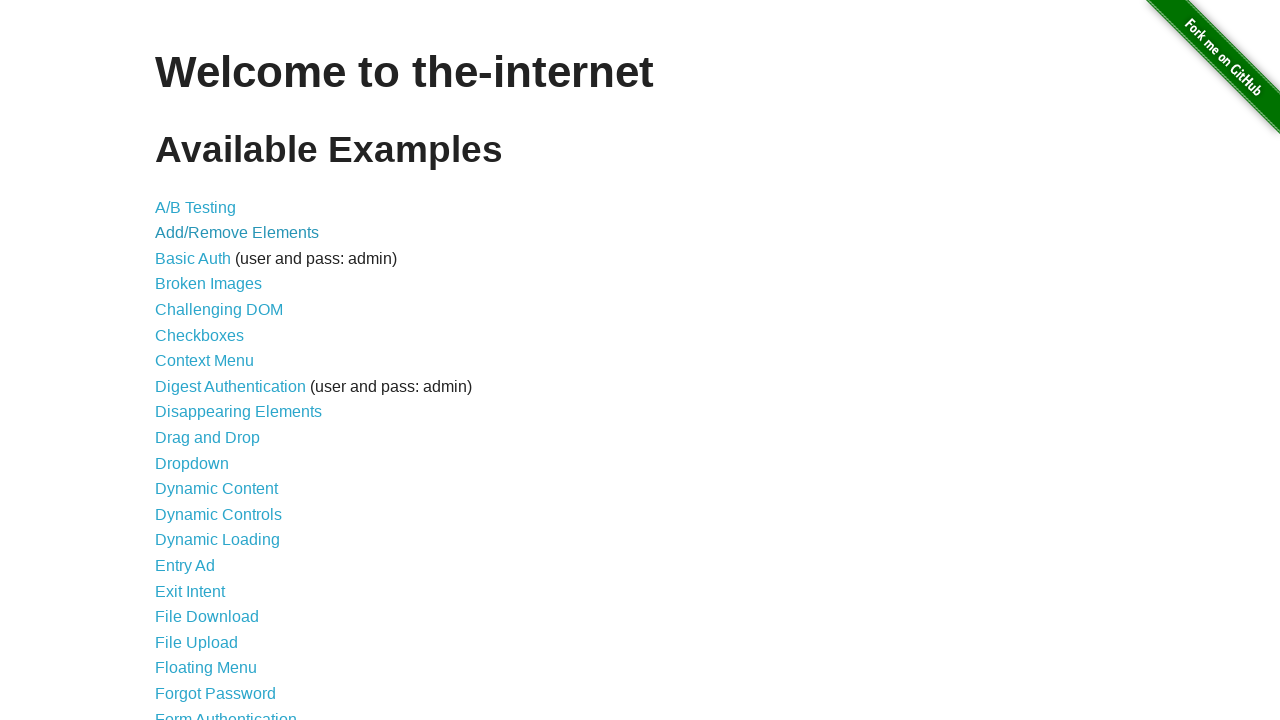

Skipped authentication-required link: /basic_auth
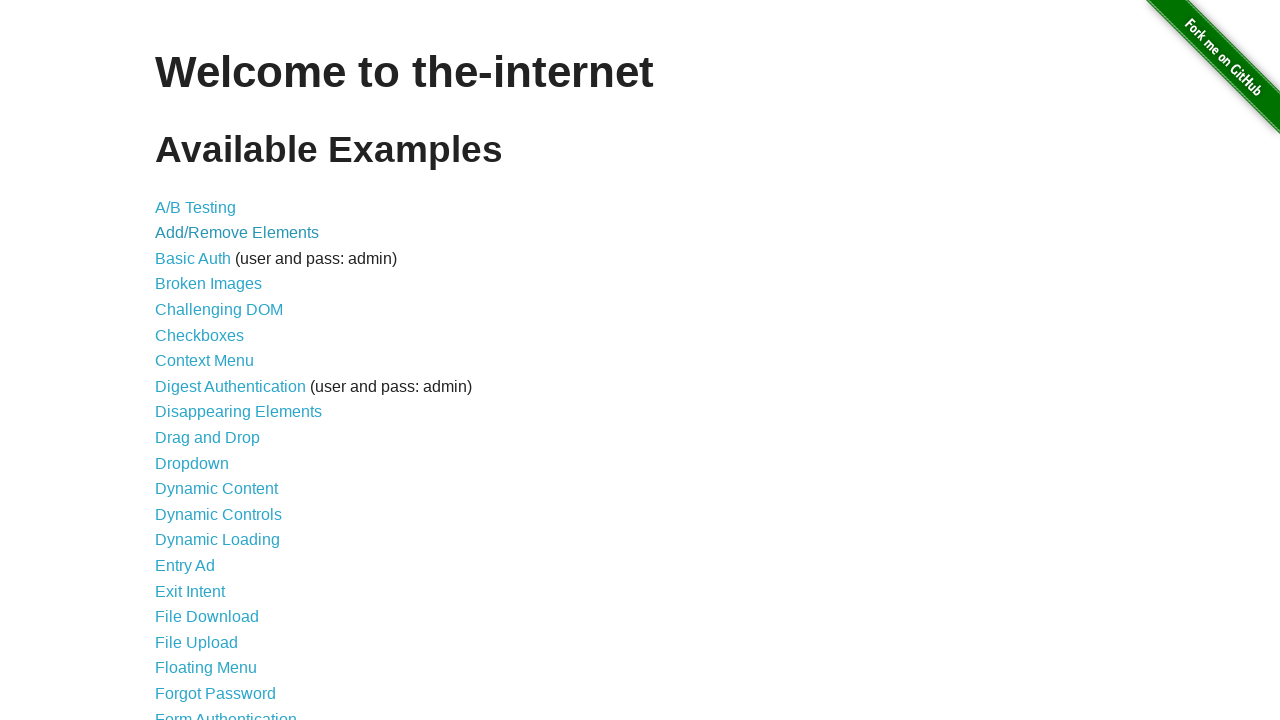

Navigated back to homepage
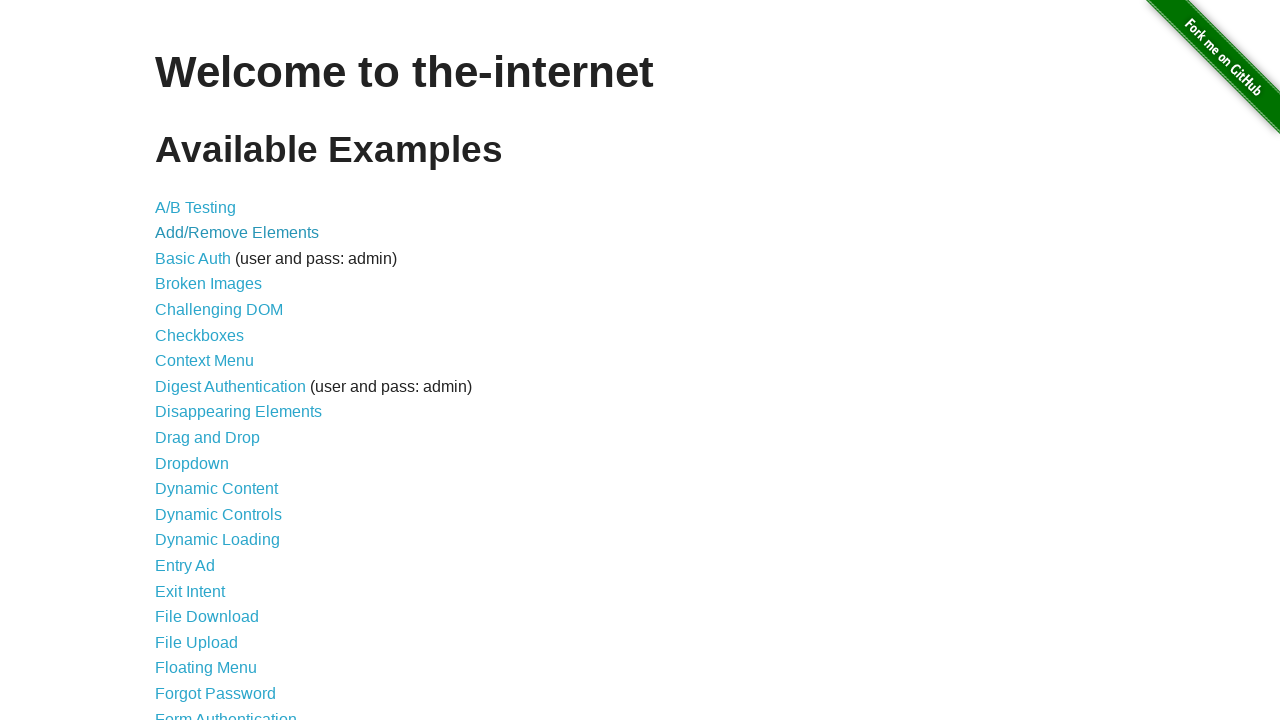

Retrieved link from list item
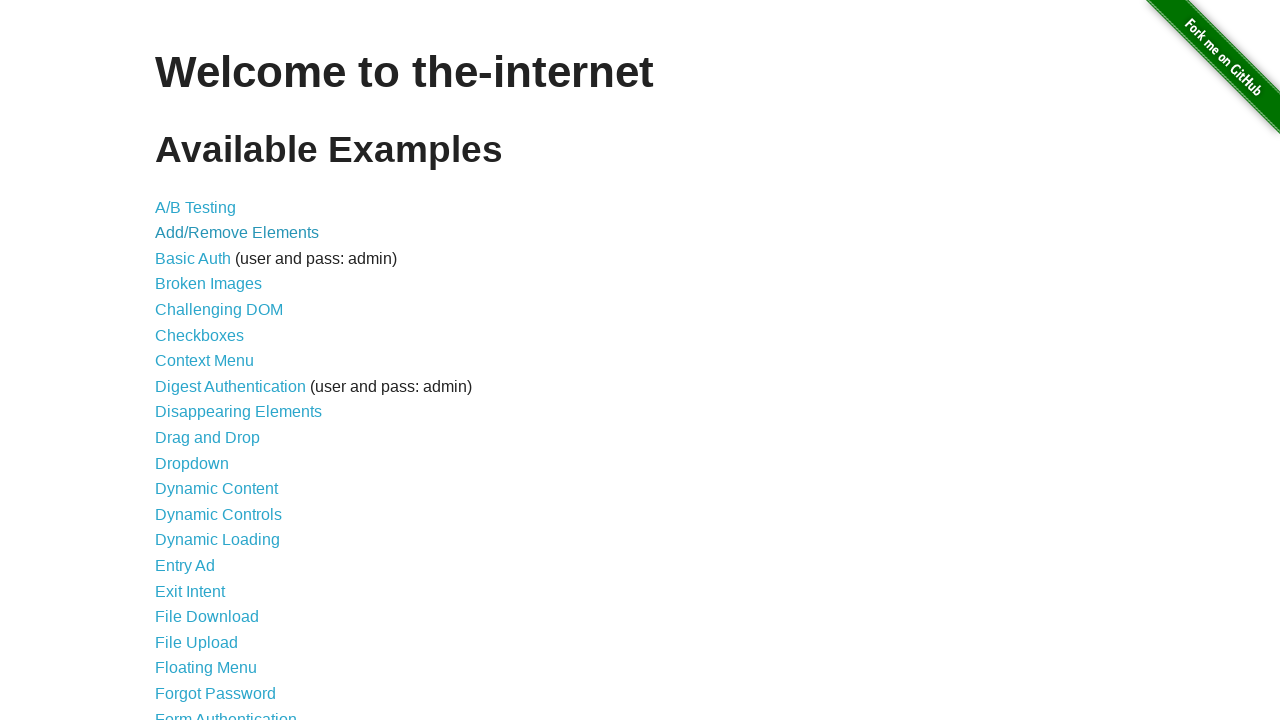

Got link href attribute: /broken_images
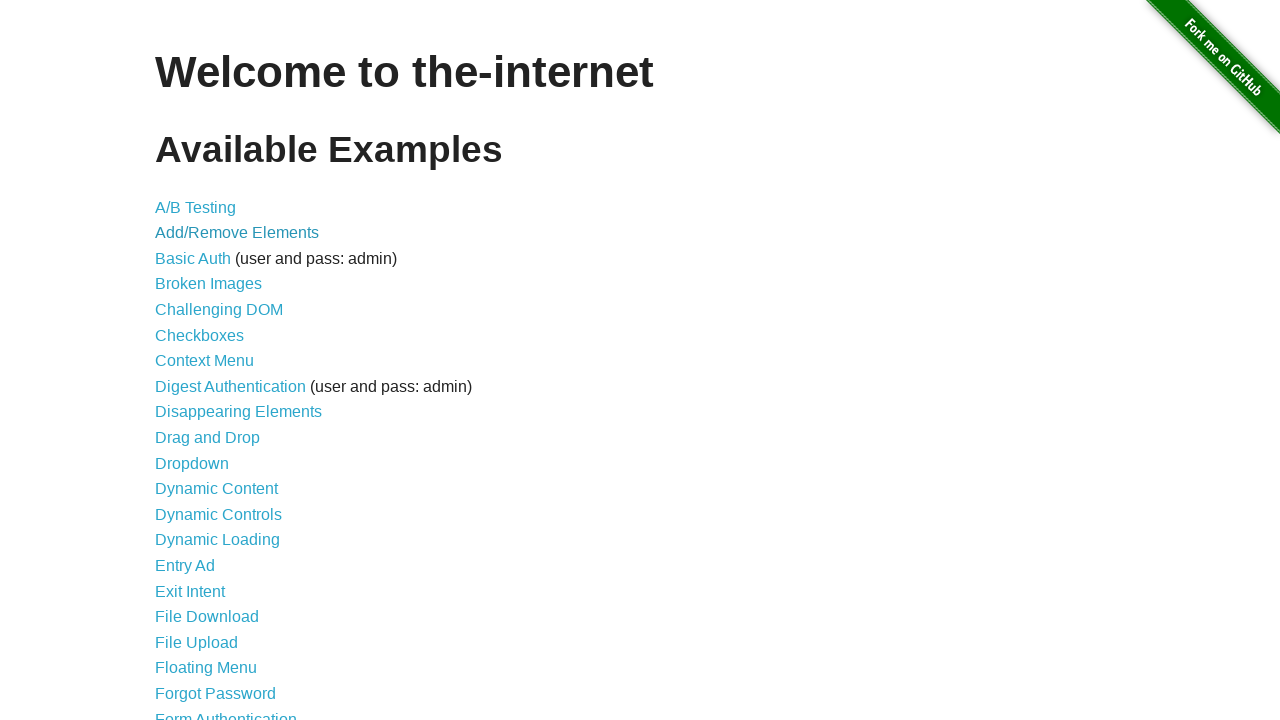

Clicked link to /broken_images at (208, 284) on internal:role=listitem >> nth=3 >> internal:role=link
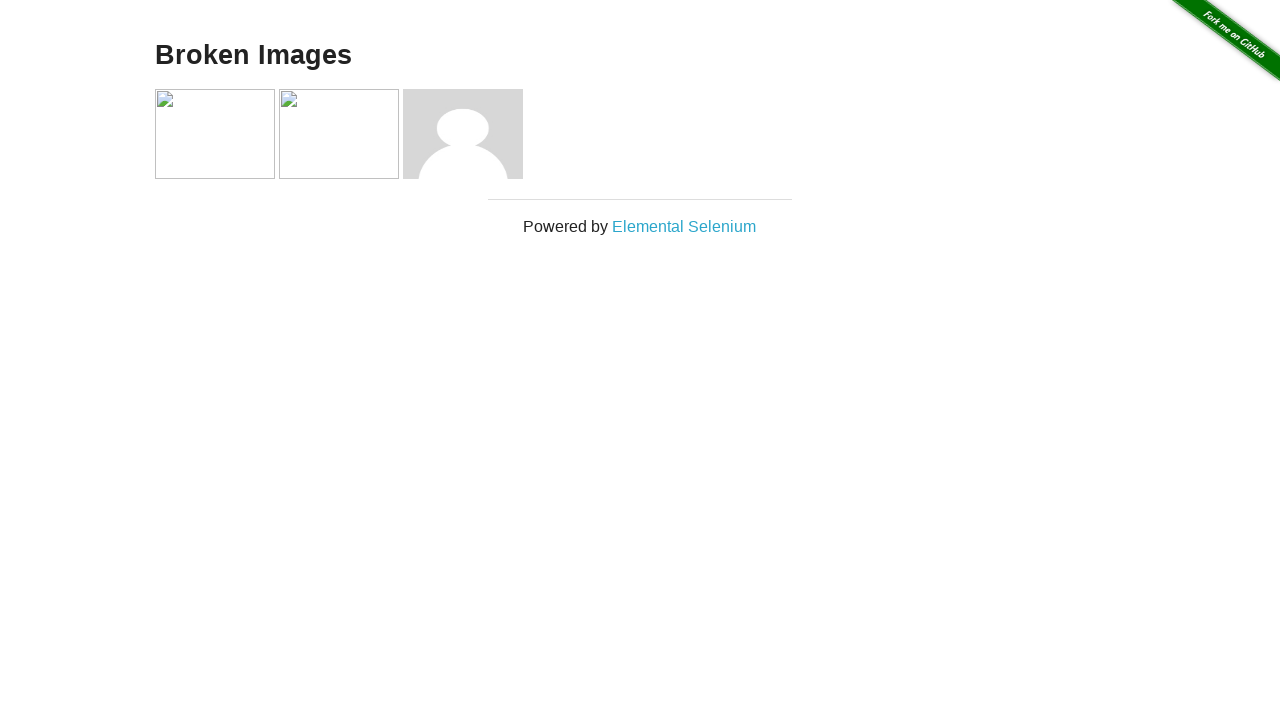

Page loaded after clicking link to /broken_images
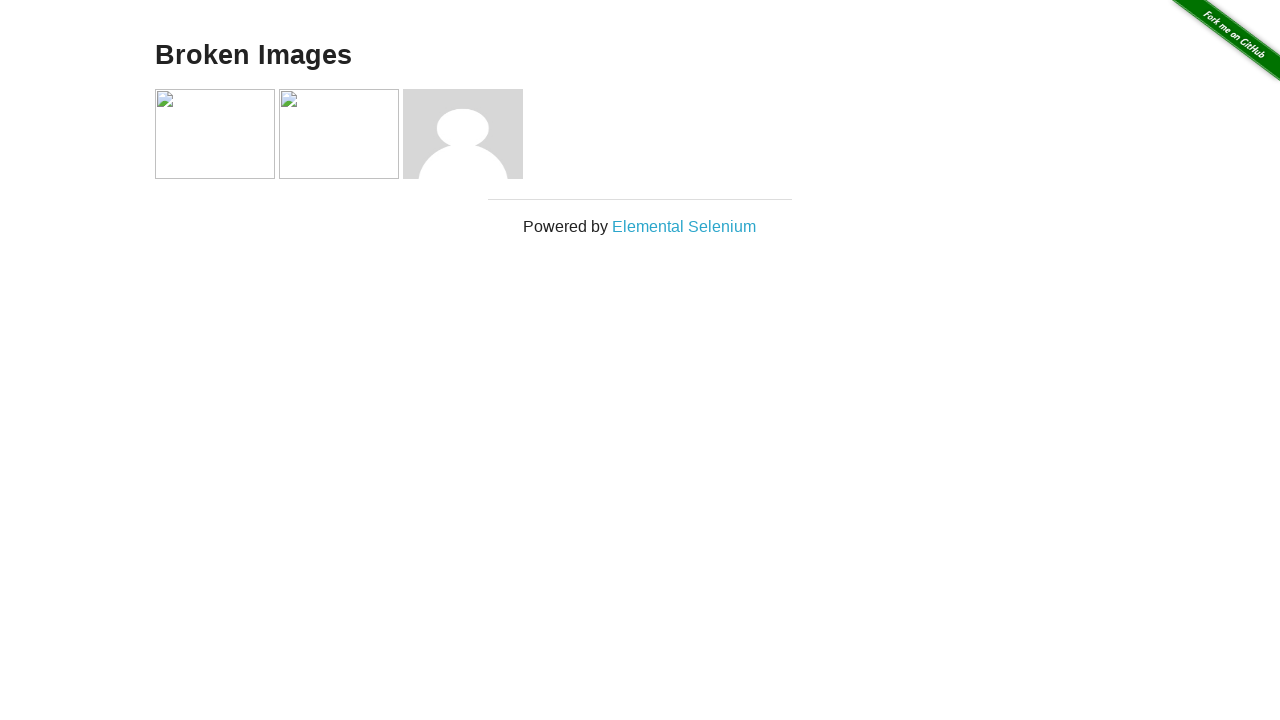

Navigated back to homepage
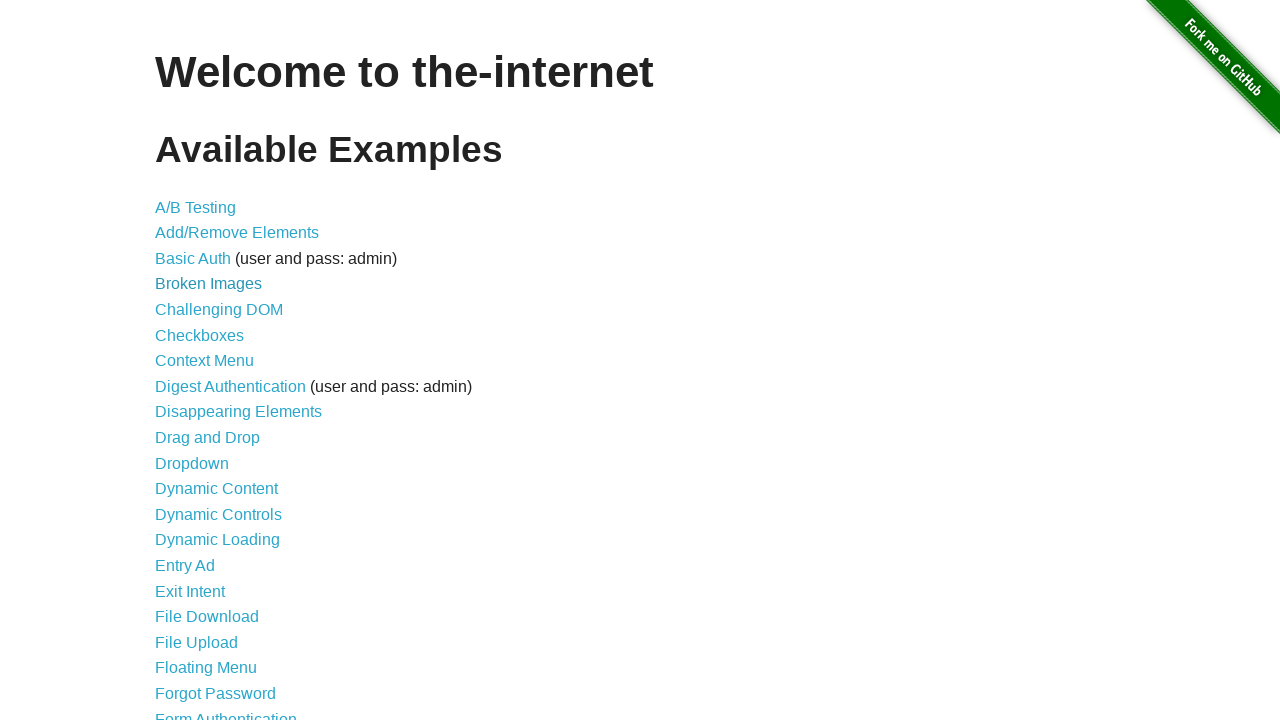

Retrieved link from list item
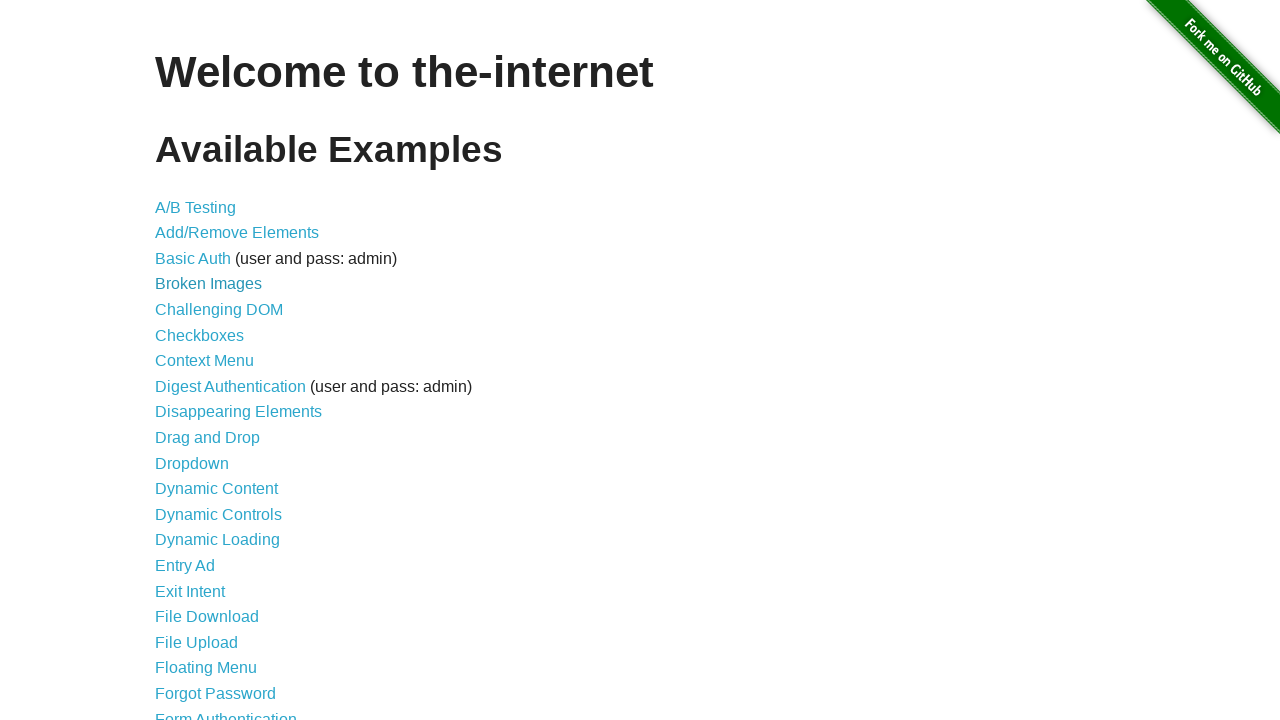

Got link href attribute: /challenging_dom
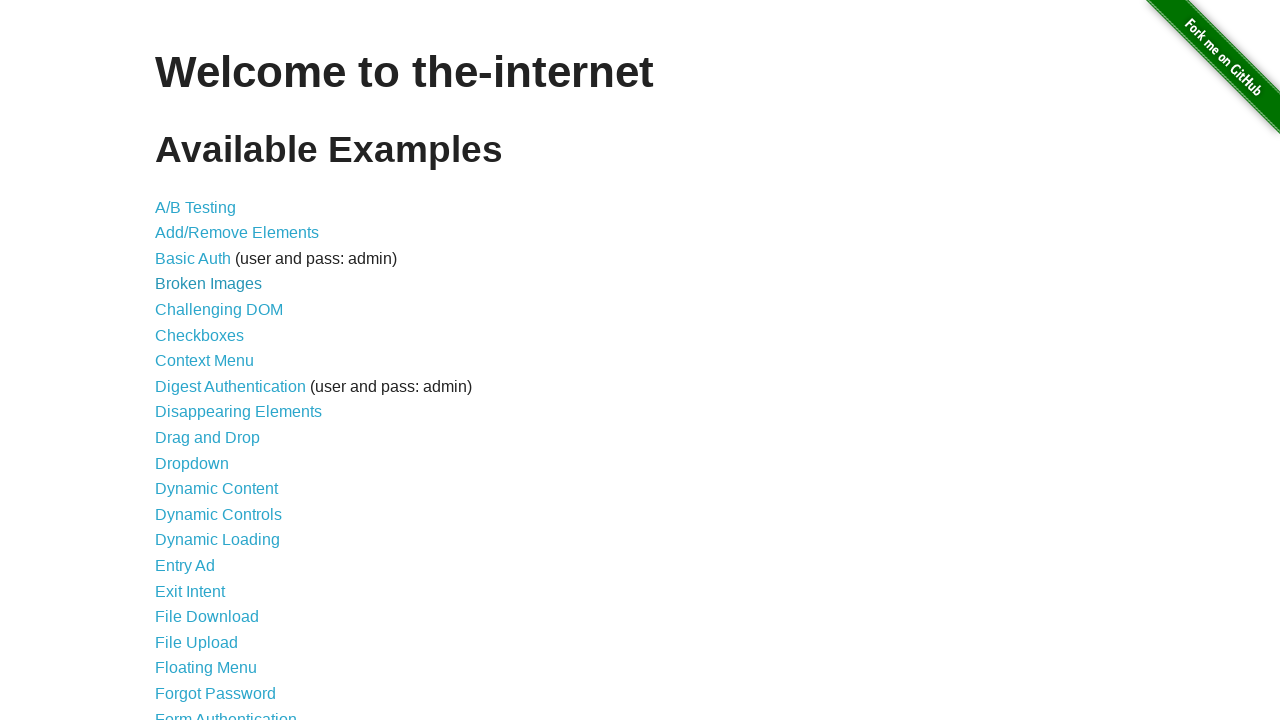

Clicked link to /challenging_dom at (219, 310) on internal:role=listitem >> nth=4 >> internal:role=link
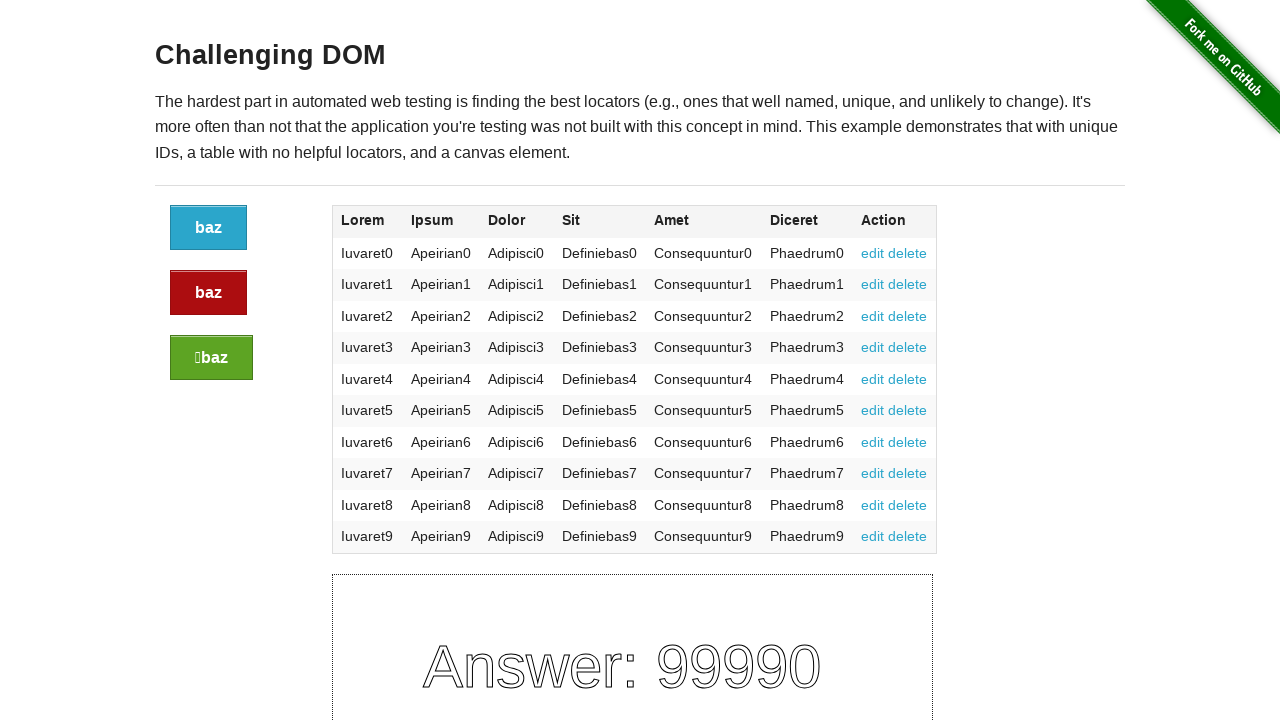

Page loaded after clicking link to /challenging_dom
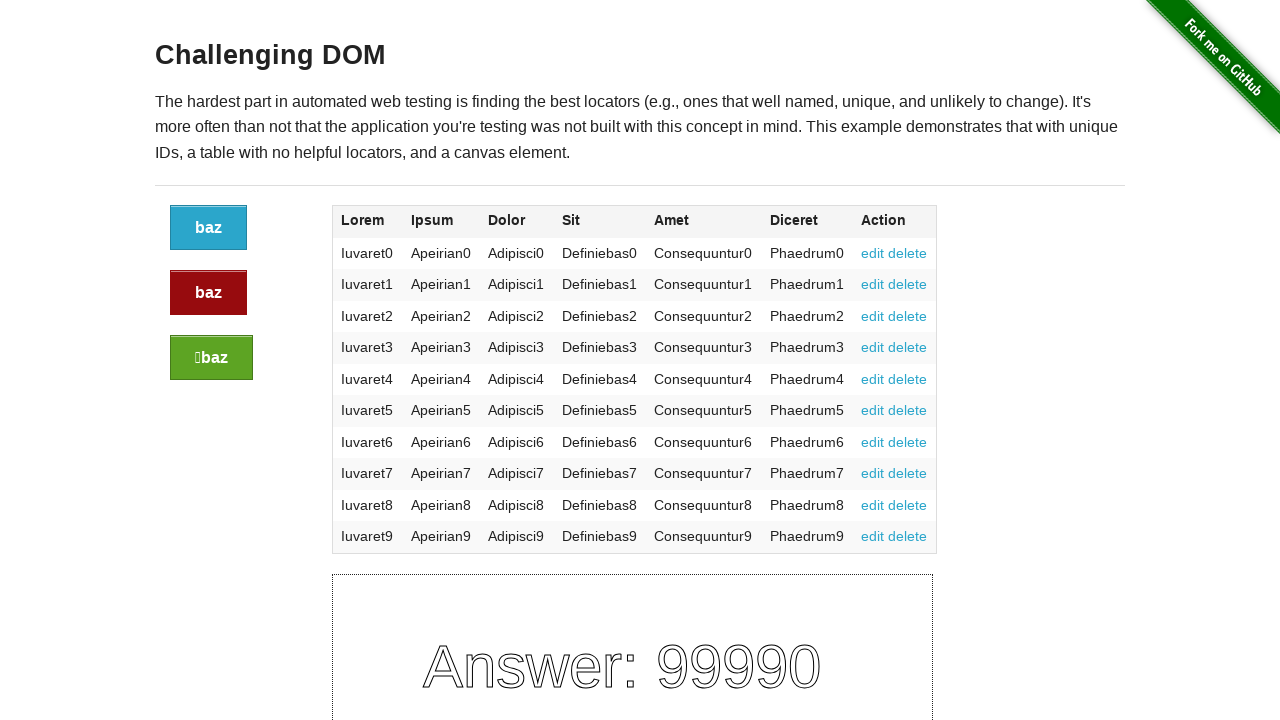

Navigated back to homepage
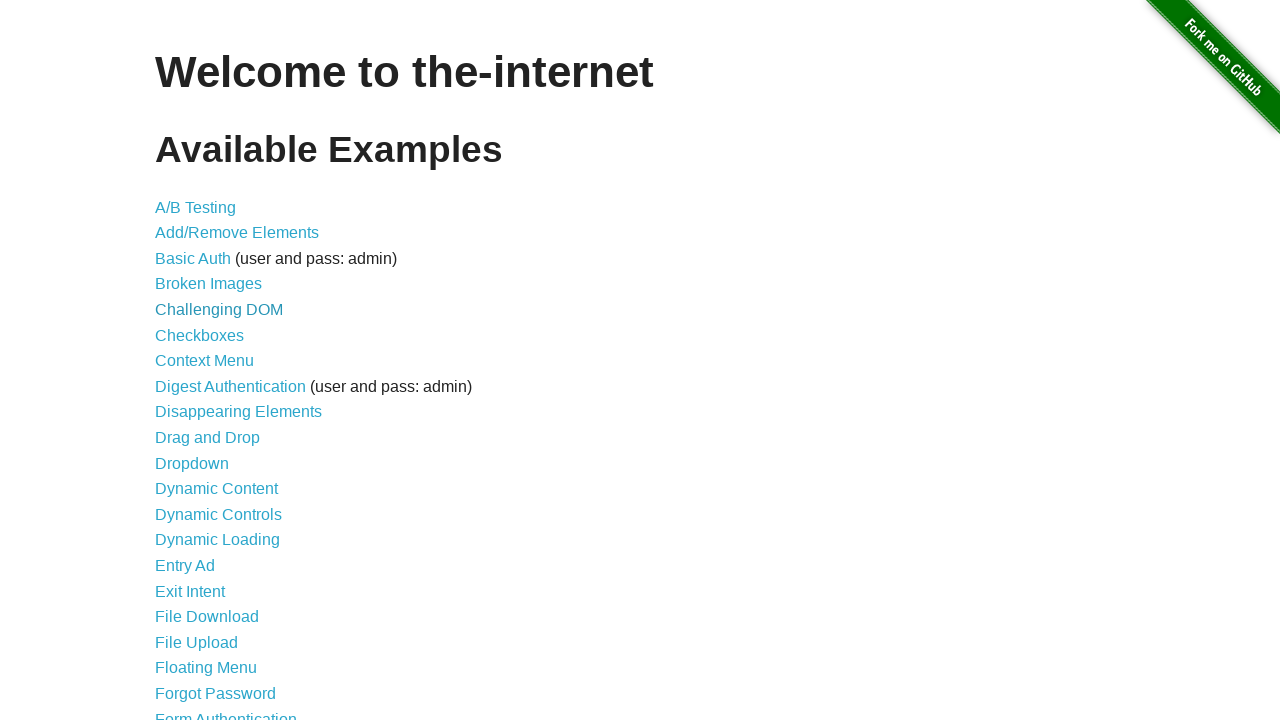

Retrieved link from list item
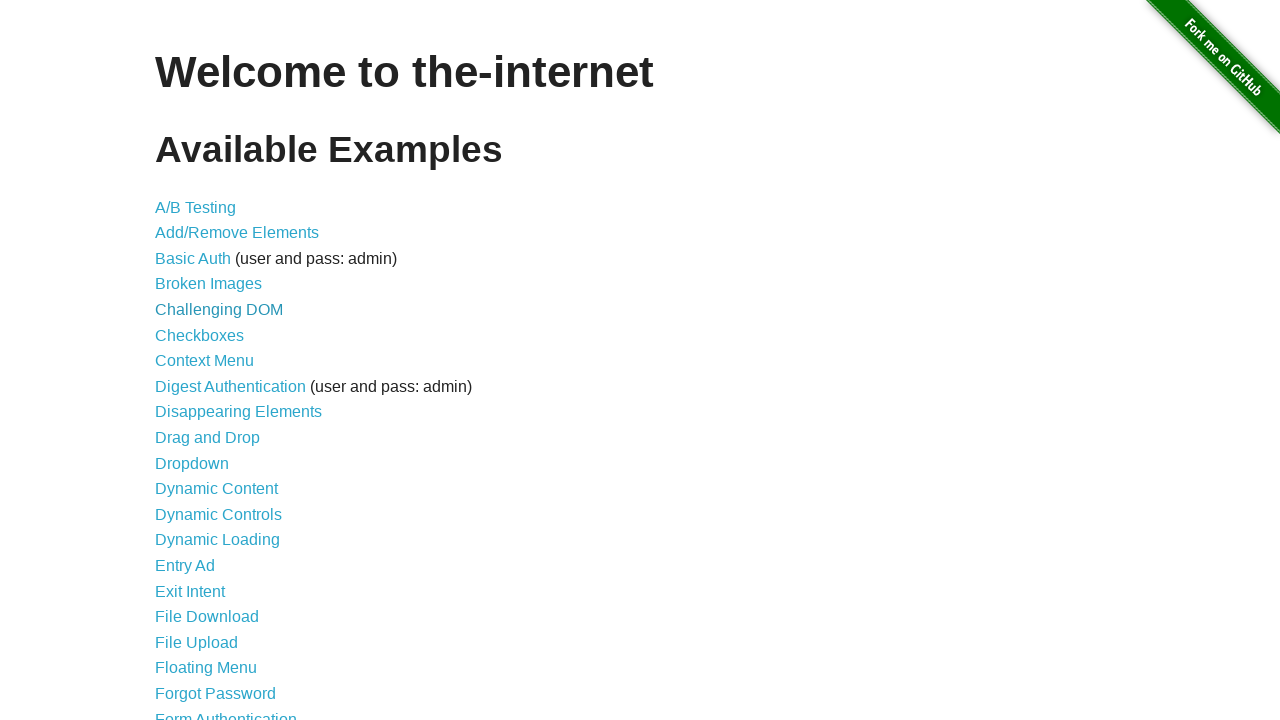

Got link href attribute: /checkboxes
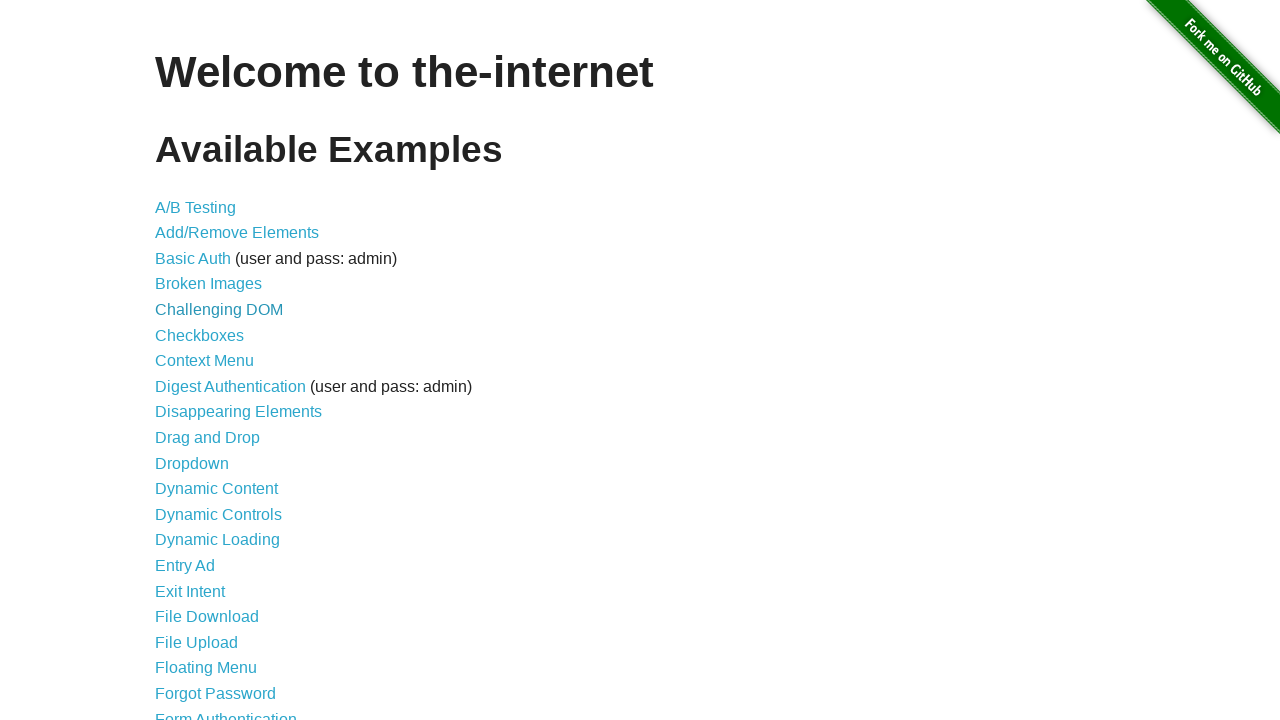

Clicked link to /checkboxes at (200, 335) on internal:role=listitem >> nth=5 >> internal:role=link
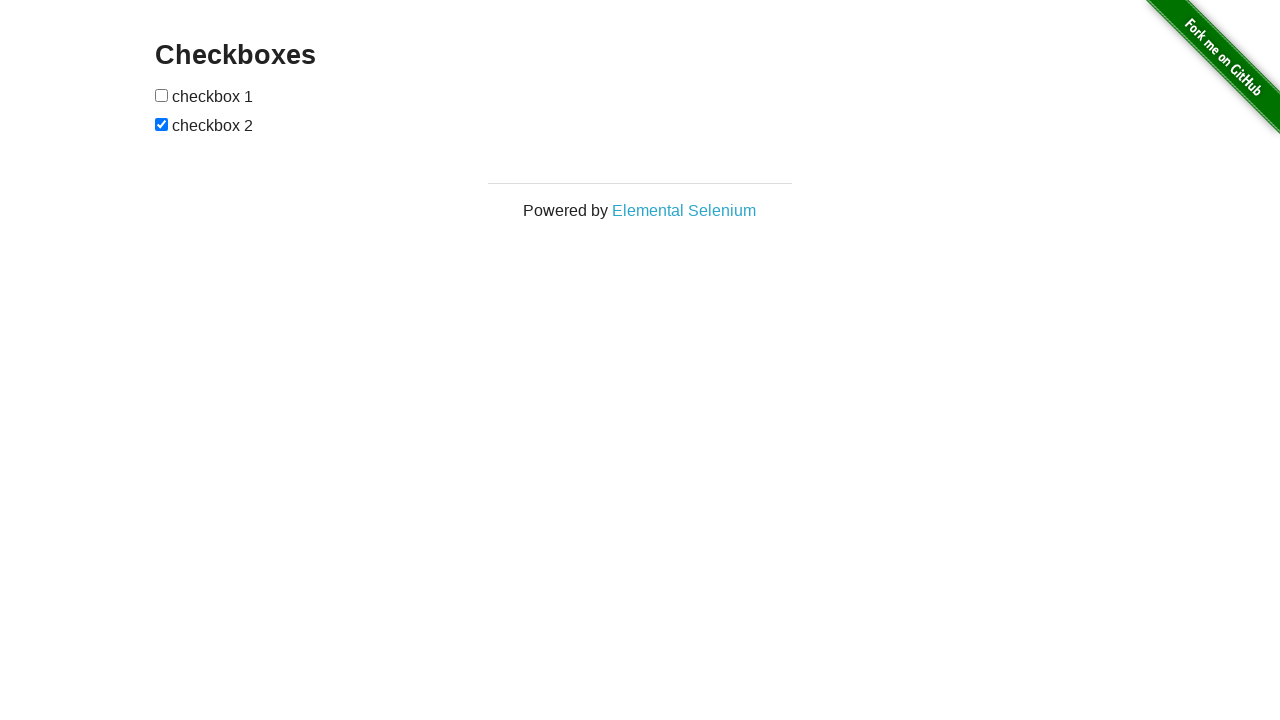

Page loaded after clicking link to /checkboxes
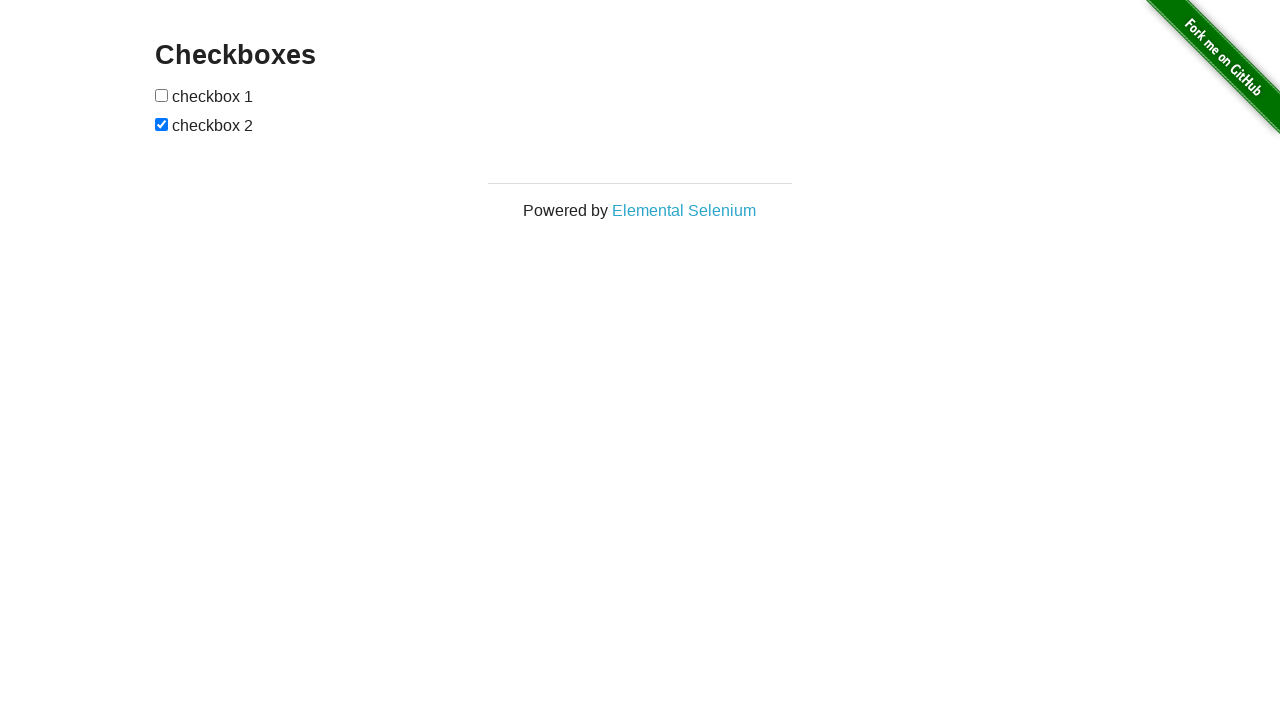

Navigated back to homepage
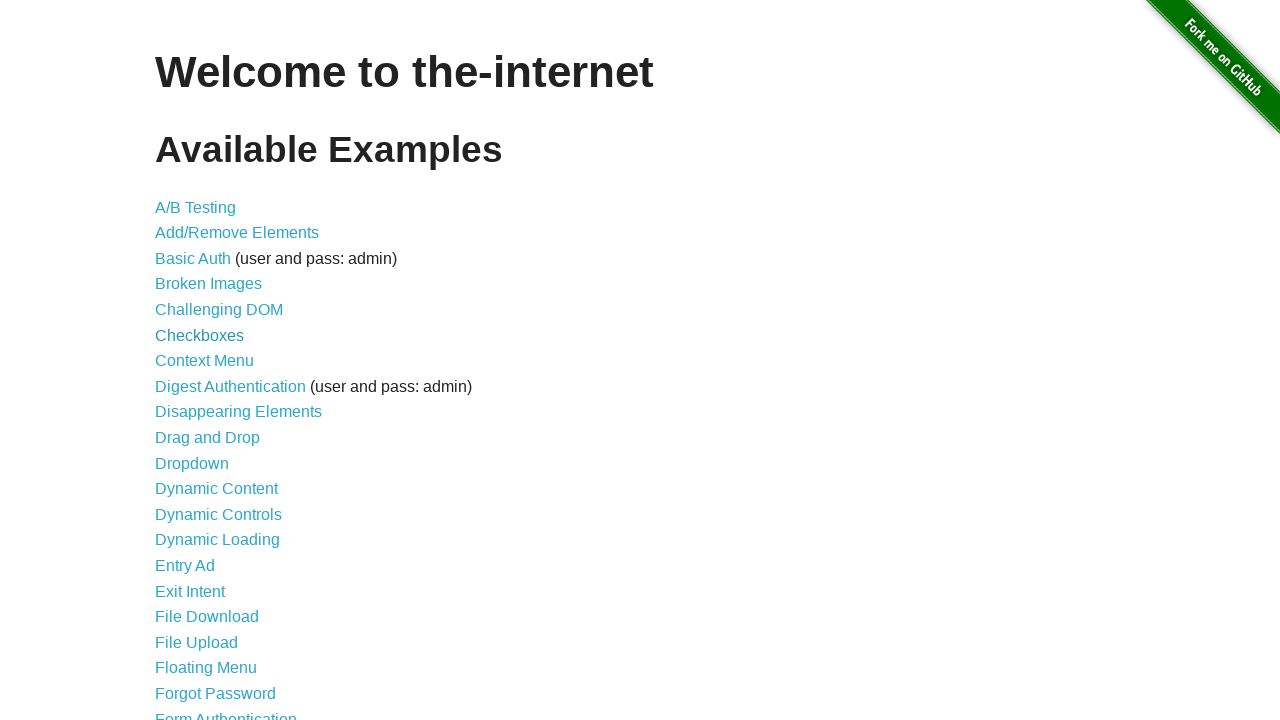

Retrieved link from list item
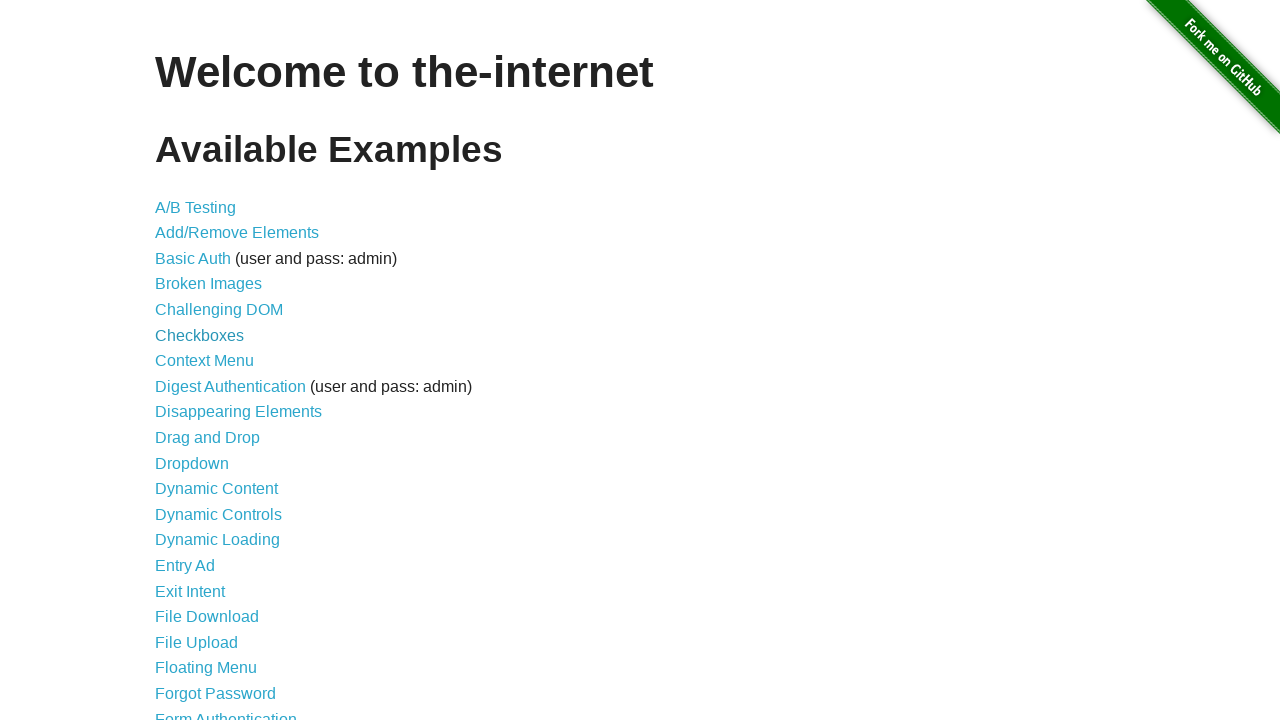

Got link href attribute: /context_menu
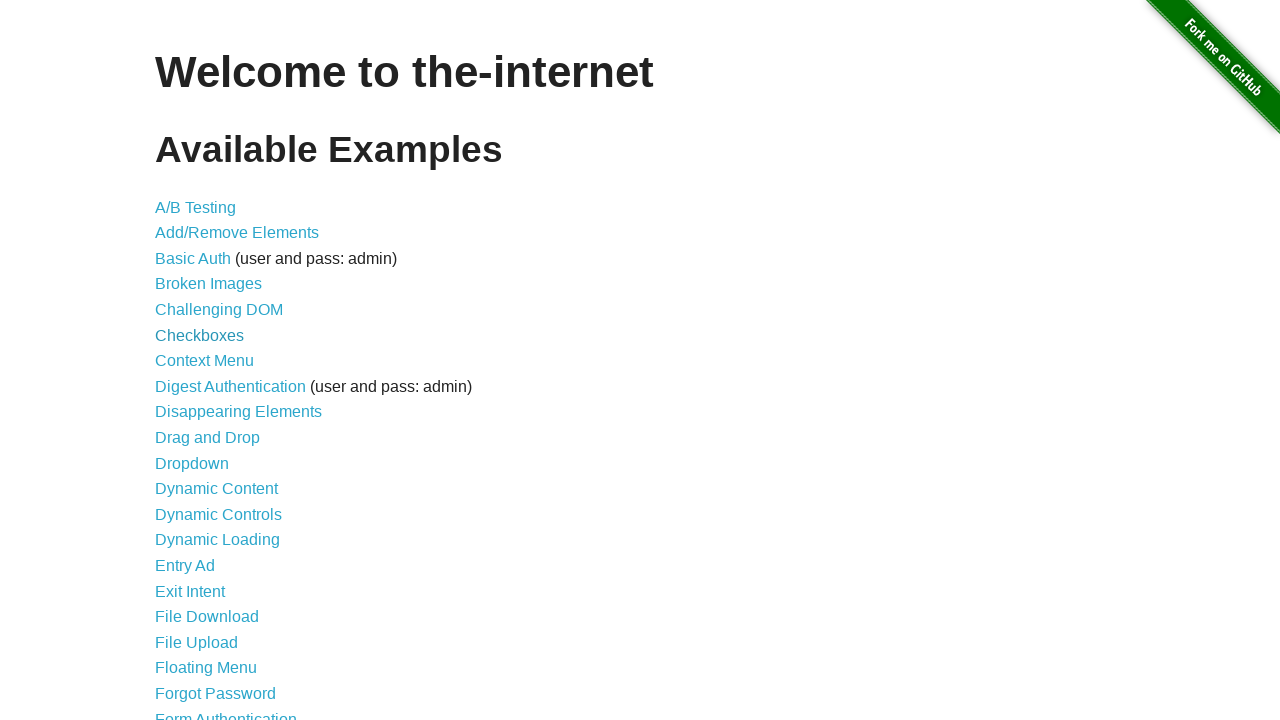

Clicked link to /context_menu at (204, 361) on internal:role=listitem >> nth=6 >> internal:role=link
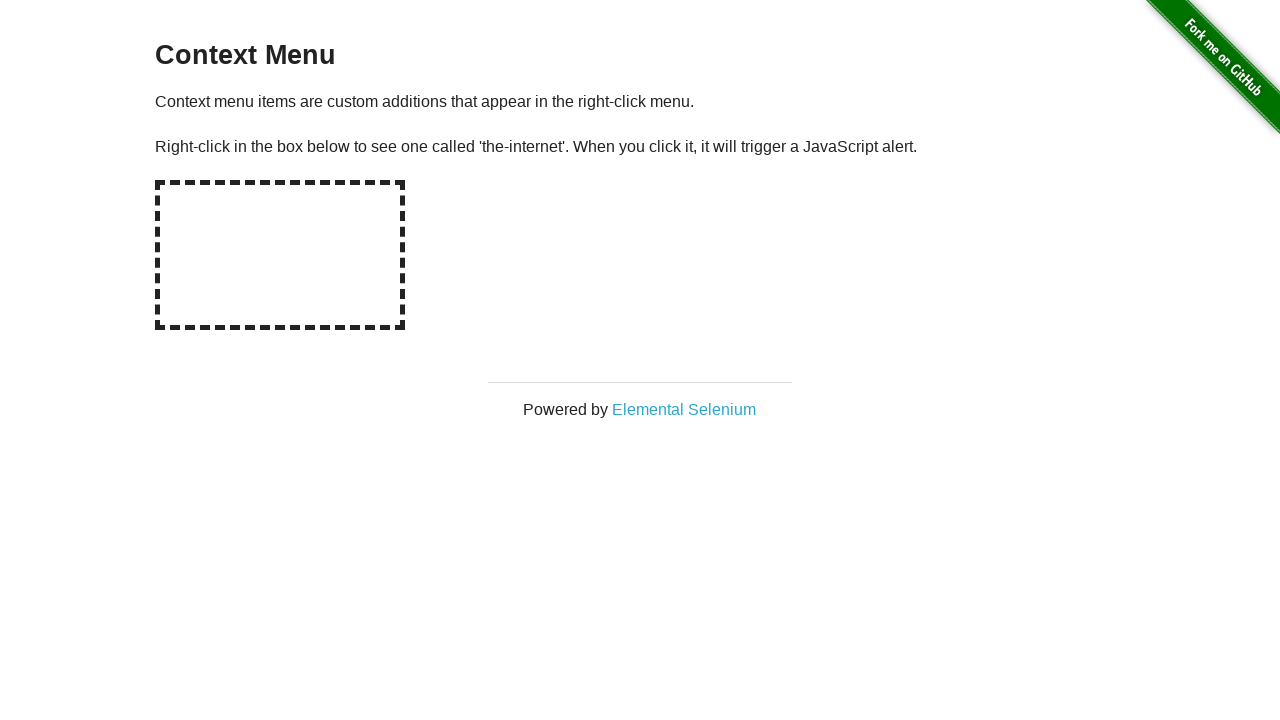

Page loaded after clicking link to /context_menu
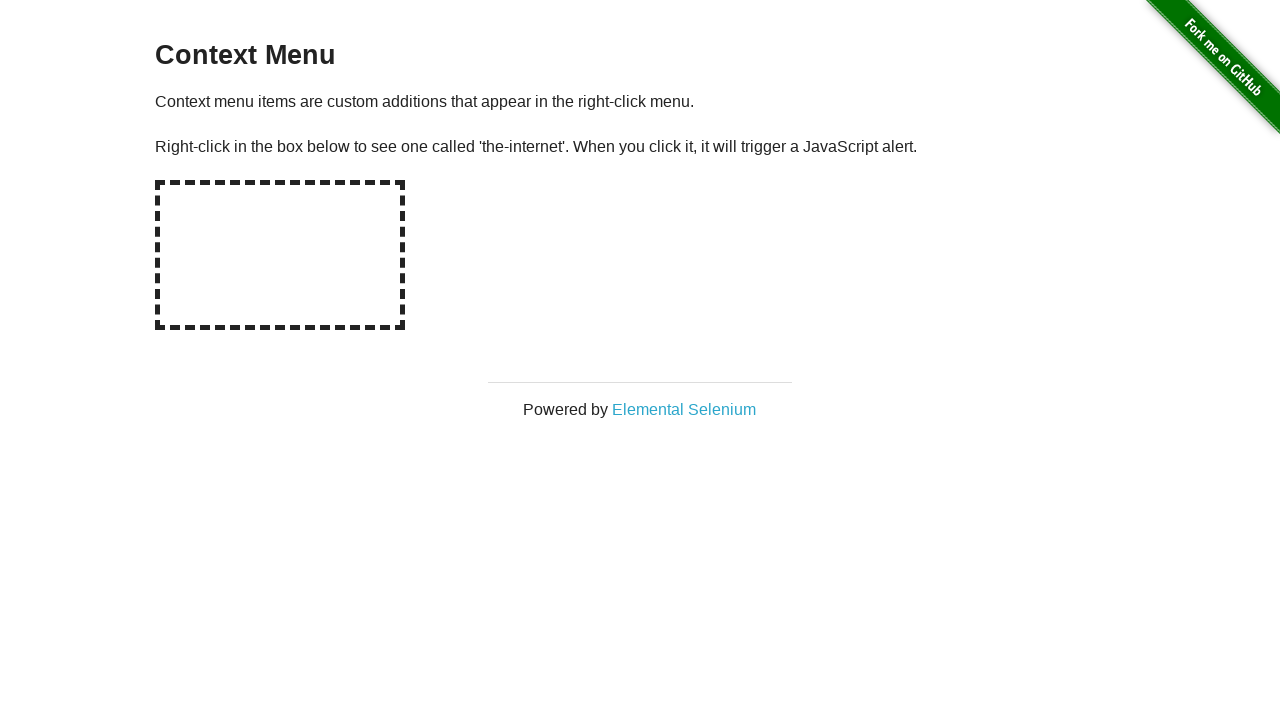

Navigated back to homepage
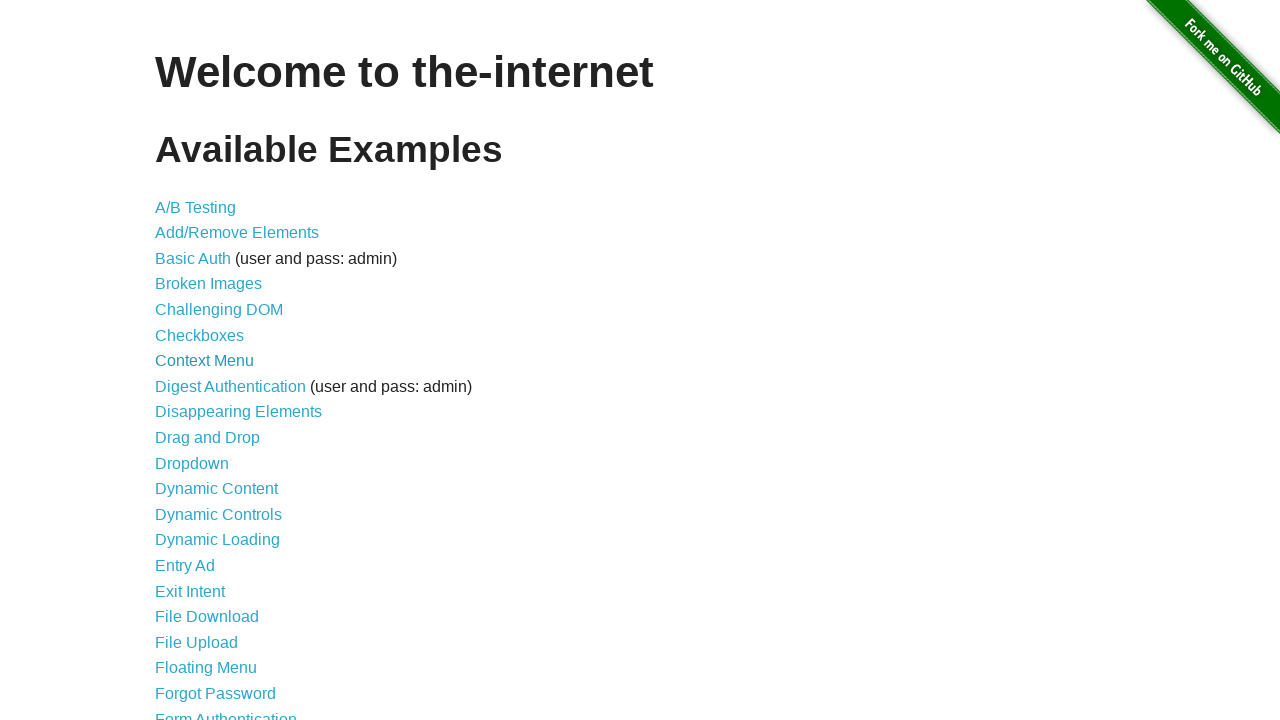

Retrieved link from list item
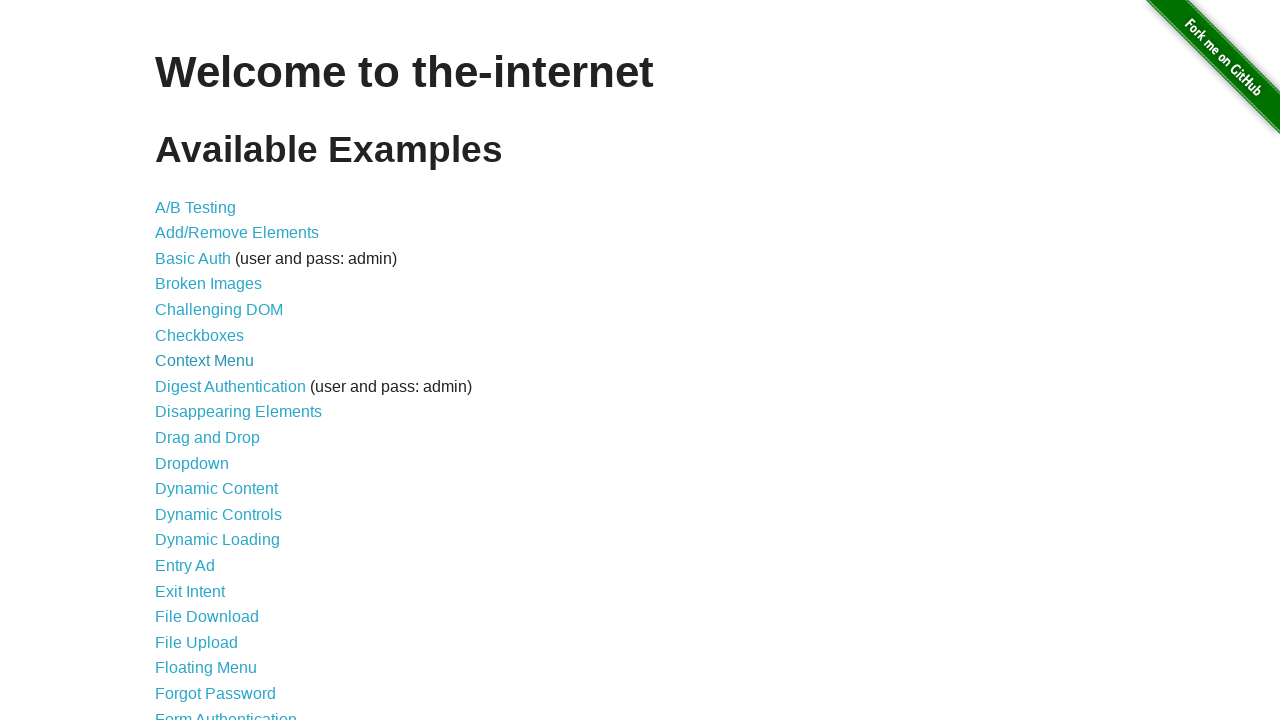

Got link href attribute: /digest_auth
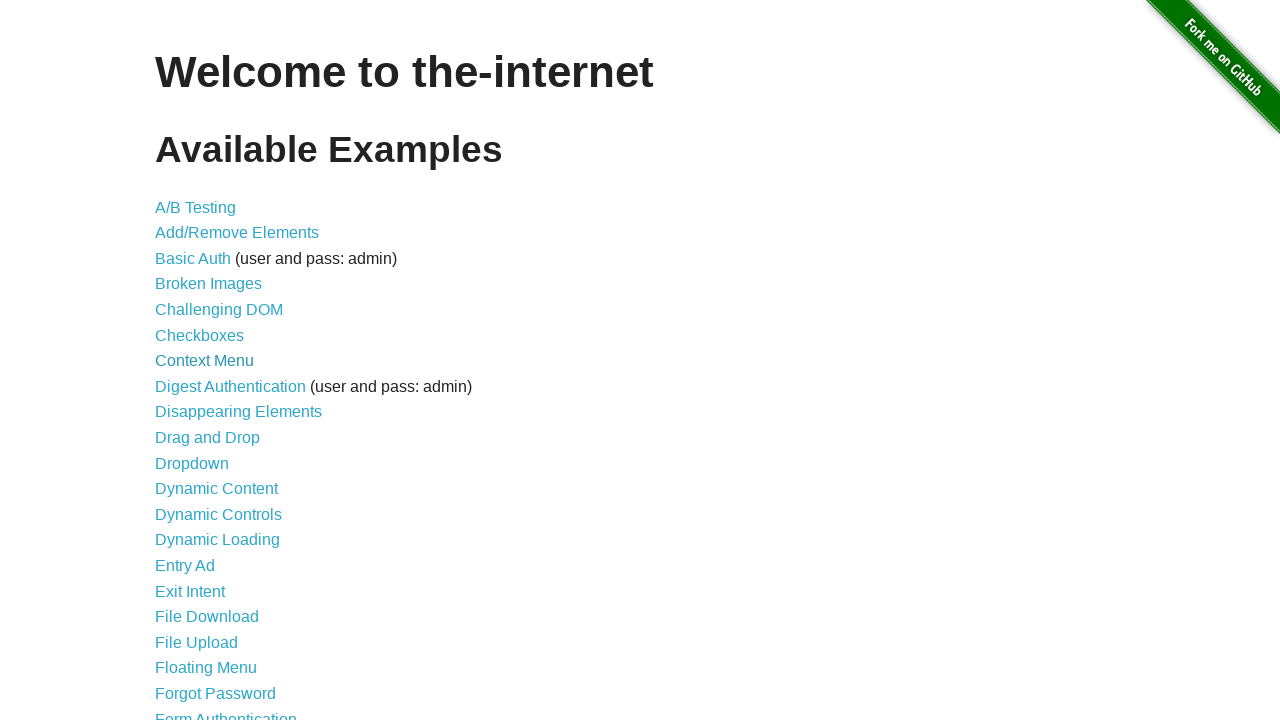

Skipped authentication-required link: /digest_auth
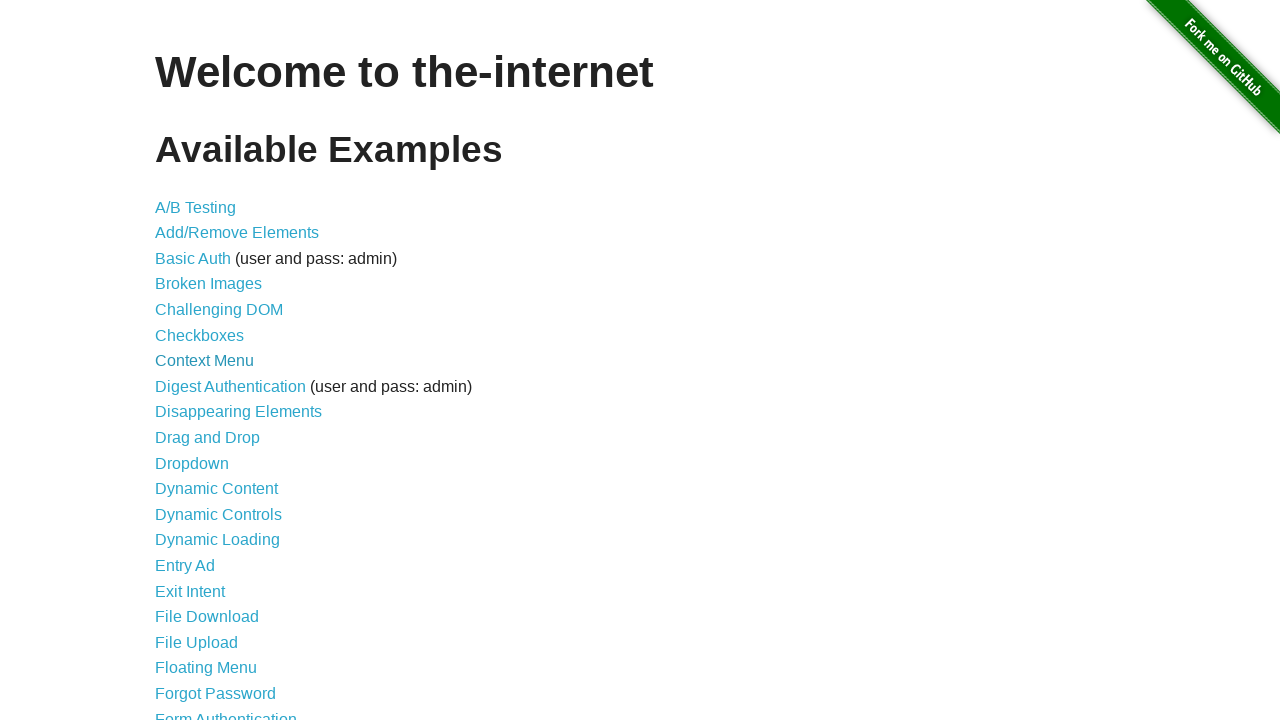

Navigated back to homepage
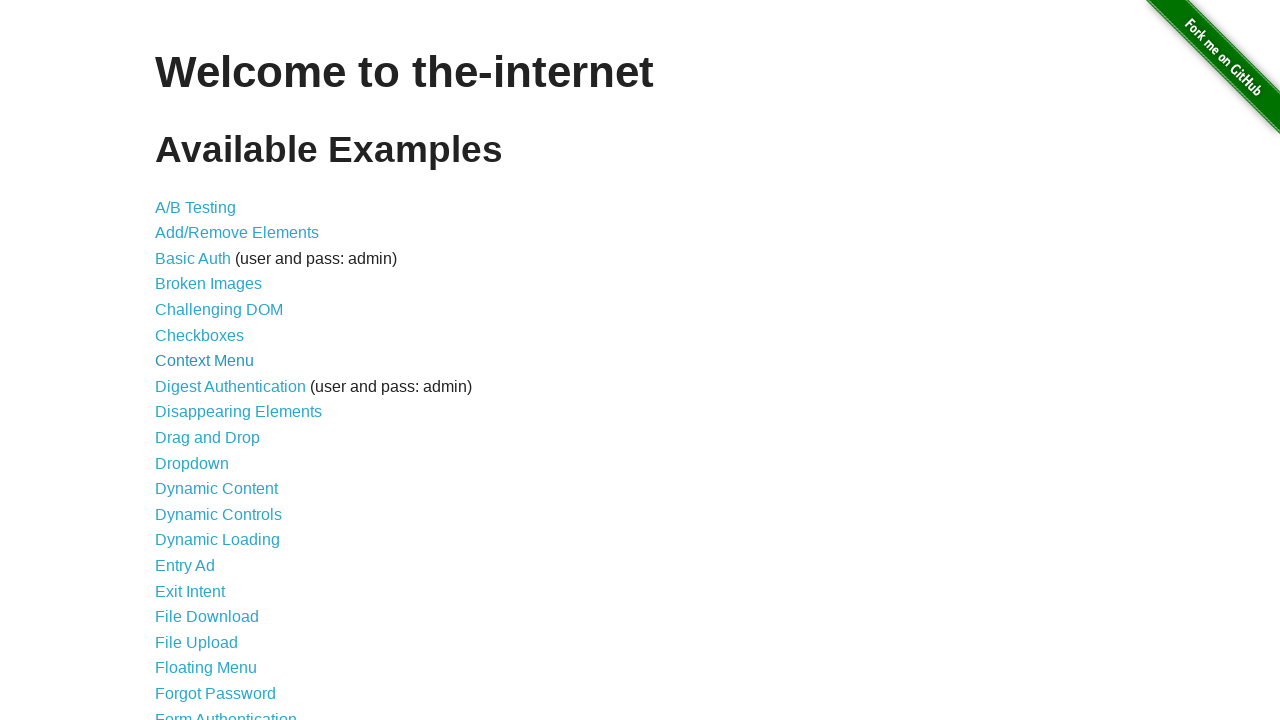

Retrieved link from list item
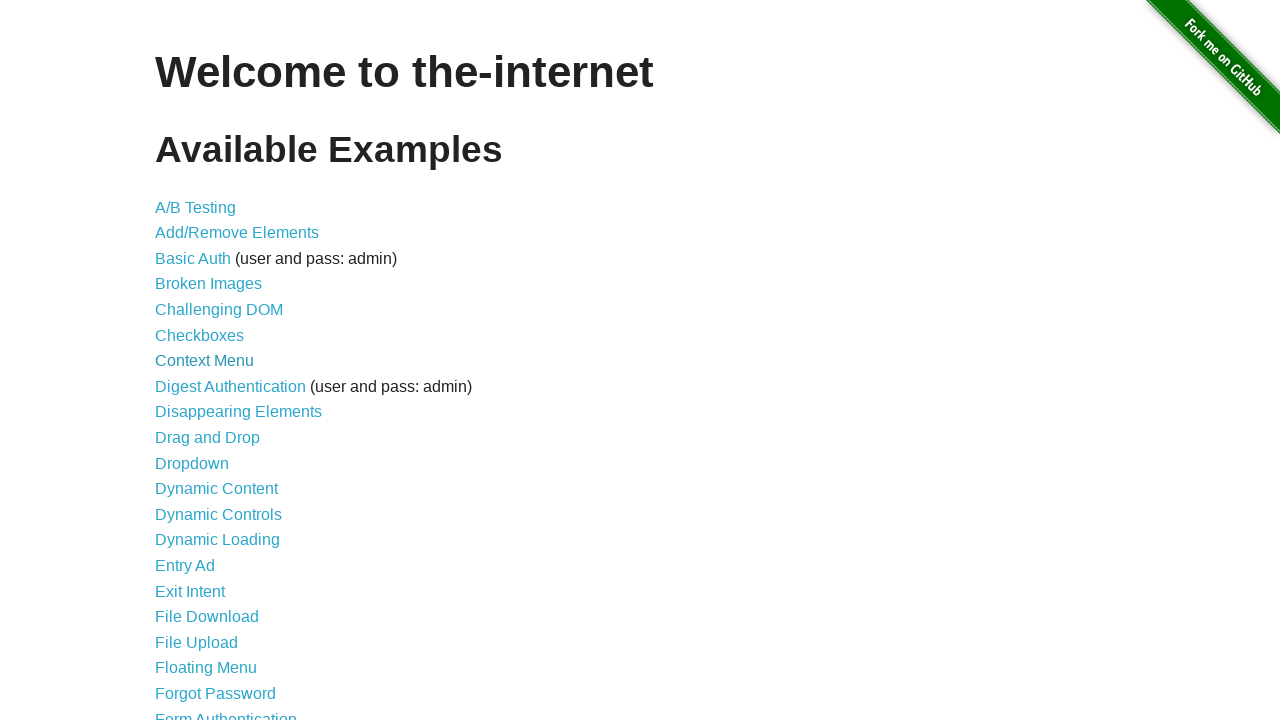

Got link href attribute: /disappearing_elements
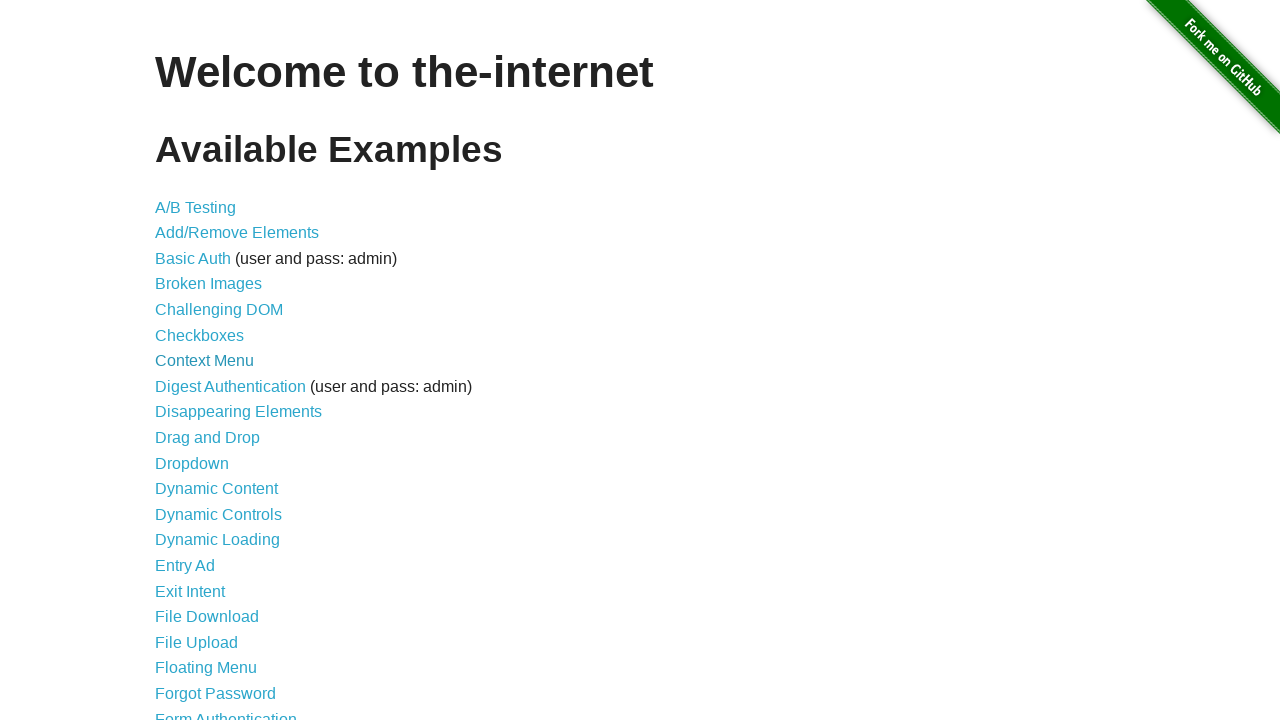

Clicked link to /disappearing_elements at (238, 412) on internal:role=listitem >> nth=8 >> internal:role=link
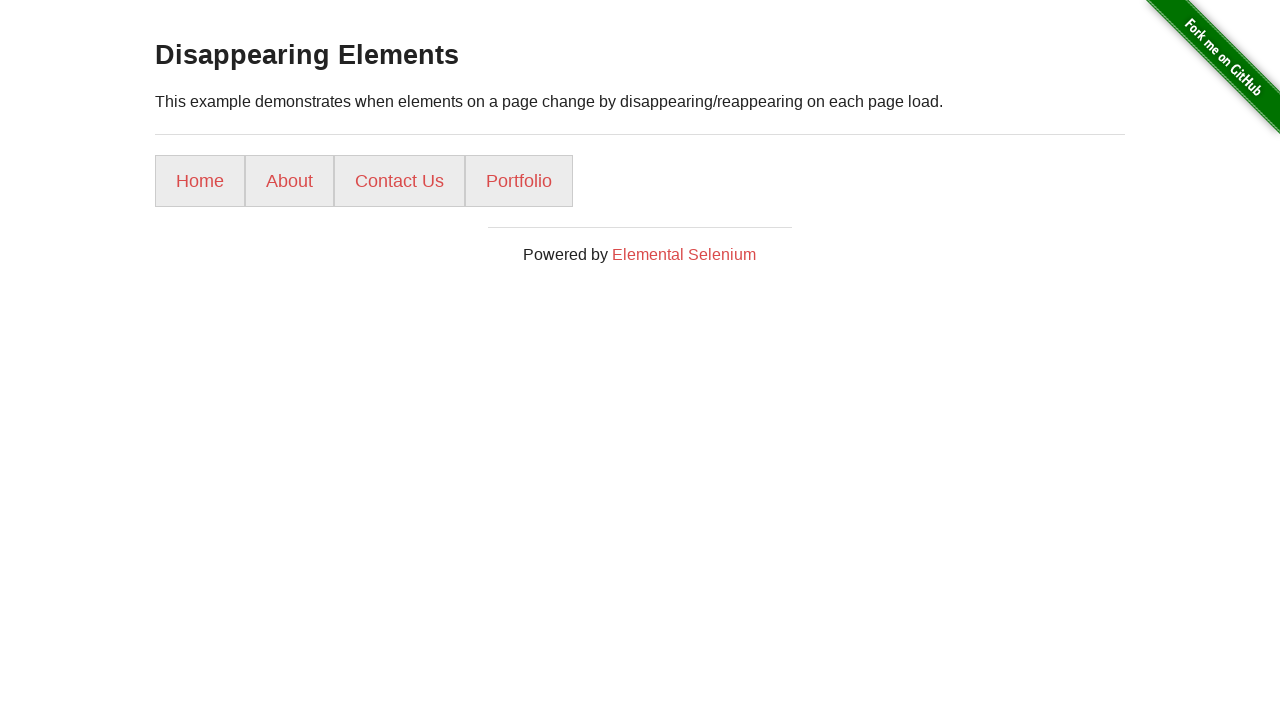

Page loaded after clicking link to /disappearing_elements
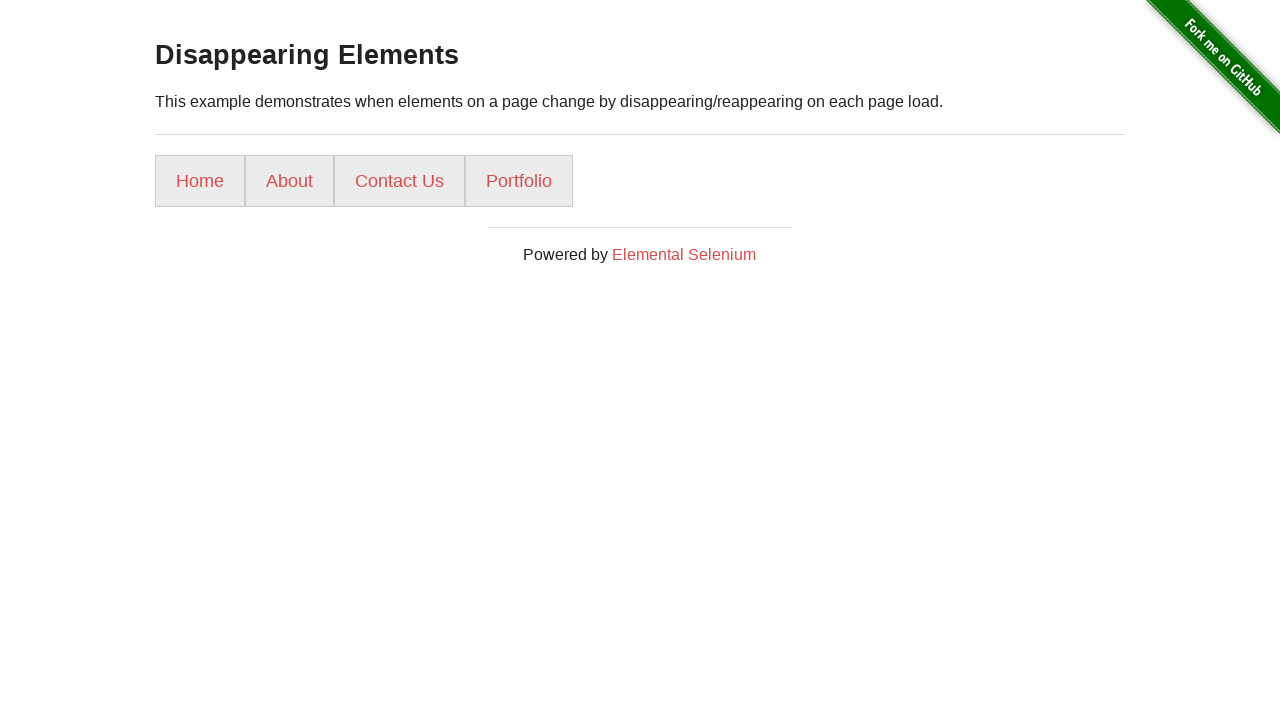

Navigated back to homepage
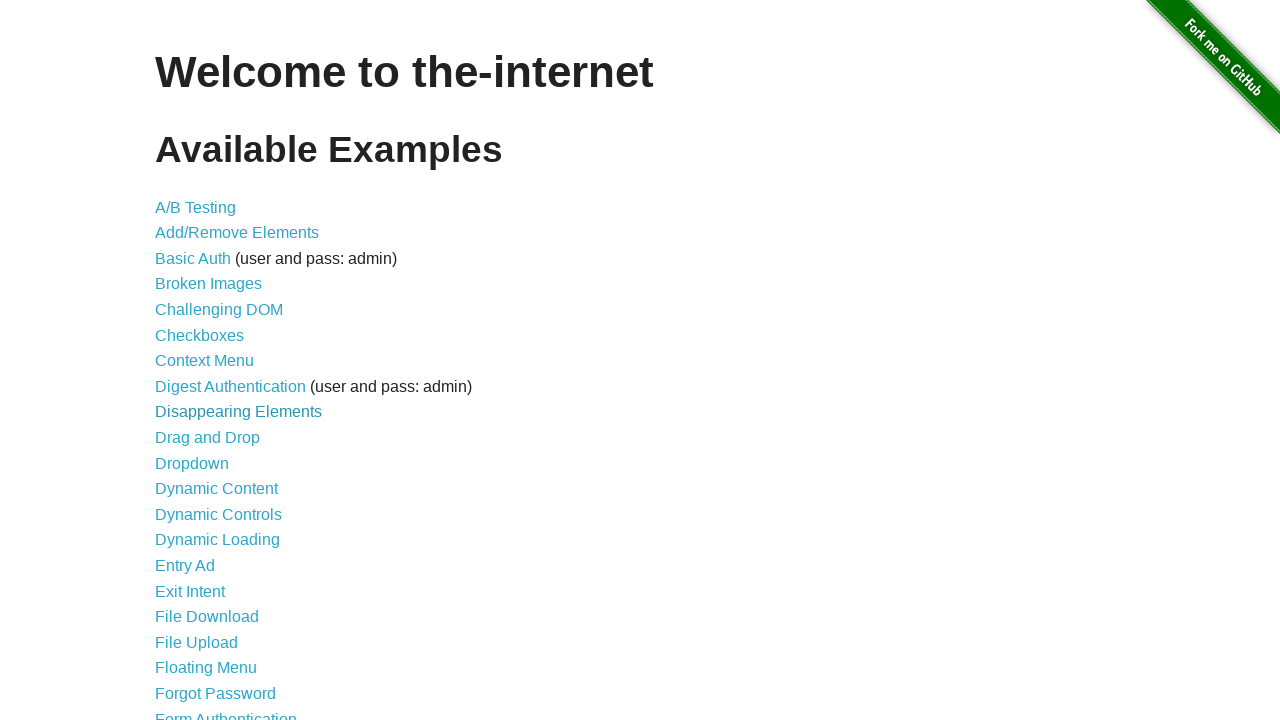

Retrieved link from list item
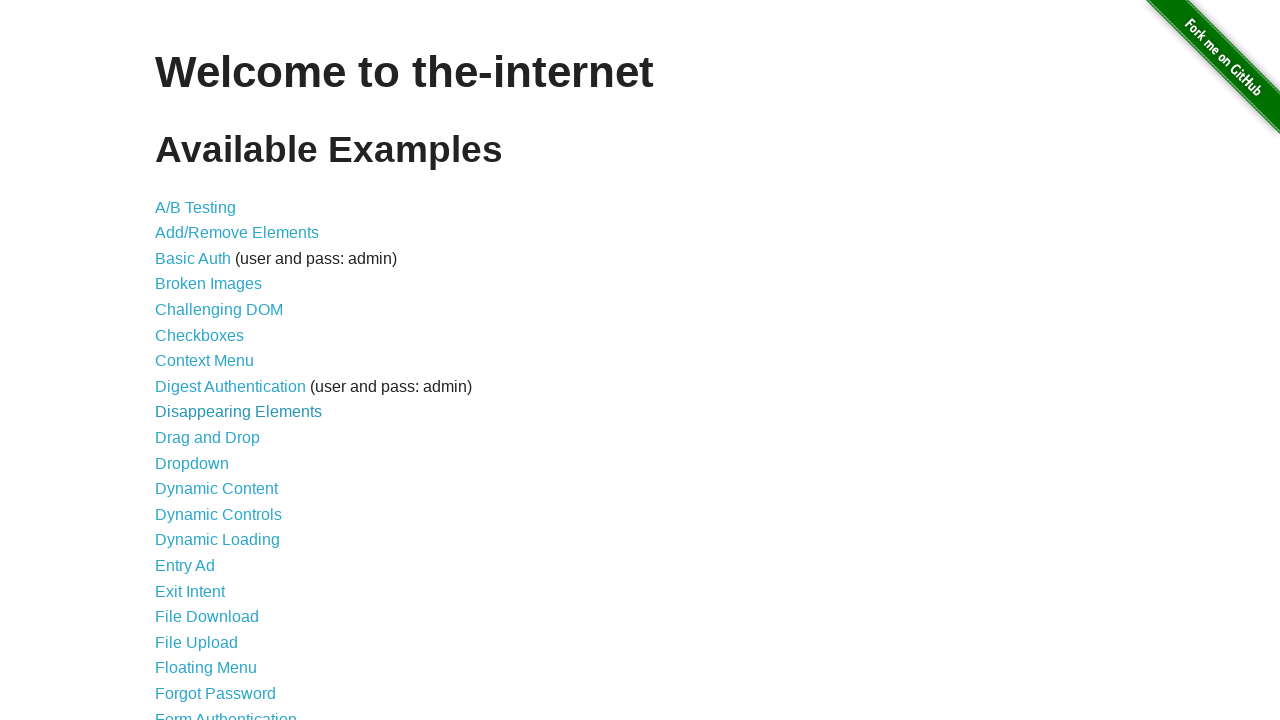

Got link href attribute: /drag_and_drop
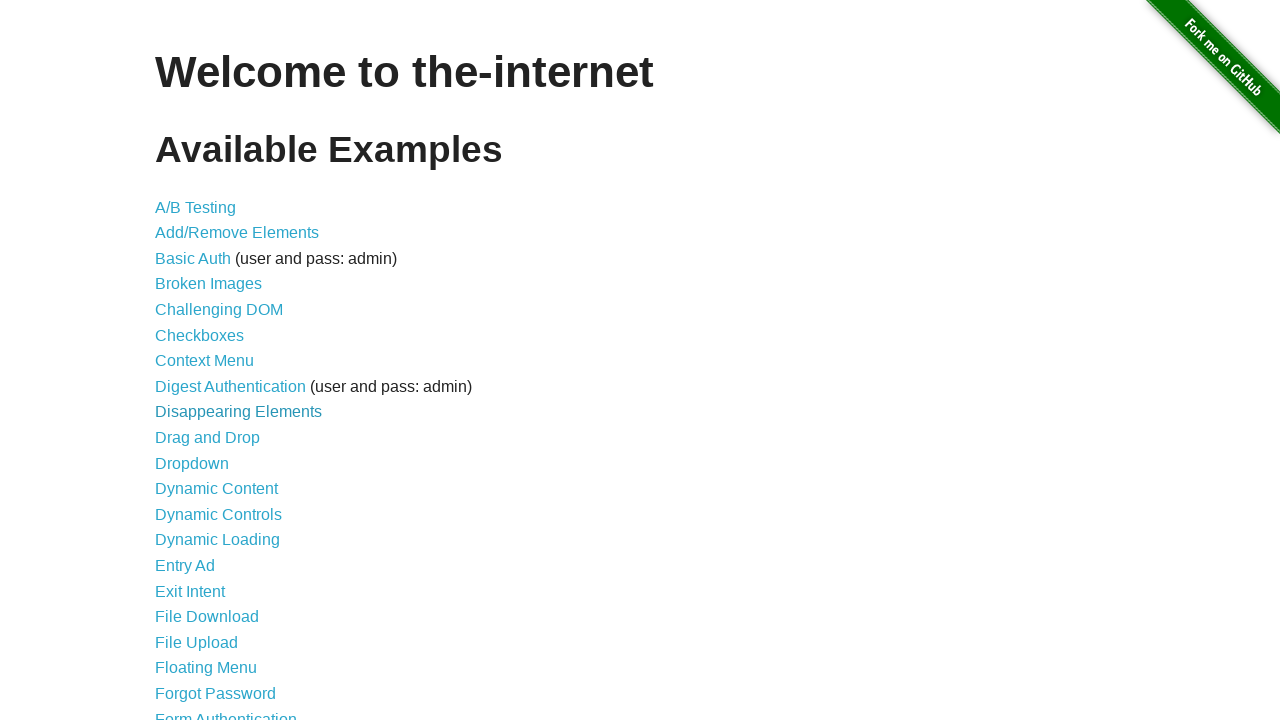

Clicked link to /drag_and_drop at (208, 438) on internal:role=listitem >> nth=9 >> internal:role=link
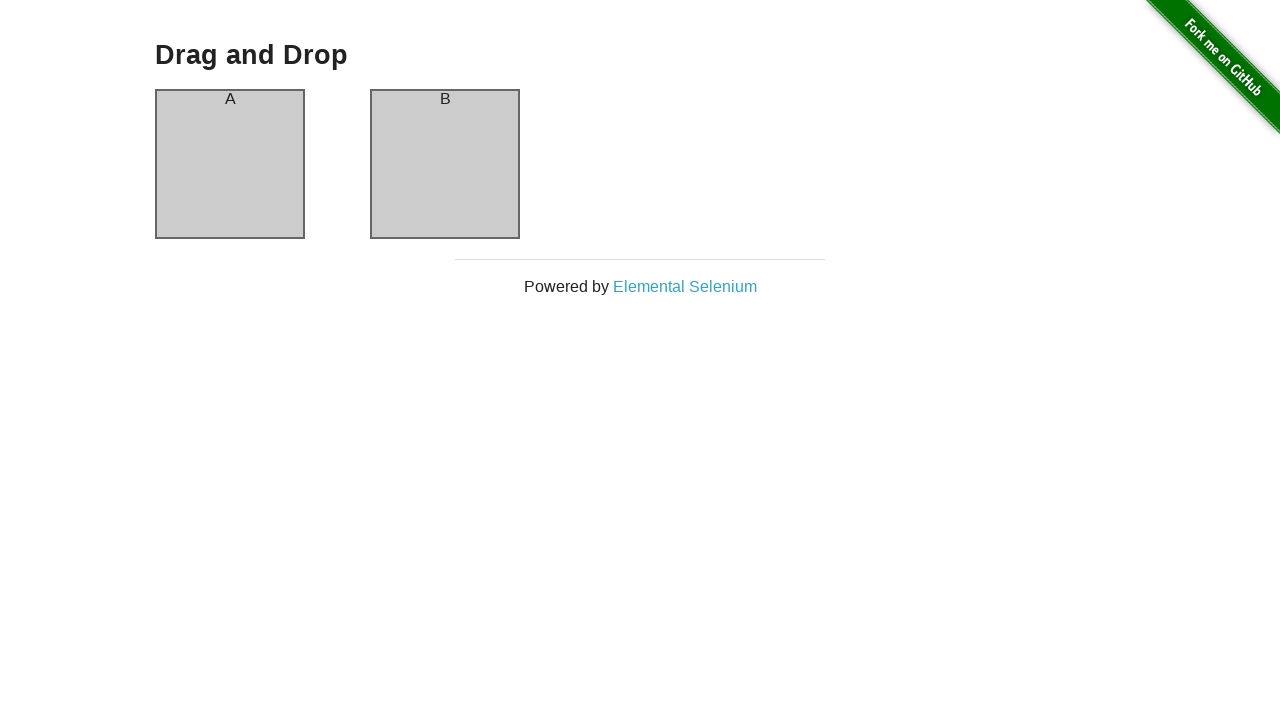

Page loaded after clicking link to /drag_and_drop
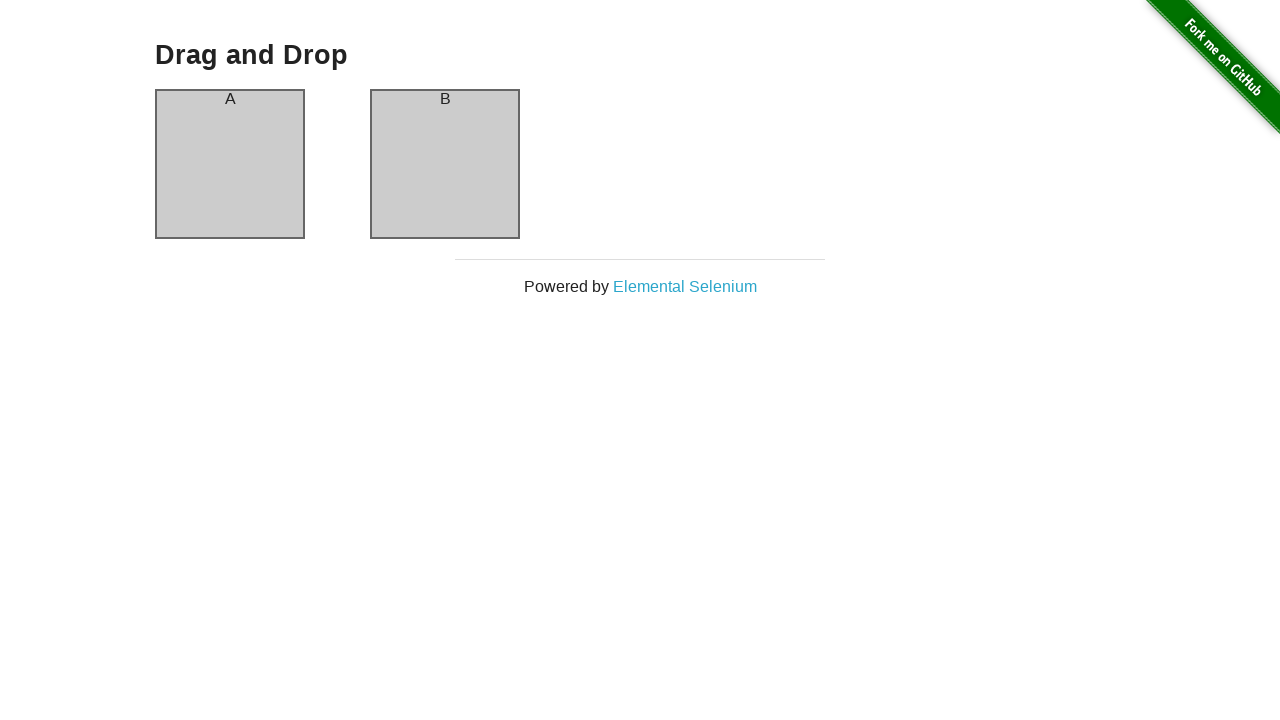

Navigated back to homepage
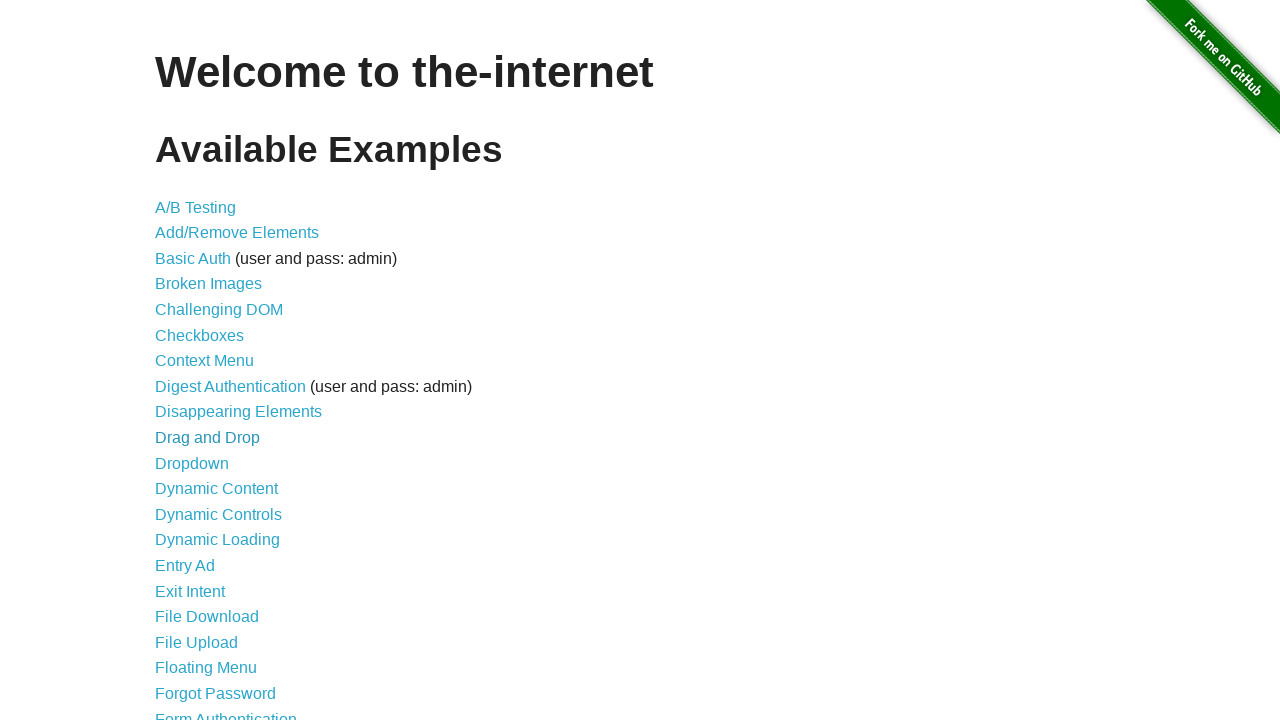

Retrieved link from list item
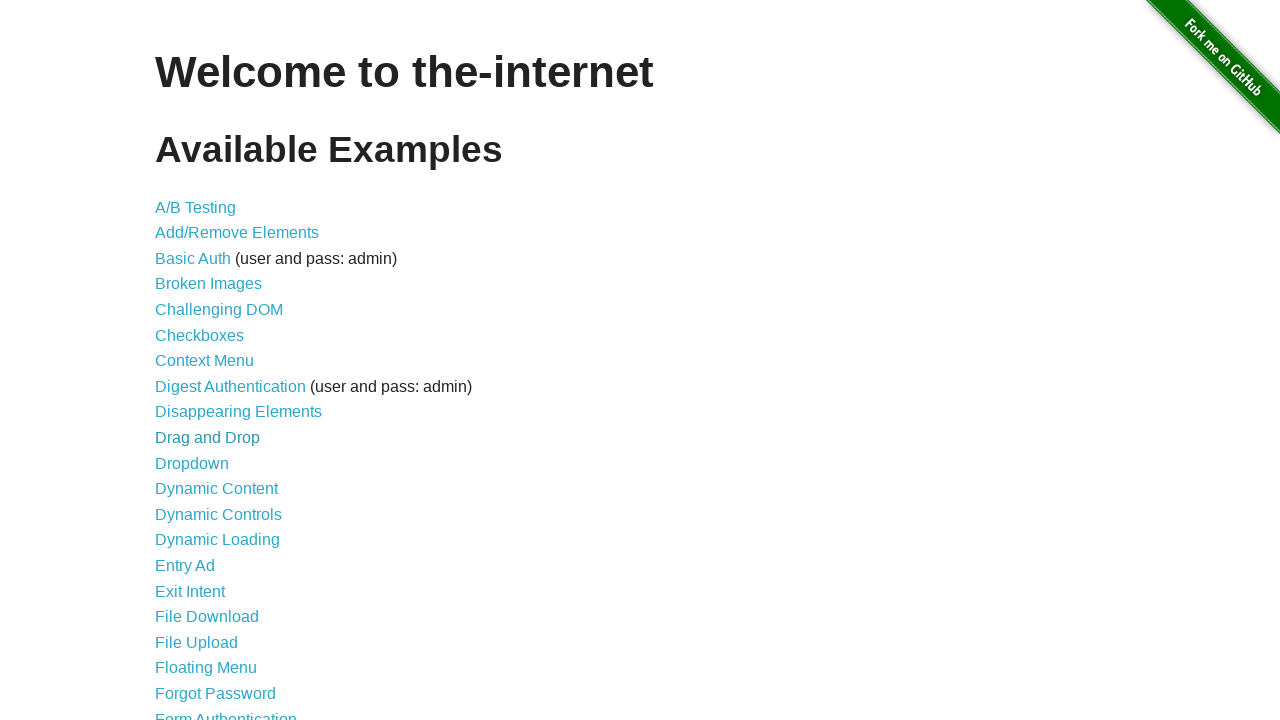

Got link href attribute: /dropdown
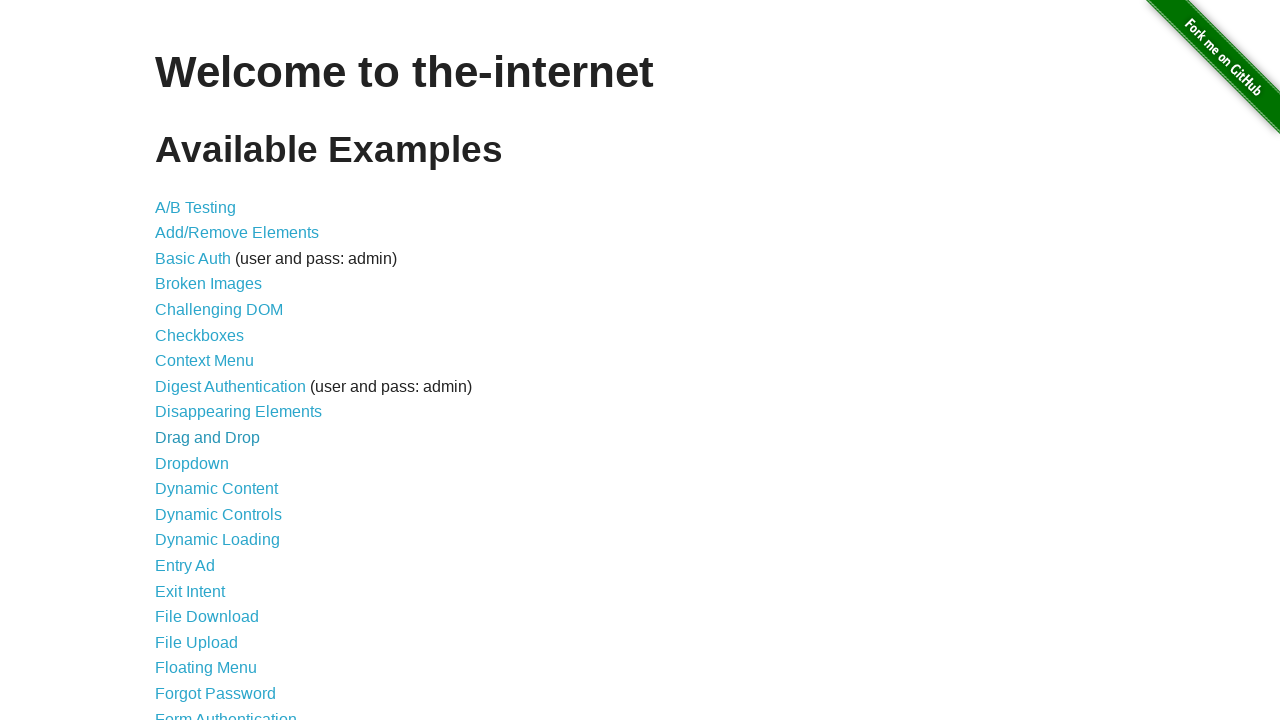

Clicked link to /dropdown at (192, 463) on internal:role=listitem >> nth=10 >> internal:role=link
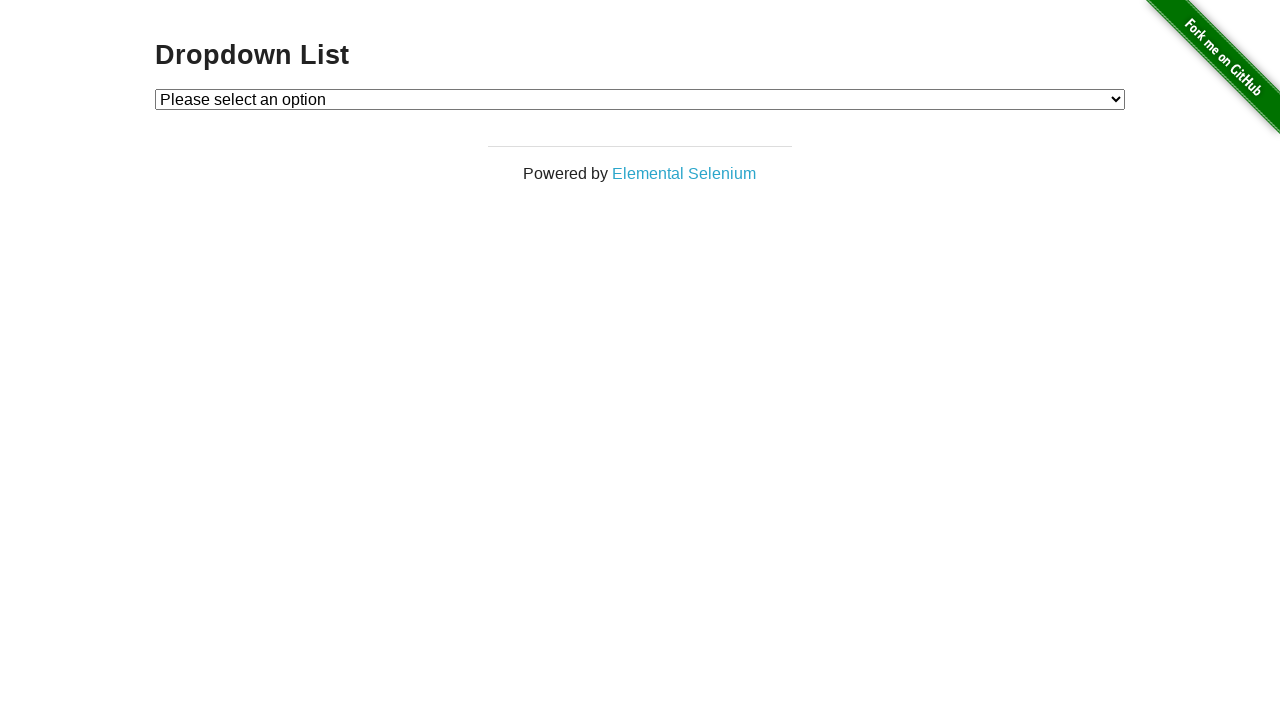

Page loaded after clicking link to /dropdown
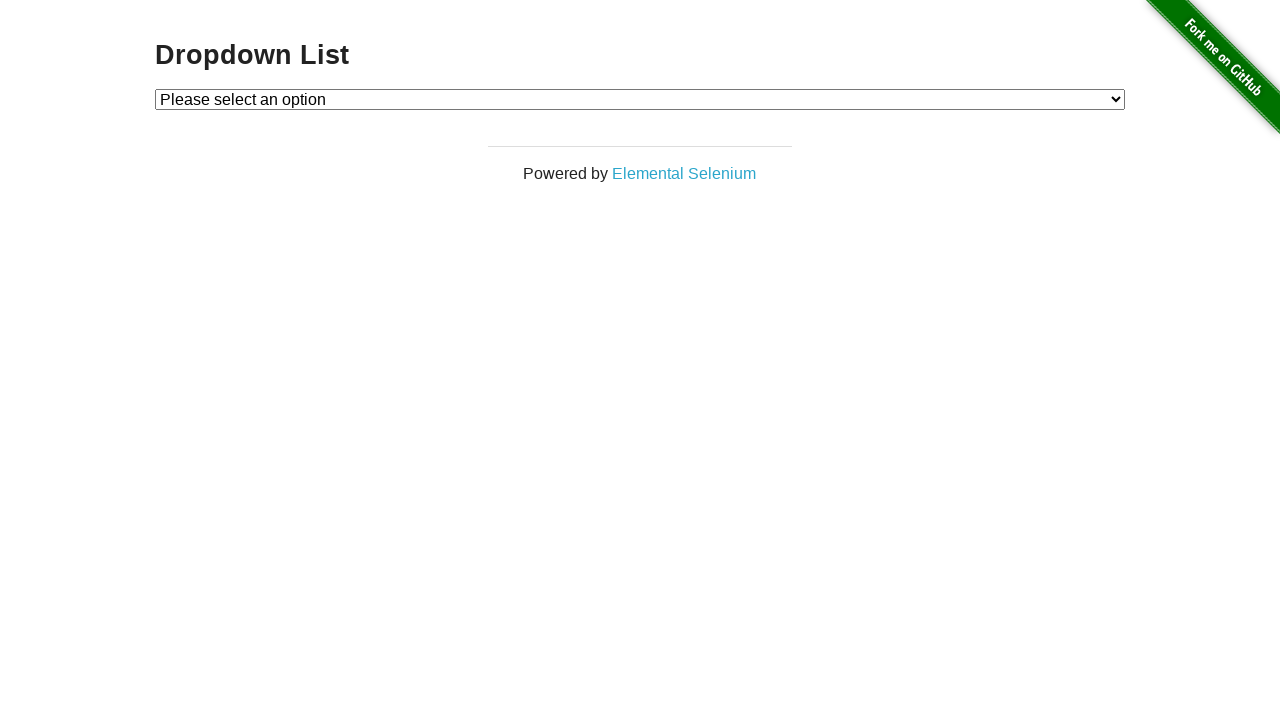

Navigated back to homepage
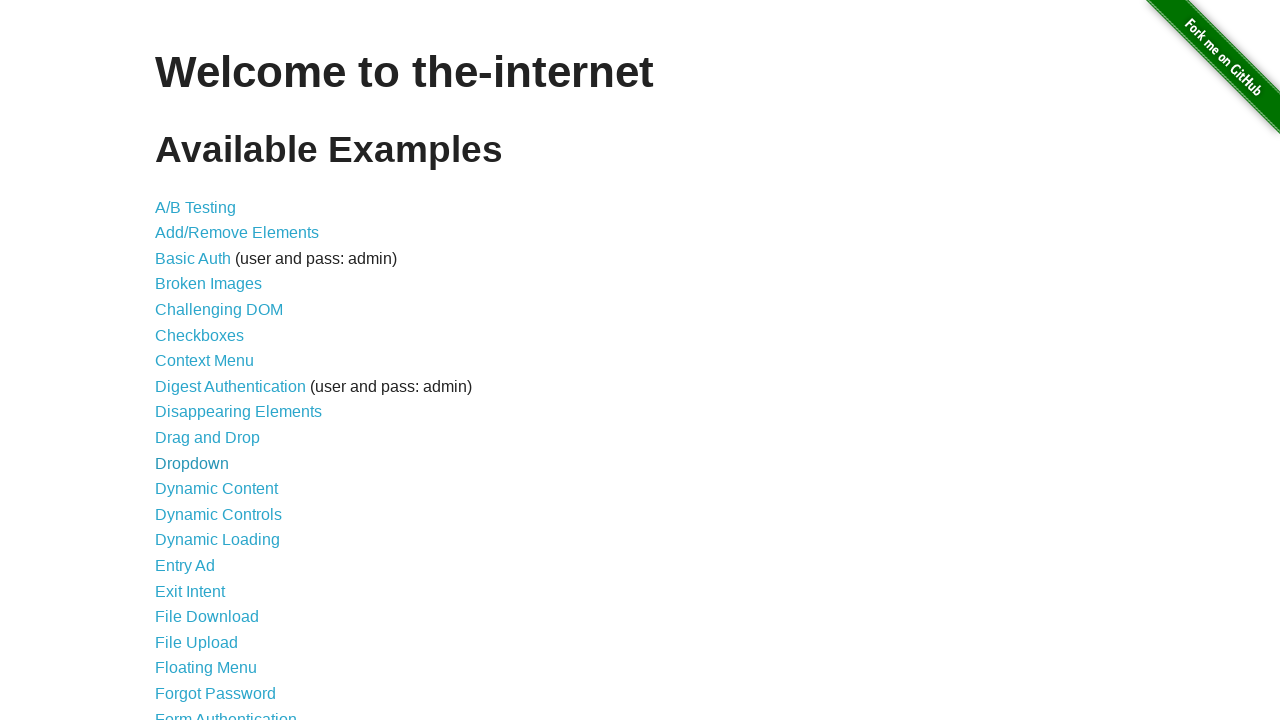

Retrieved link from list item
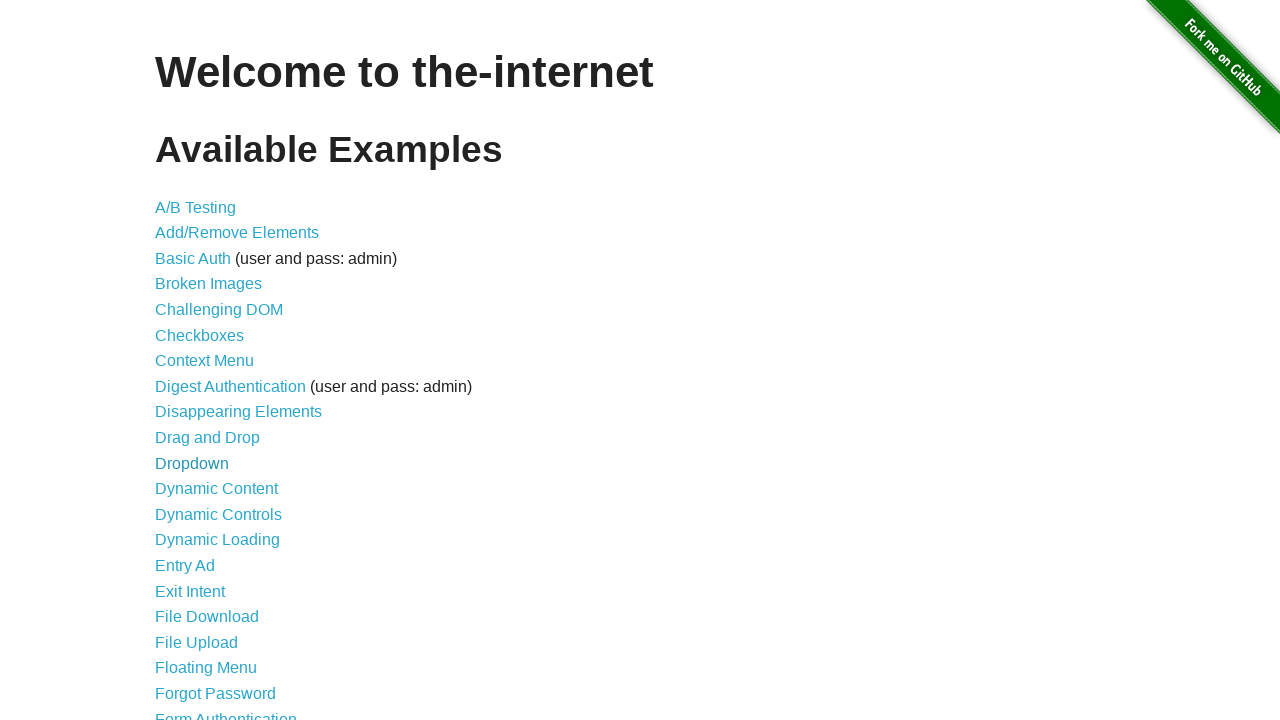

Got link href attribute: /dynamic_content
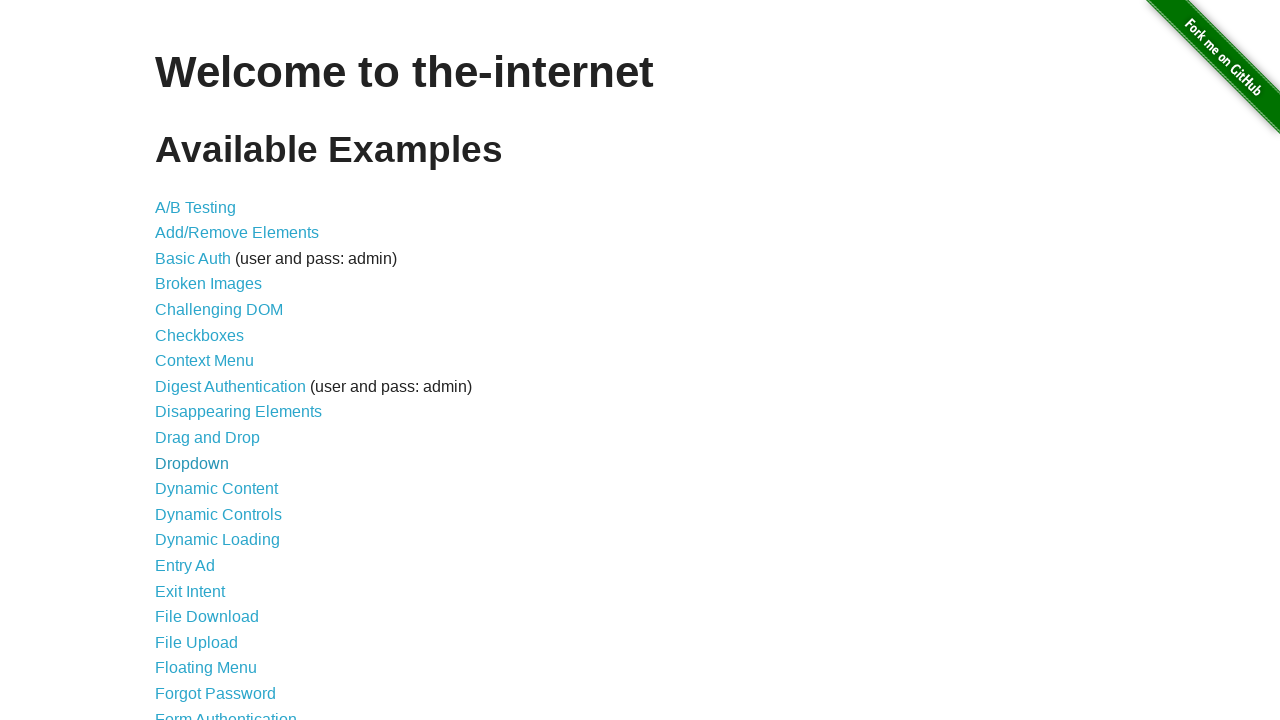

Clicked link to /dynamic_content at (216, 489) on internal:role=listitem >> nth=11 >> internal:role=link
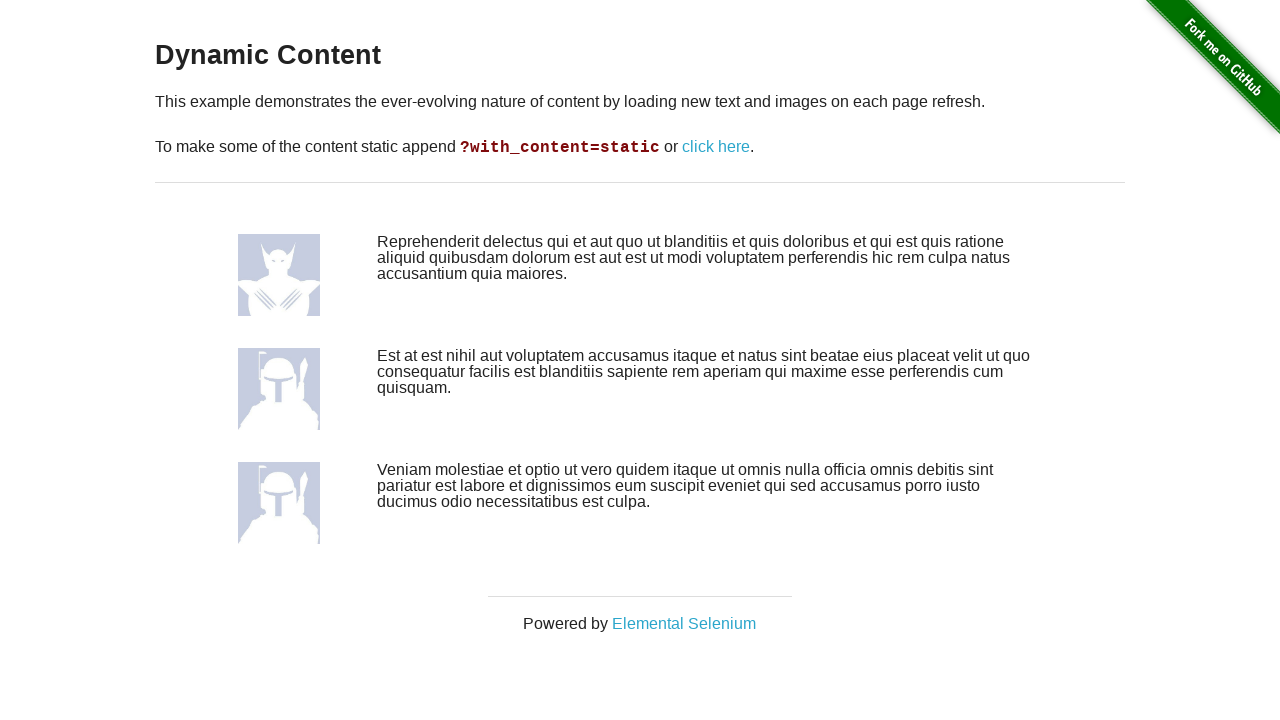

Page loaded after clicking link to /dynamic_content
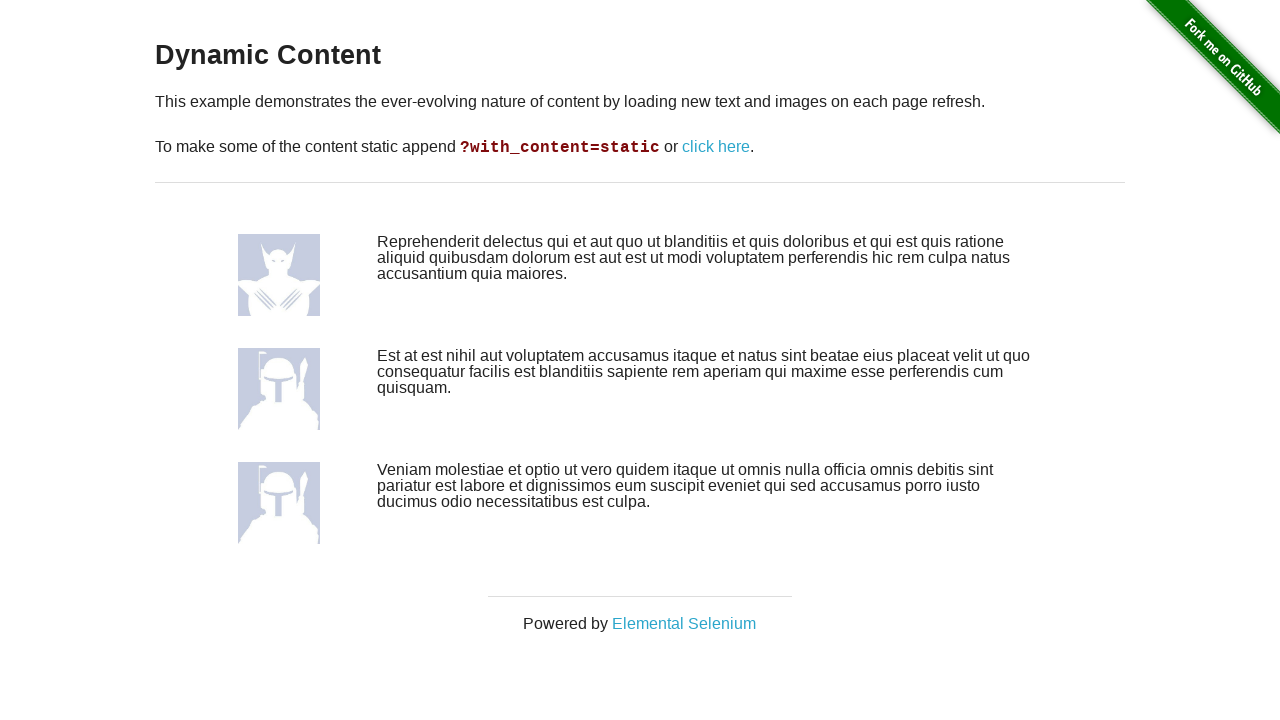

Navigated back to homepage
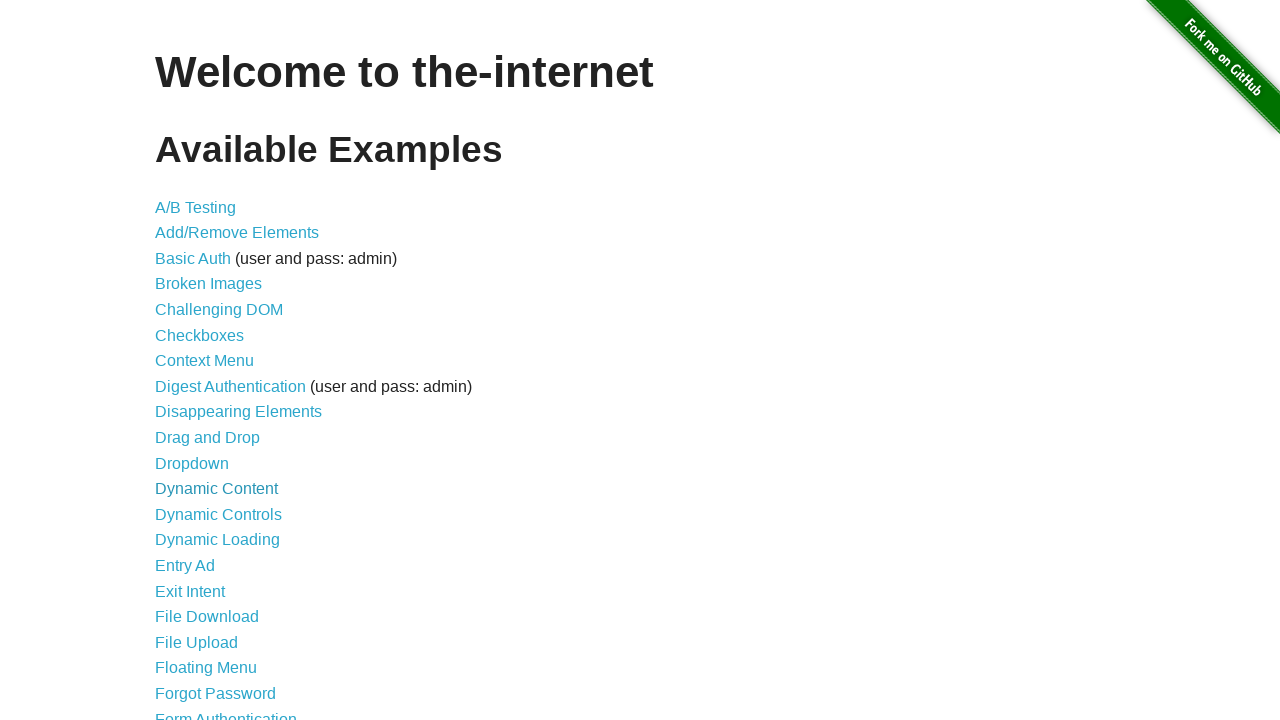

Retrieved link from list item
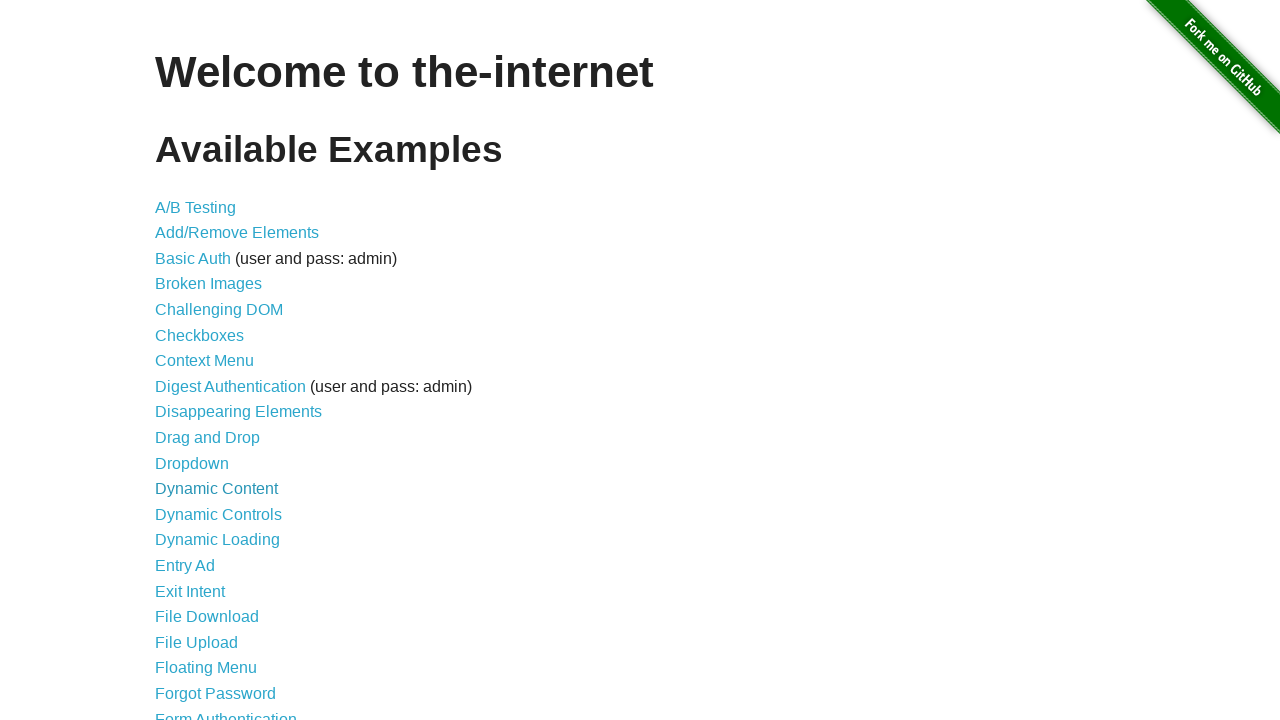

Got link href attribute: /dynamic_controls
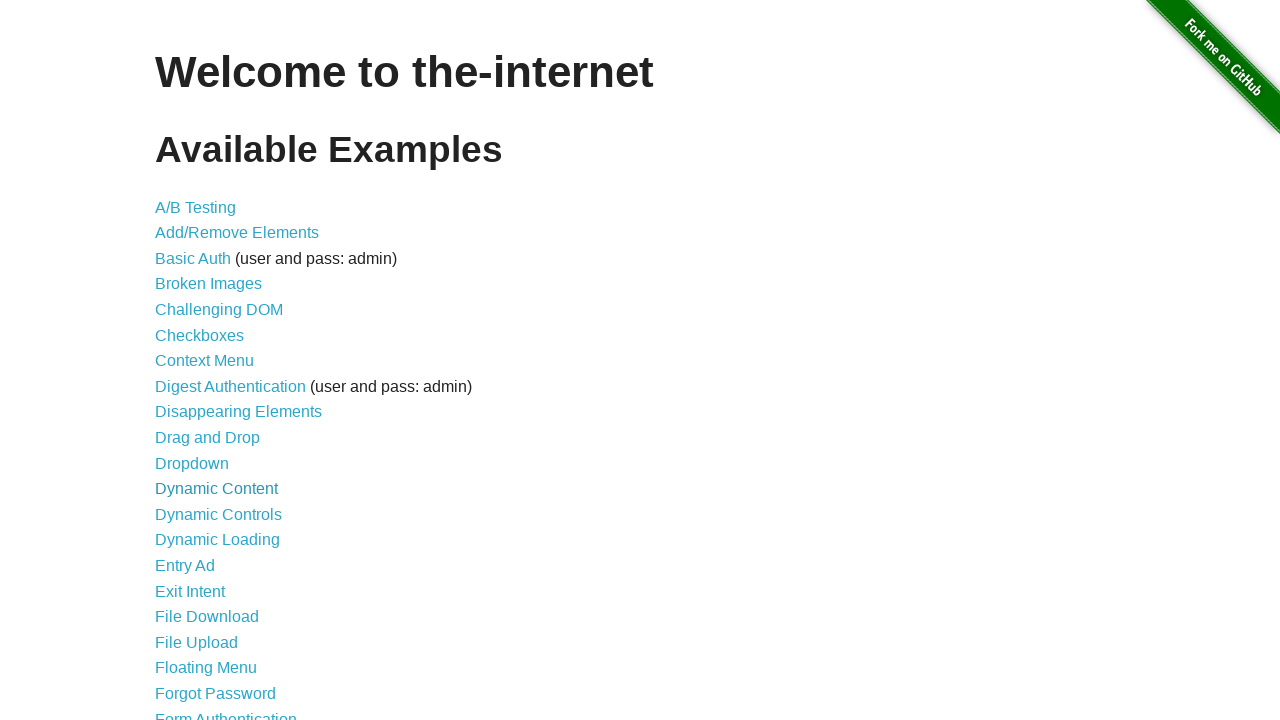

Clicked link to /dynamic_controls at (218, 514) on internal:role=listitem >> nth=12 >> internal:role=link
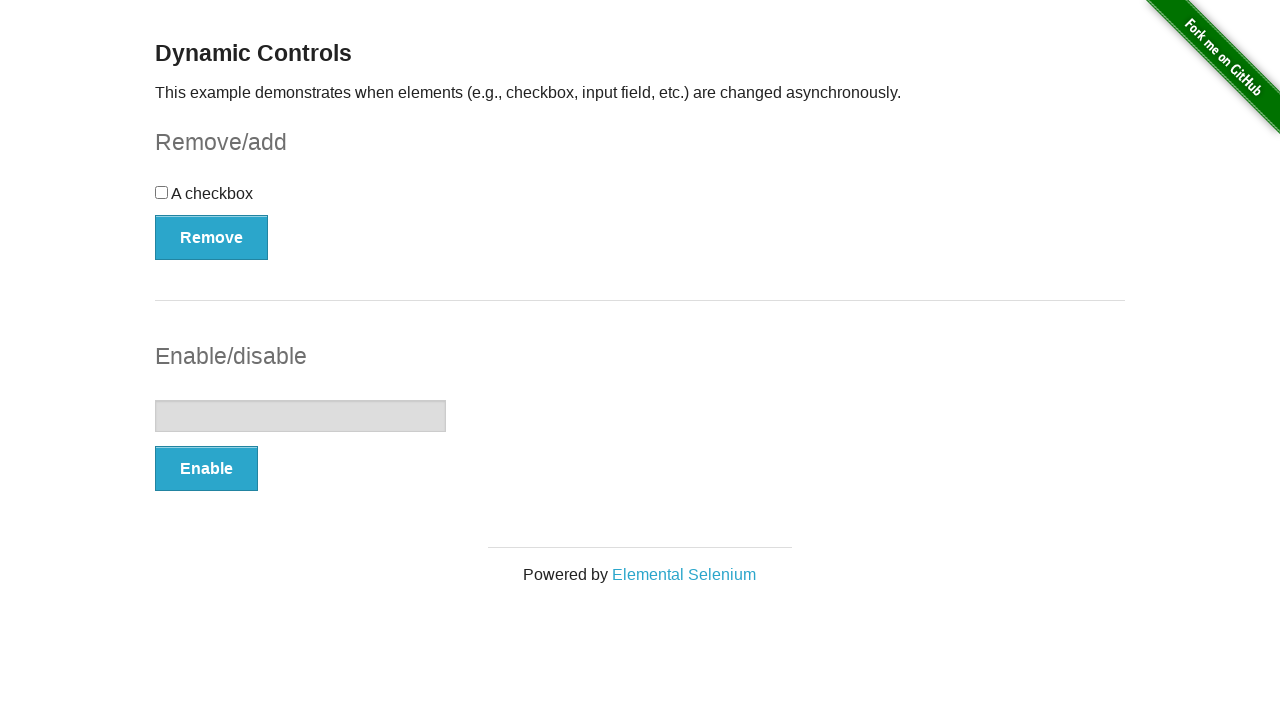

Page loaded after clicking link to /dynamic_controls
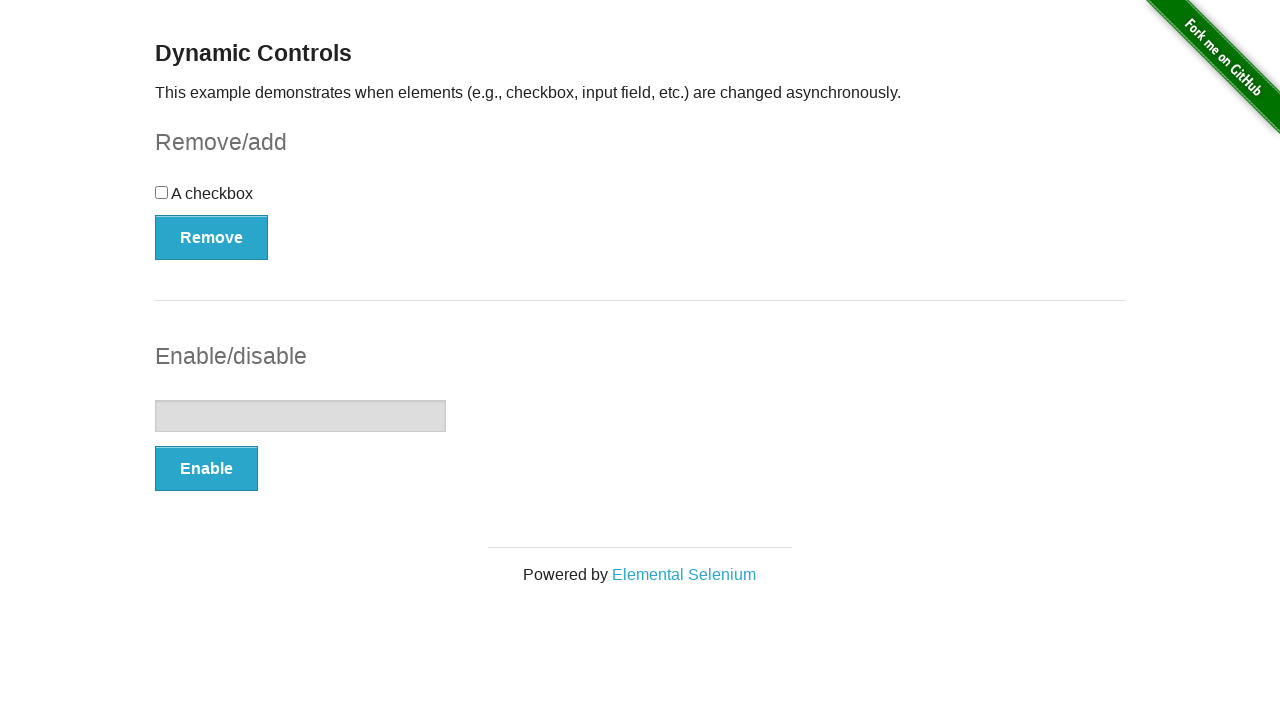

Navigated back to homepage
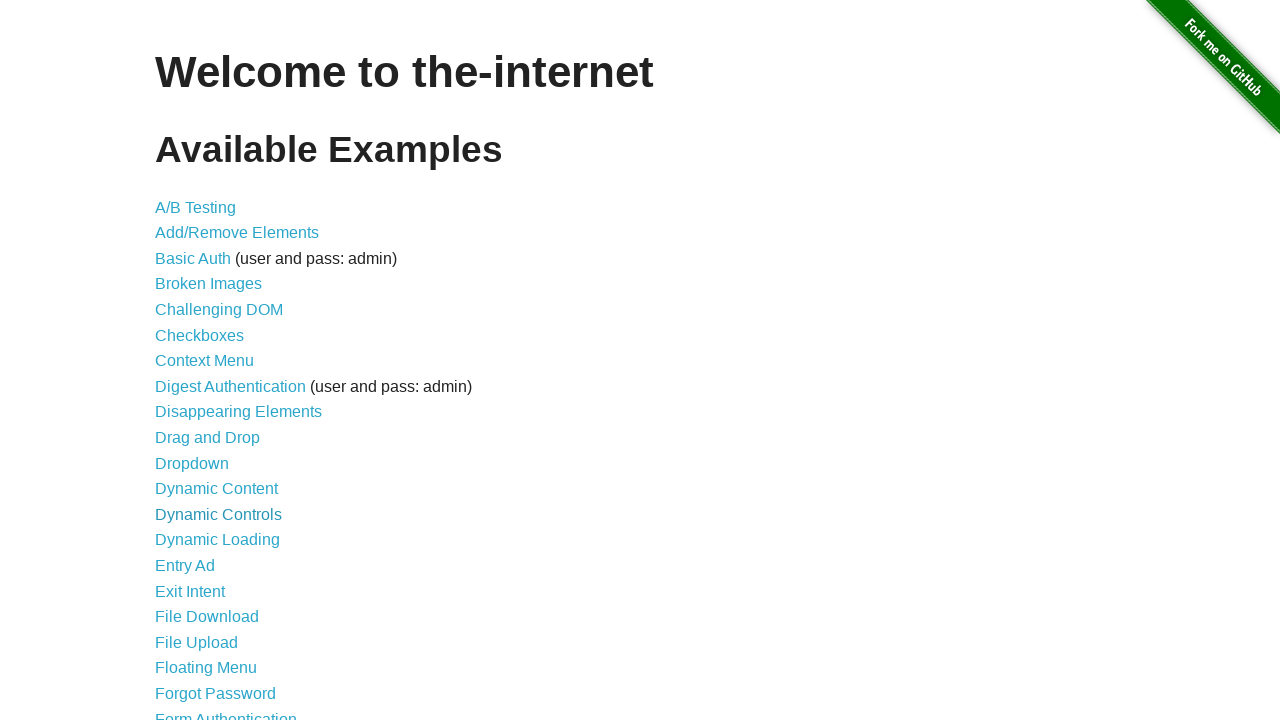

Retrieved link from list item
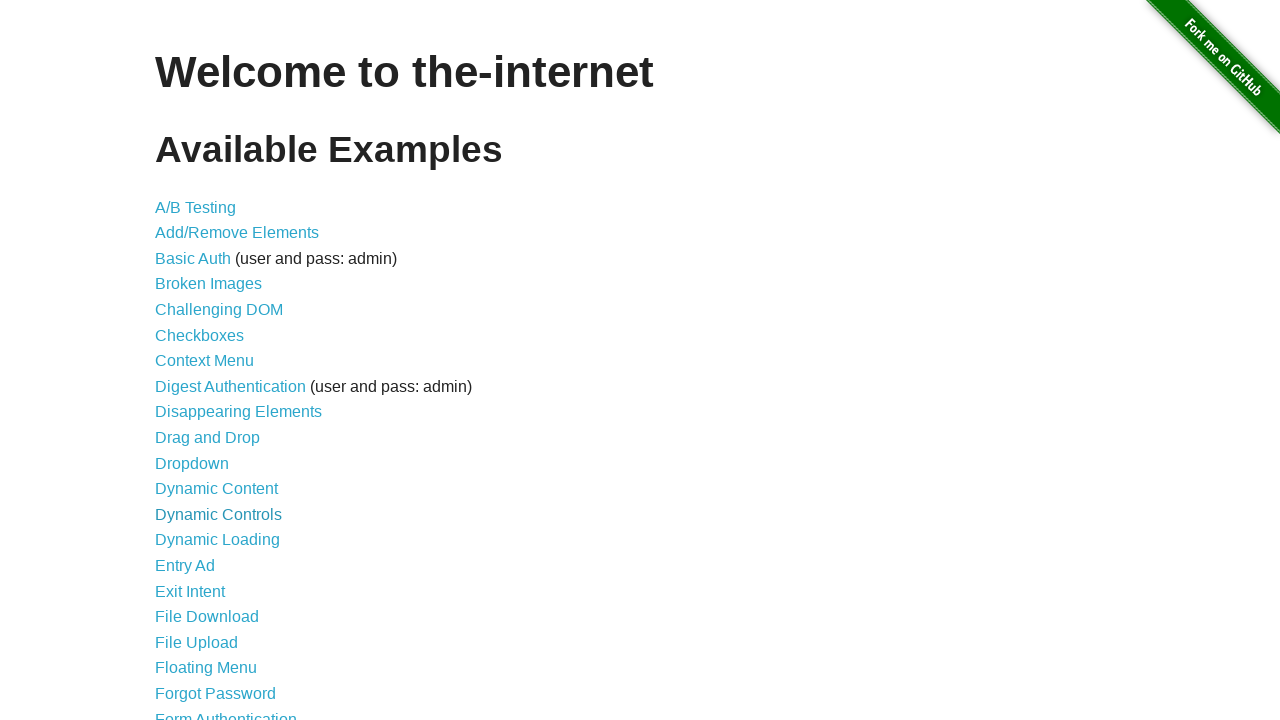

Got link href attribute: /dynamic_loading
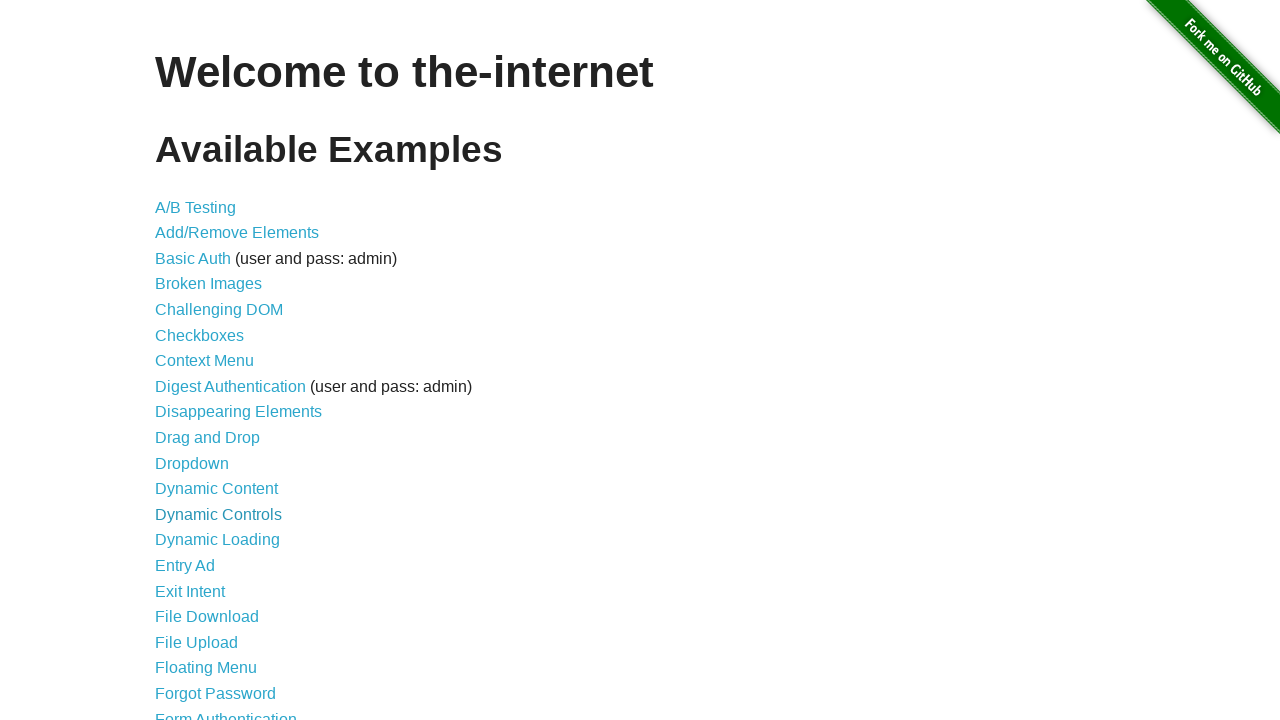

Clicked link to /dynamic_loading at (218, 540) on internal:role=listitem >> nth=13 >> internal:role=link
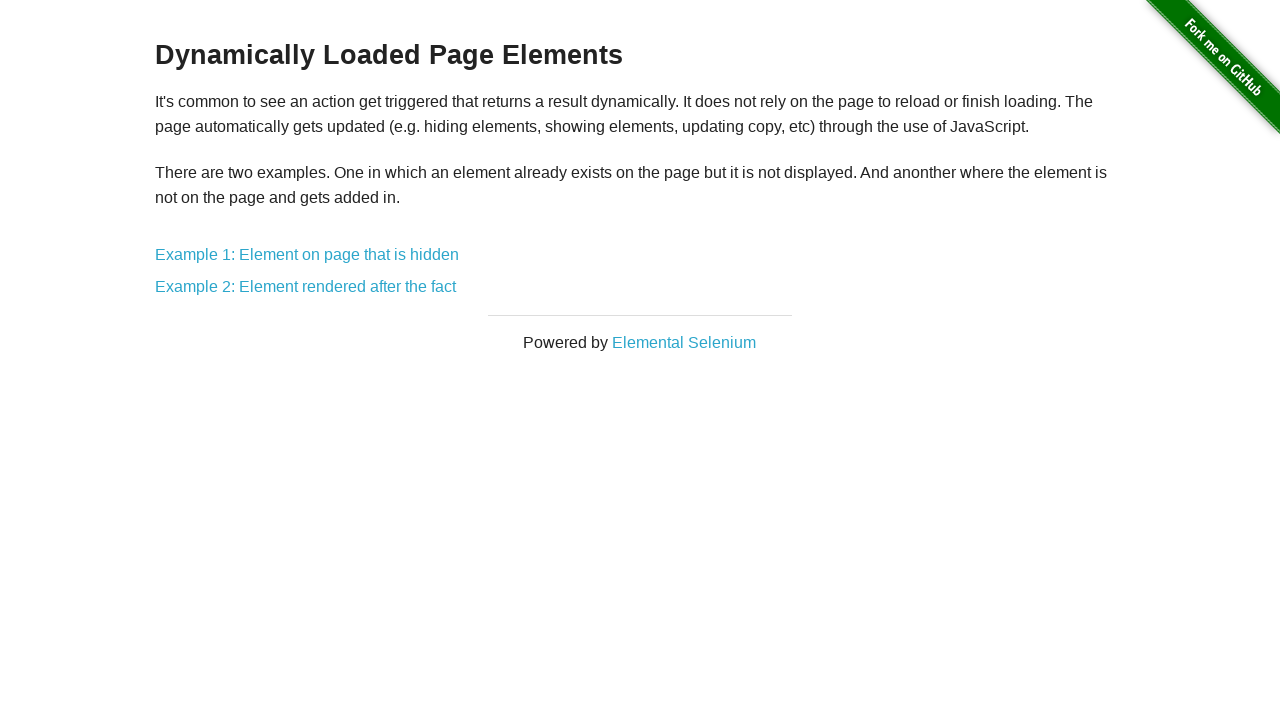

Page loaded after clicking link to /dynamic_loading
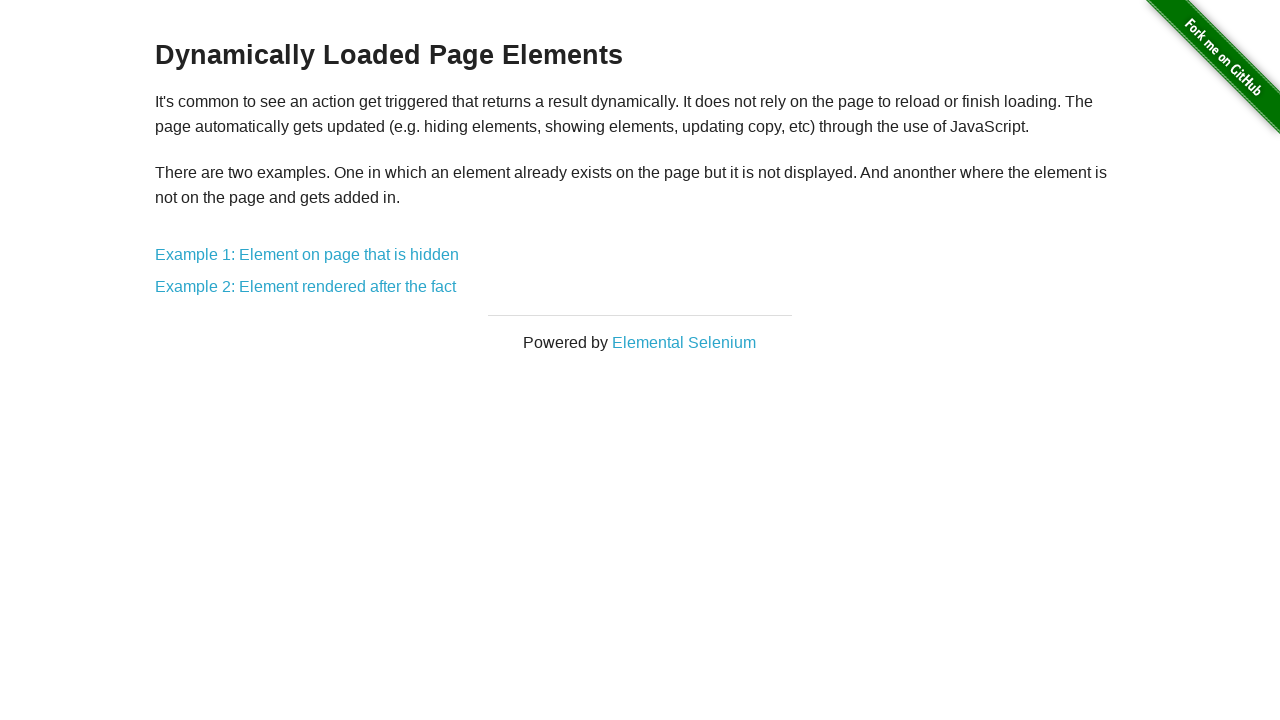

Navigated back to homepage
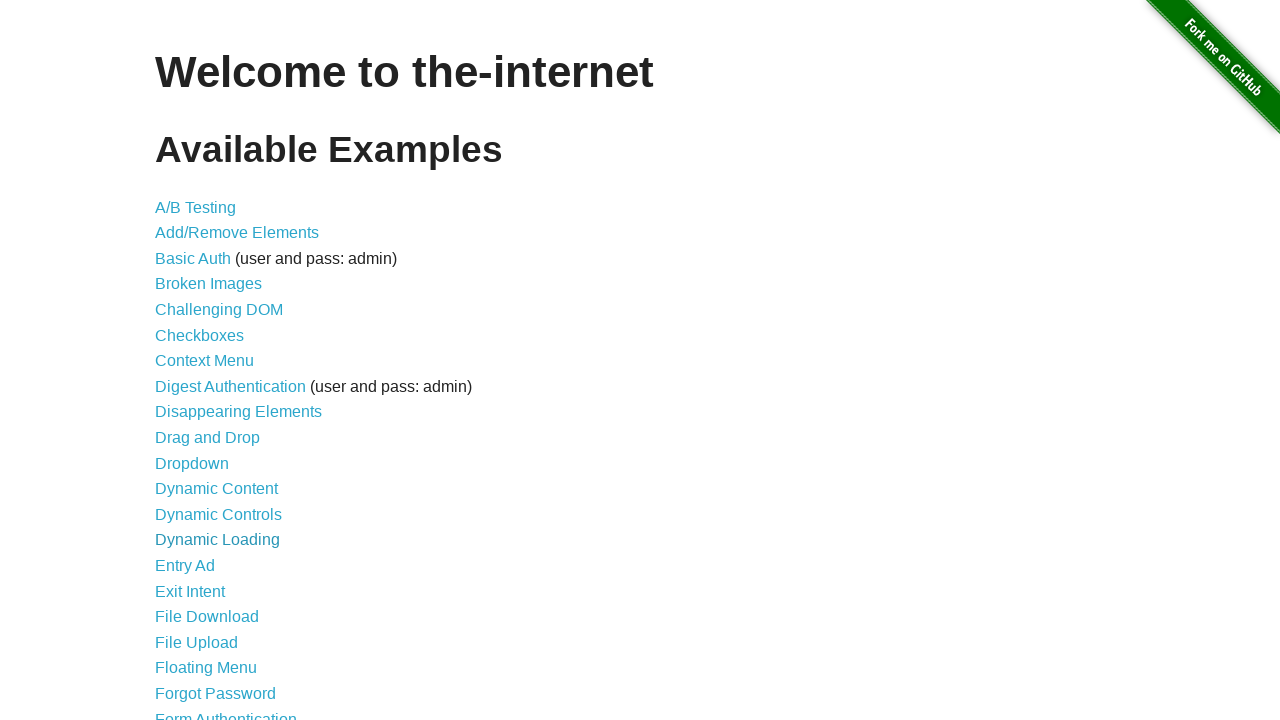

Retrieved link from list item
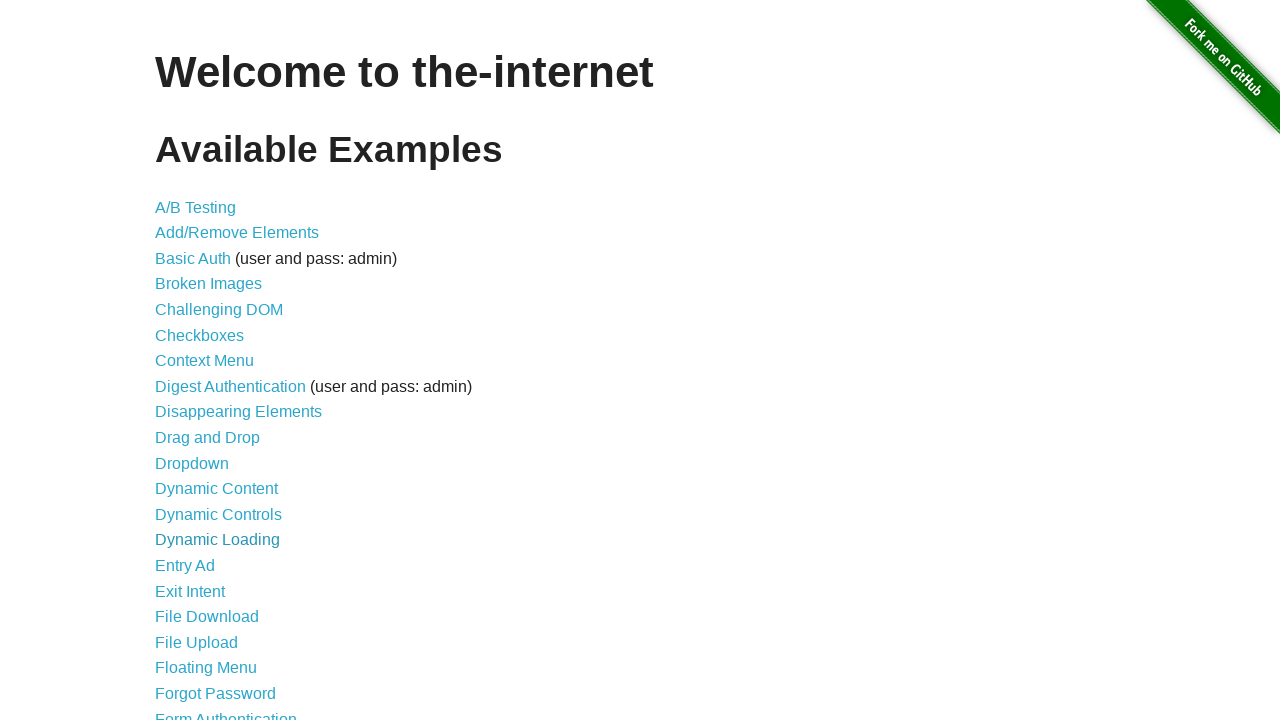

Got link href attribute: /entry_ad
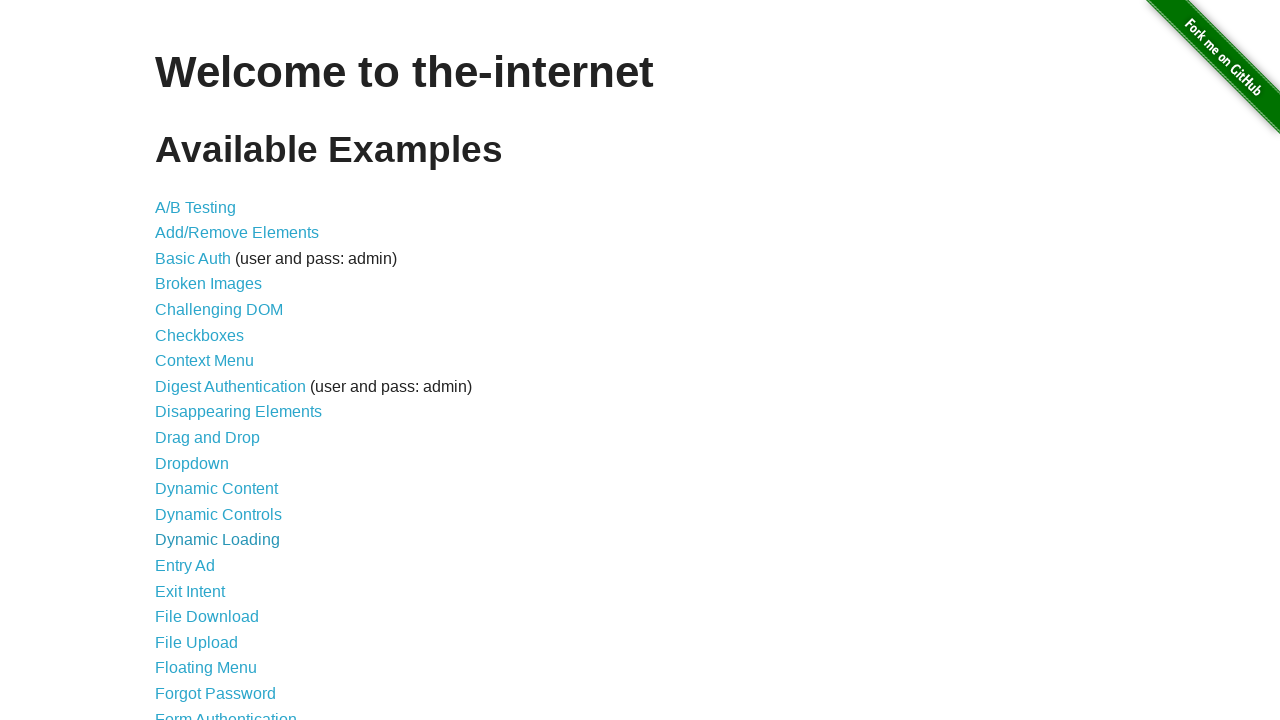

Clicked link to /entry_ad at (185, 566) on internal:role=listitem >> nth=14 >> internal:role=link
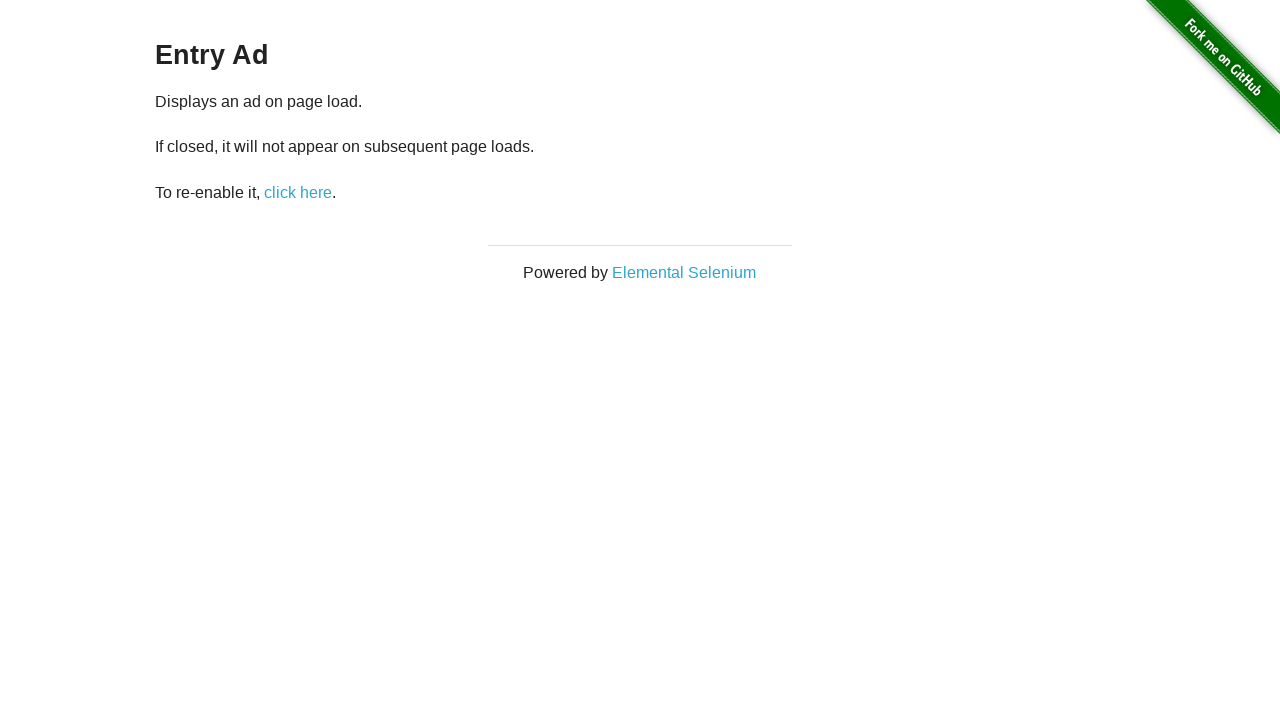

Page loaded after clicking link to /entry_ad
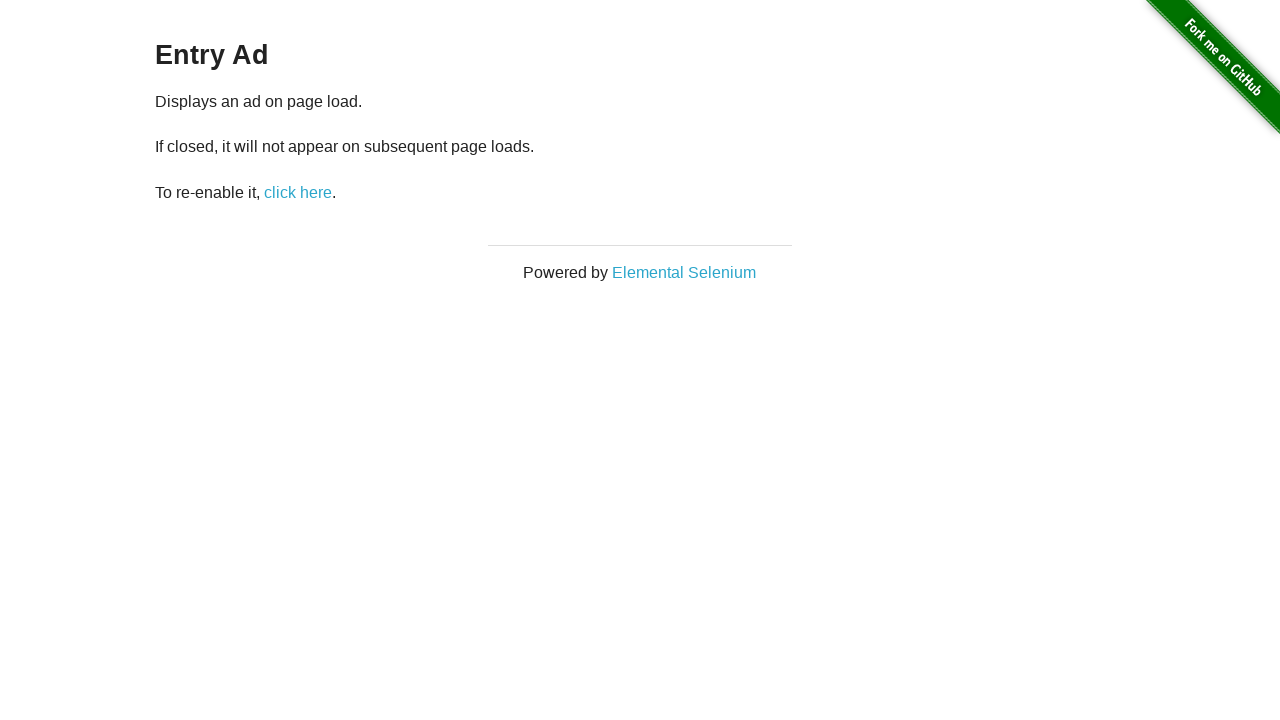

Navigated back to homepage
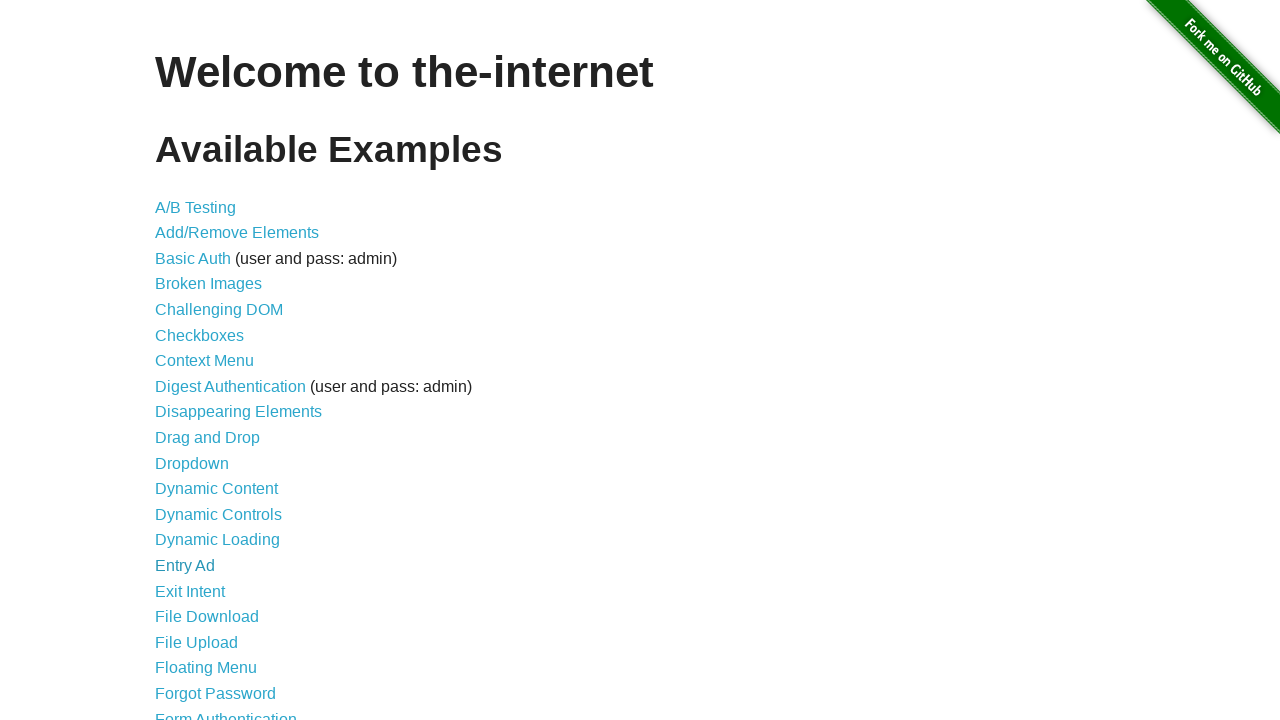

Retrieved link from list item
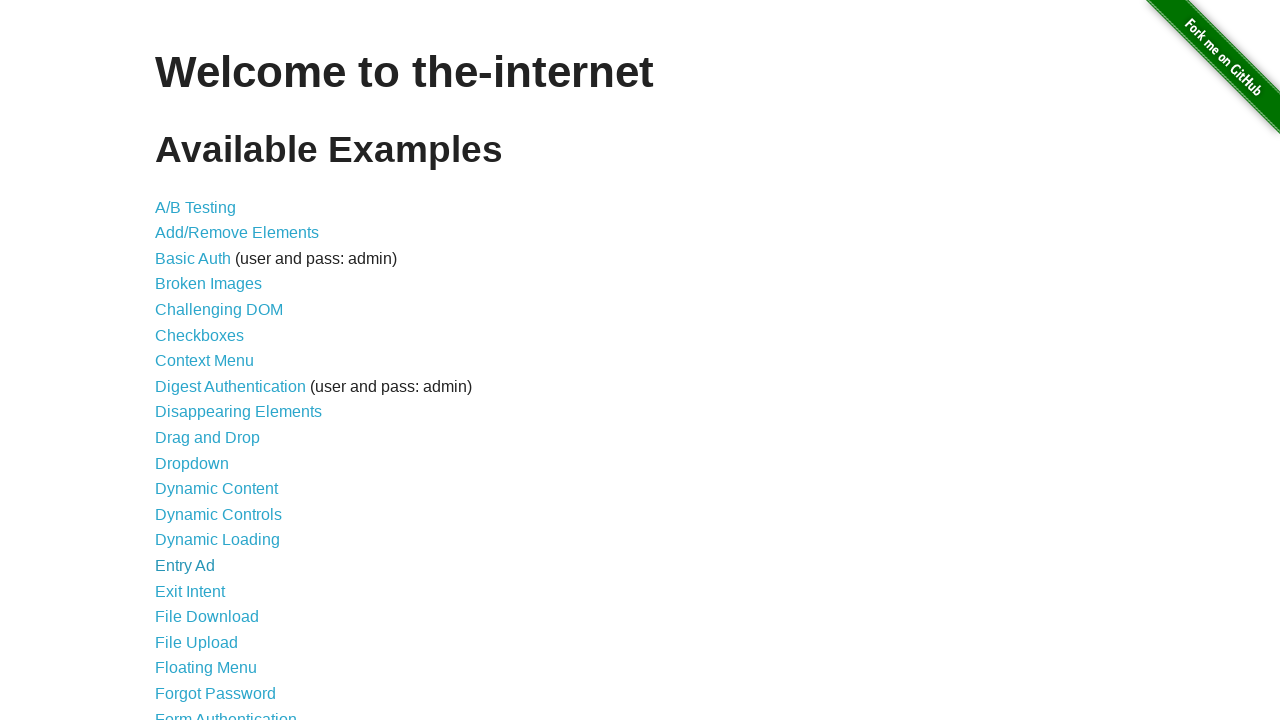

Got link href attribute: /exit_intent
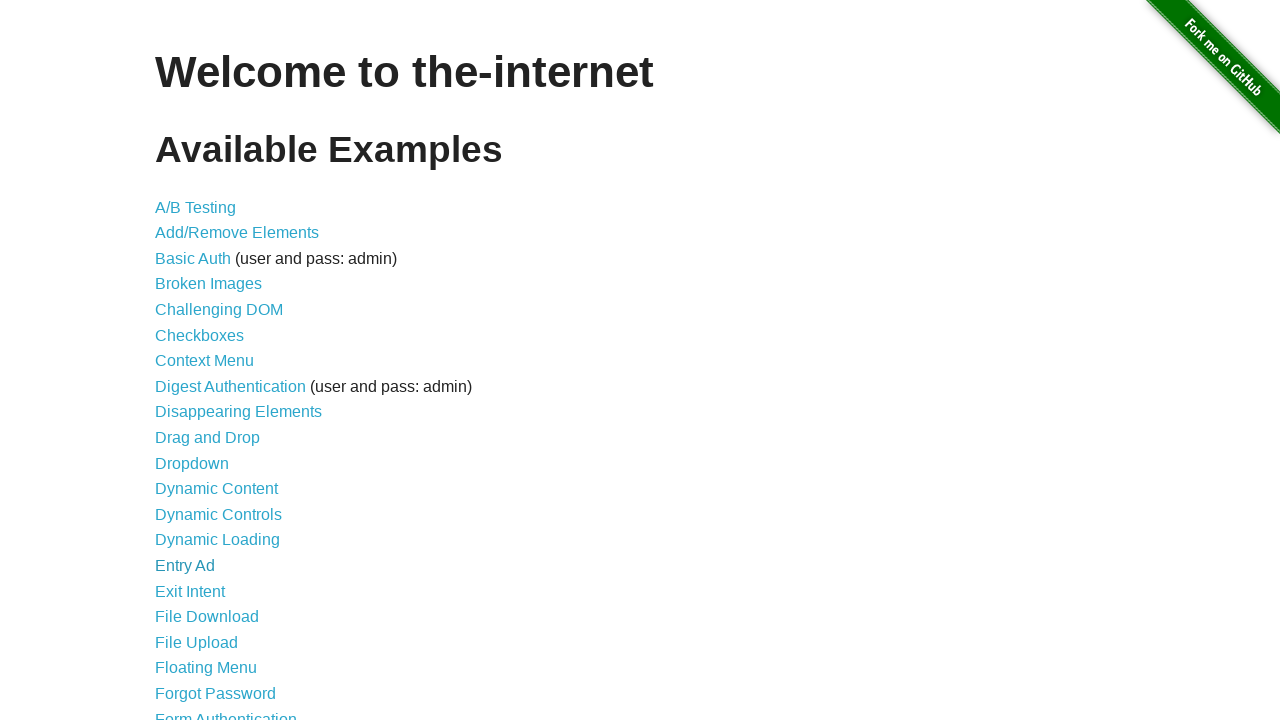

Clicked link to /exit_intent at (190, 591) on internal:role=listitem >> nth=15 >> internal:role=link
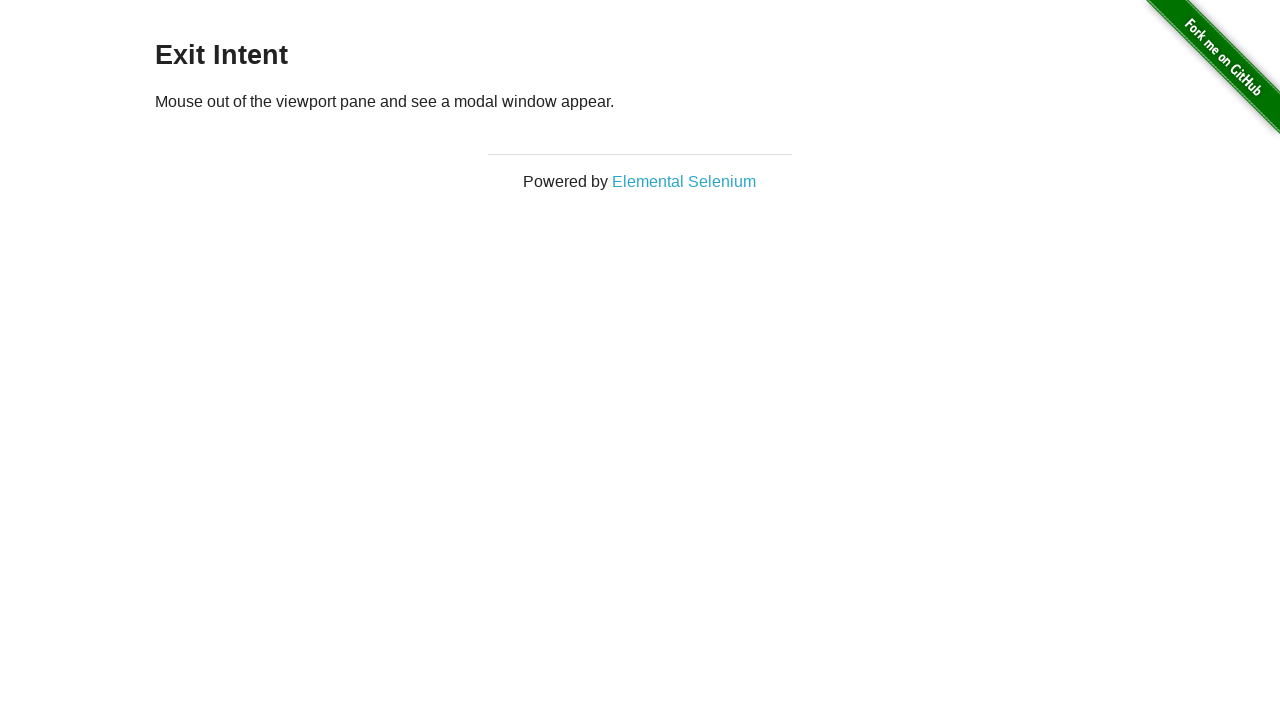

Page loaded after clicking link to /exit_intent
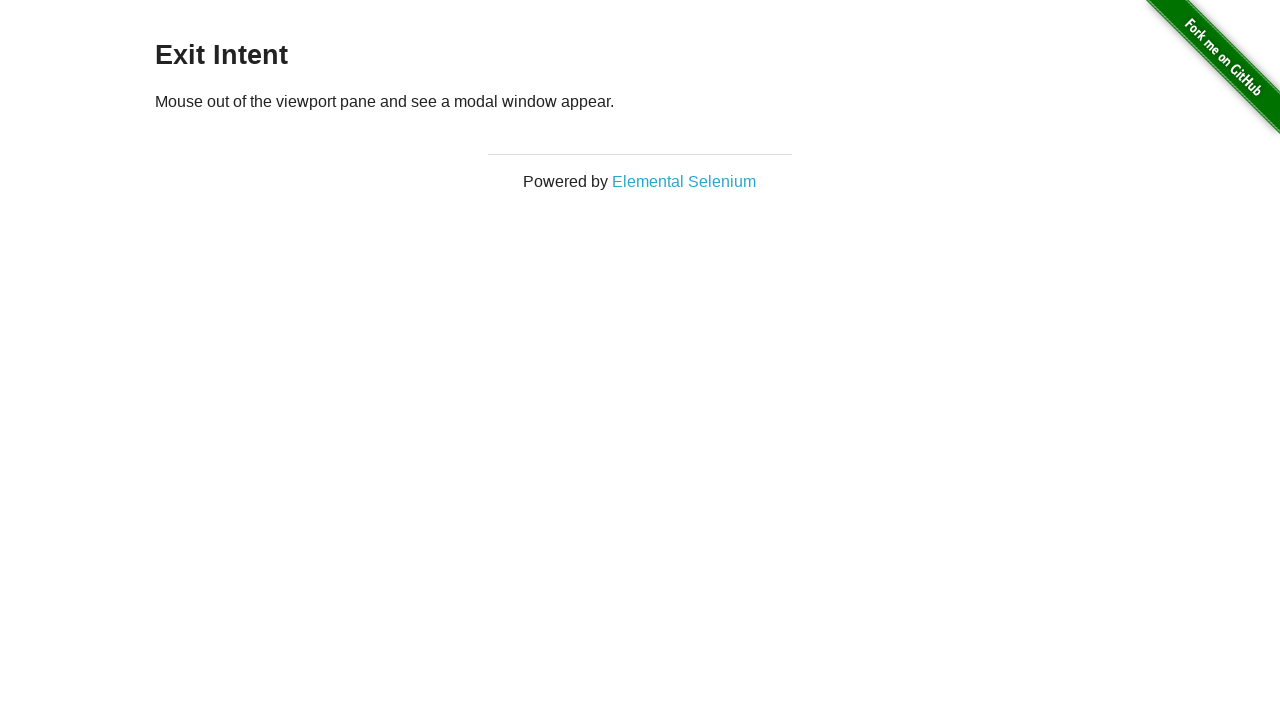

Navigated back to homepage
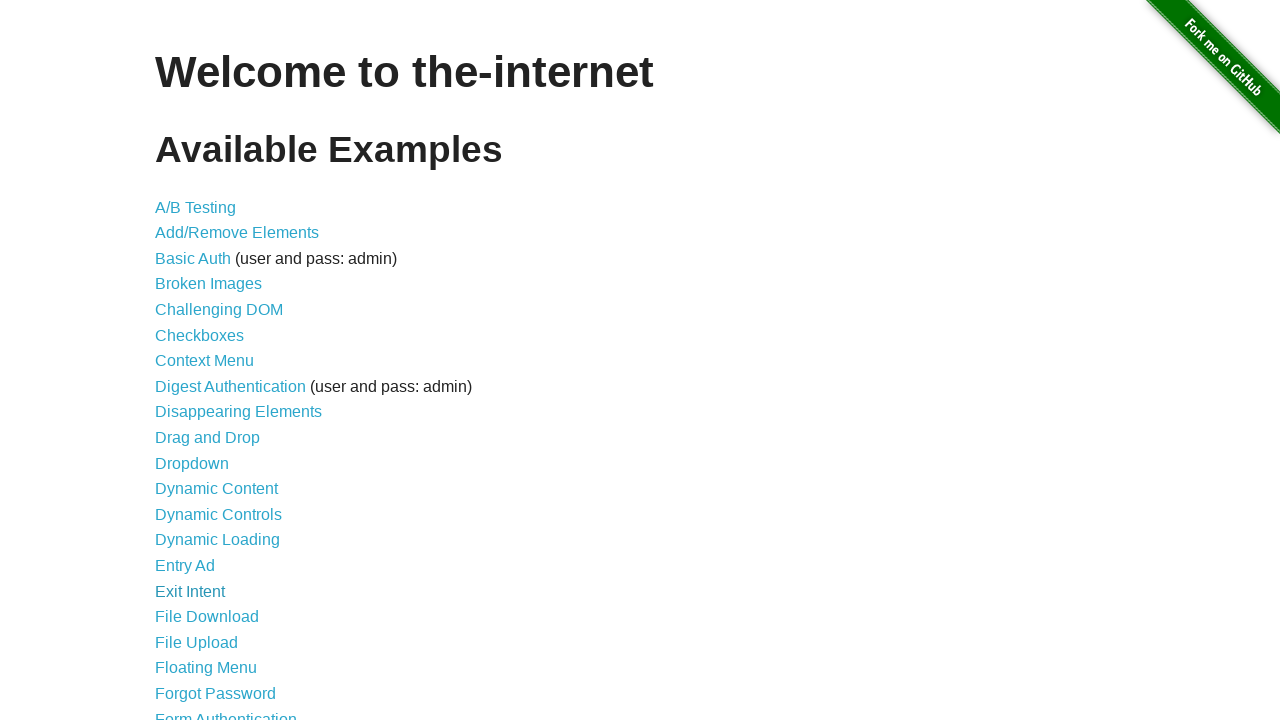

Retrieved link from list item
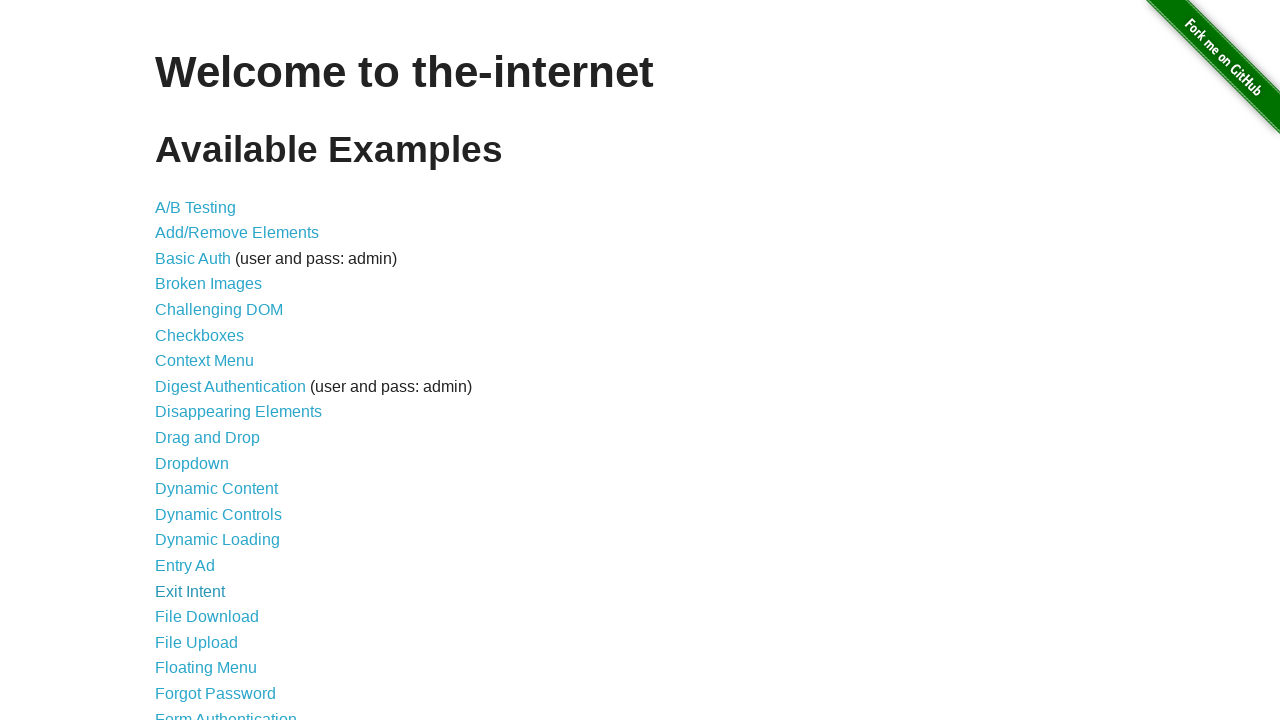

Got link href attribute: /download
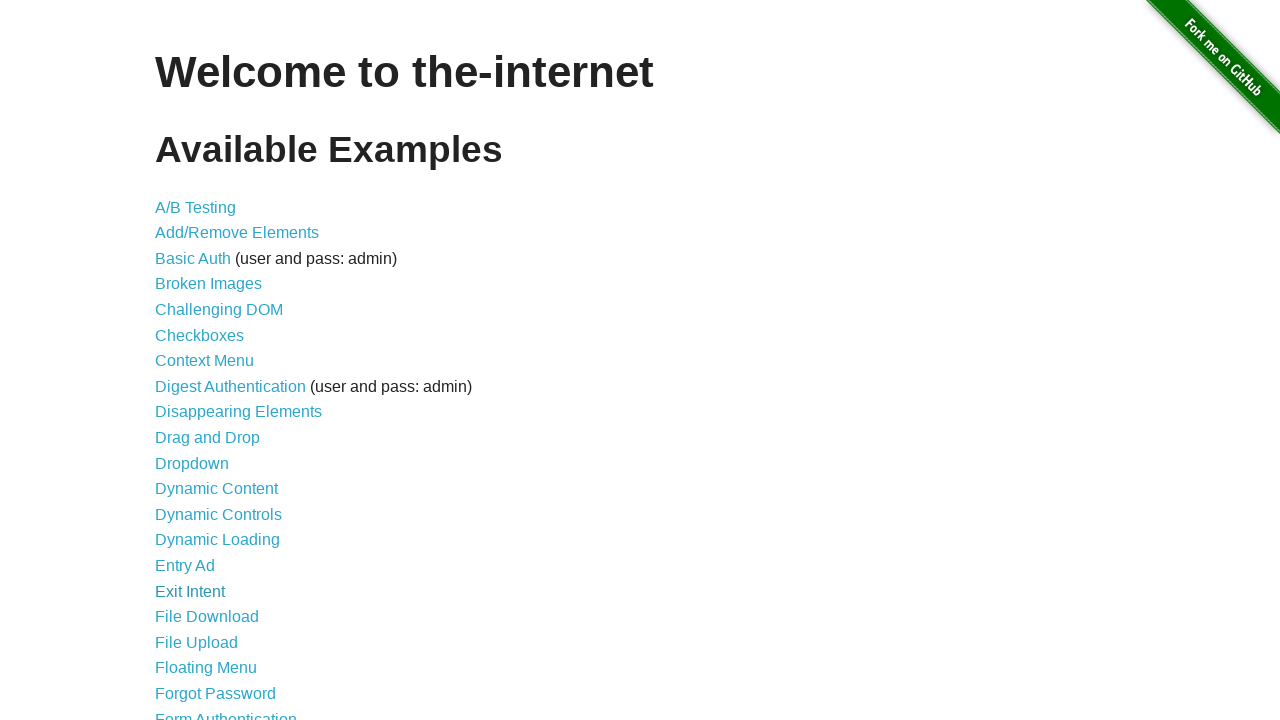

Clicked link to /download at (207, 617) on internal:role=listitem >> nth=16 >> internal:role=link
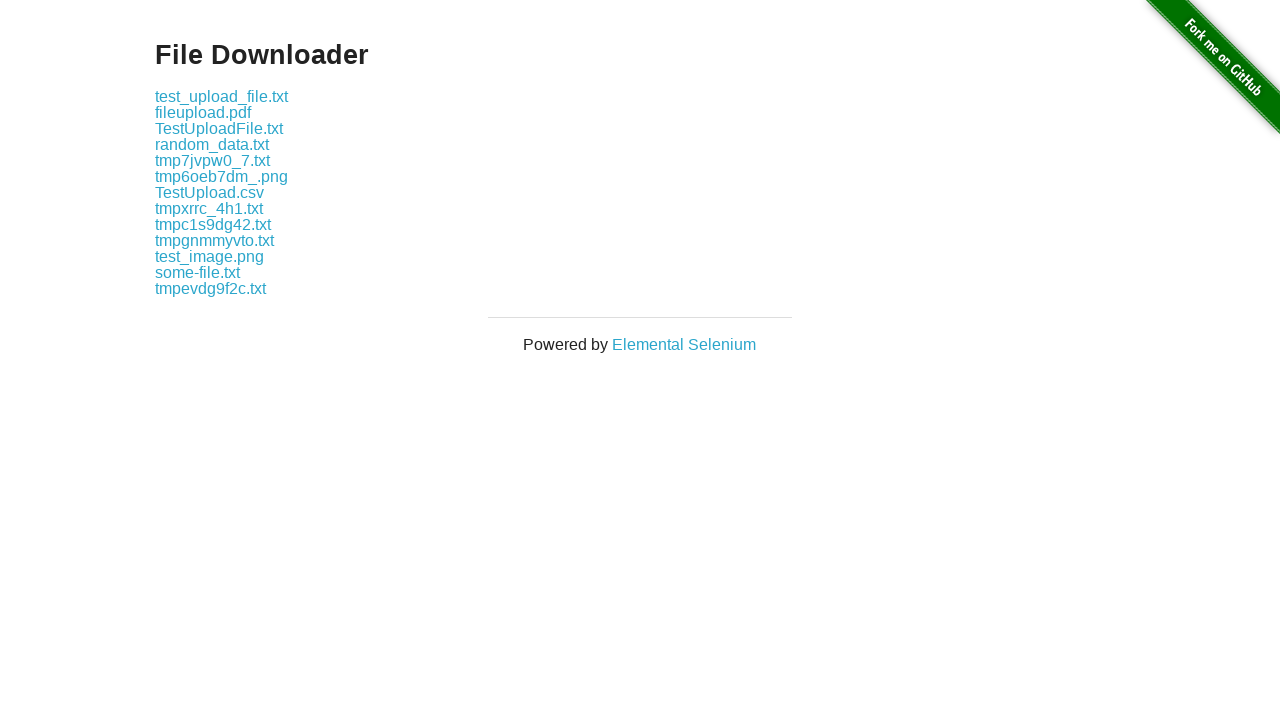

Page loaded after clicking link to /download
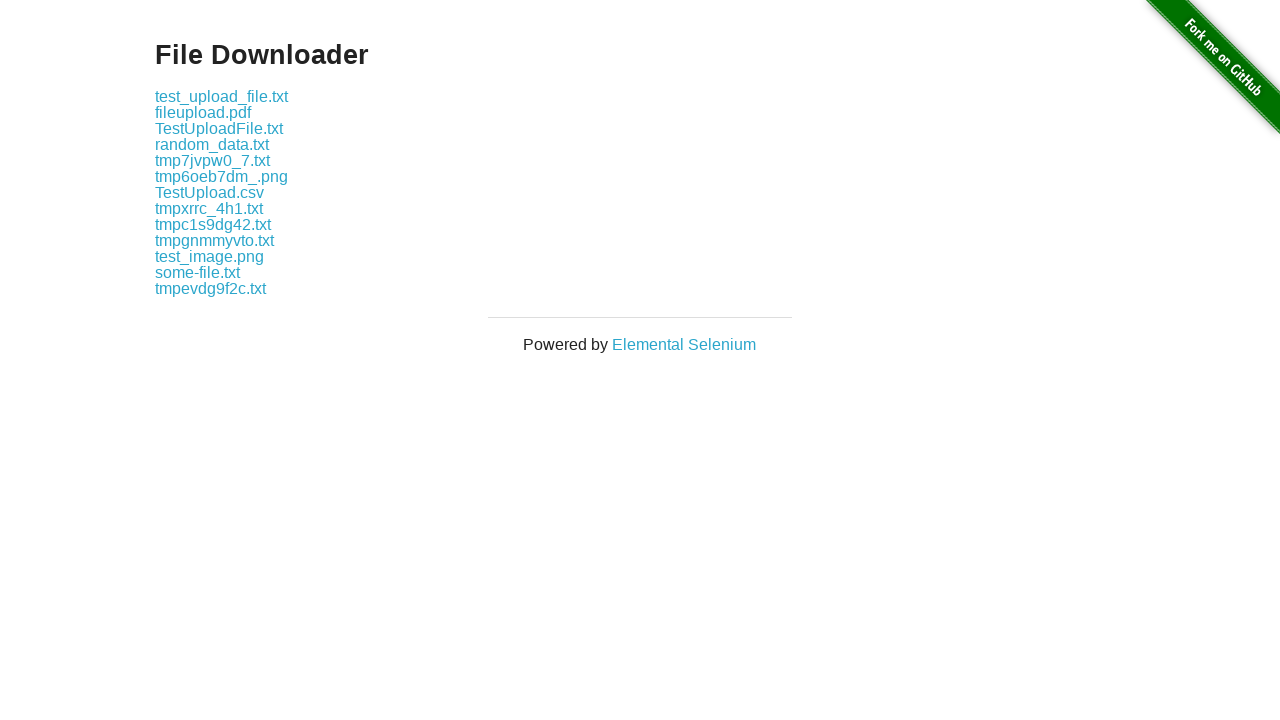

Navigated back to homepage
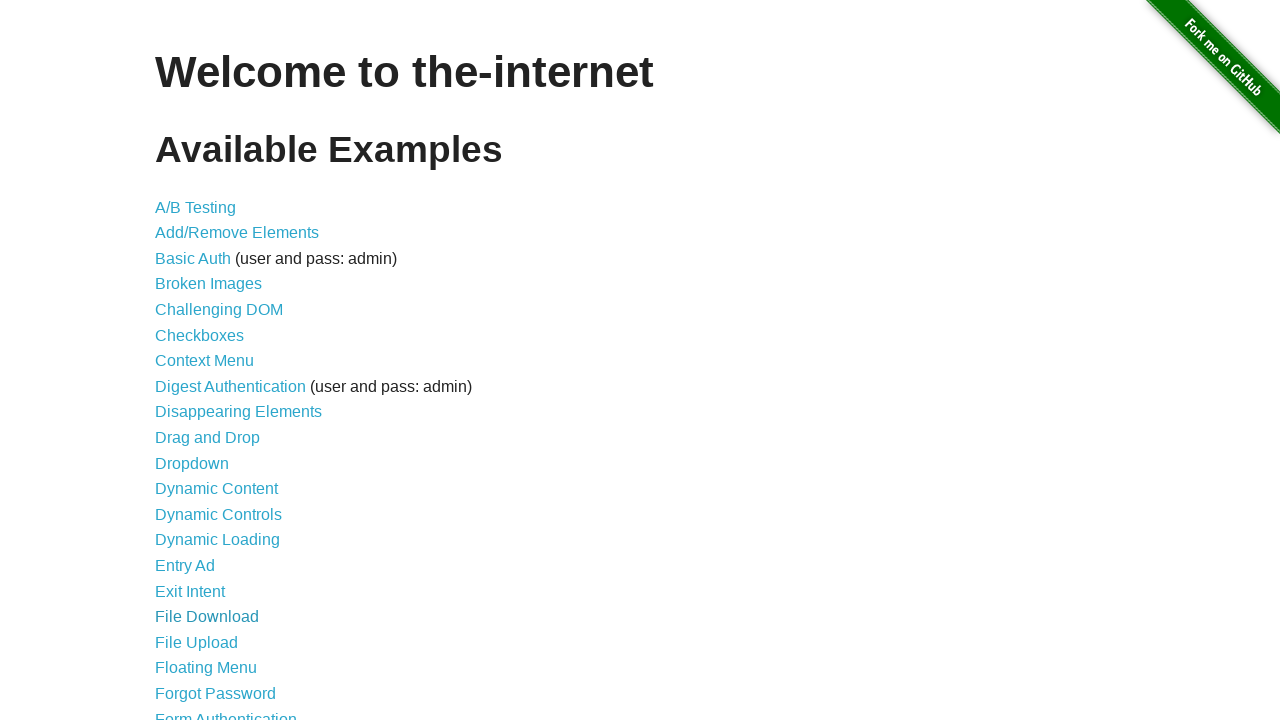

Retrieved link from list item
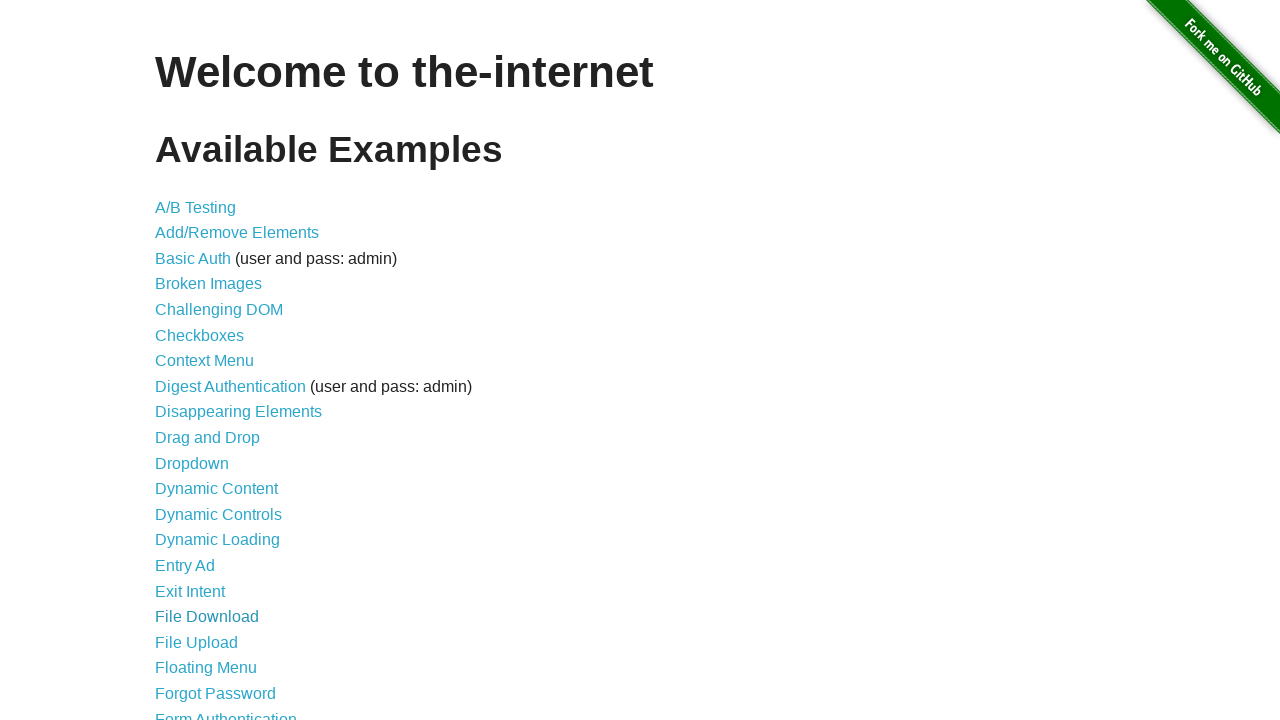

Got link href attribute: /upload
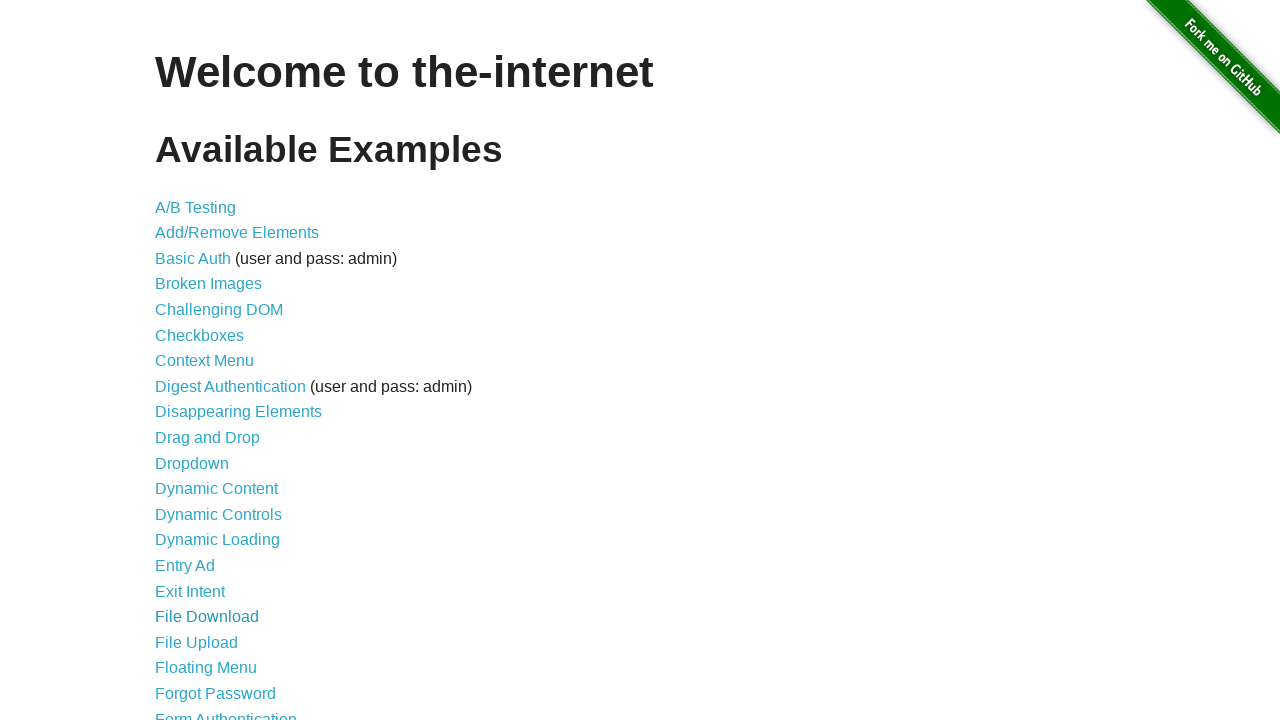

Clicked link to /upload at (196, 642) on internal:role=listitem >> nth=17 >> internal:role=link
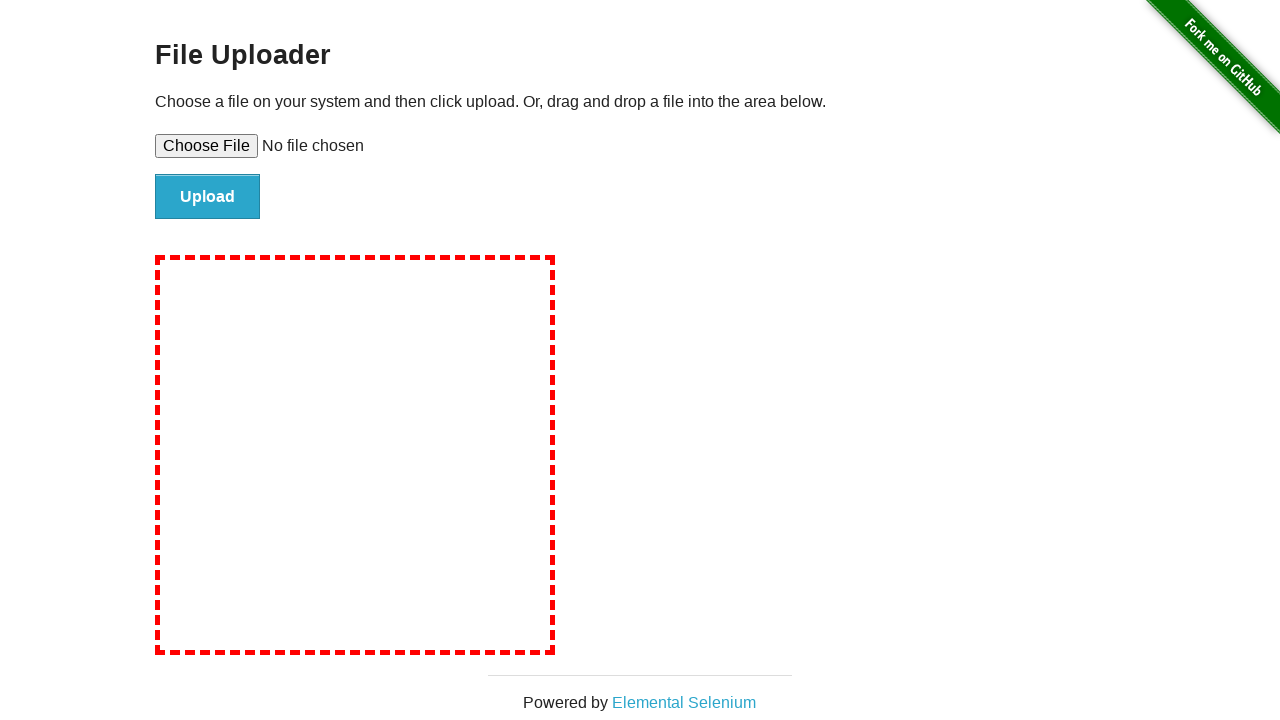

Page loaded after clicking link to /upload
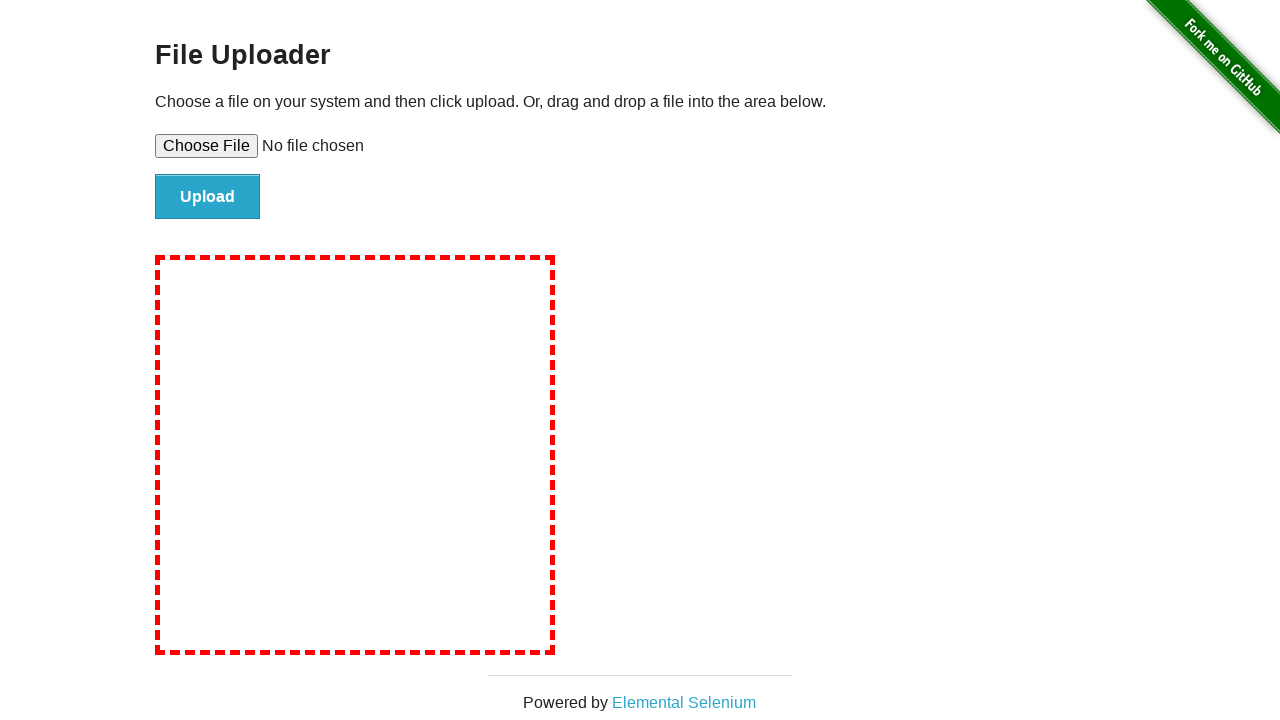

Navigated back to homepage
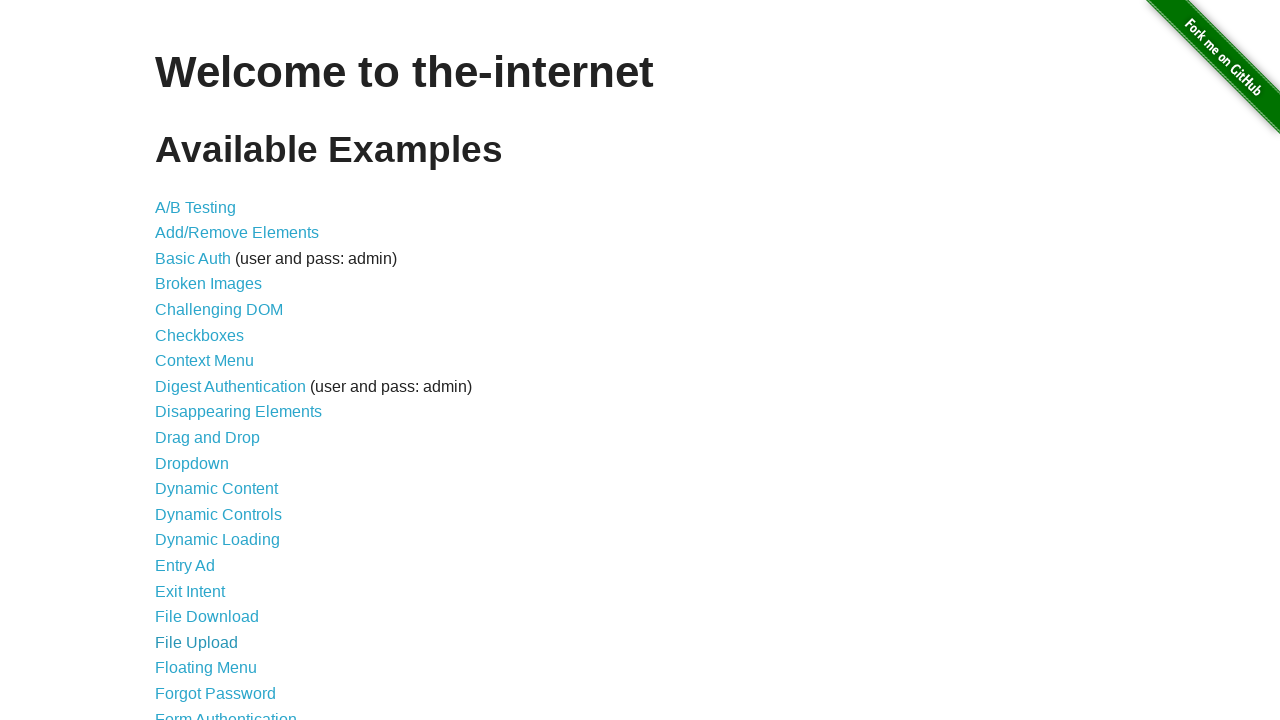

Retrieved link from list item
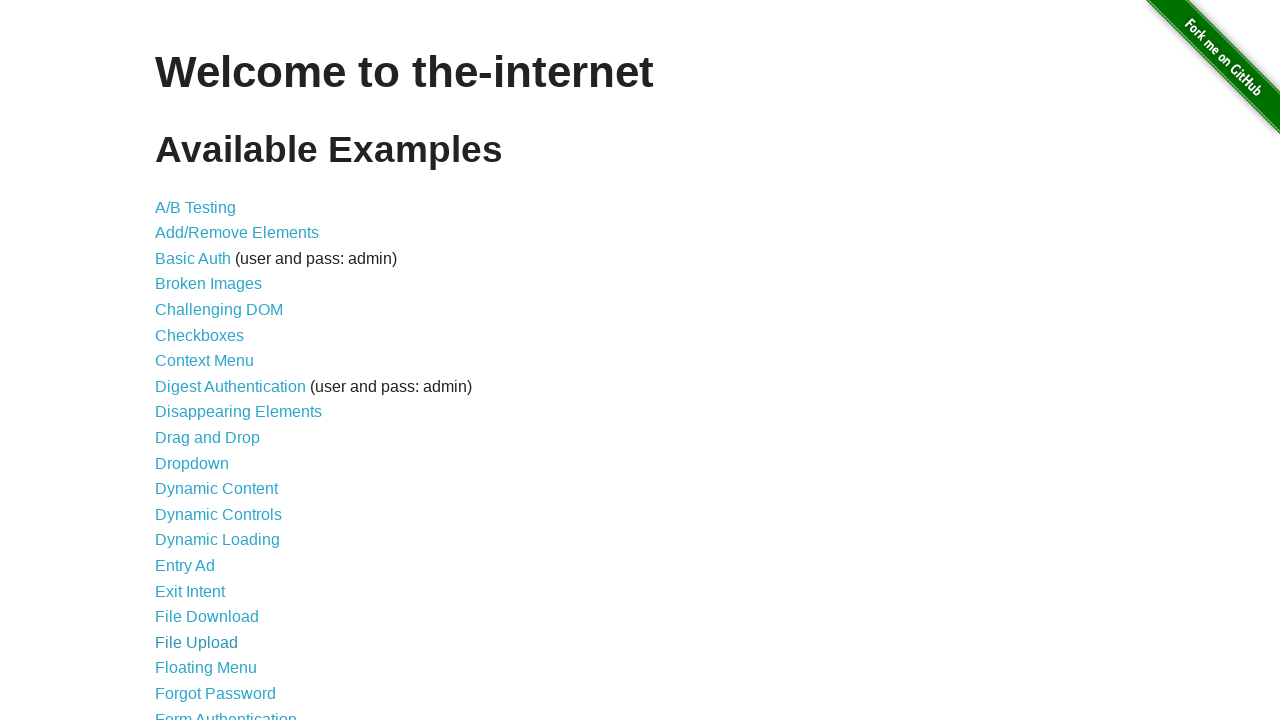

Got link href attribute: /floating_menu
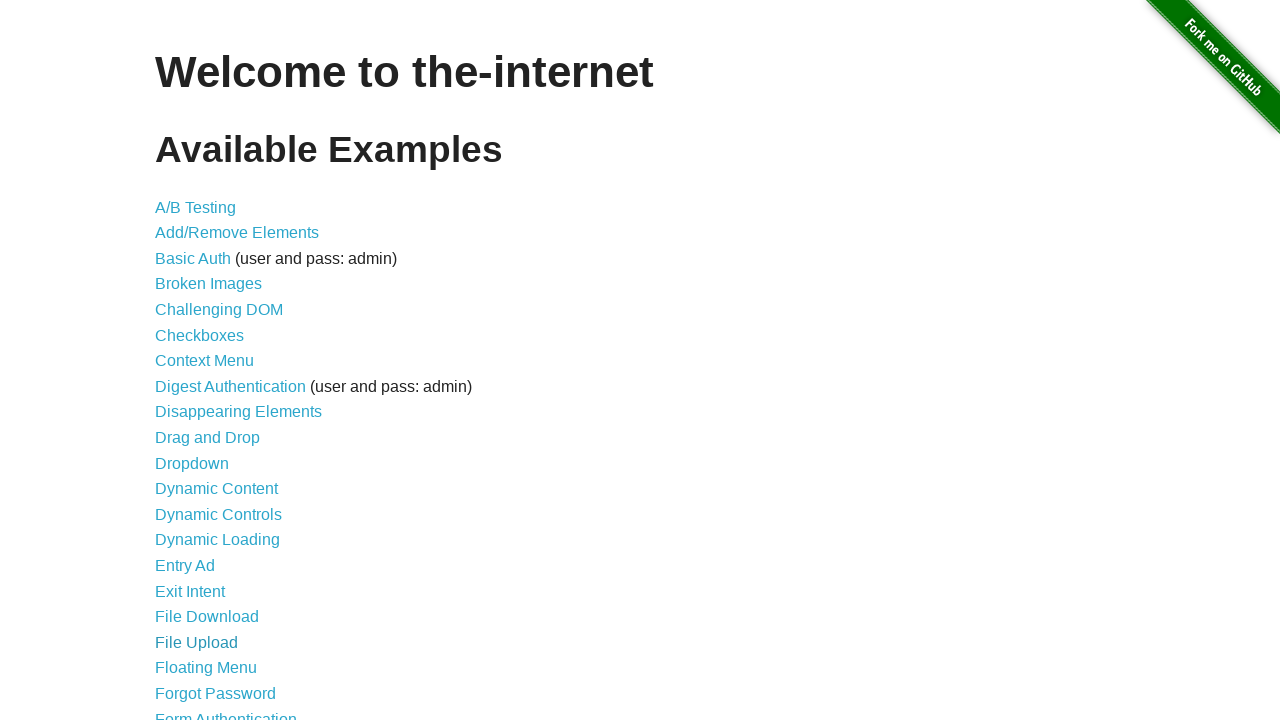

Clicked link to /floating_menu at (206, 668) on internal:role=listitem >> nth=18 >> internal:role=link
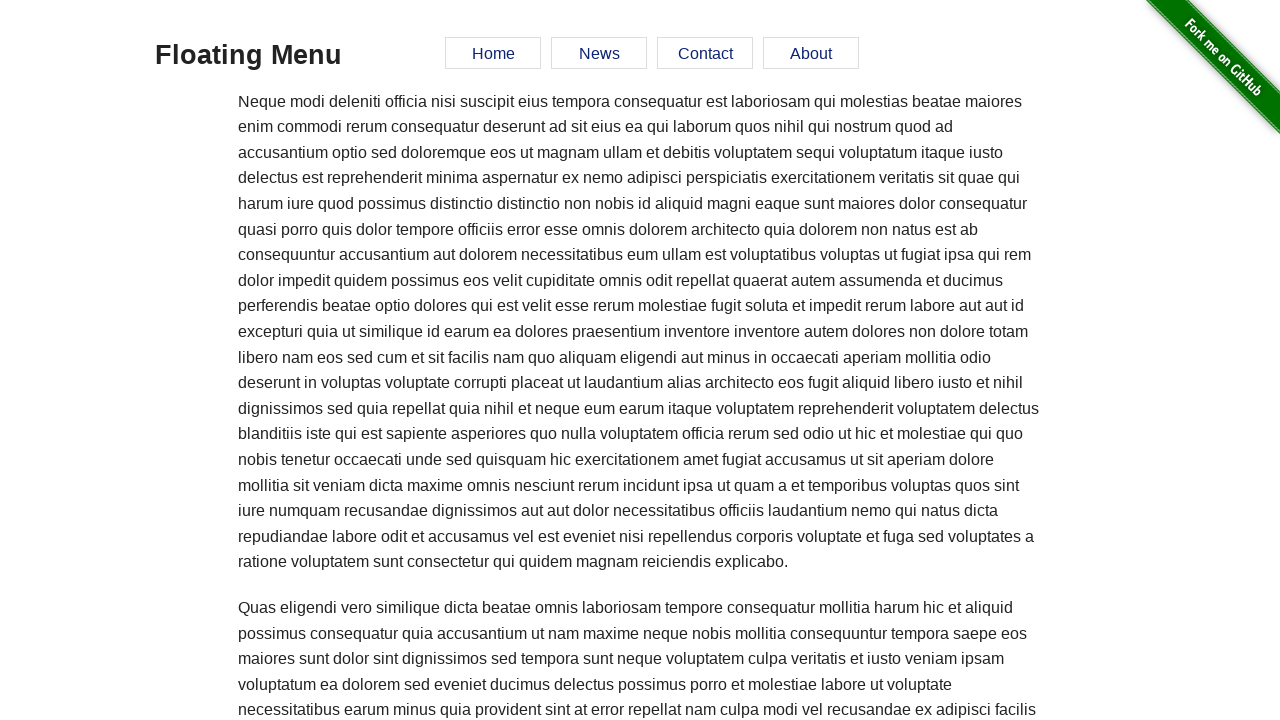

Page loaded after clicking link to /floating_menu
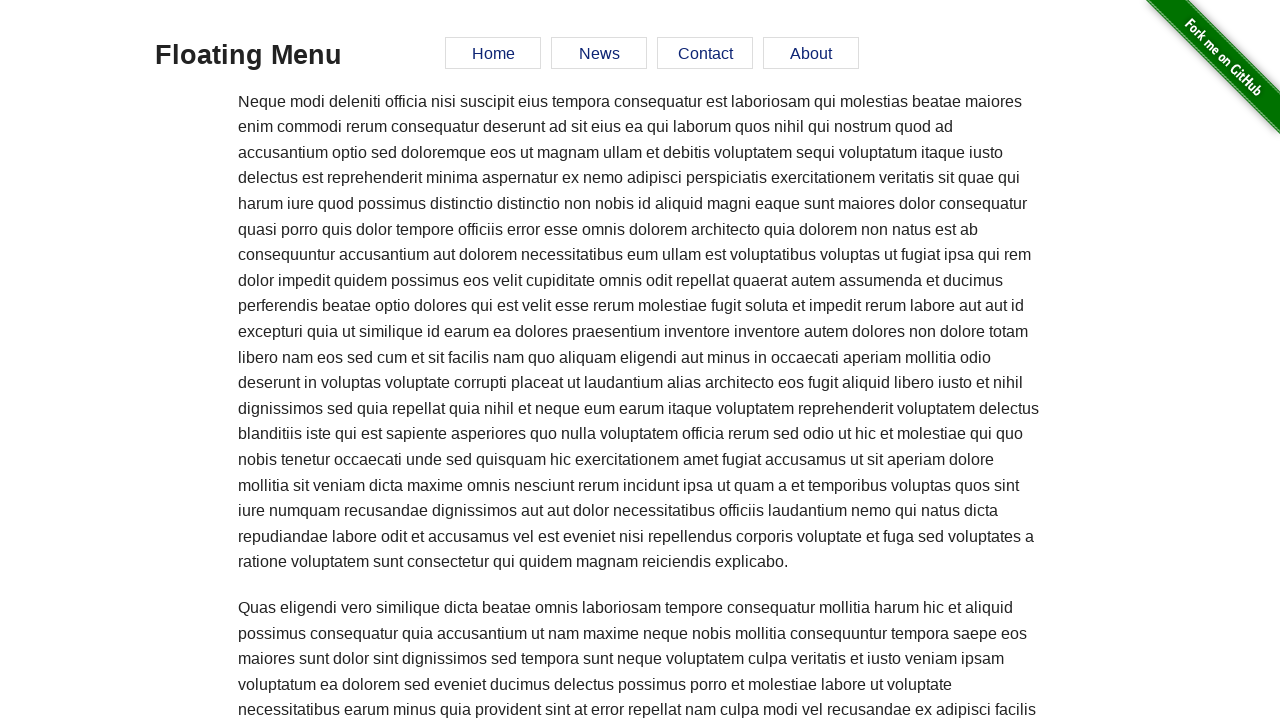

Navigated back to homepage
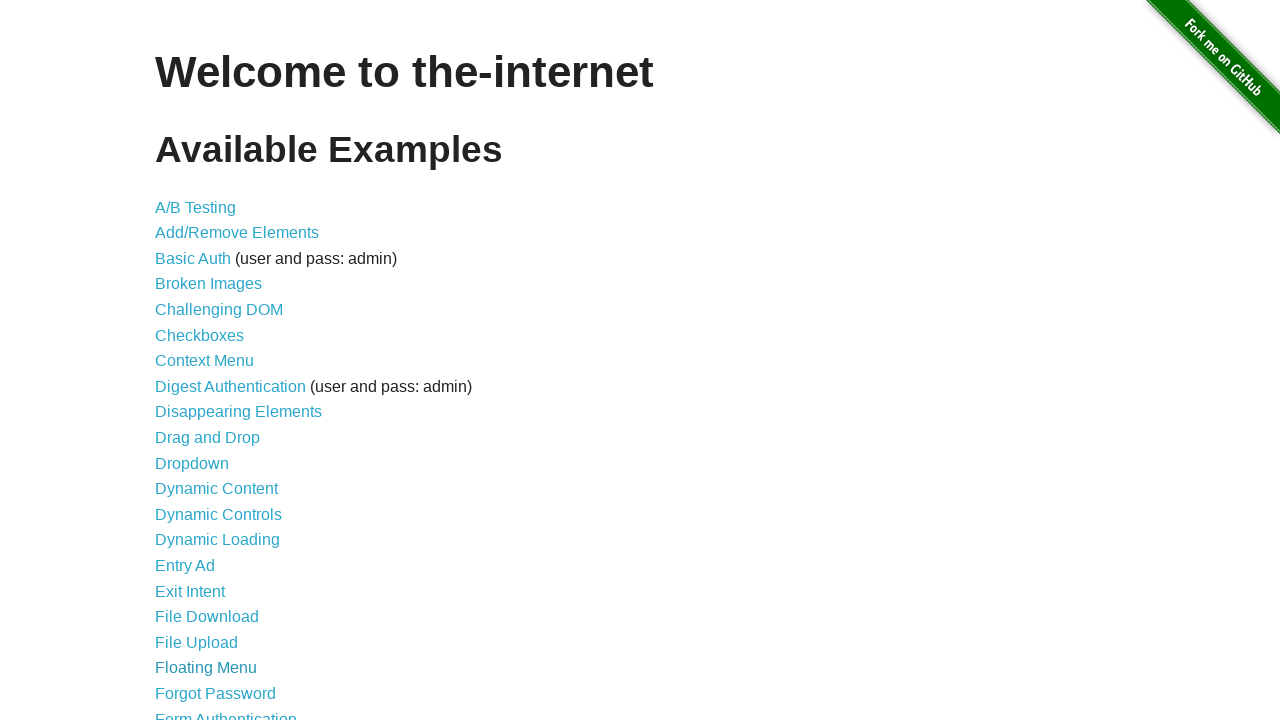

Retrieved link from list item
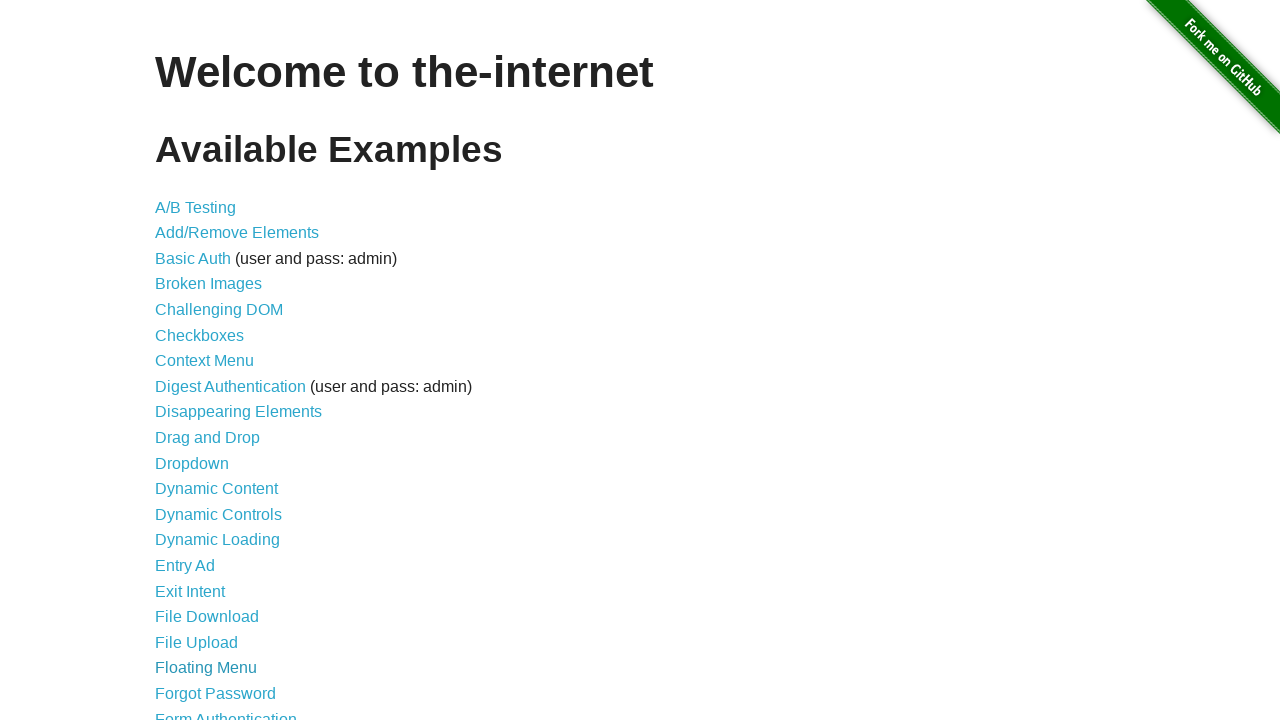

Got link href attribute: /forgot_password
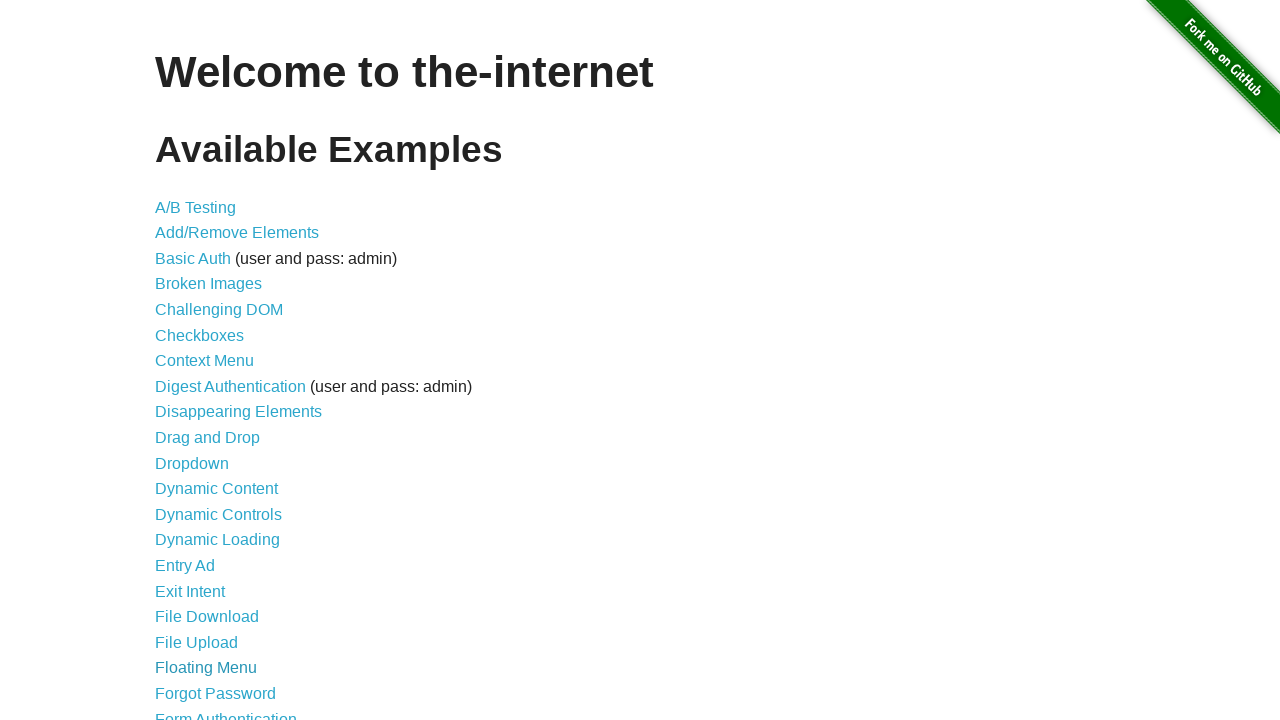

Clicked link to /forgot_password at (216, 693) on internal:role=listitem >> nth=19 >> internal:role=link
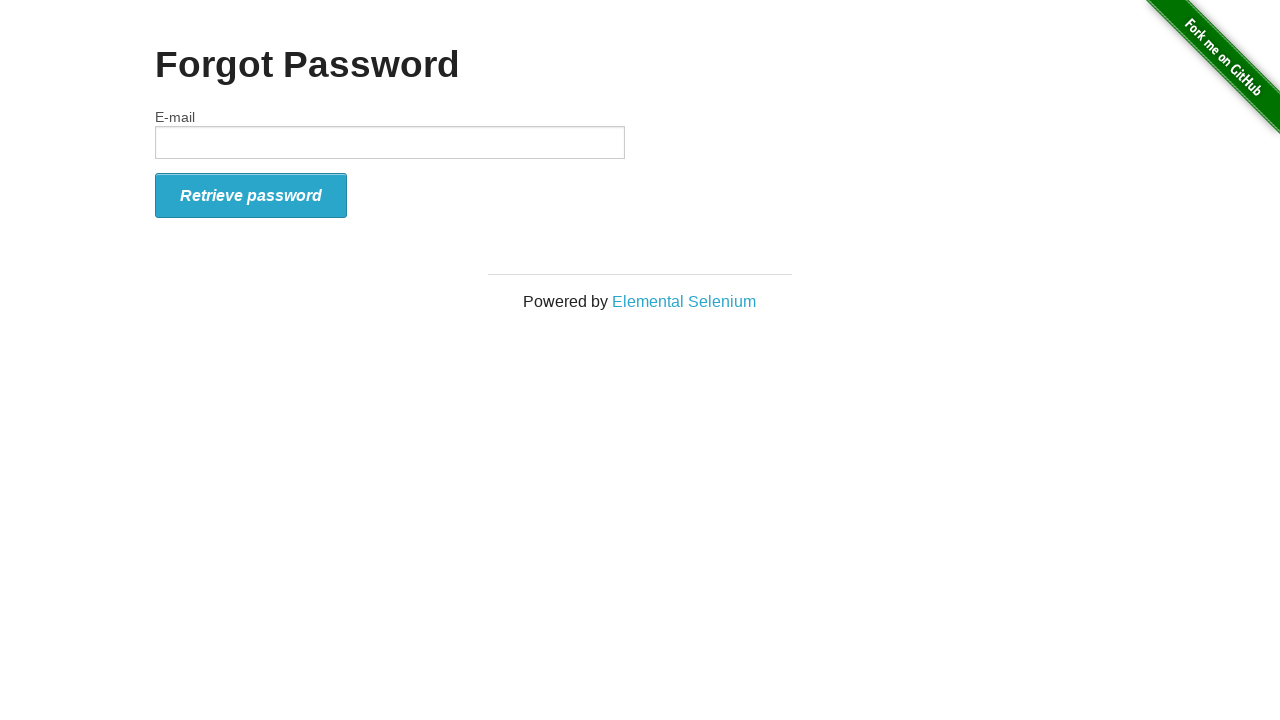

Page loaded after clicking link to /forgot_password
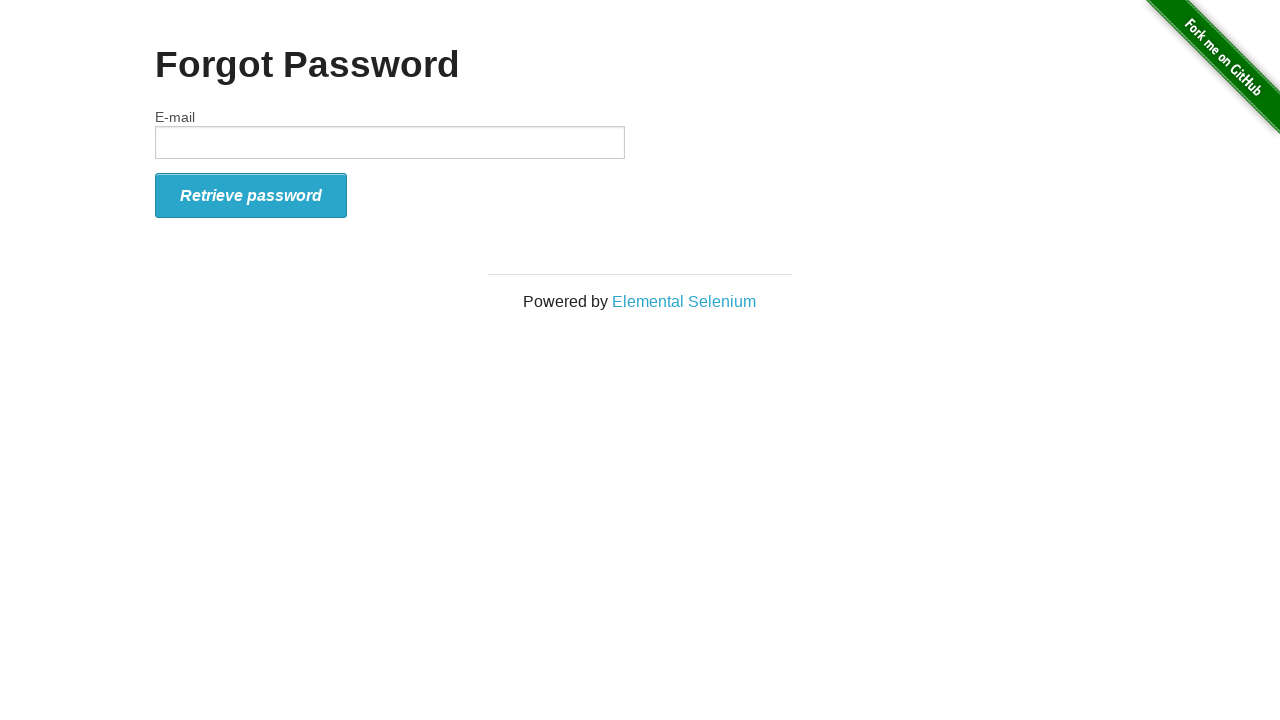

Navigated back to homepage
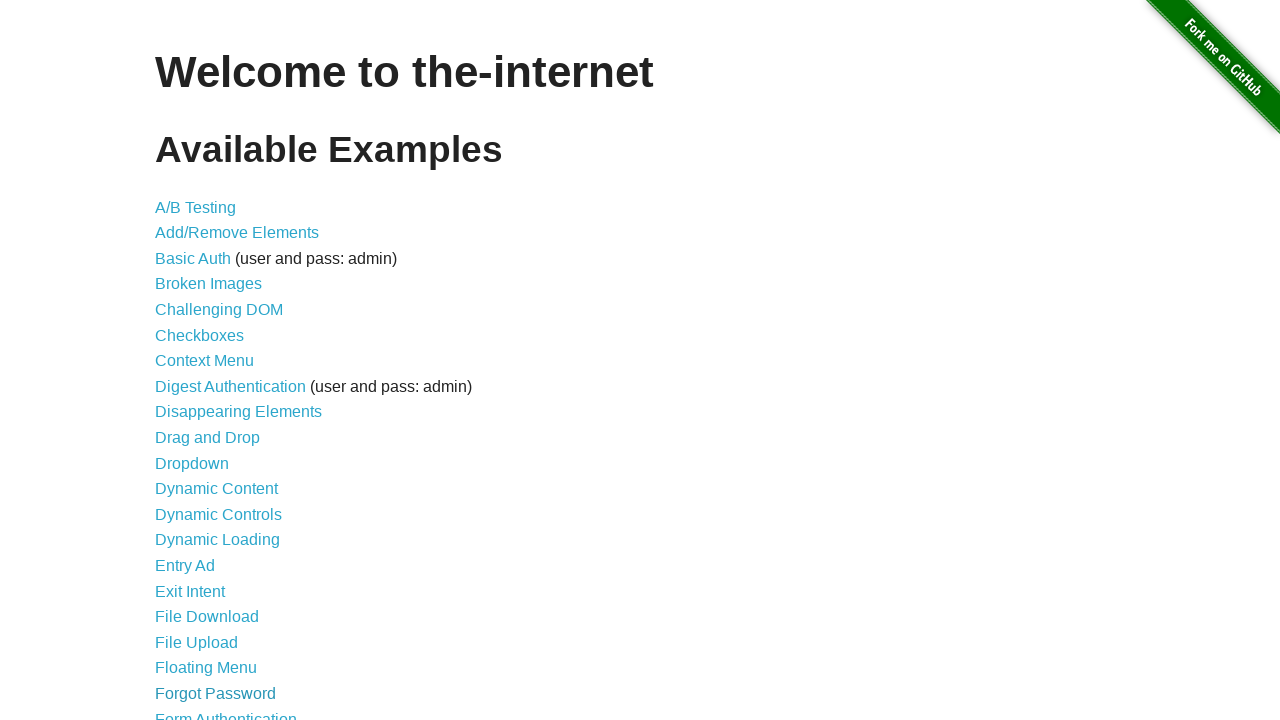

Retrieved link from list item
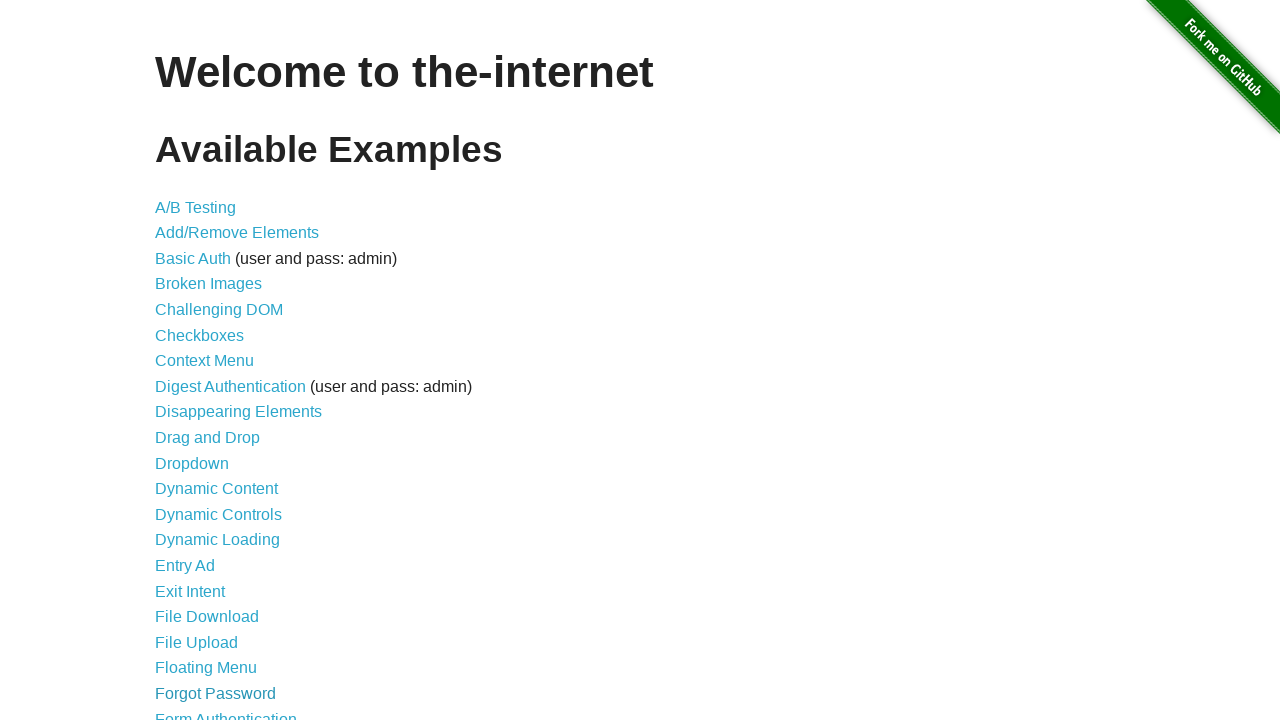

Got link href attribute: /login
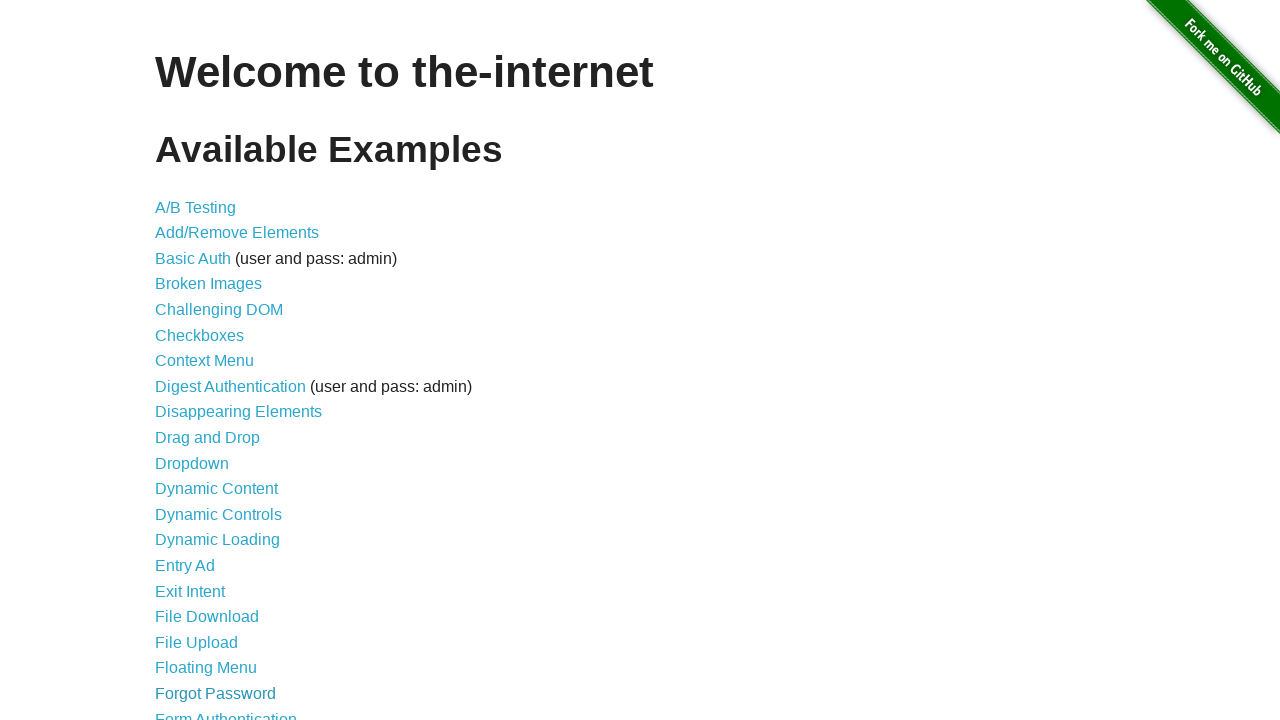

Clicked link to /login at (226, 712) on internal:role=listitem >> nth=20 >> internal:role=link
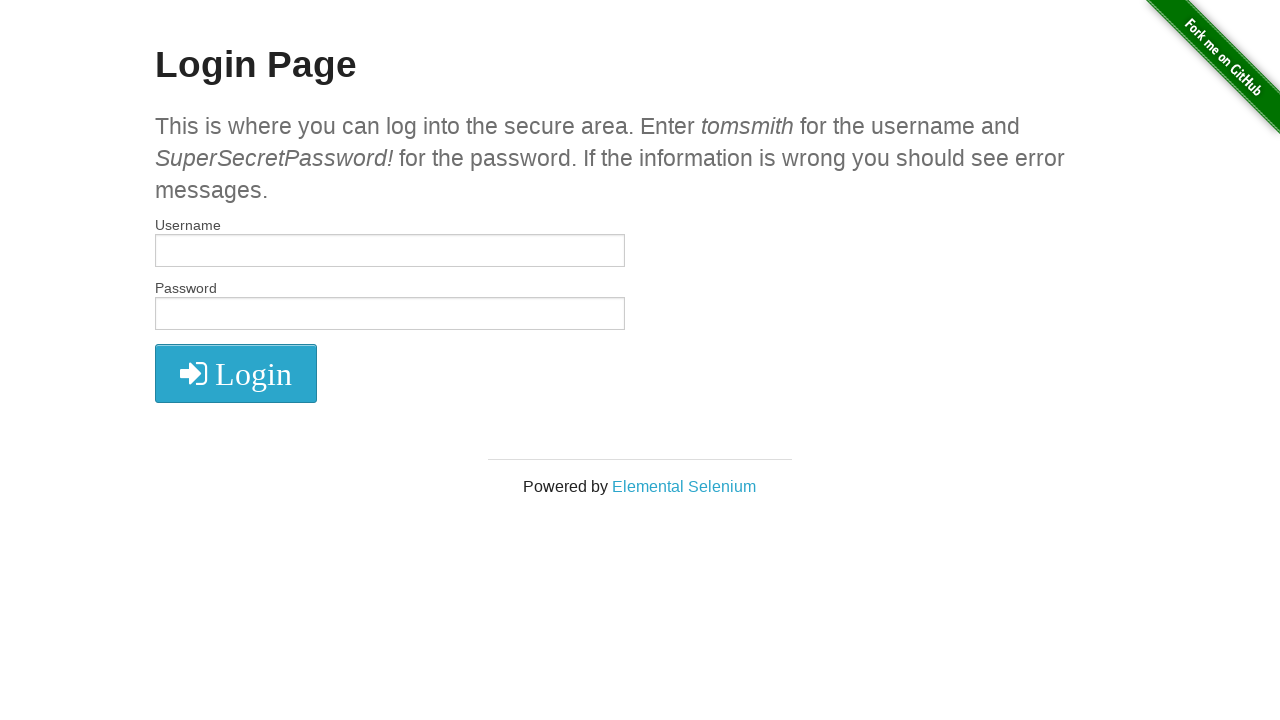

Page loaded after clicking link to /login
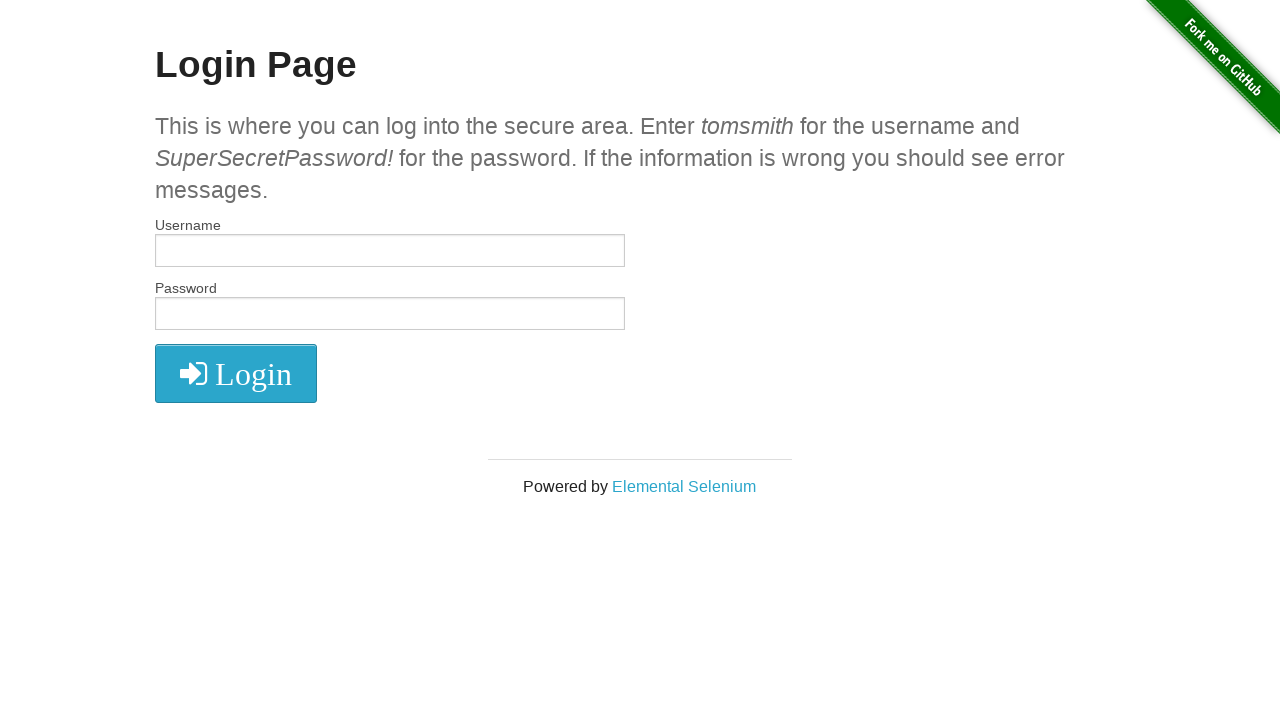

Navigated back to homepage
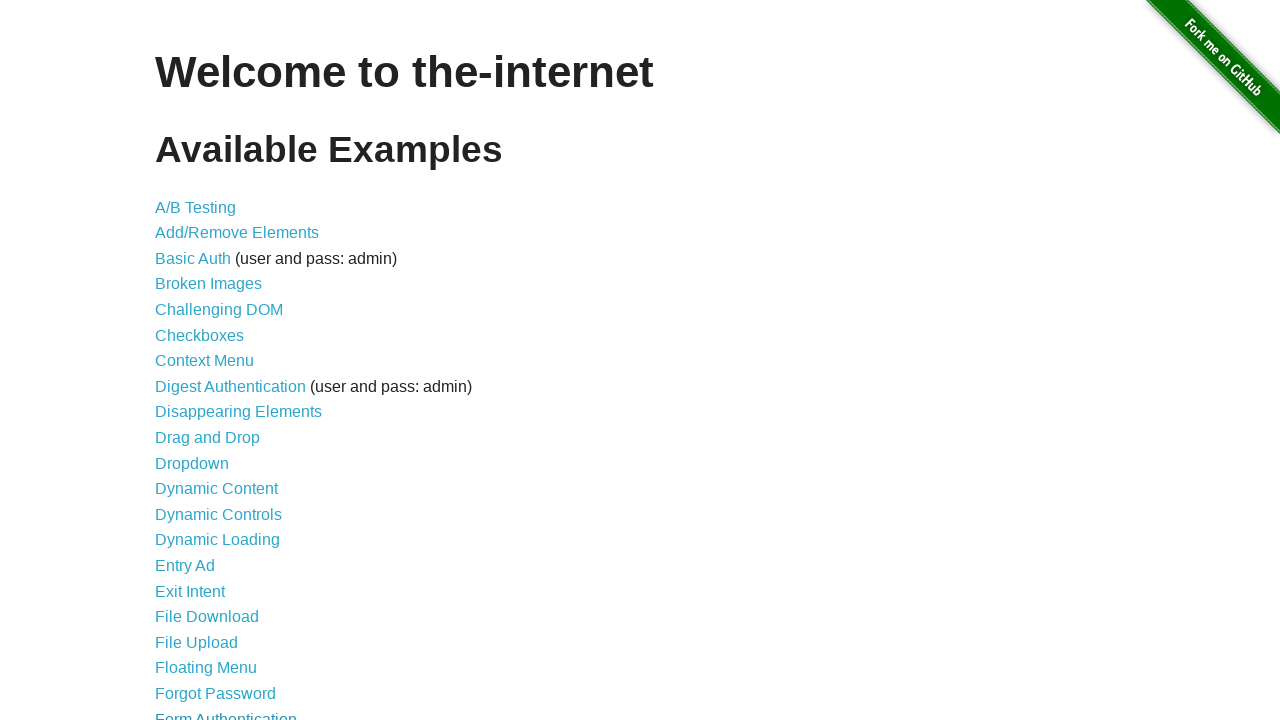

Retrieved link from list item
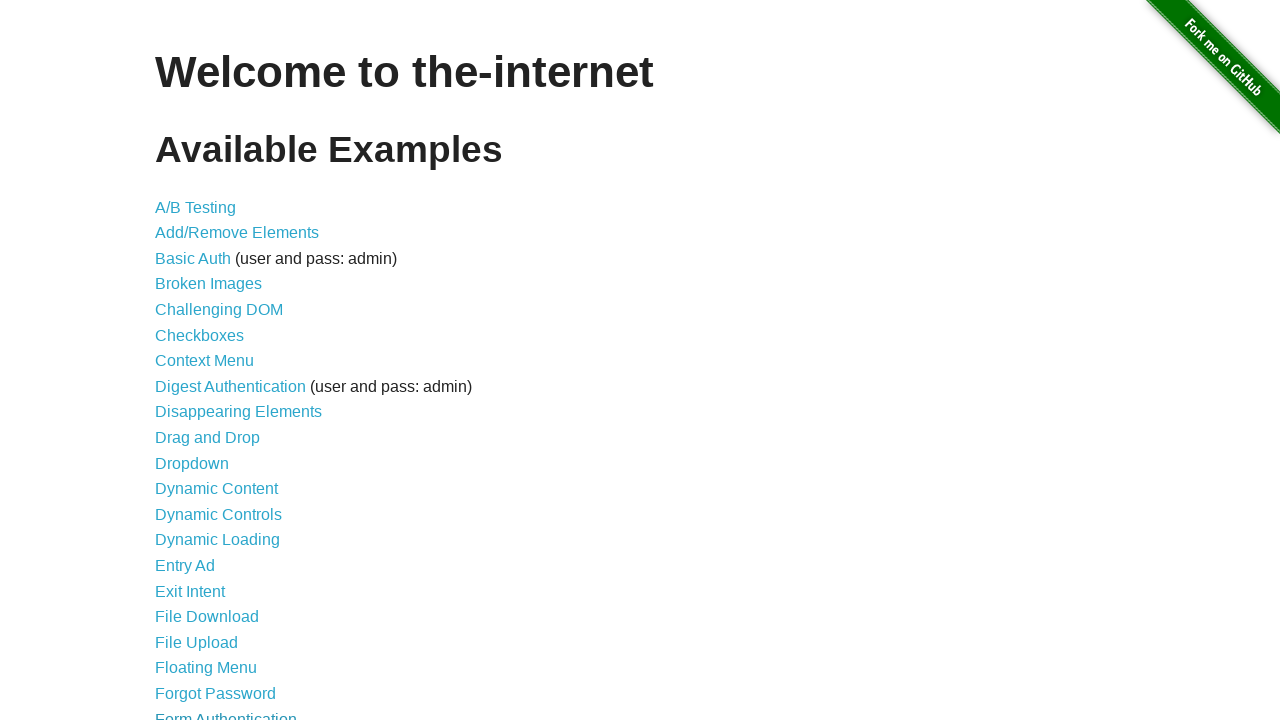

Got link href attribute: /frames
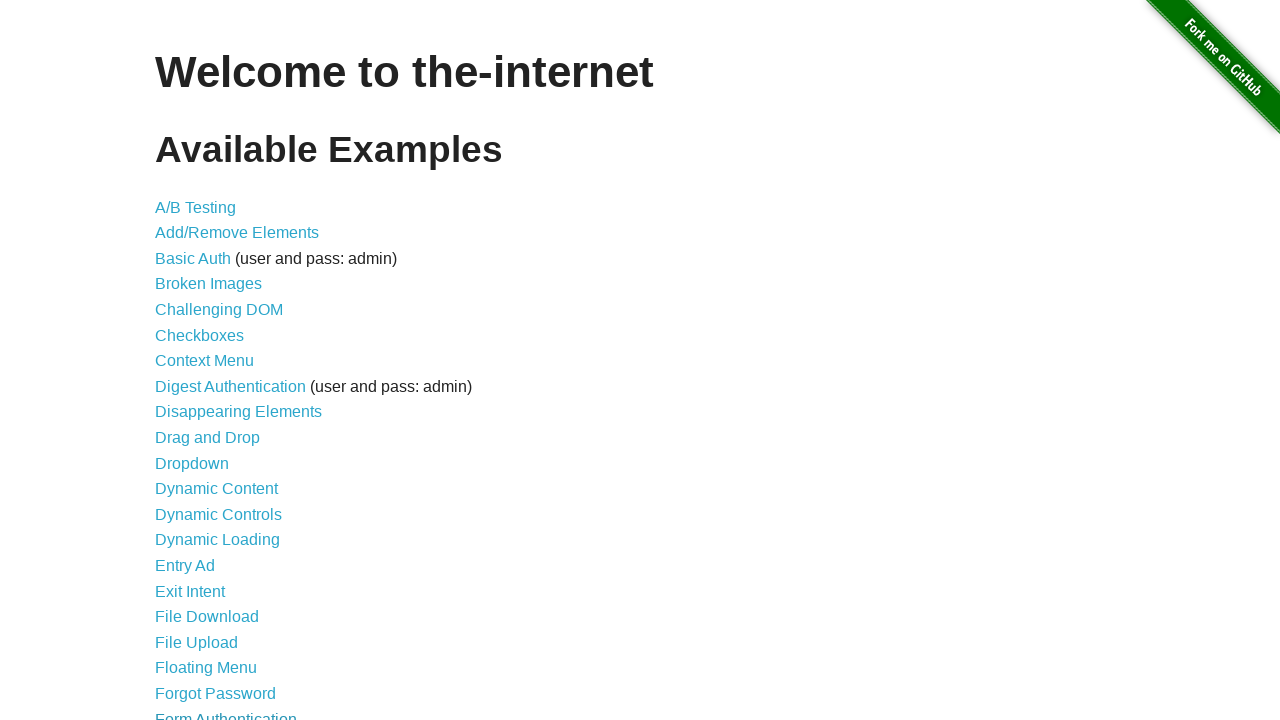

Clicked link to /frames at (182, 361) on internal:role=listitem >> nth=21 >> internal:role=link
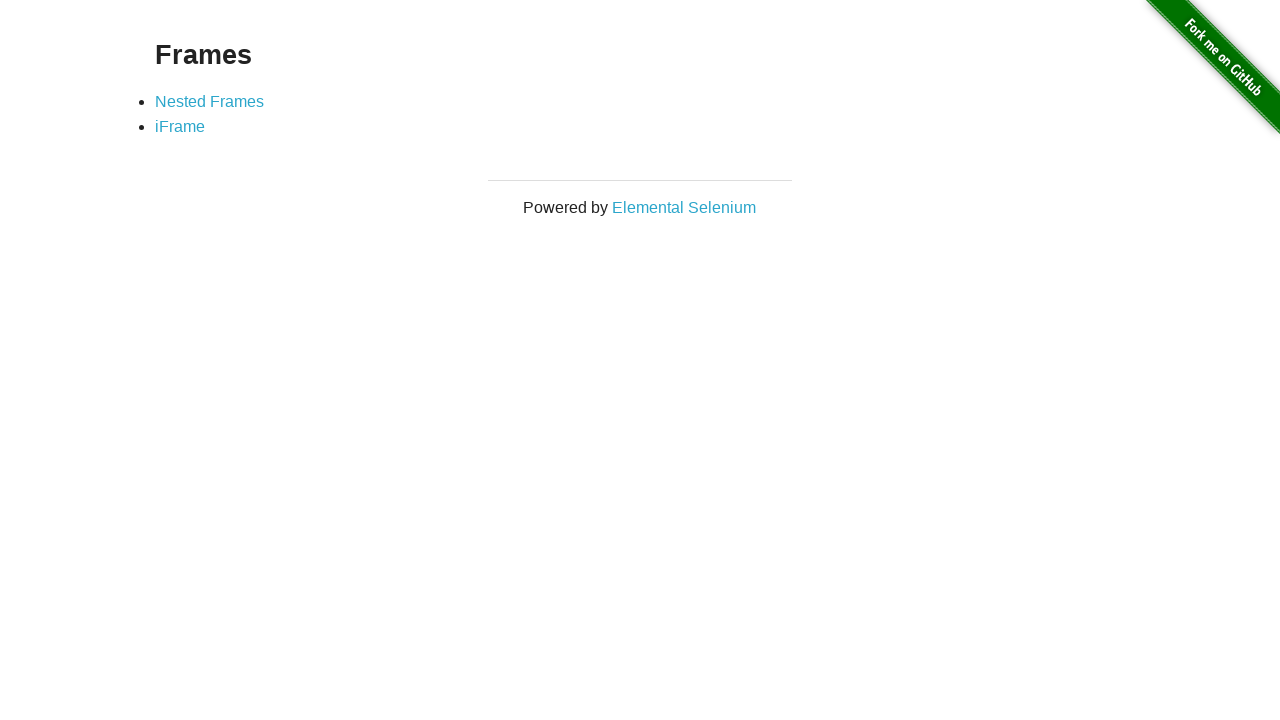

Page loaded after clicking link to /frames
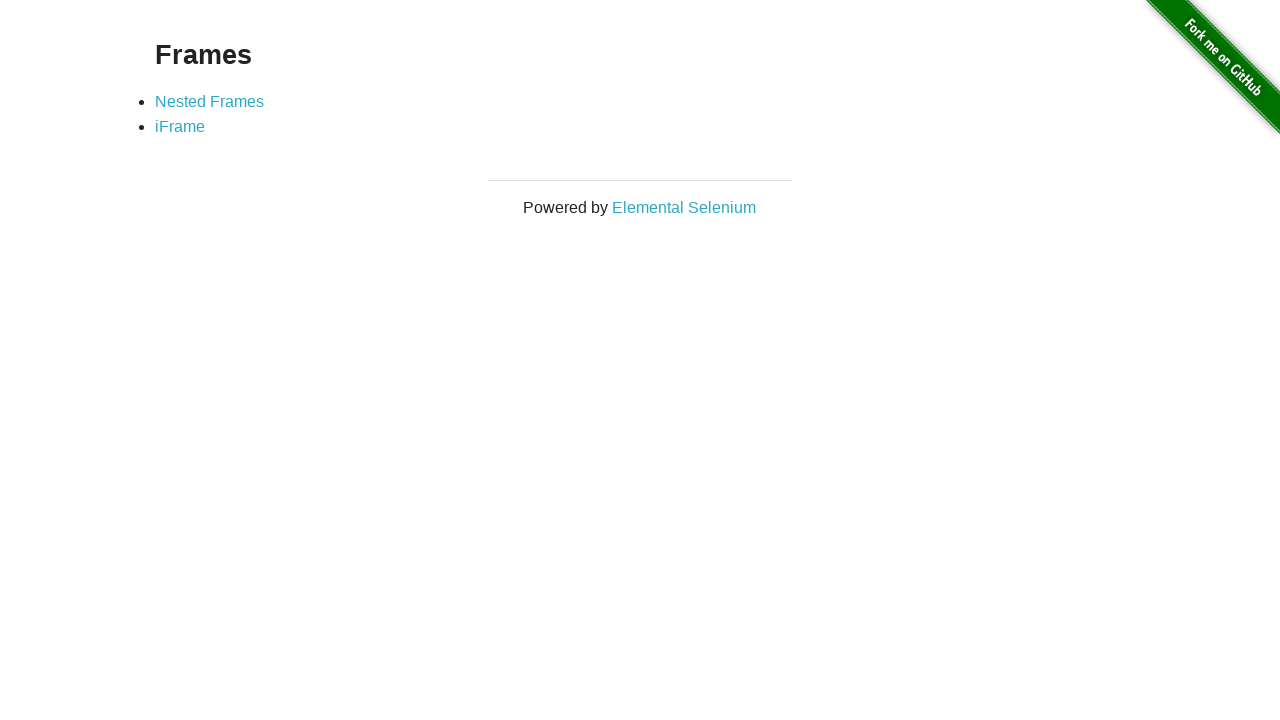

Navigated back to homepage
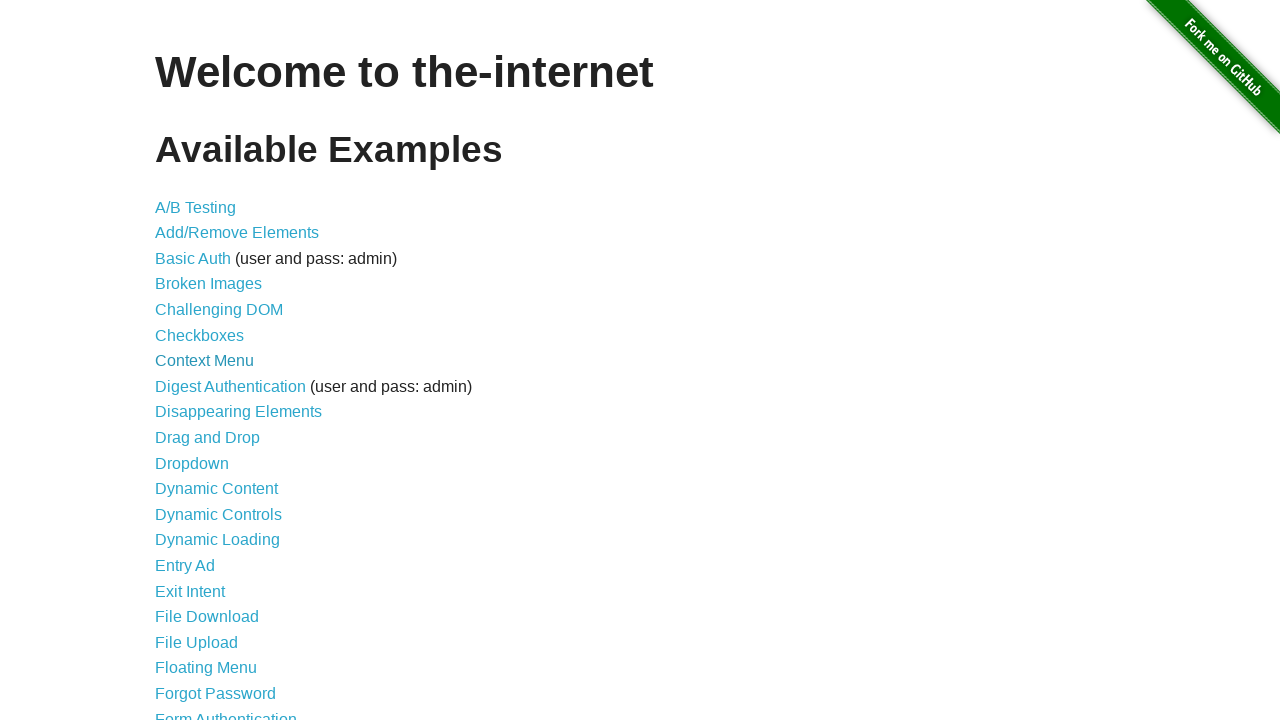

Retrieved link from list item
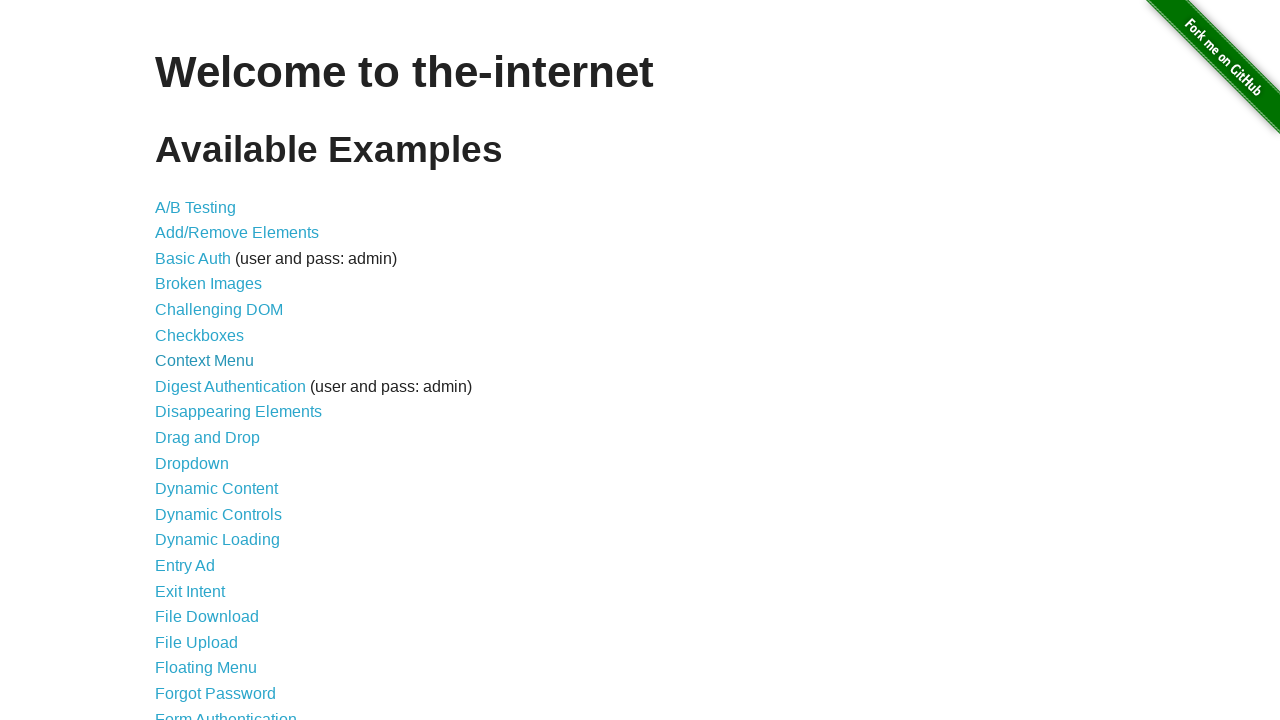

Got link href attribute: /geolocation
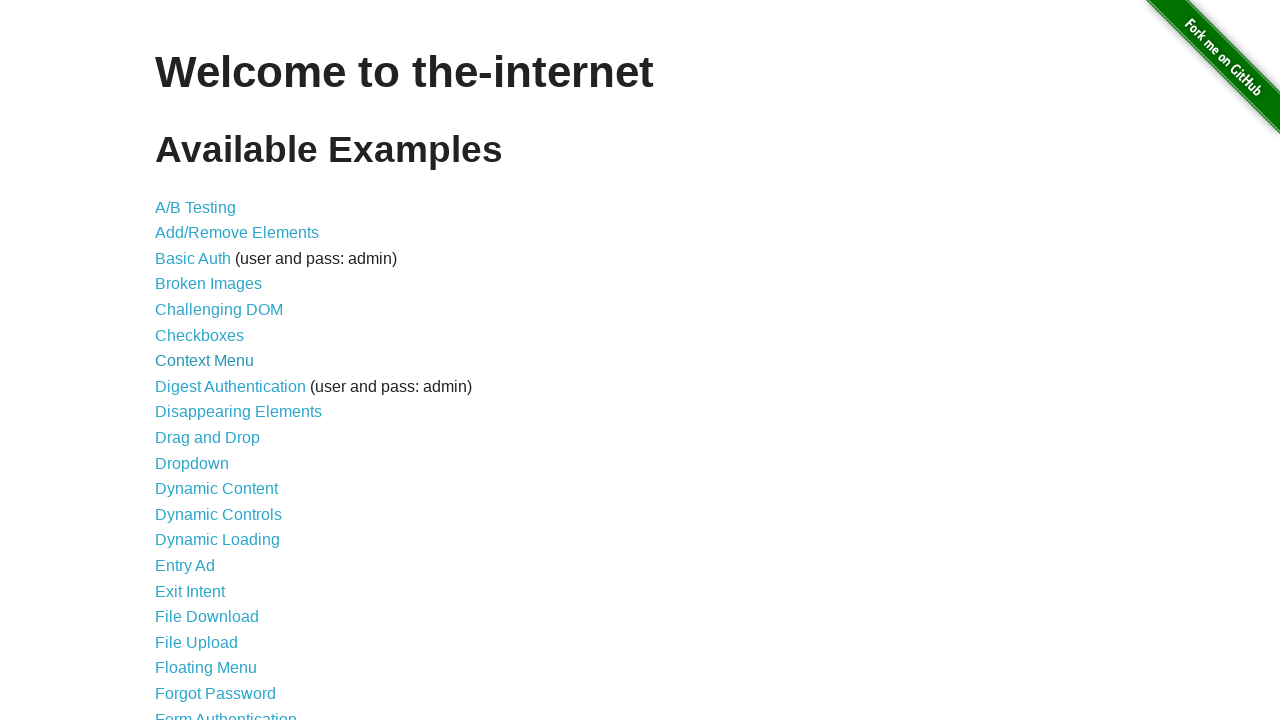

Clicked link to /geolocation at (198, 360) on internal:role=listitem >> nth=22 >> internal:role=link
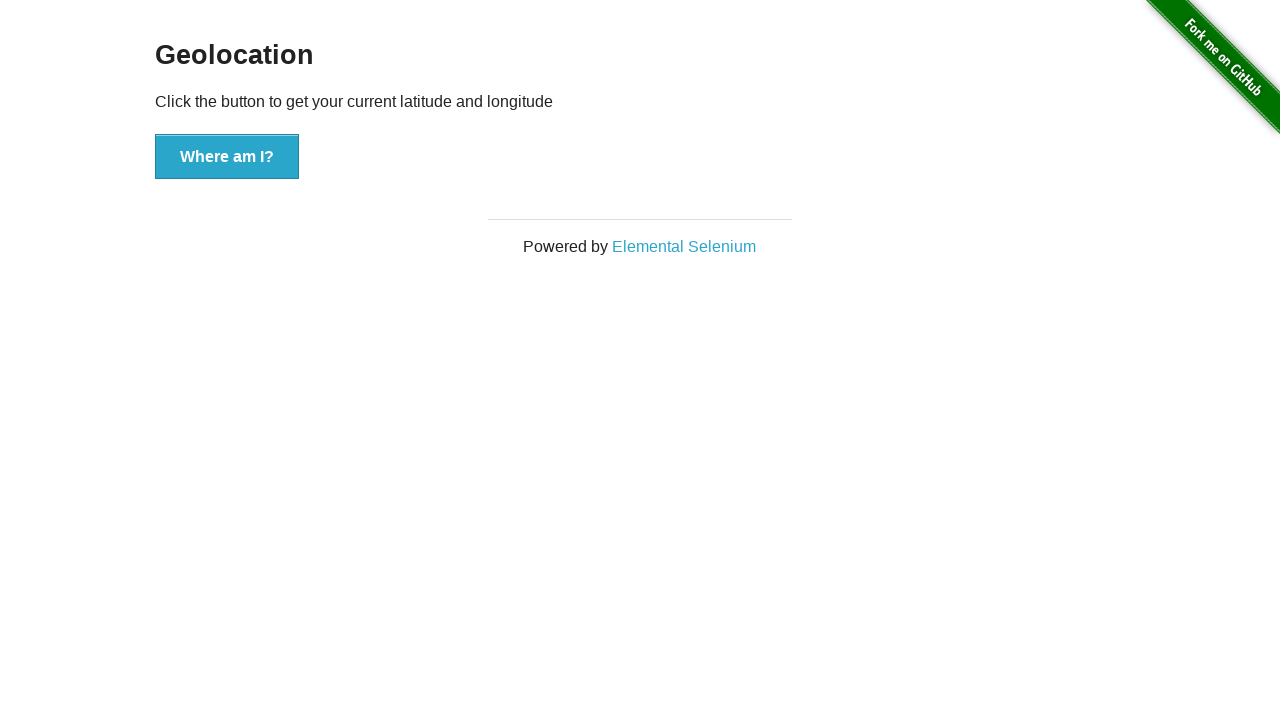

Page loaded after clicking link to /geolocation
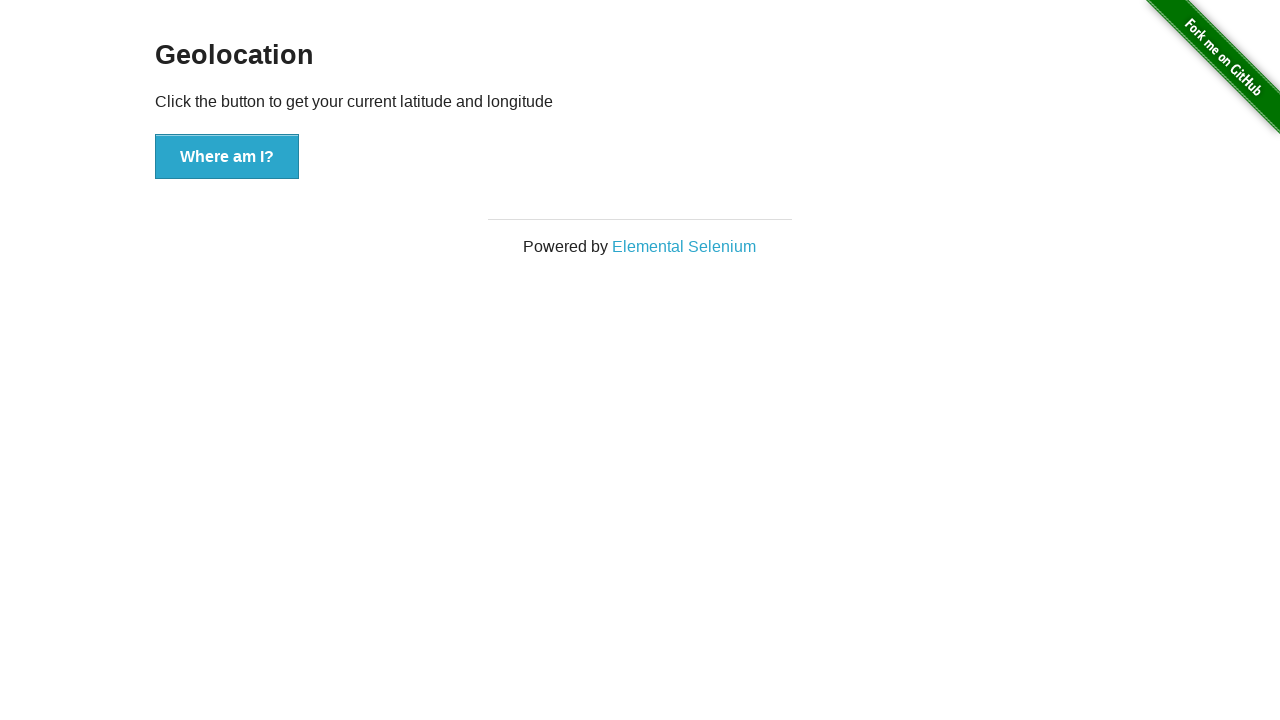

Navigated back to homepage
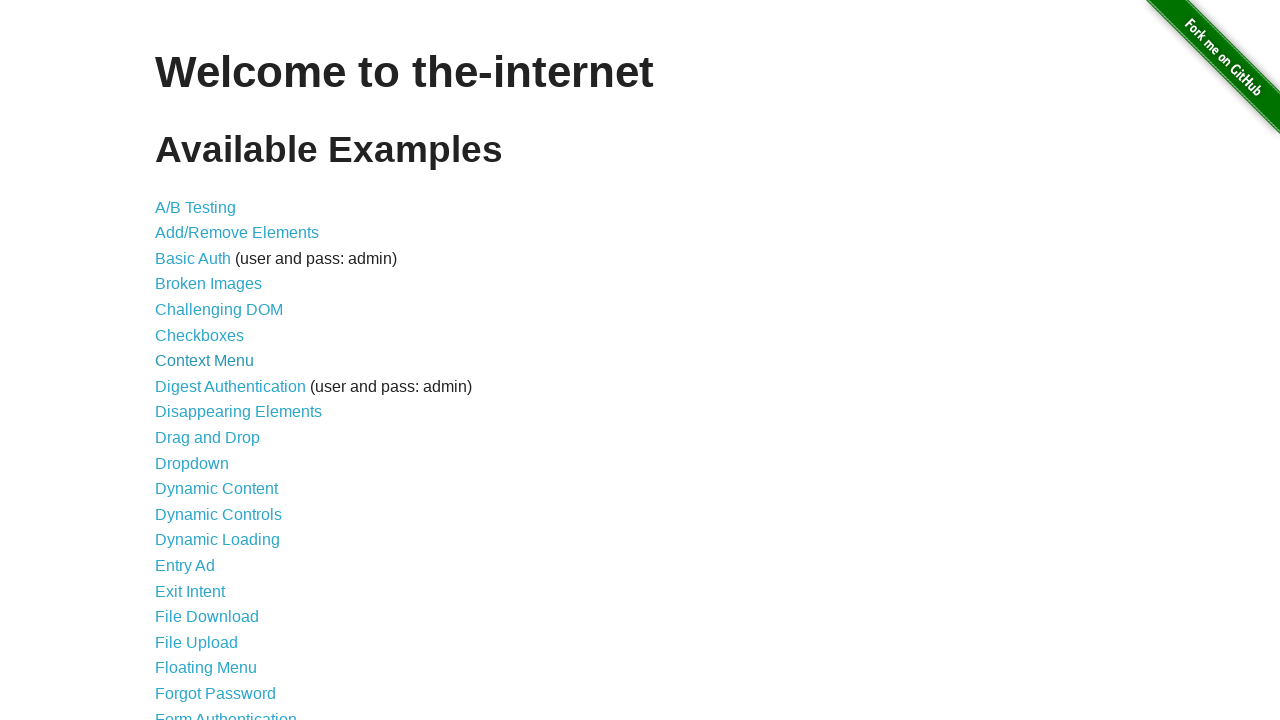

Retrieved link from list item
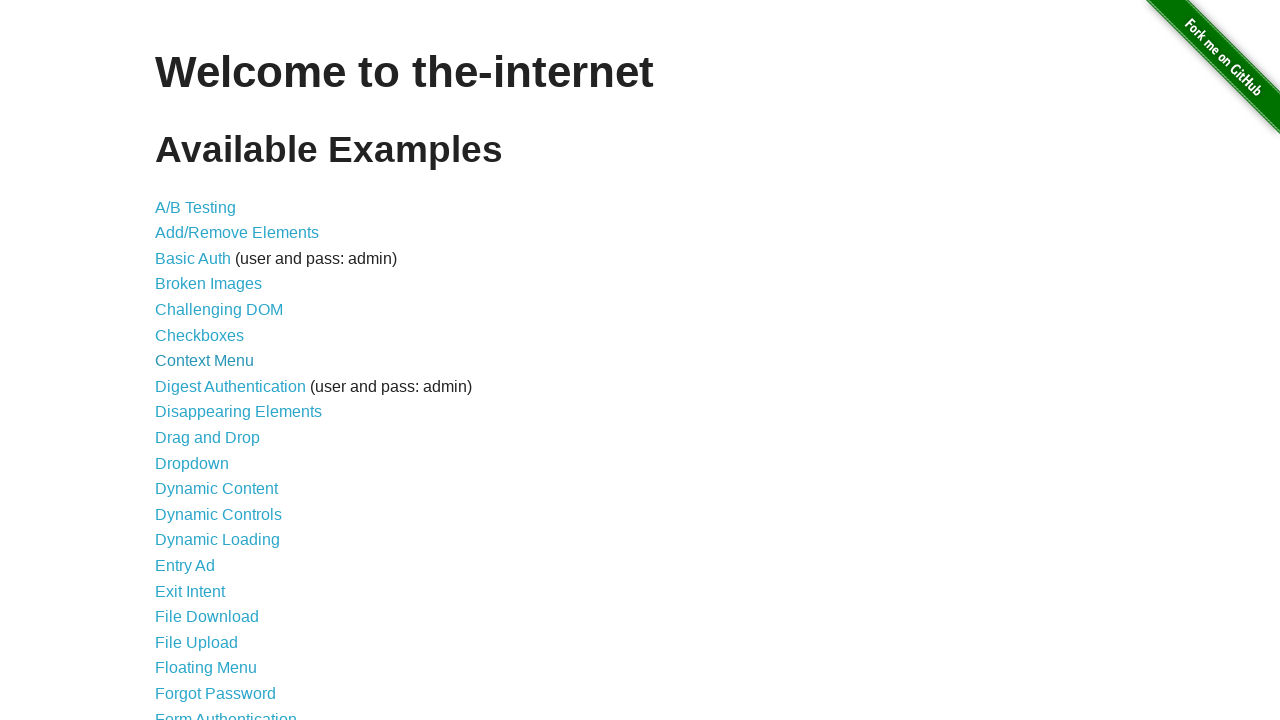

Got link href attribute: /horizontal_slider
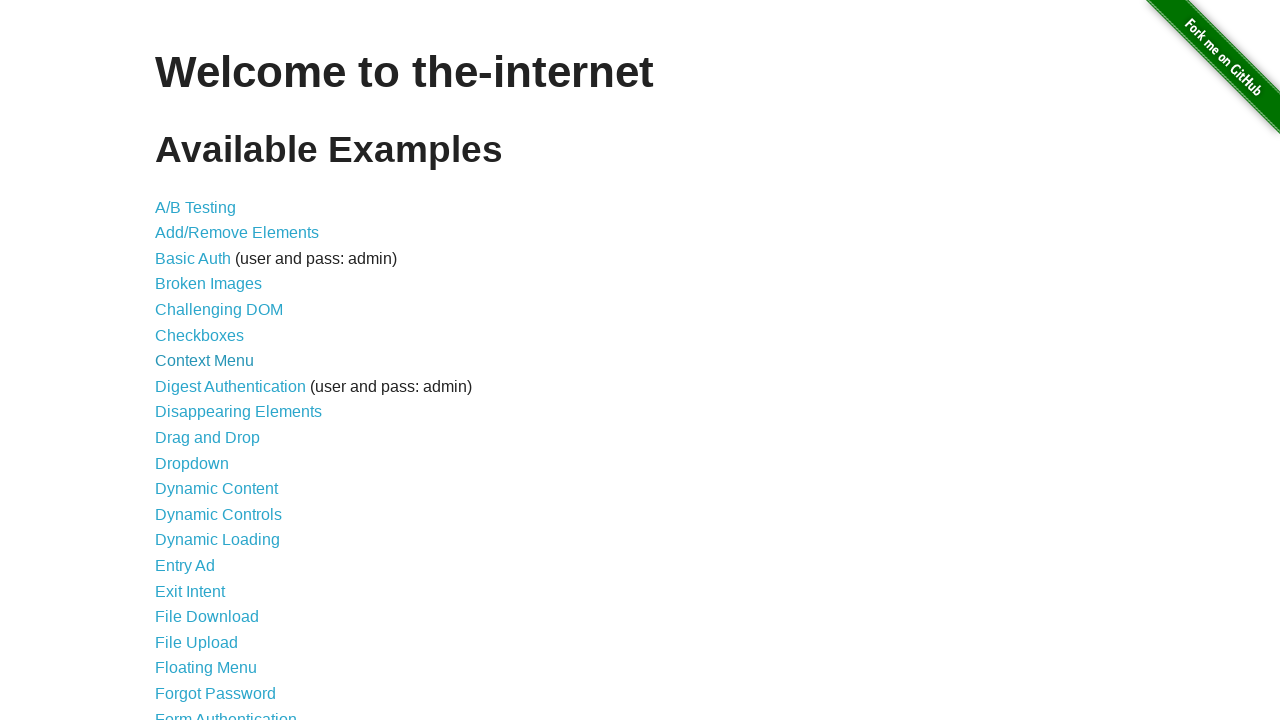

Clicked link to /horizontal_slider at (214, 361) on internal:role=listitem >> nth=23 >> internal:role=link
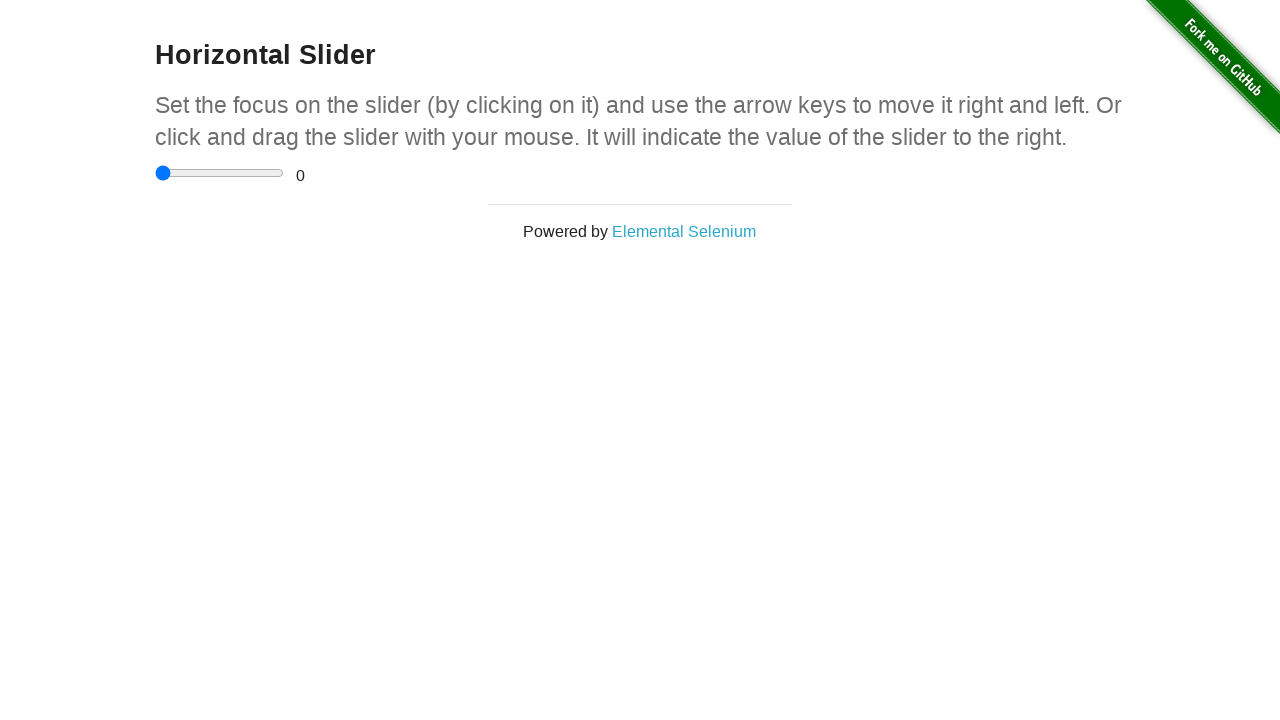

Page loaded after clicking link to /horizontal_slider
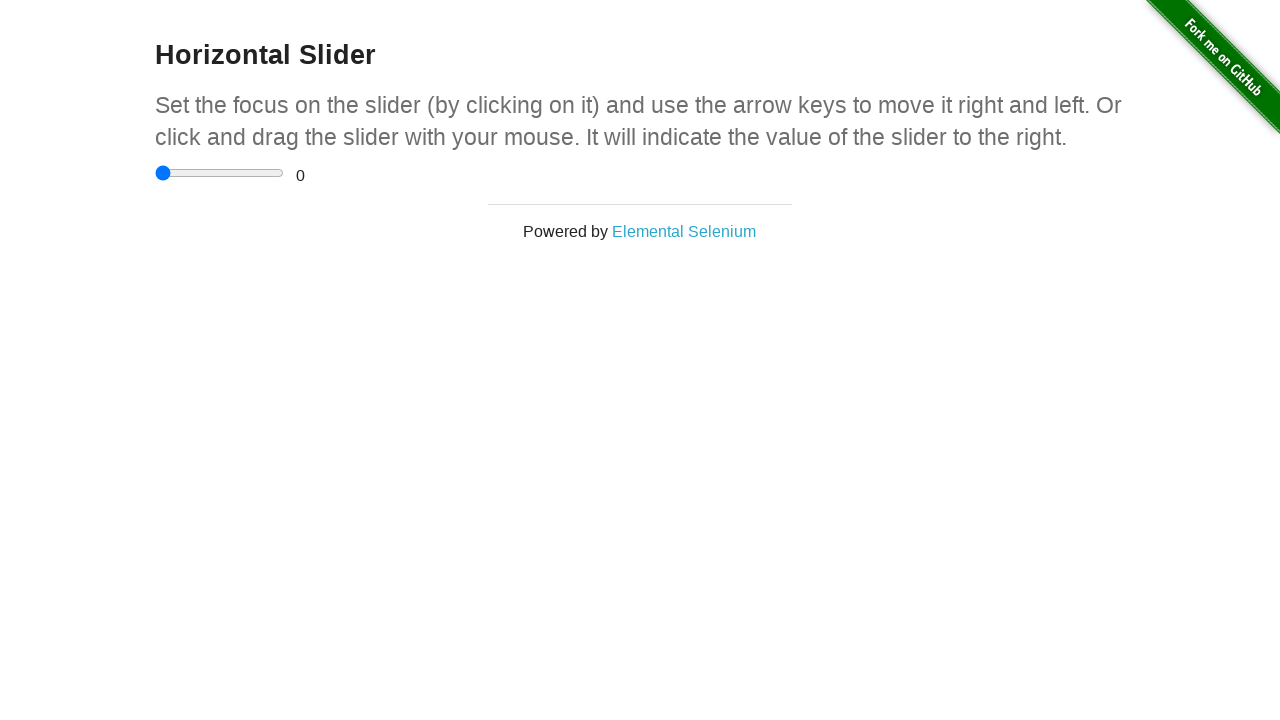

Navigated back to homepage
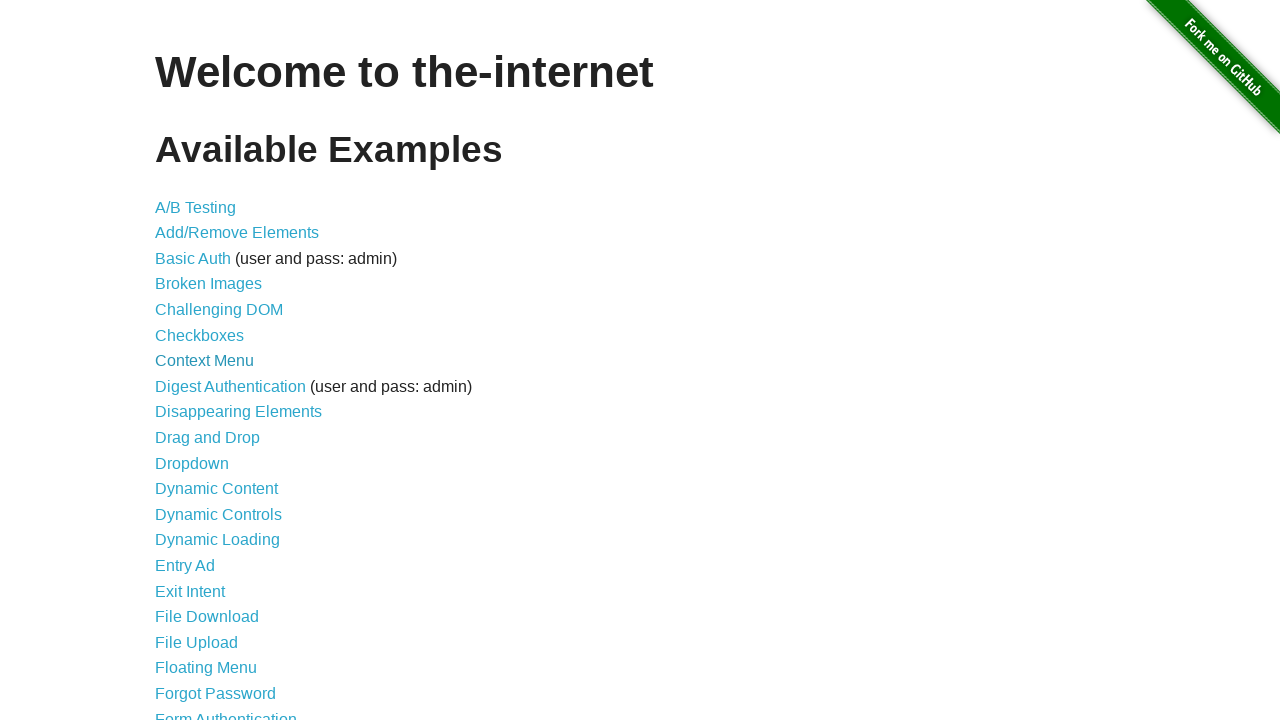

Retrieved link from list item
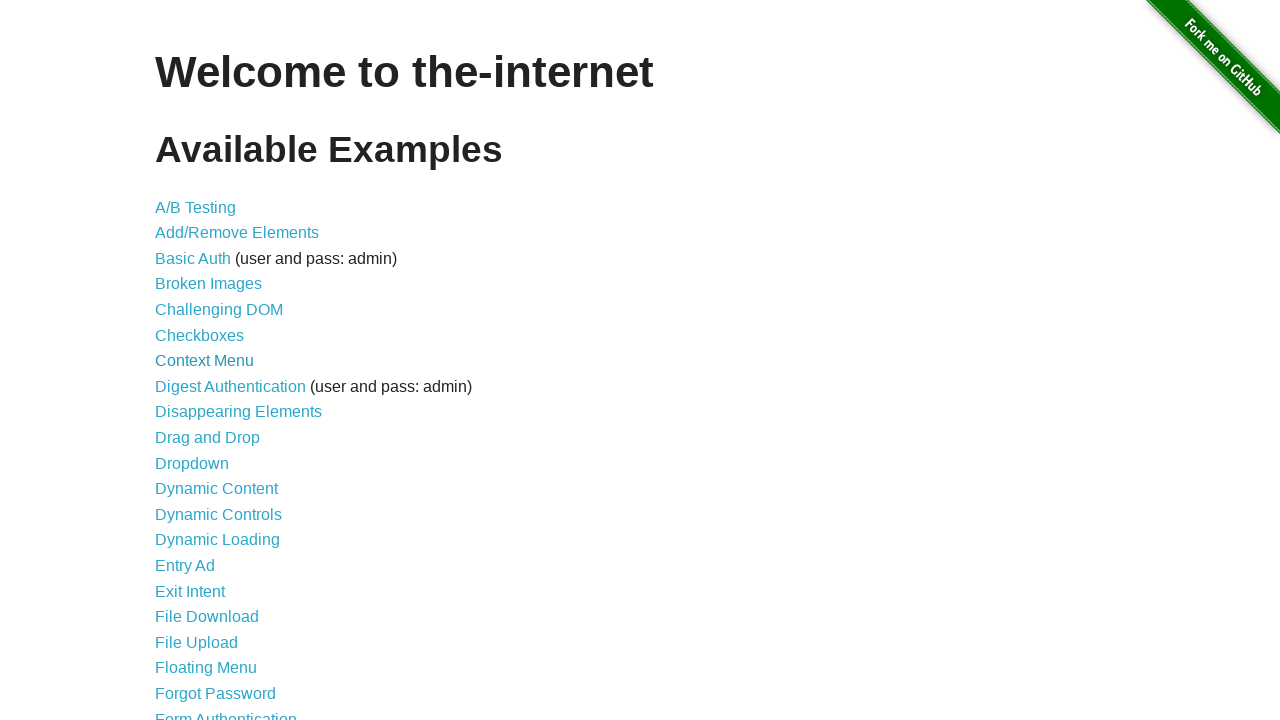

Got link href attribute: /hovers
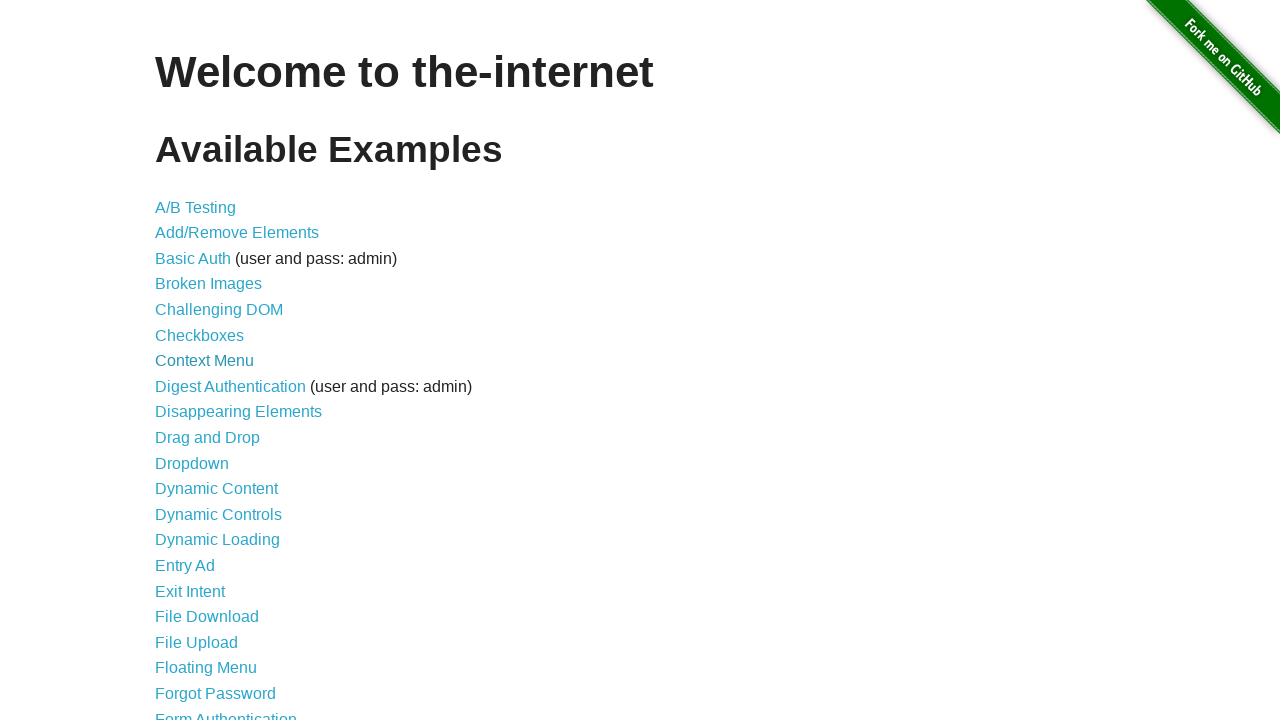

Clicked link to /hovers at (180, 360) on internal:role=listitem >> nth=24 >> internal:role=link
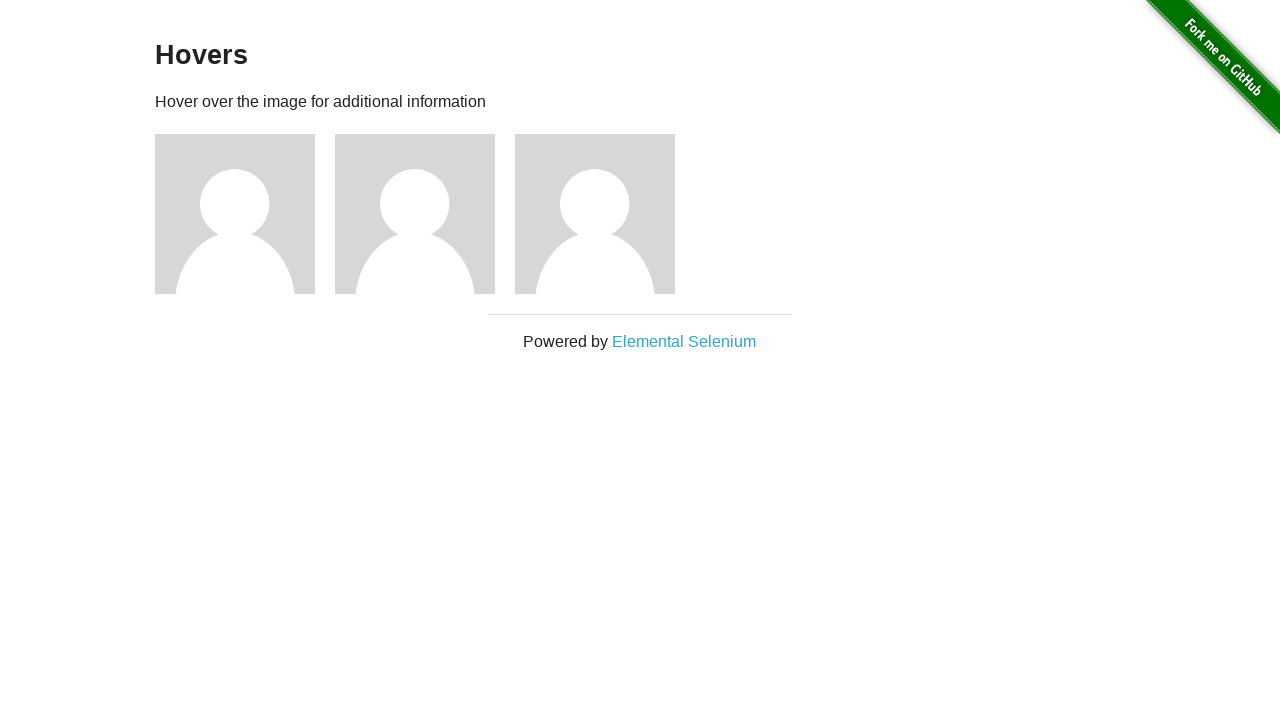

Page loaded after clicking link to /hovers
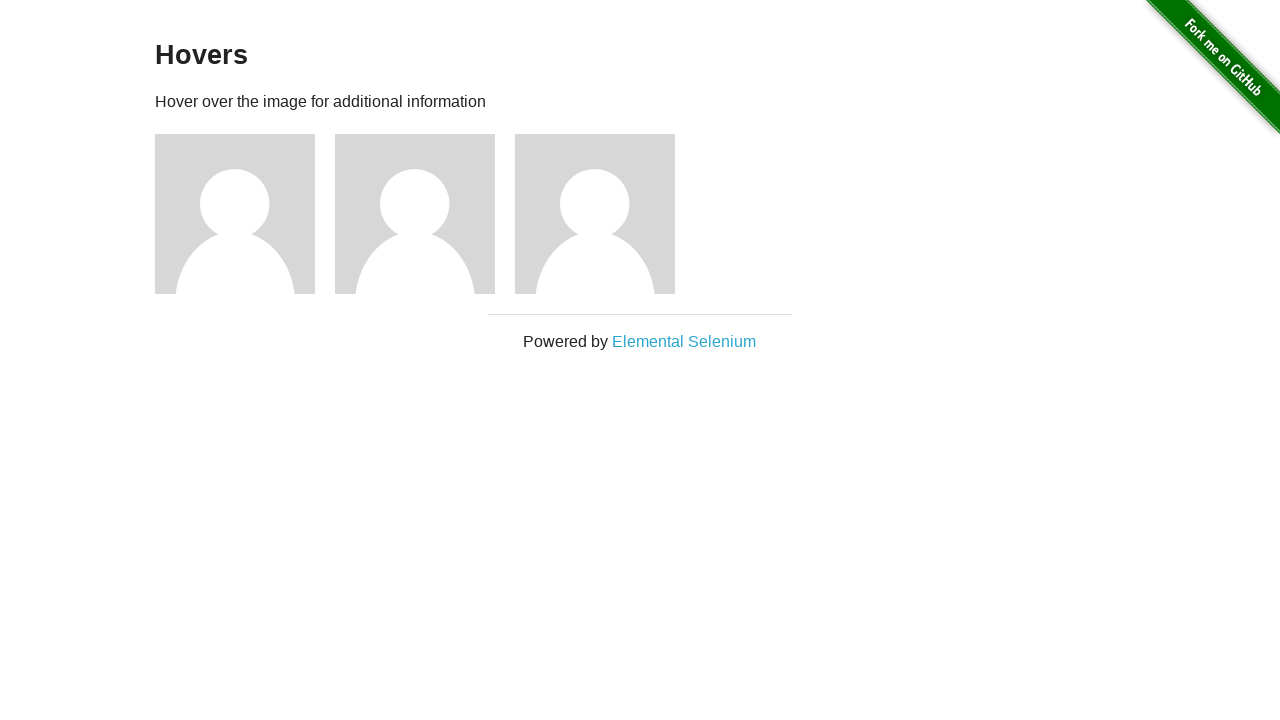

Navigated back to homepage
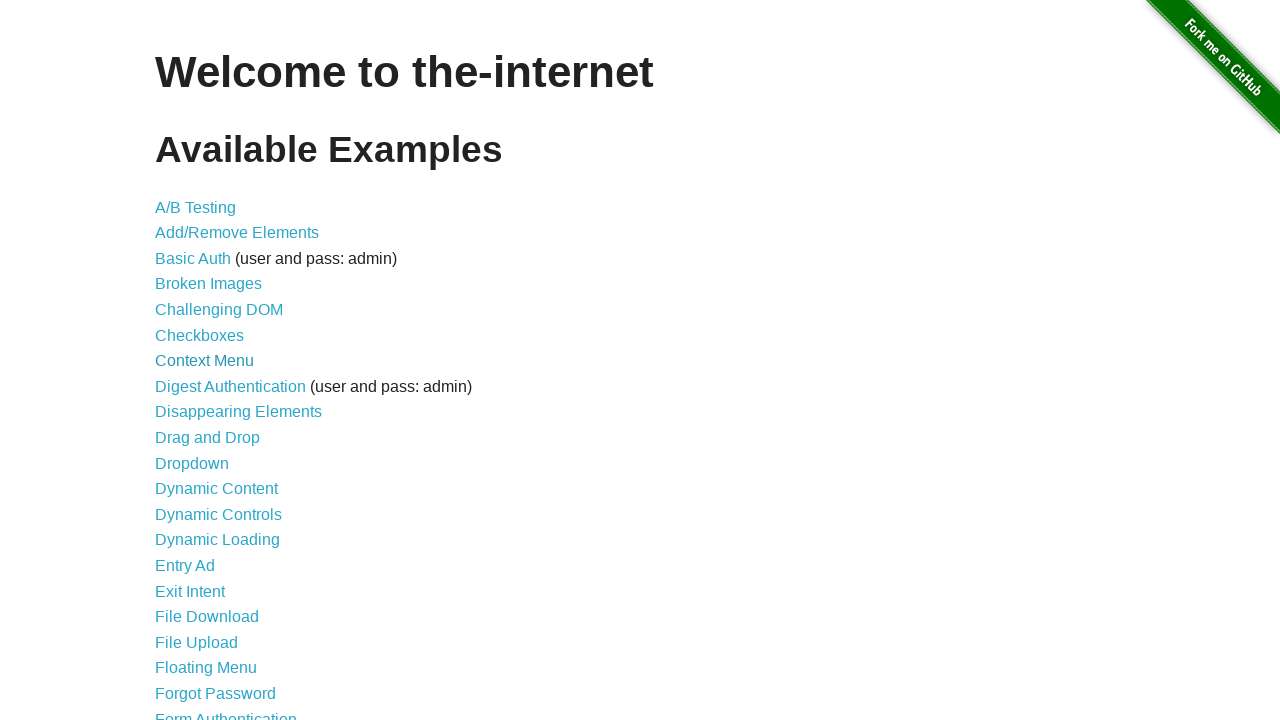

Retrieved link from list item
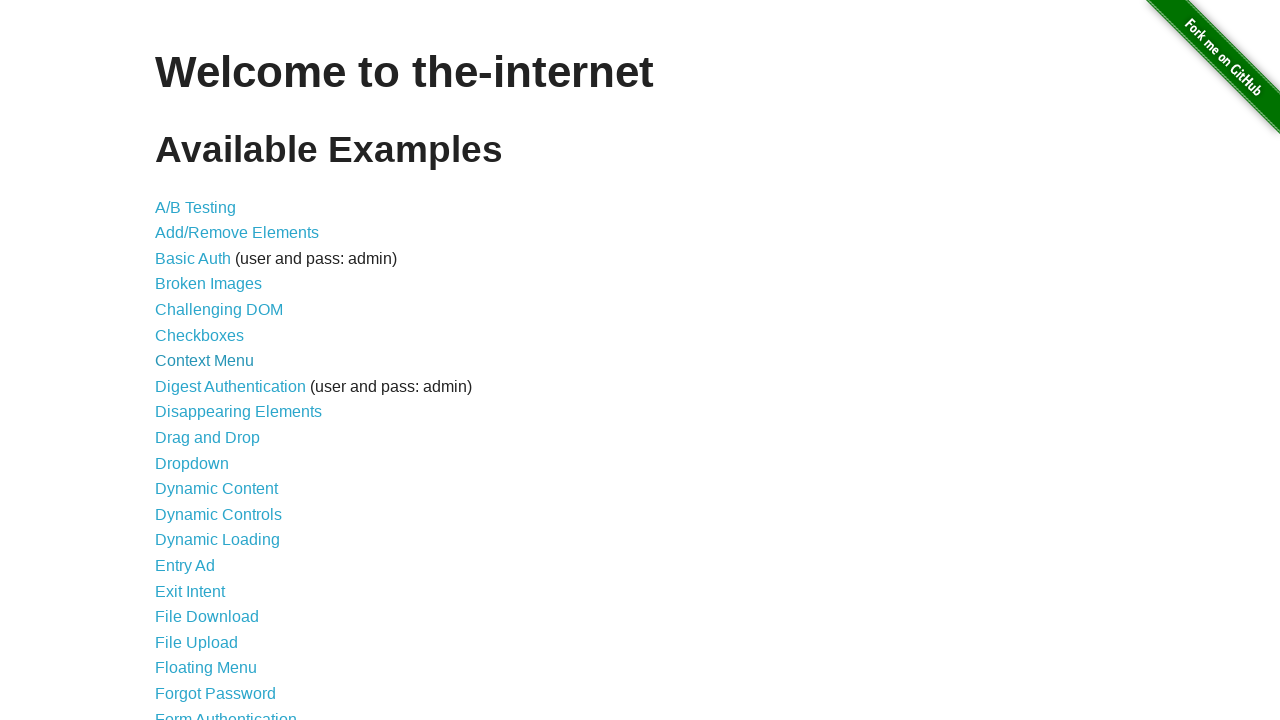

Got link href attribute: /infinite_scroll
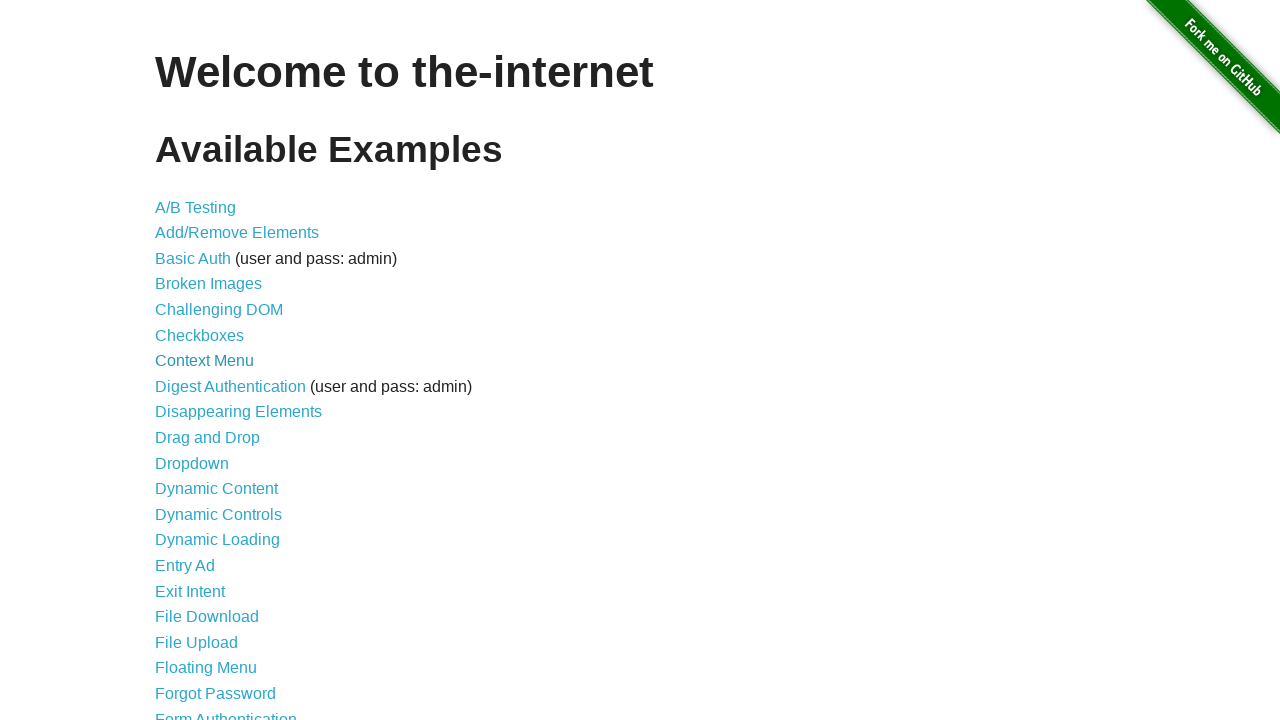

Clicked link to /infinite_scroll at (201, 360) on internal:role=listitem >> nth=25 >> internal:role=link
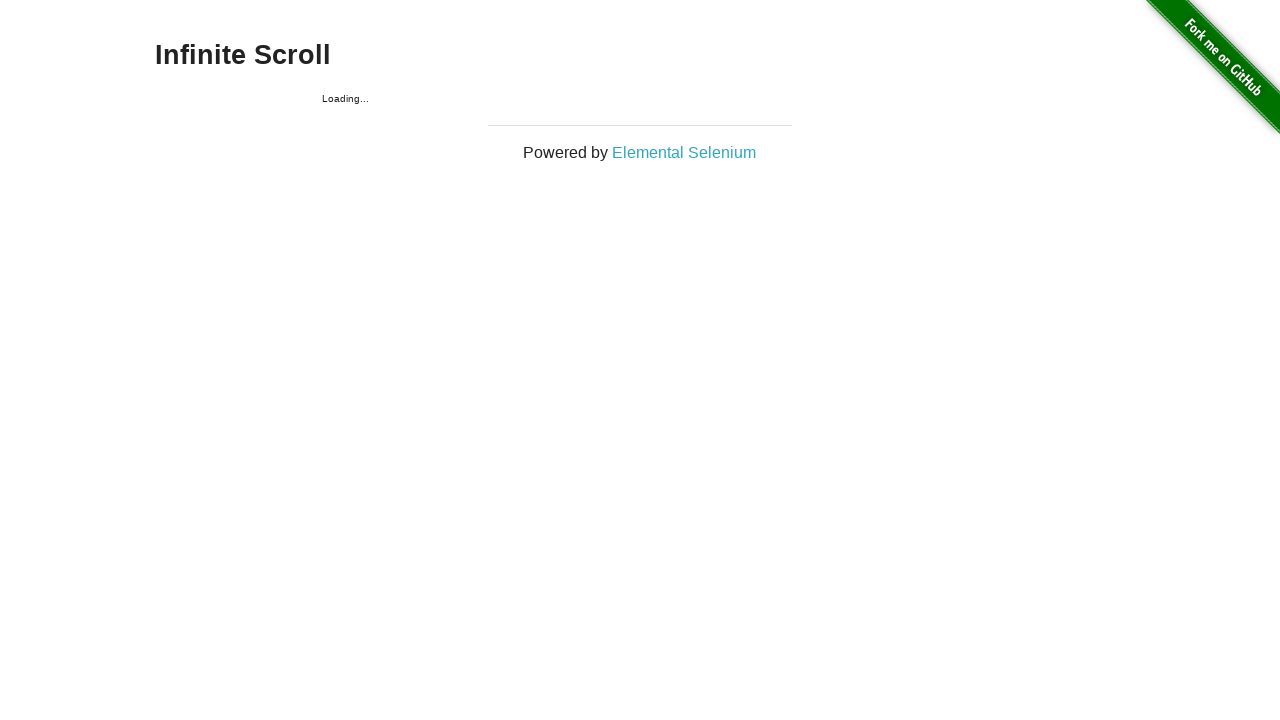

Page loaded after clicking link to /infinite_scroll
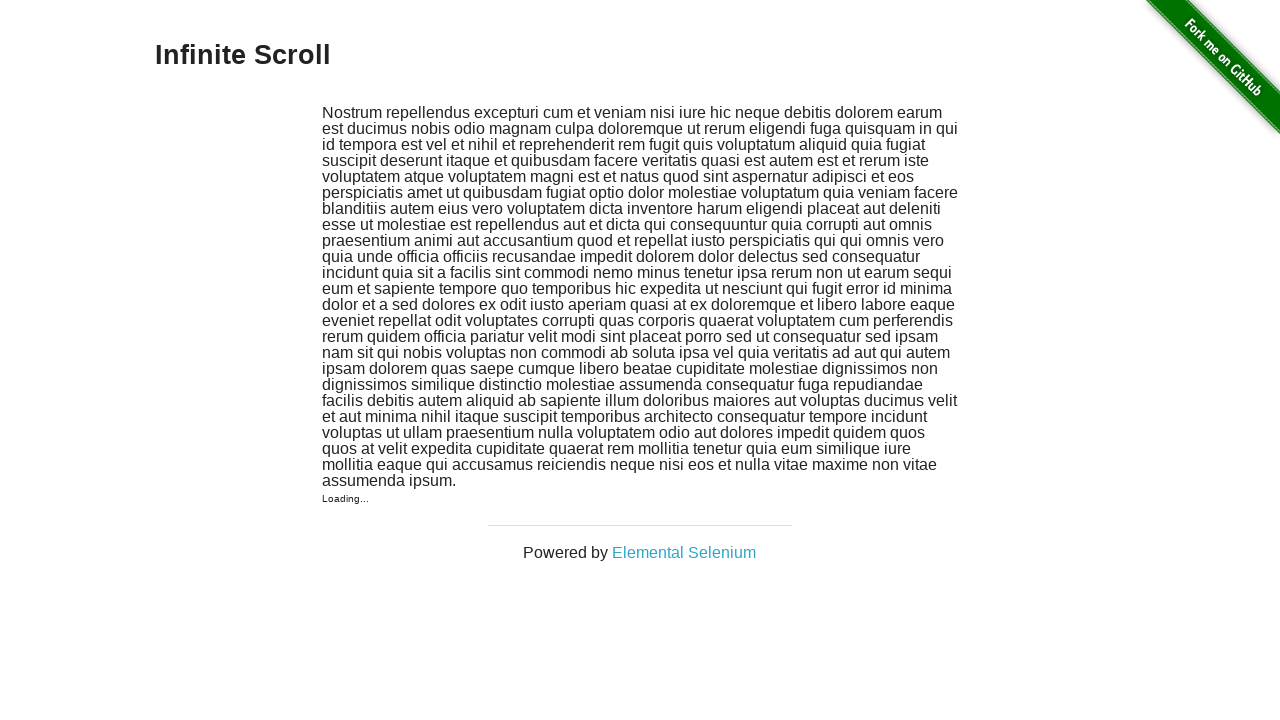

Navigated back to homepage
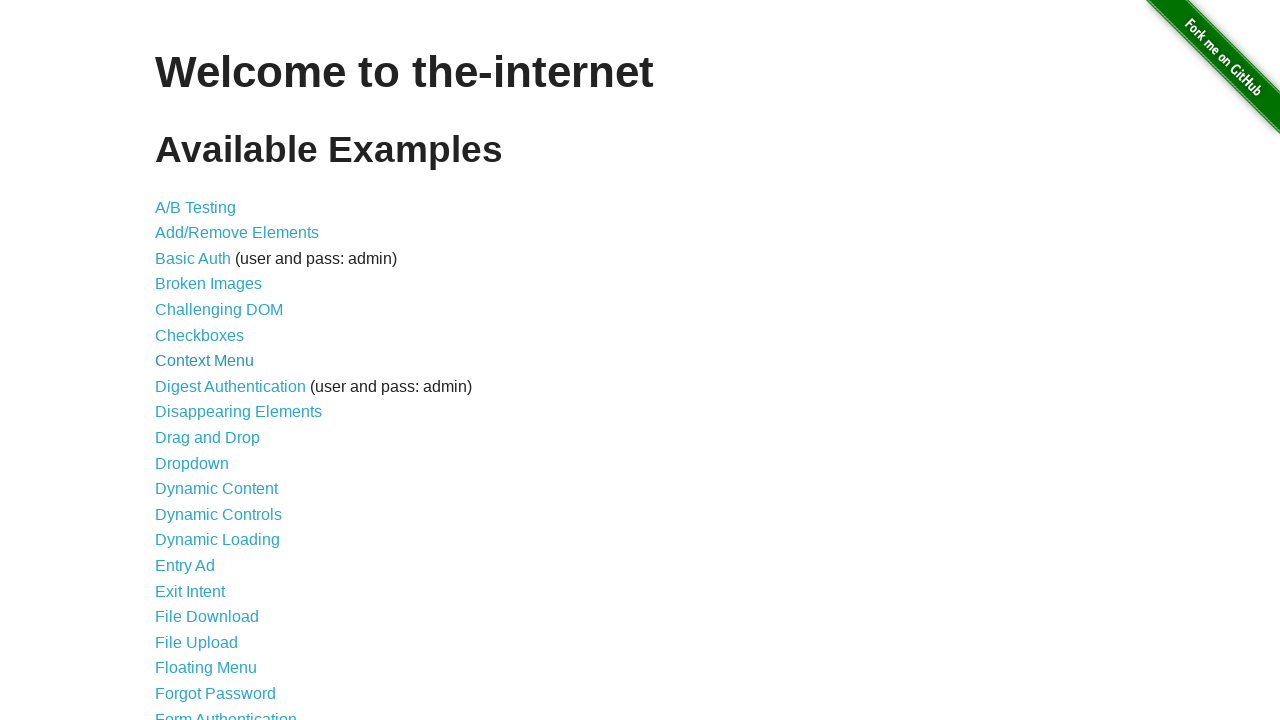

Retrieved link from list item
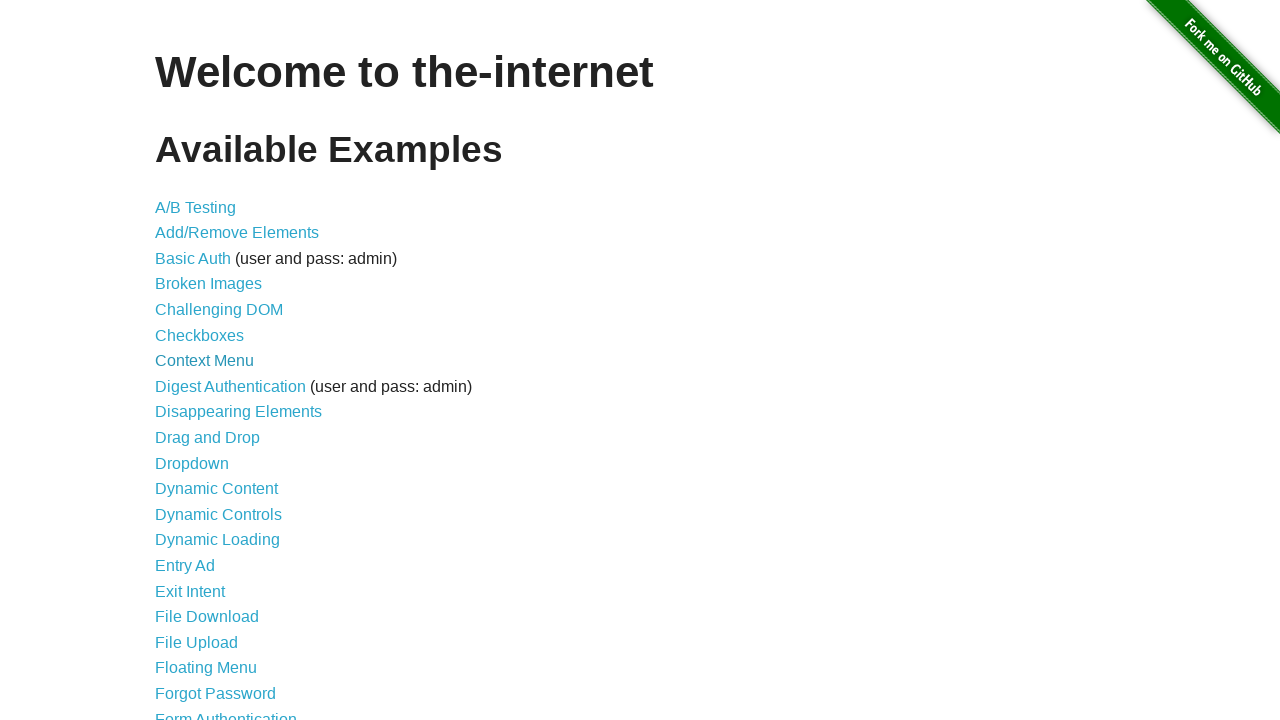

Got link href attribute: /inputs
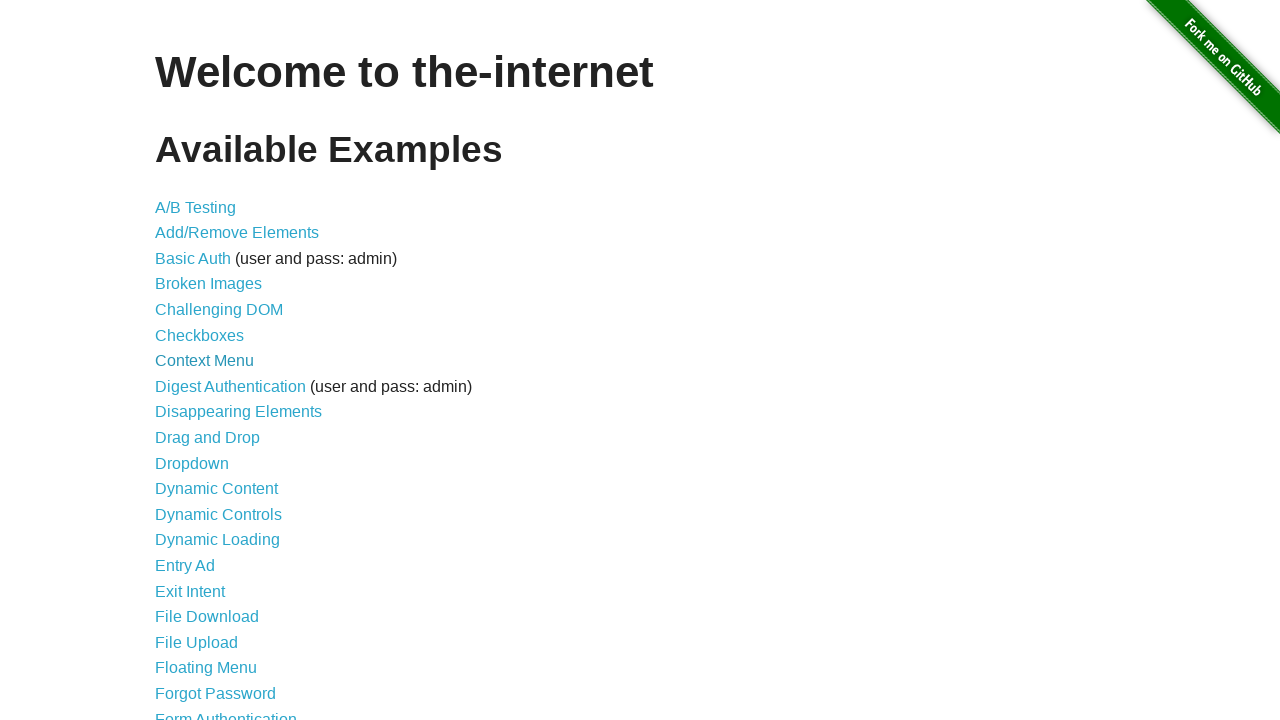

Clicked link to /inputs at (176, 361) on internal:role=listitem >> nth=26 >> internal:role=link
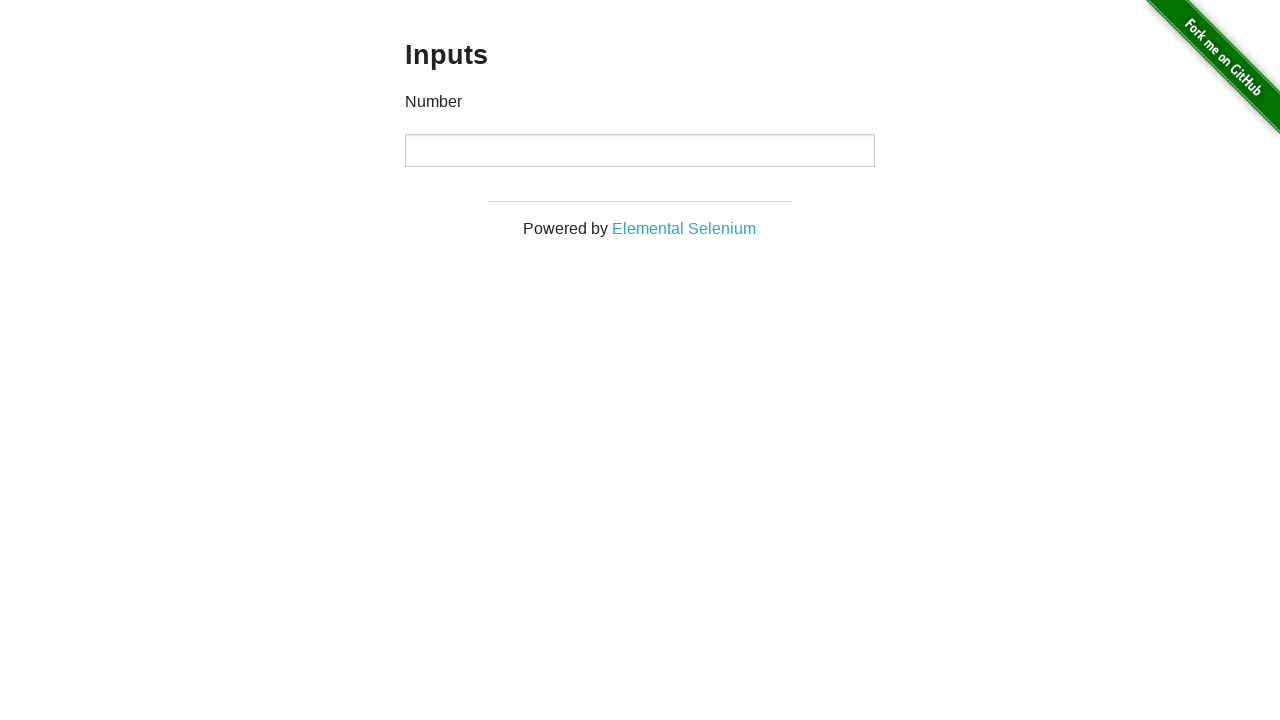

Page loaded after clicking link to /inputs
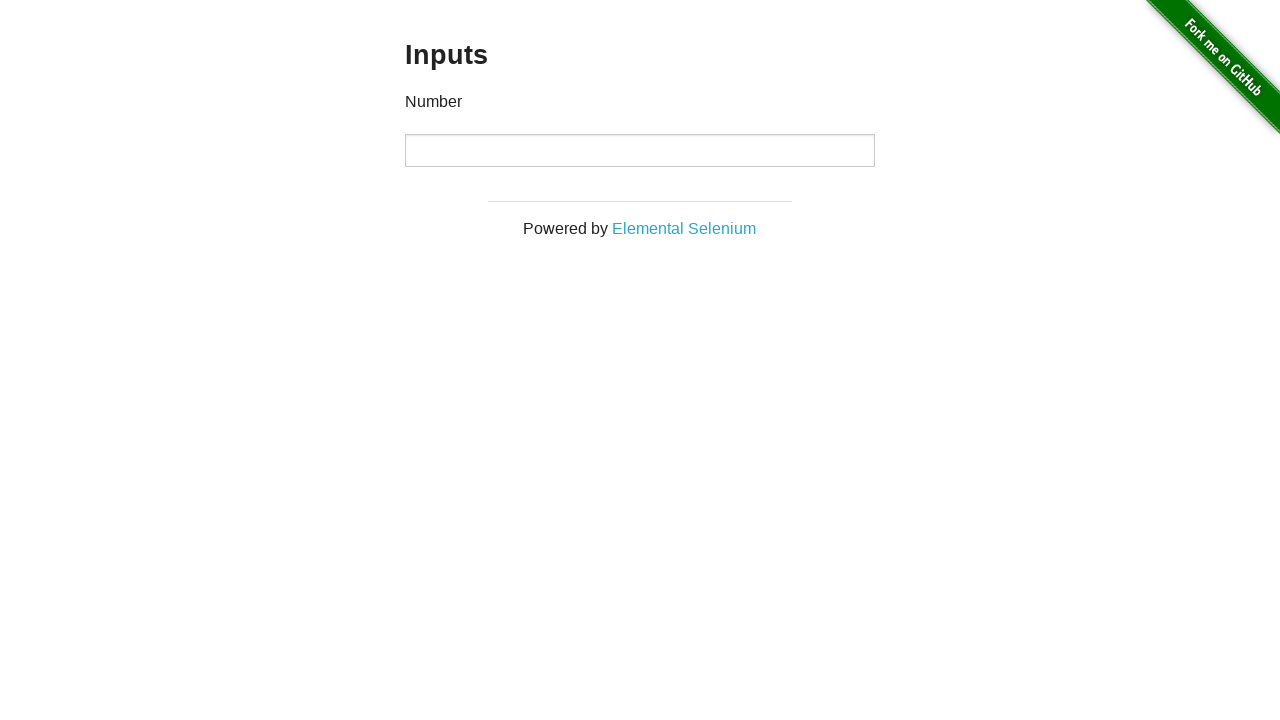

Navigated back to homepage
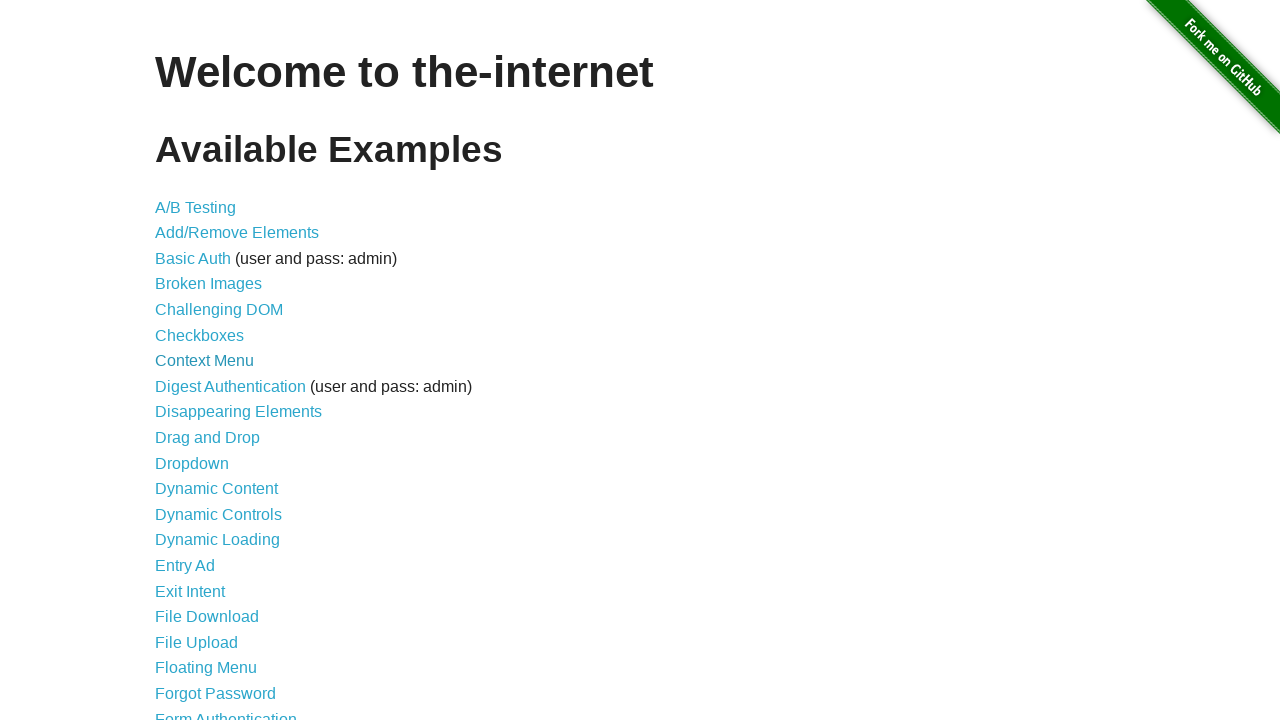

Retrieved link from list item
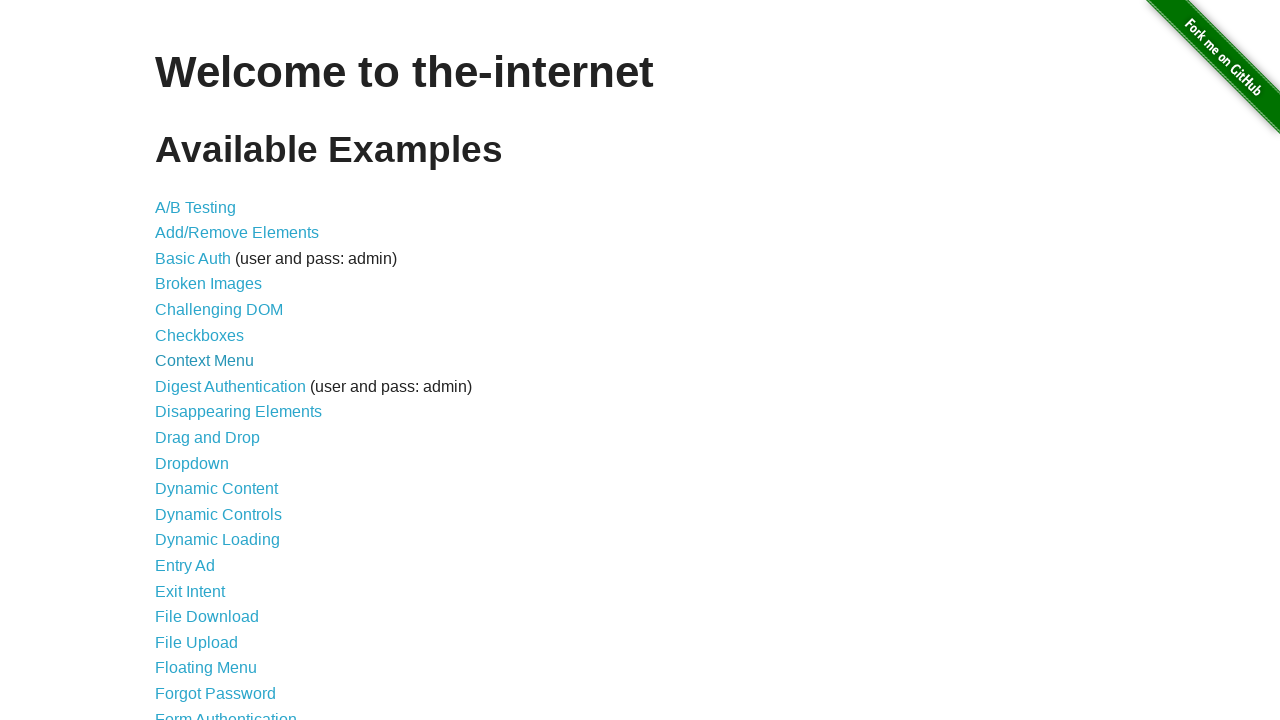

Got link href attribute: /jqueryui/menu
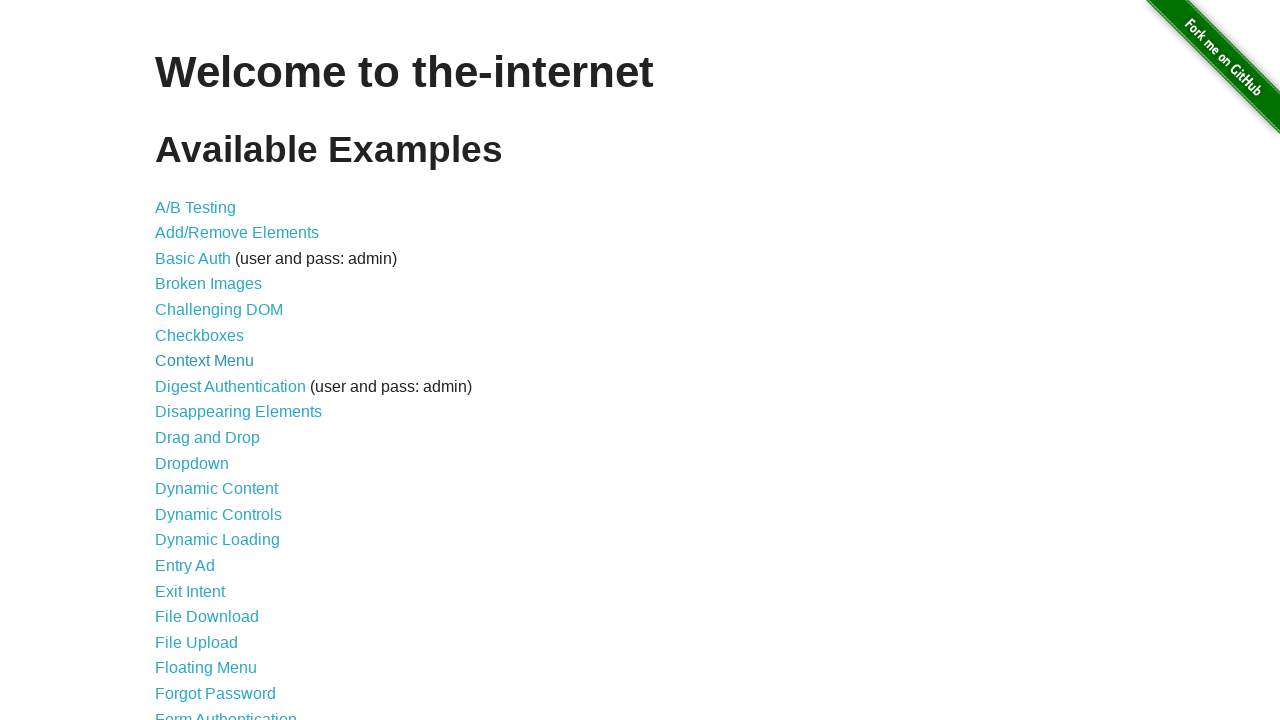

Clicked link to /jqueryui/menu at (216, 360) on internal:role=listitem >> nth=27 >> internal:role=link
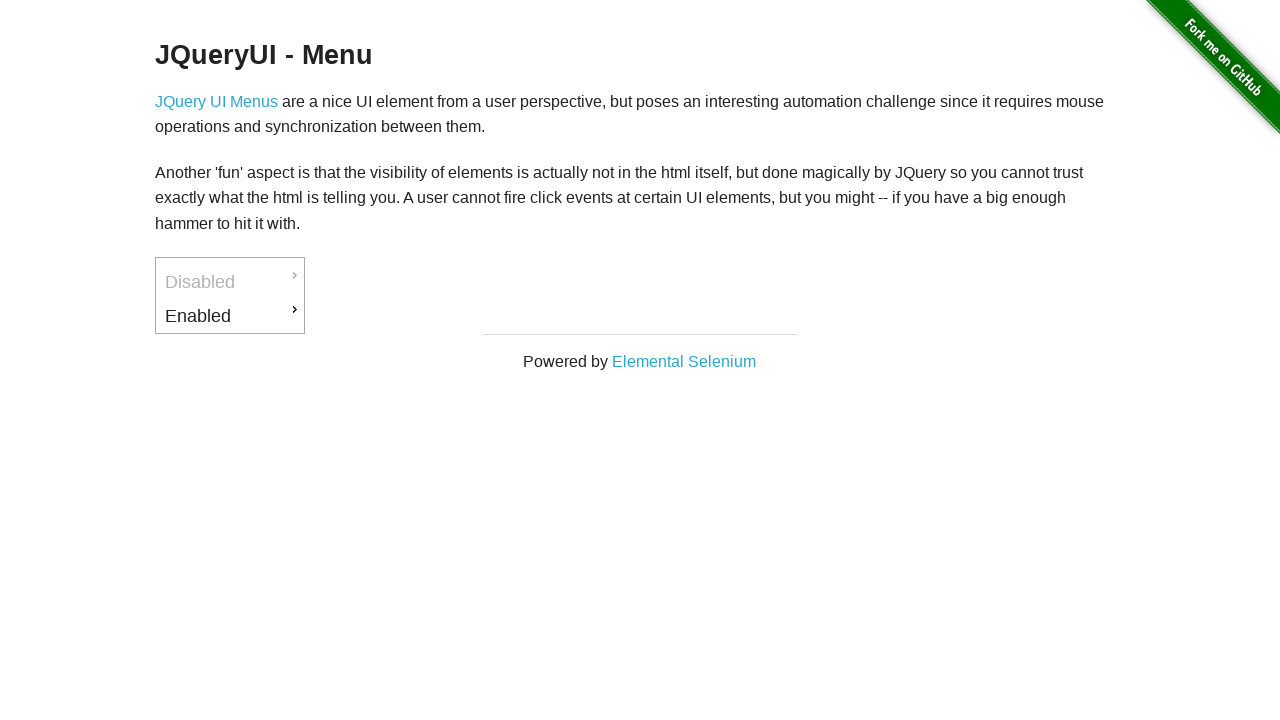

Page loaded after clicking link to /jqueryui/menu
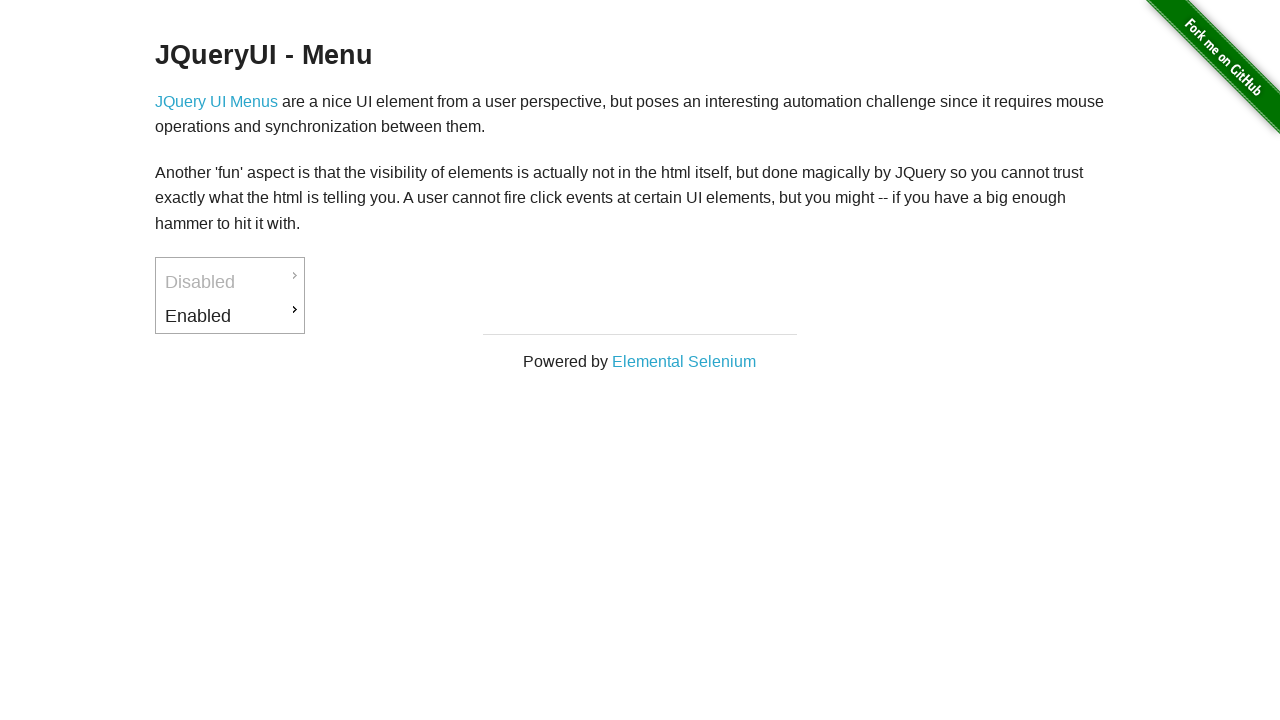

Navigated back to homepage
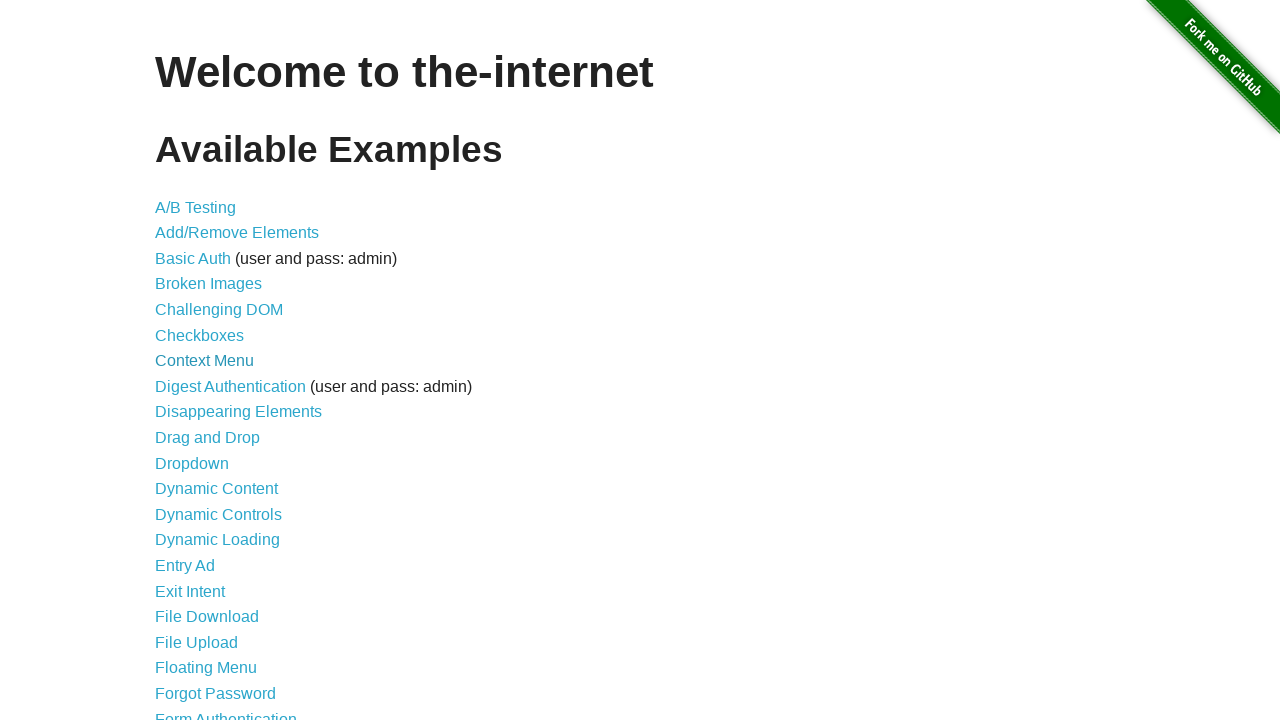

Retrieved link from list item
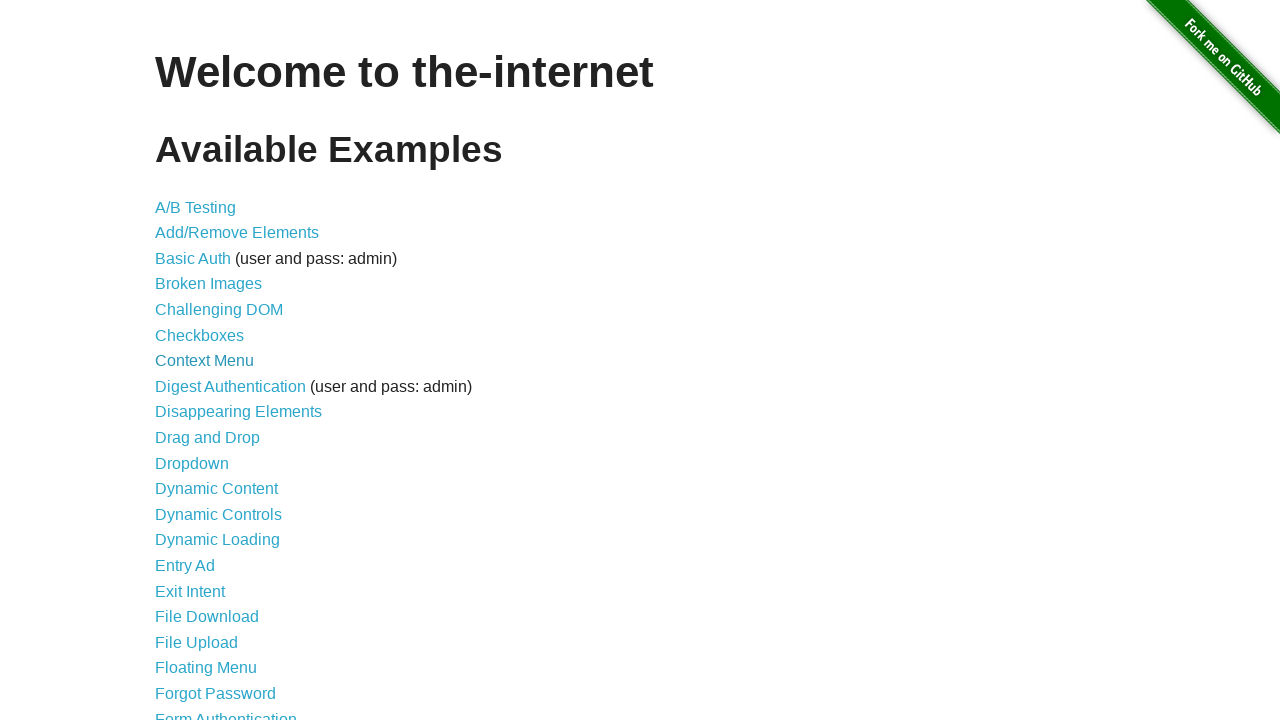

Got link href attribute: /javascript_alerts
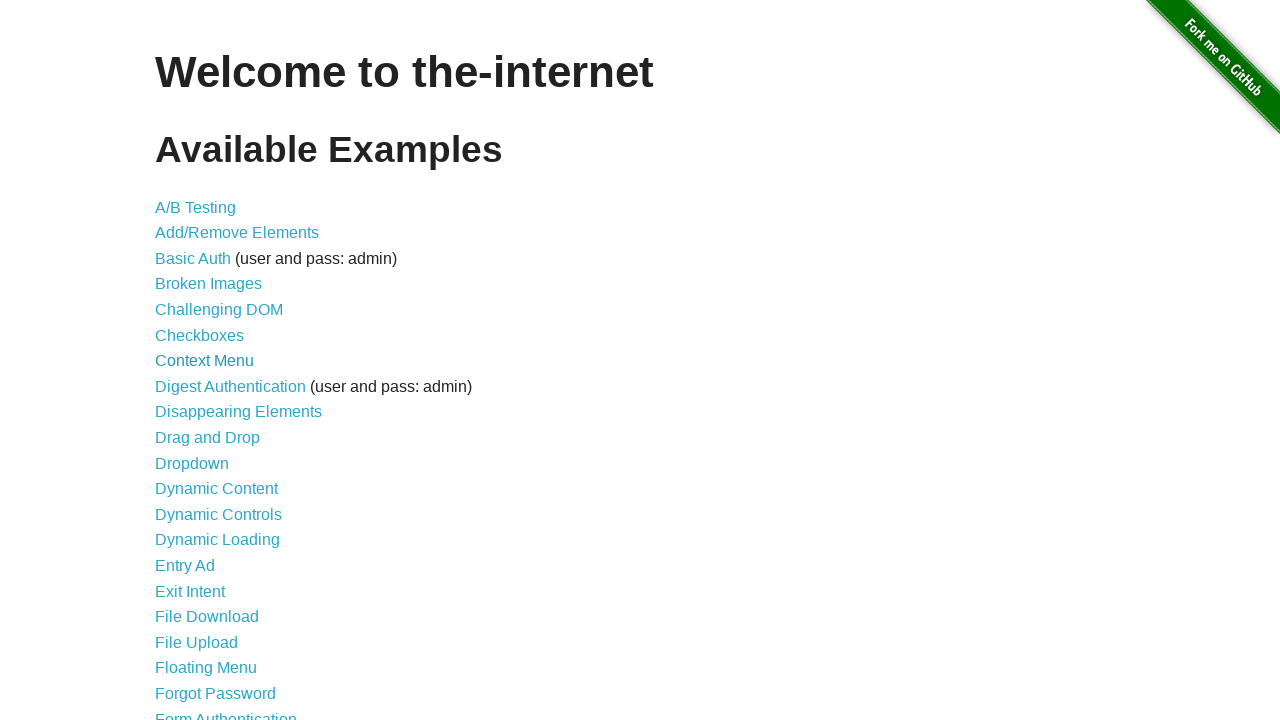

Clicked link to /javascript_alerts at (214, 361) on internal:role=listitem >> nth=28 >> internal:role=link
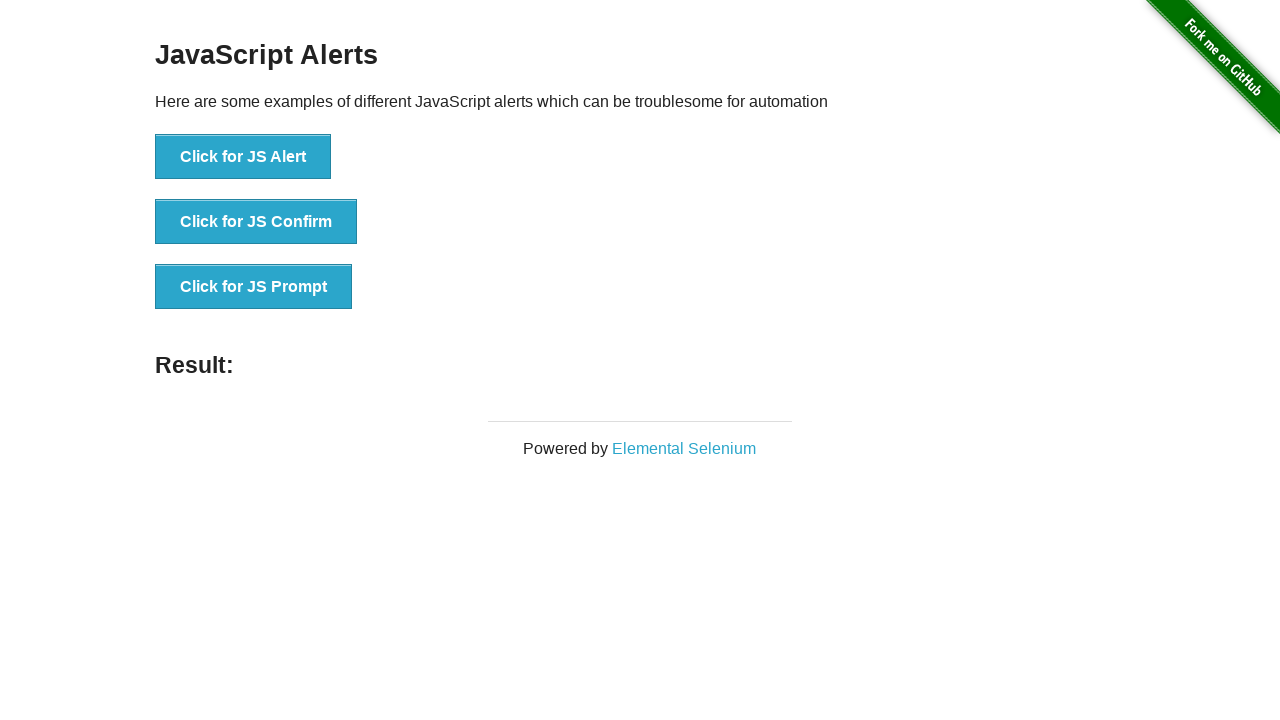

Page loaded after clicking link to /javascript_alerts
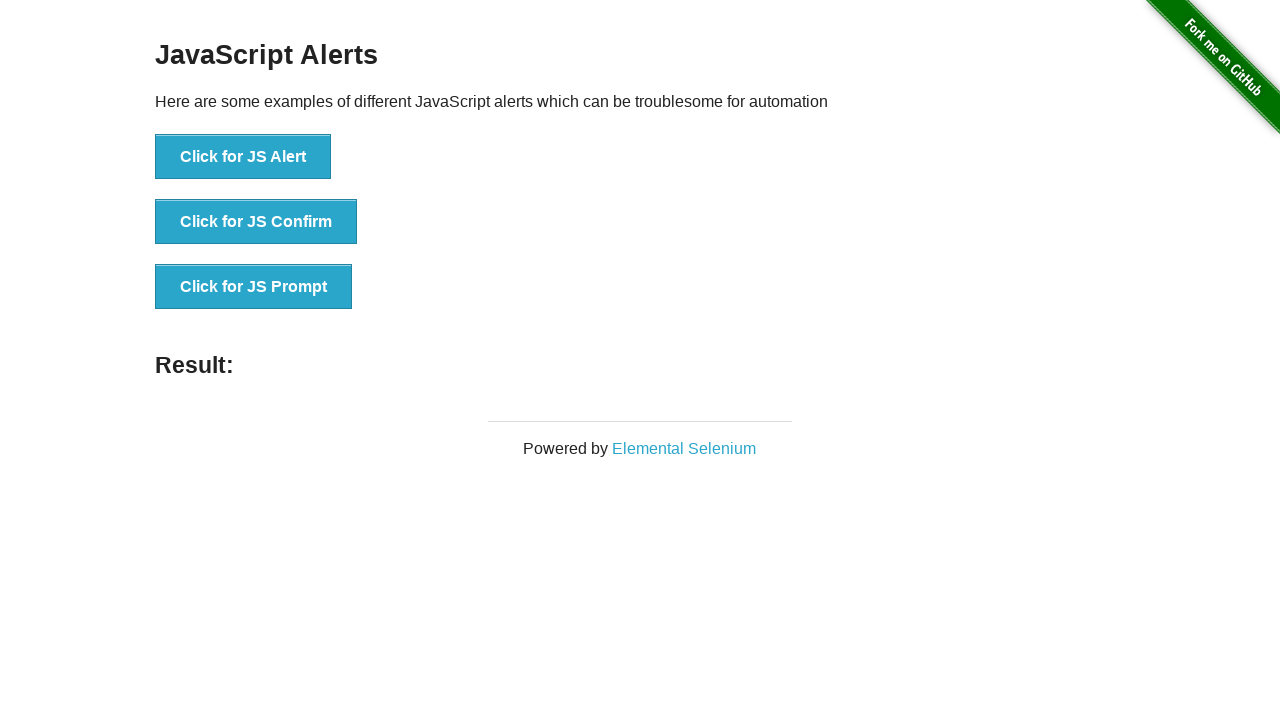

Navigated back to homepage
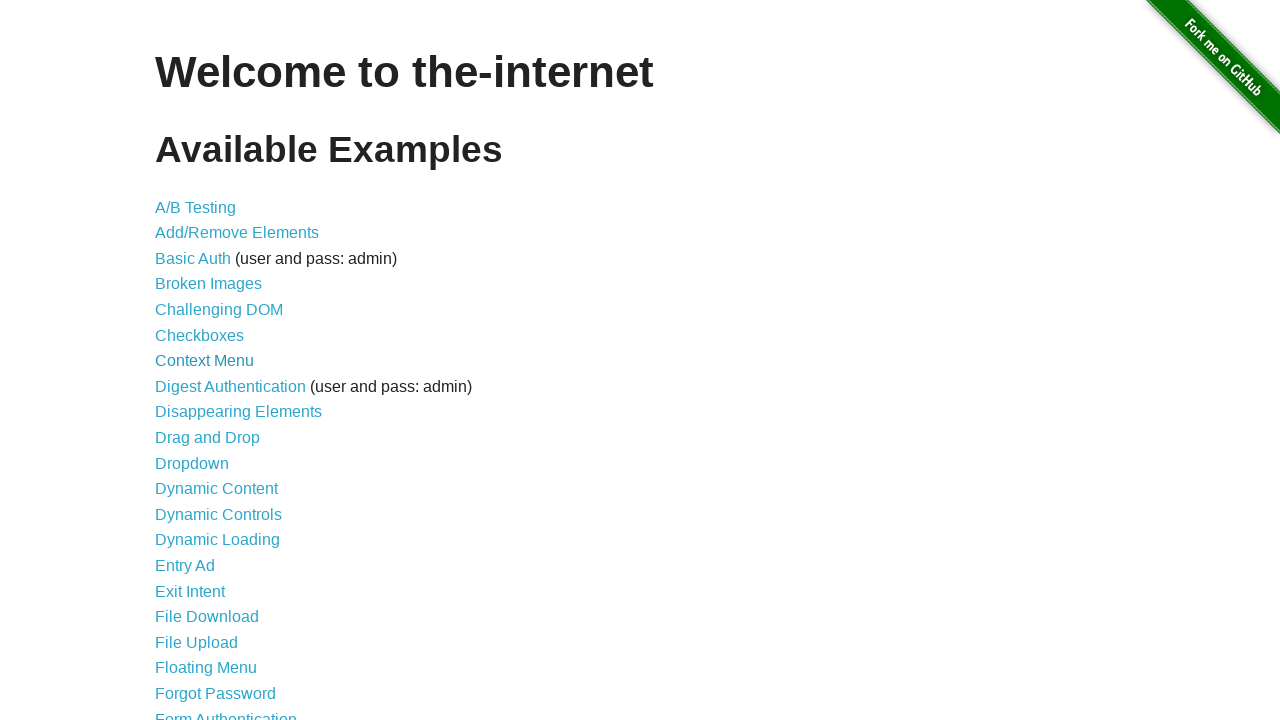

Retrieved link from list item
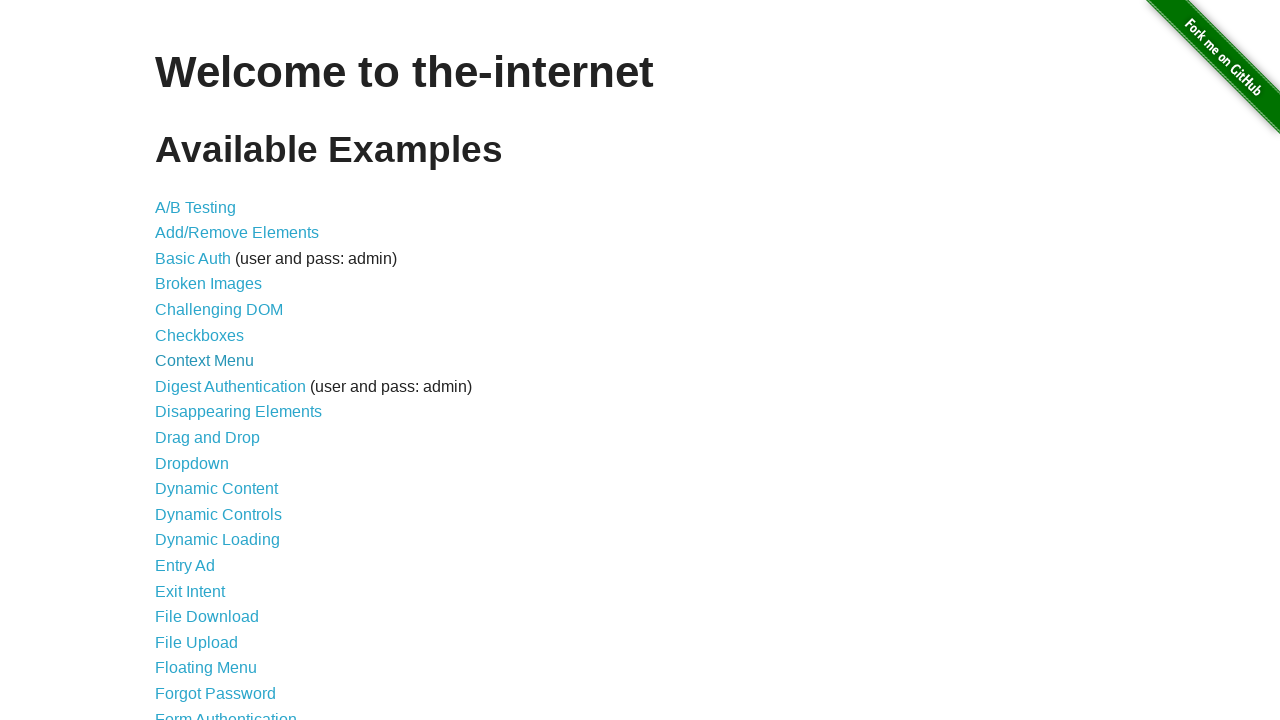

Got link href attribute: /javascript_error
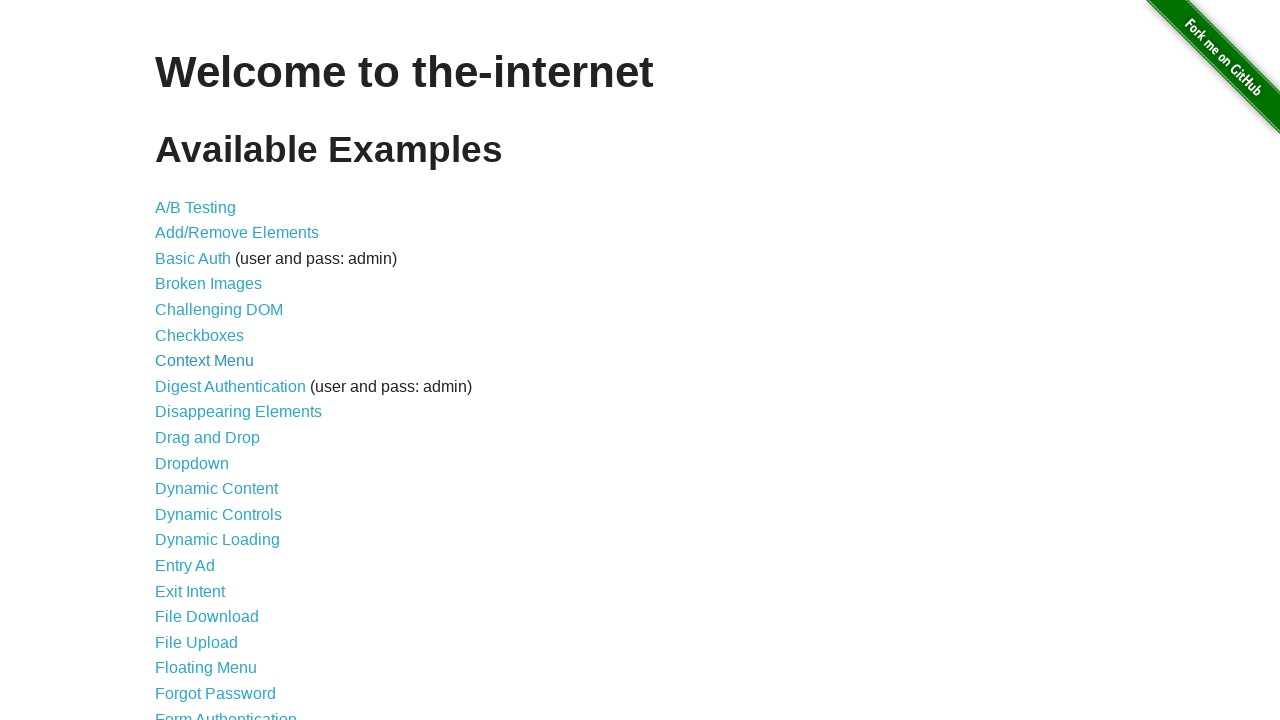

Clicked link to /javascript_error at (259, 360) on internal:role=listitem >> nth=29 >> internal:role=link
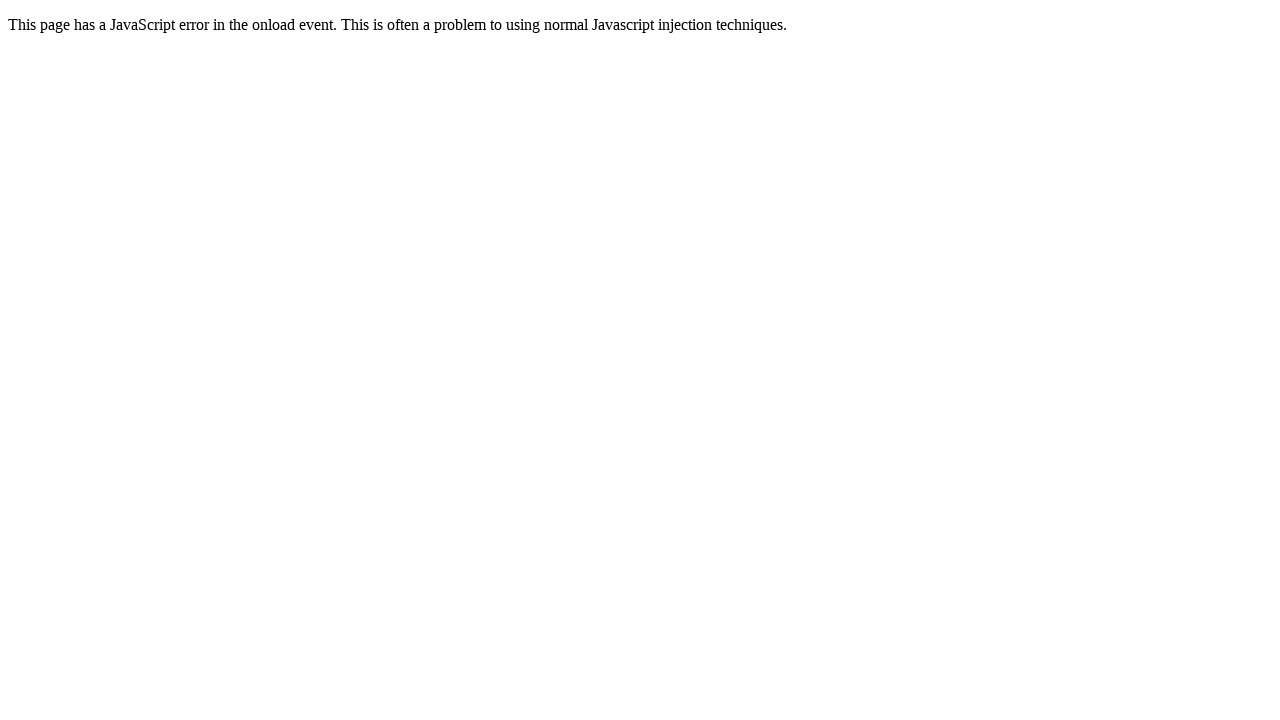

Page loaded after clicking link to /javascript_error
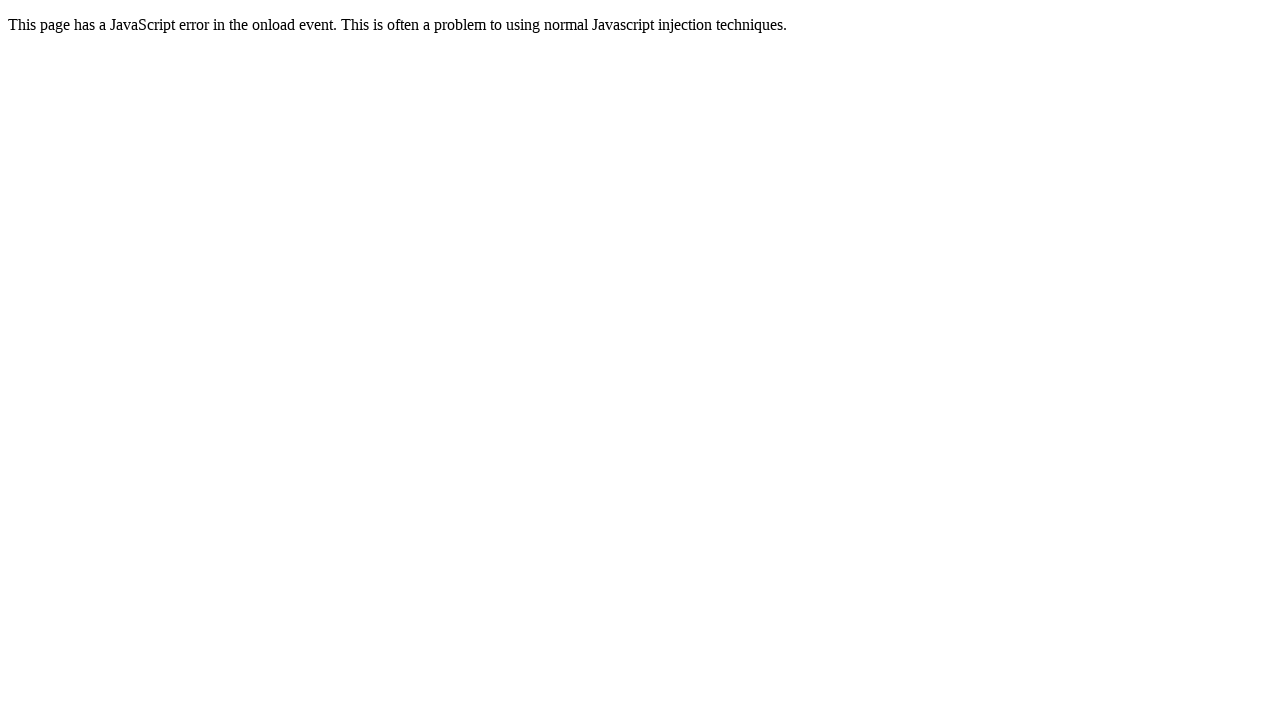

Navigated back to homepage
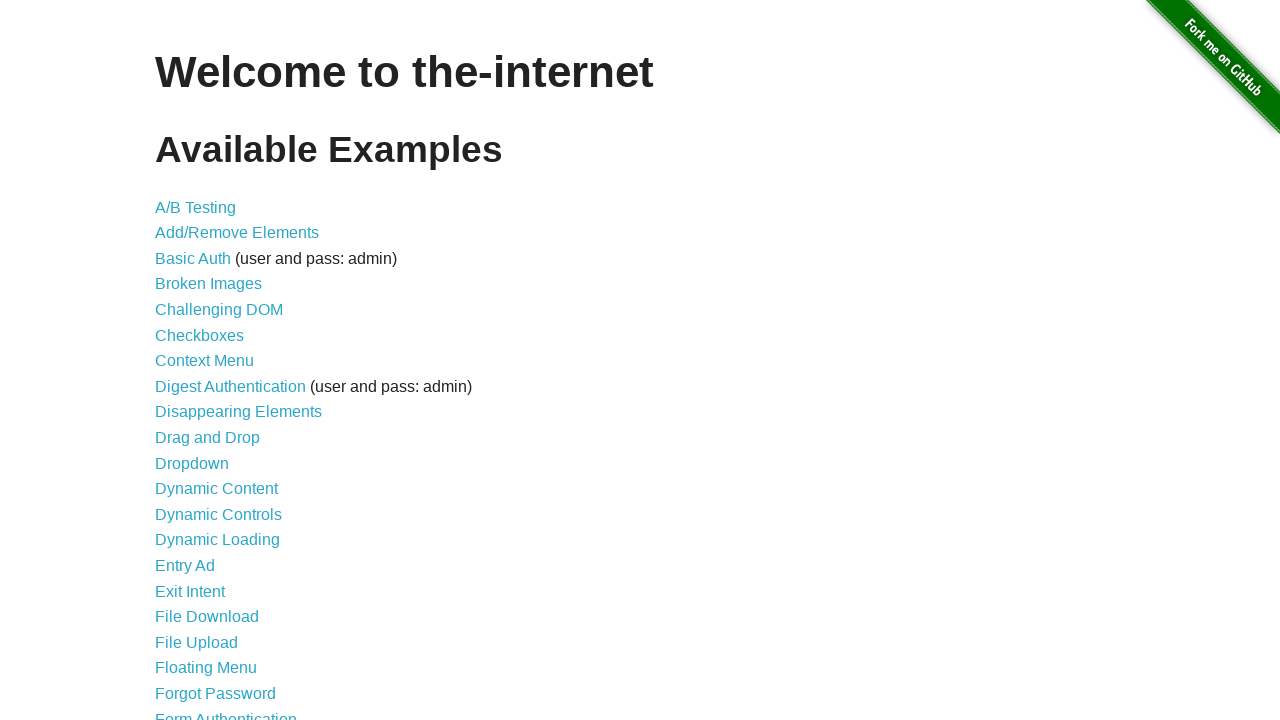

Retrieved link from list item
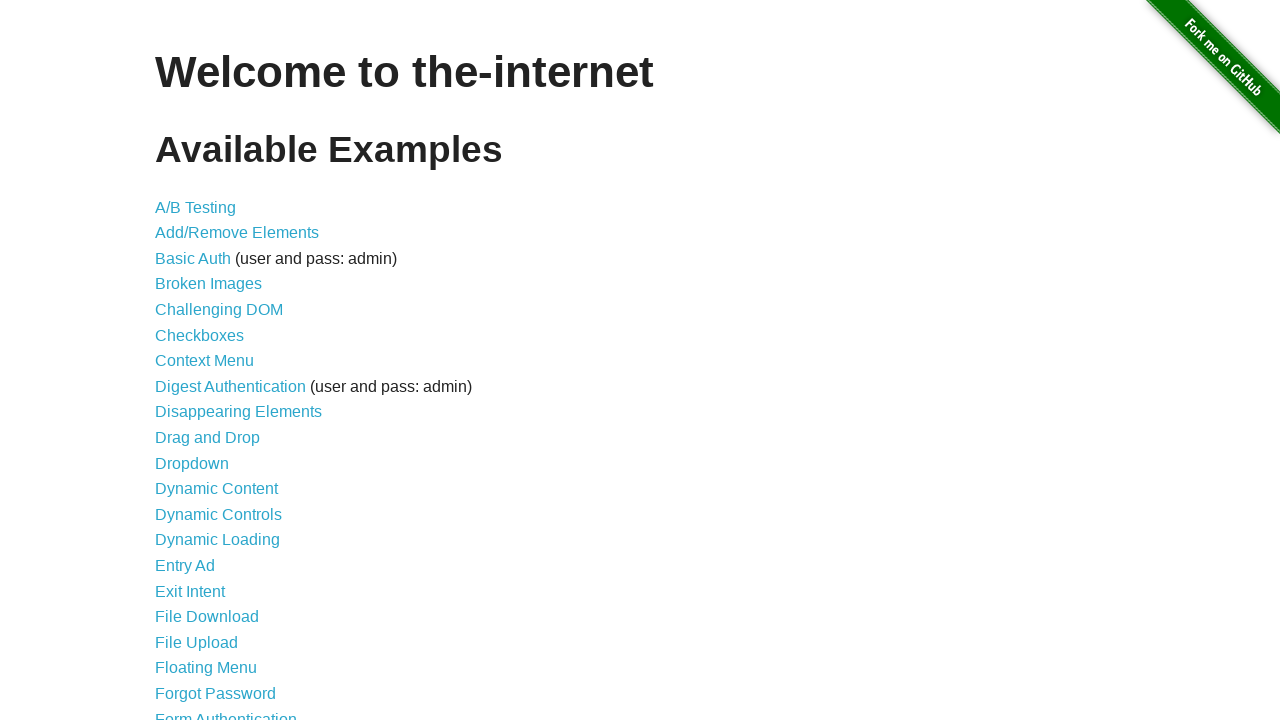

Got link href attribute: /key_presses
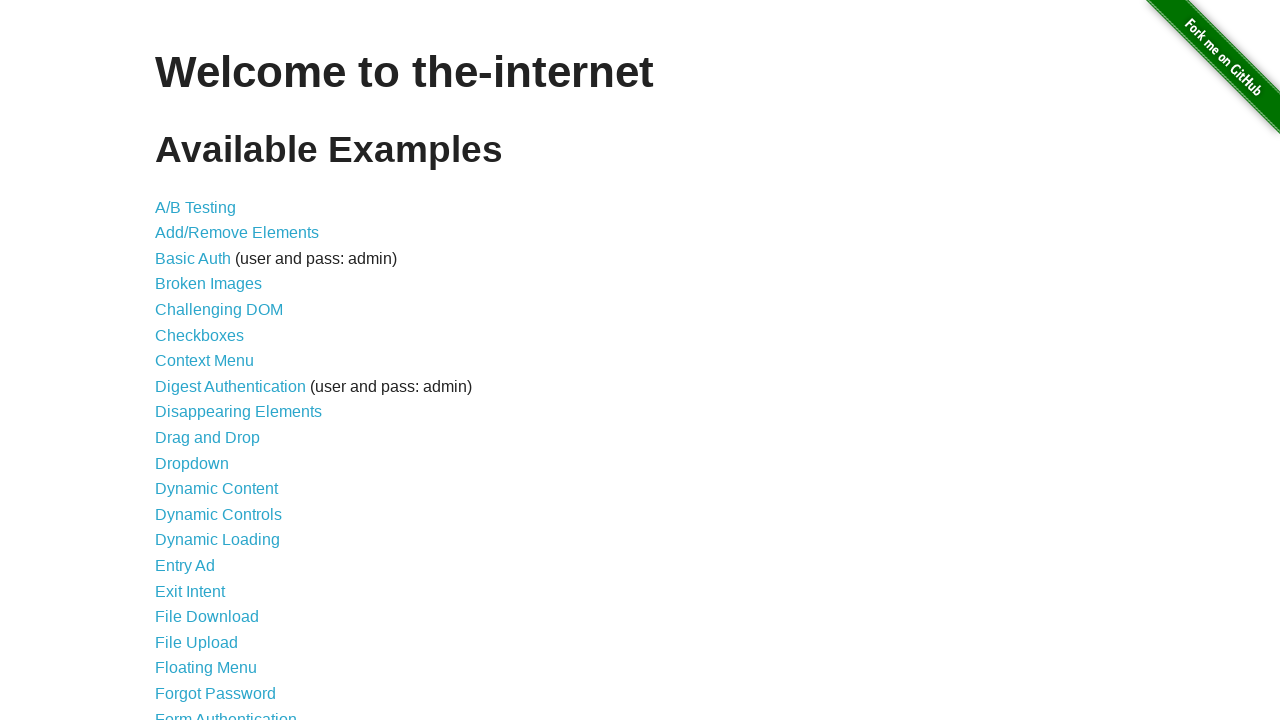

Clicked link to /key_presses at (200, 360) on internal:role=listitem >> nth=30 >> internal:role=link
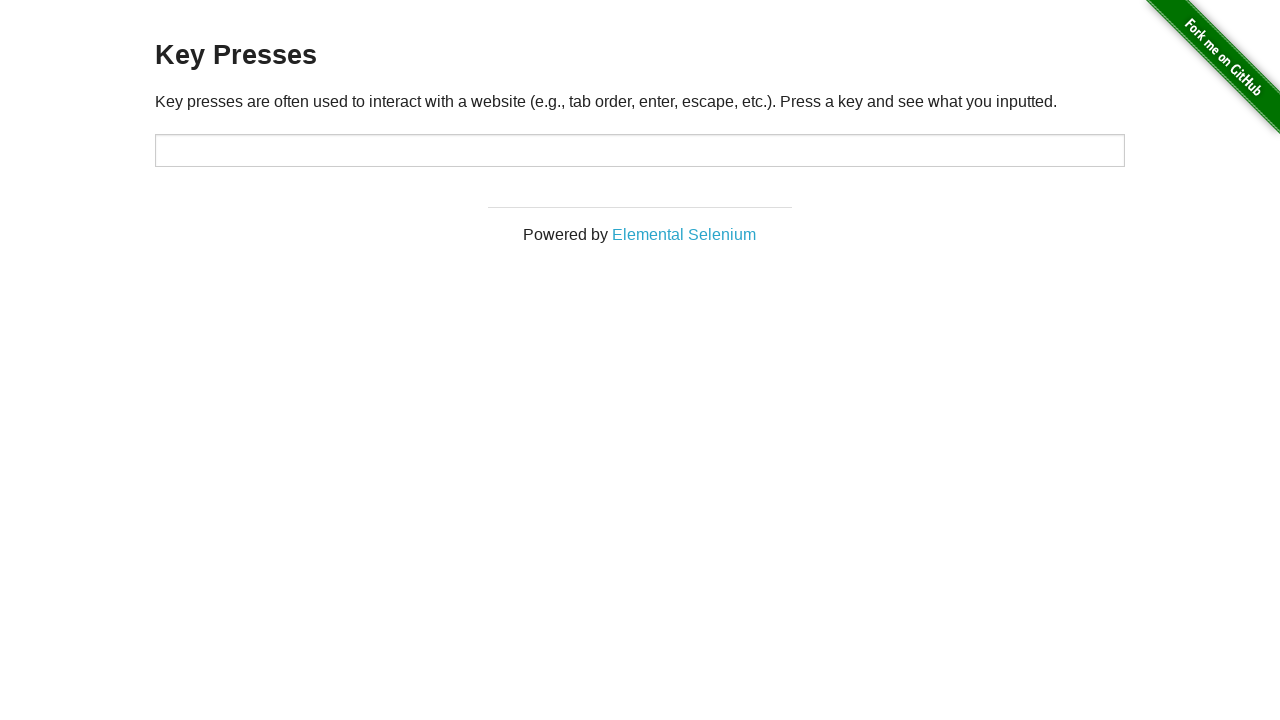

Page loaded after clicking link to /key_presses
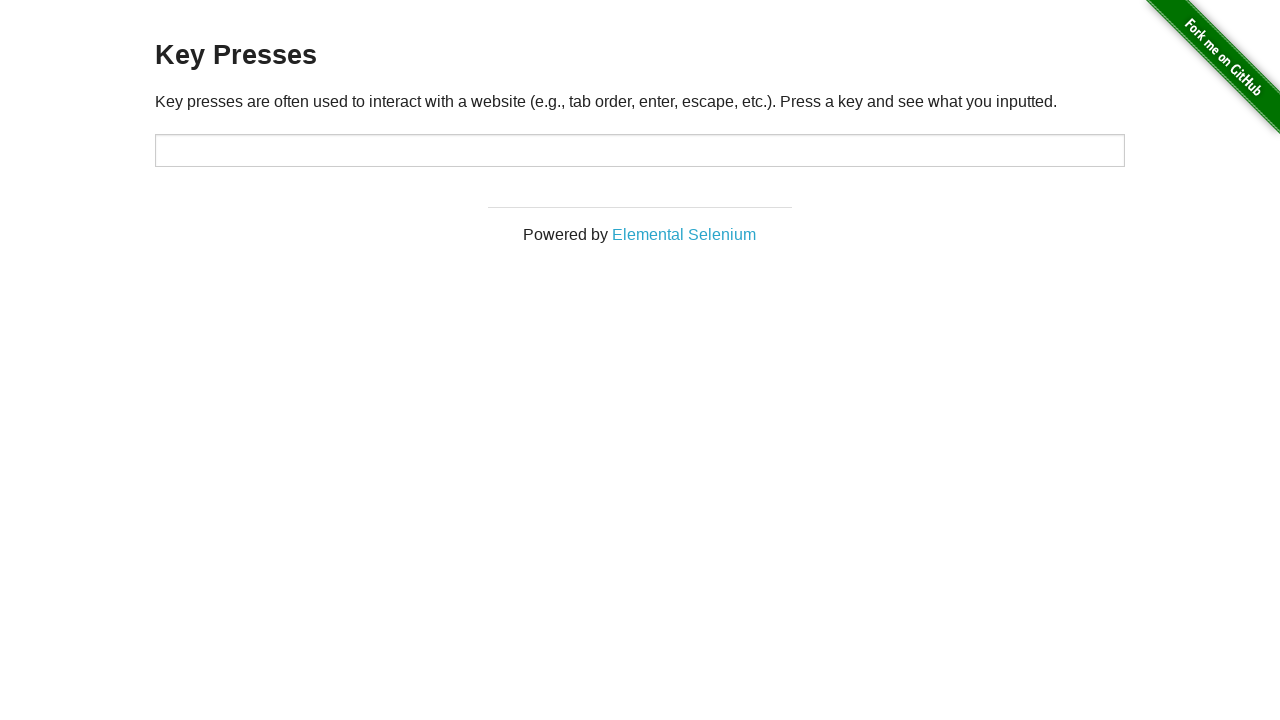

Navigated back to homepage
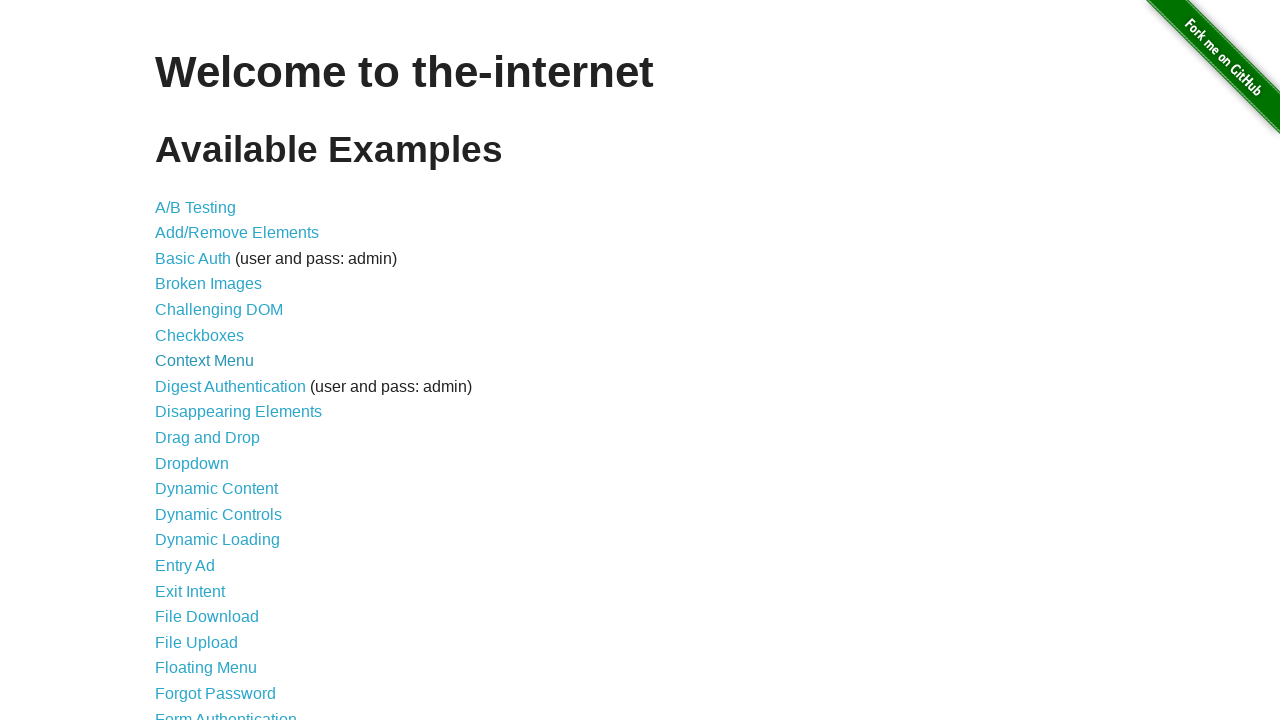

Retrieved link from list item
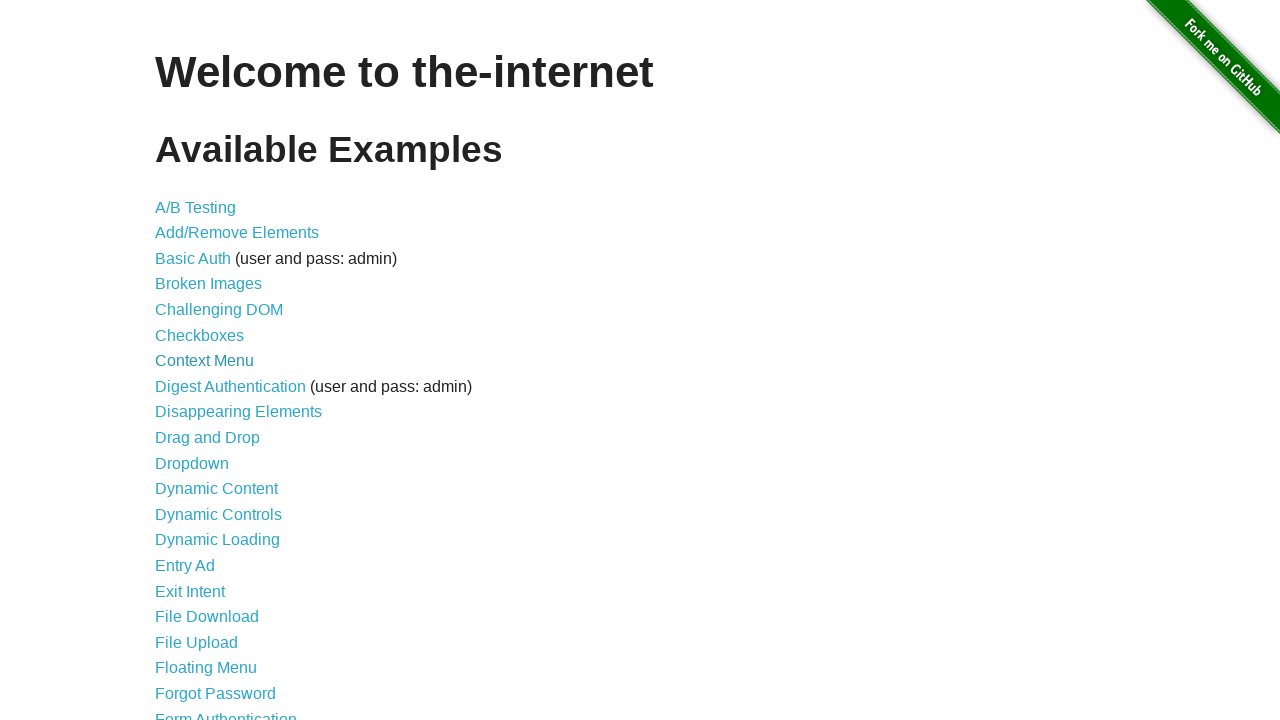

Got link href attribute: /large
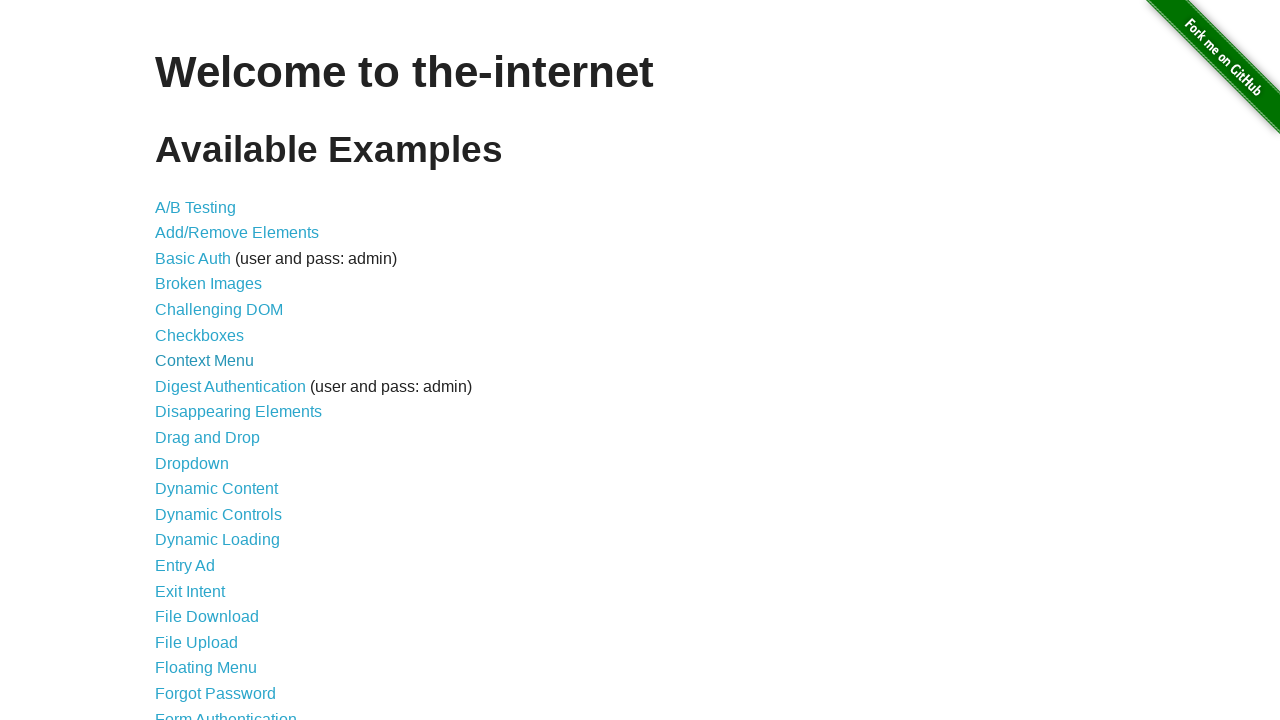

Clicked link to /large at (225, 361) on internal:role=listitem >> nth=31 >> internal:role=link
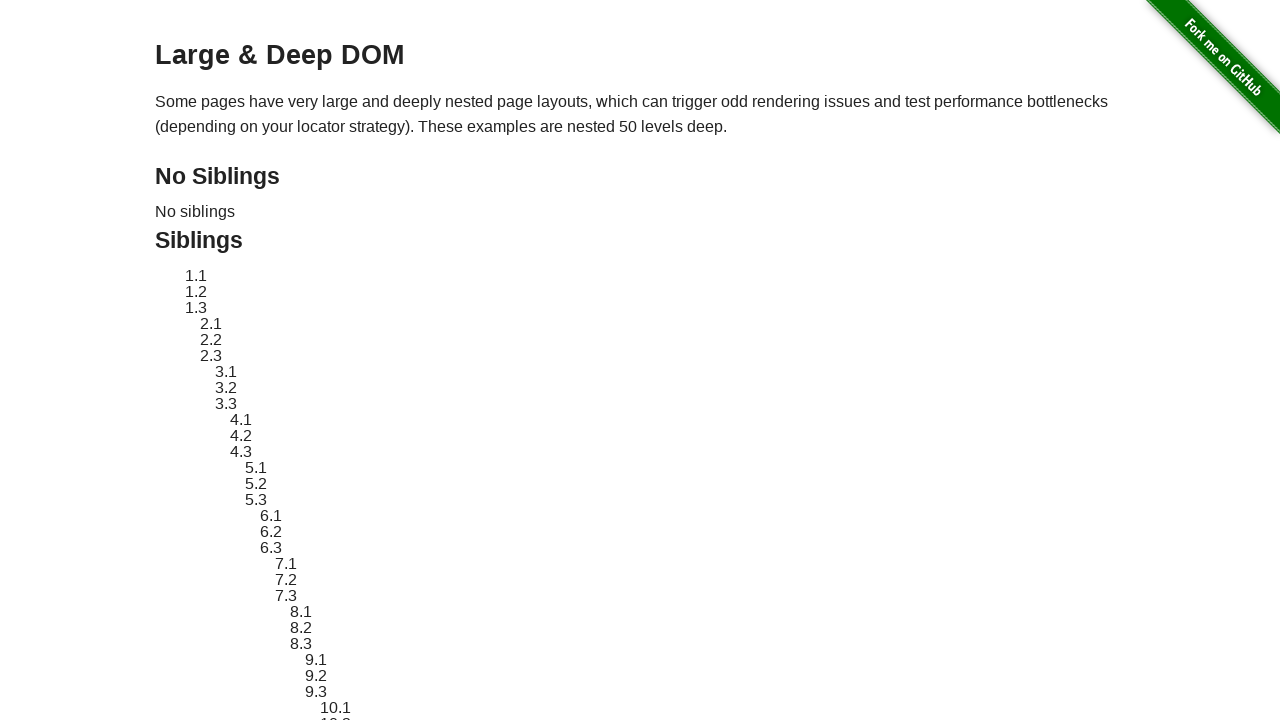

Page loaded after clicking link to /large
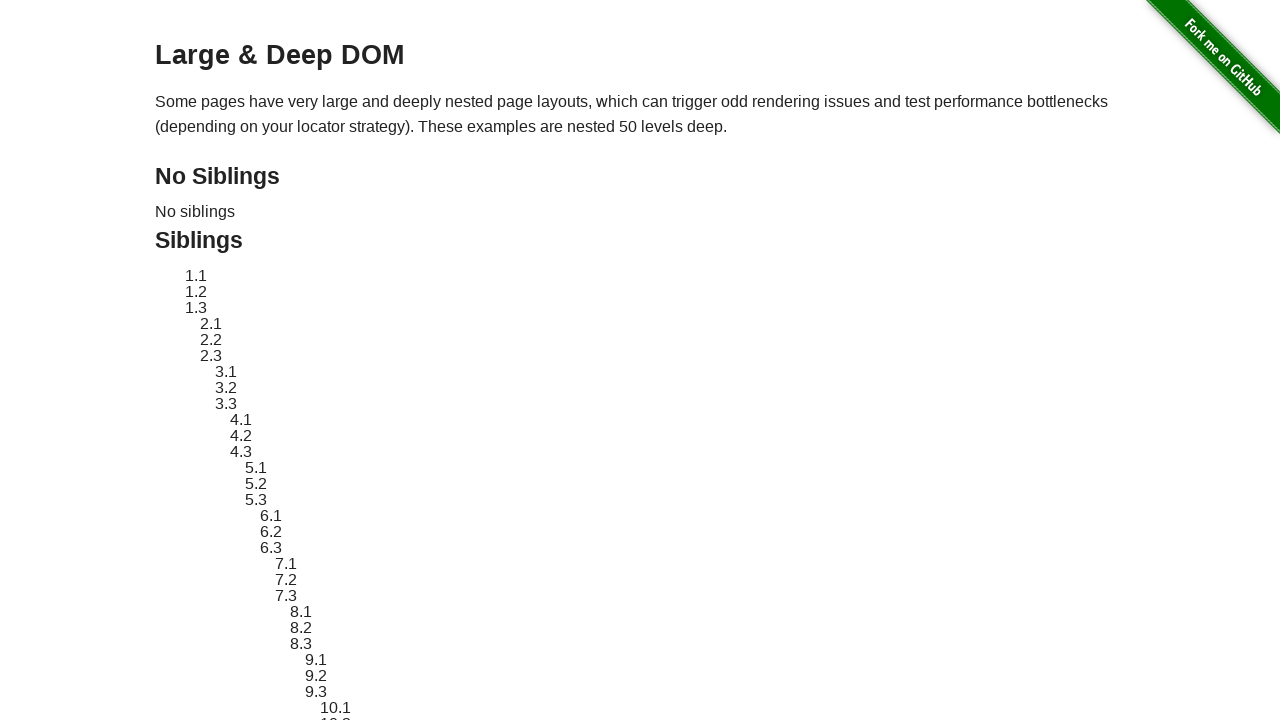

Navigated back to homepage
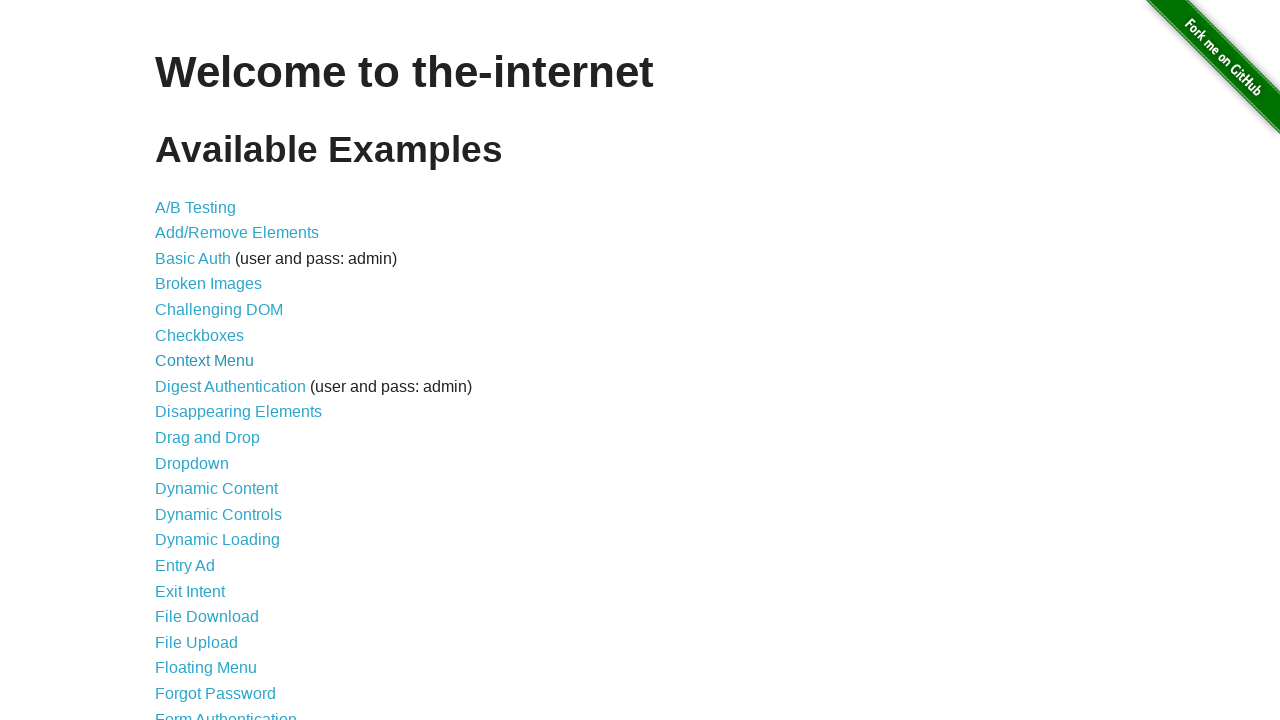

Retrieved link from list item
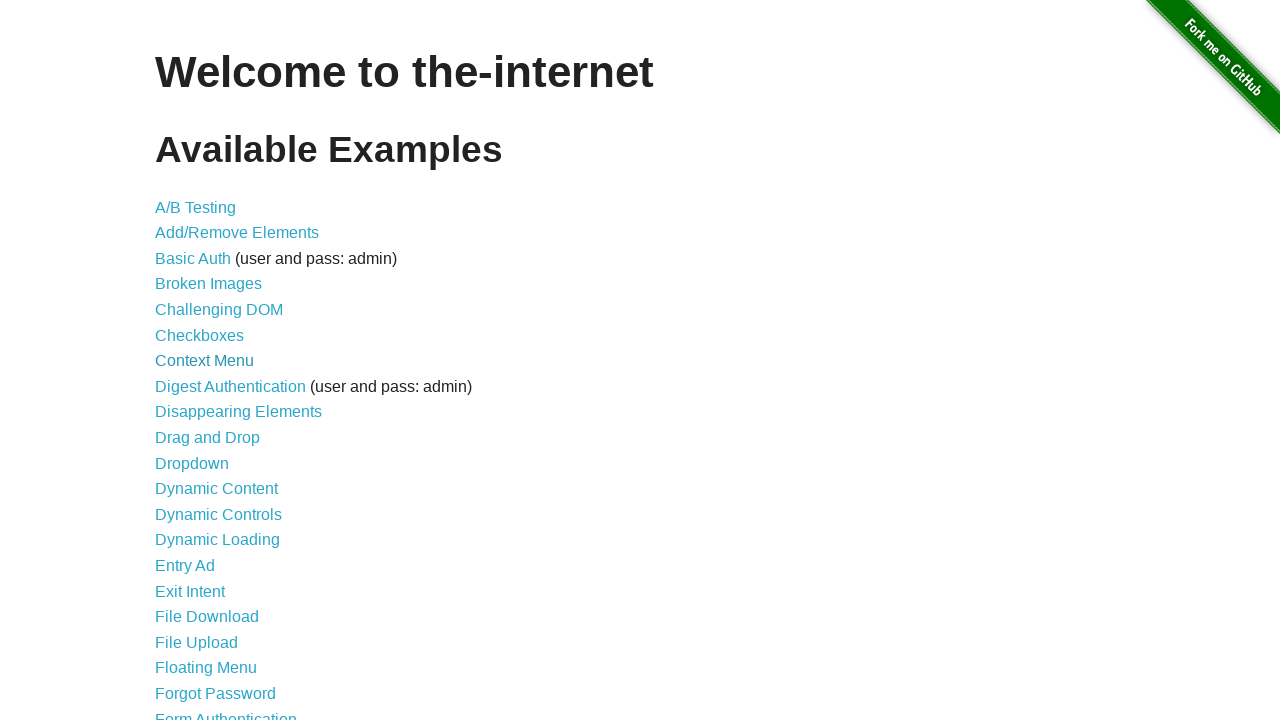

Got link href attribute: /windows
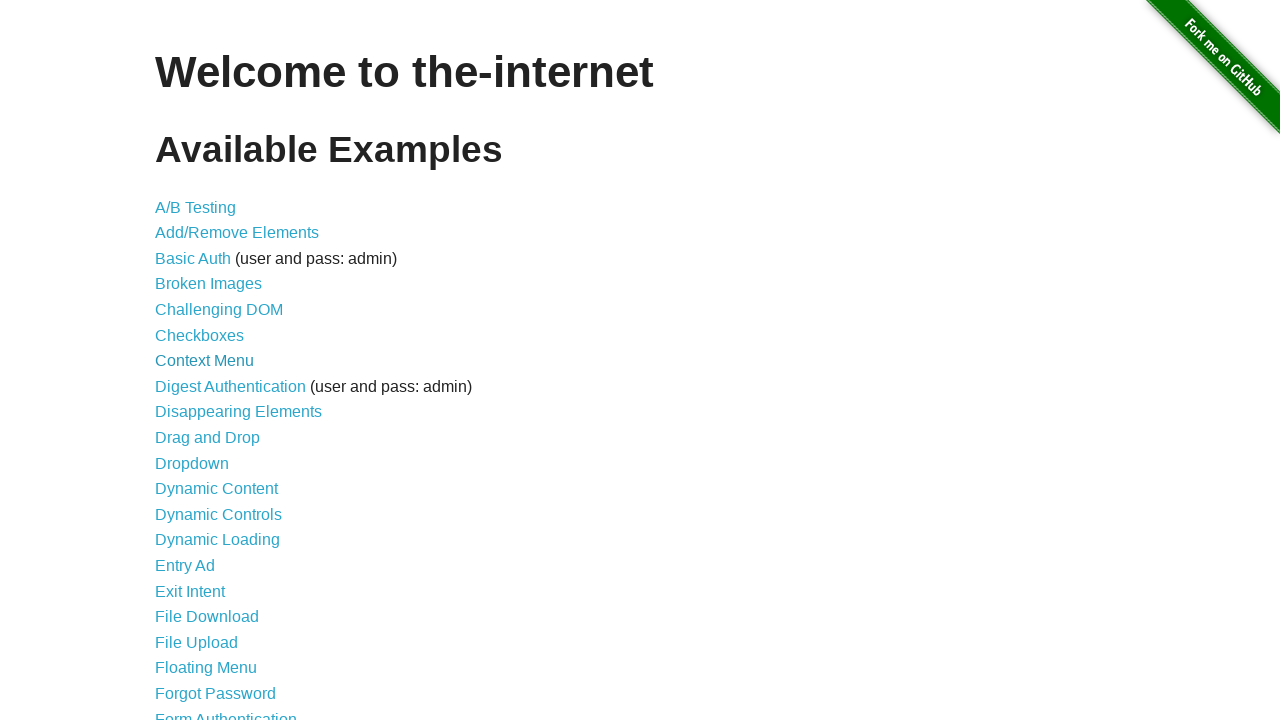

Clicked link to /windows at (218, 369) on internal:role=listitem >> nth=32 >> internal:role=link
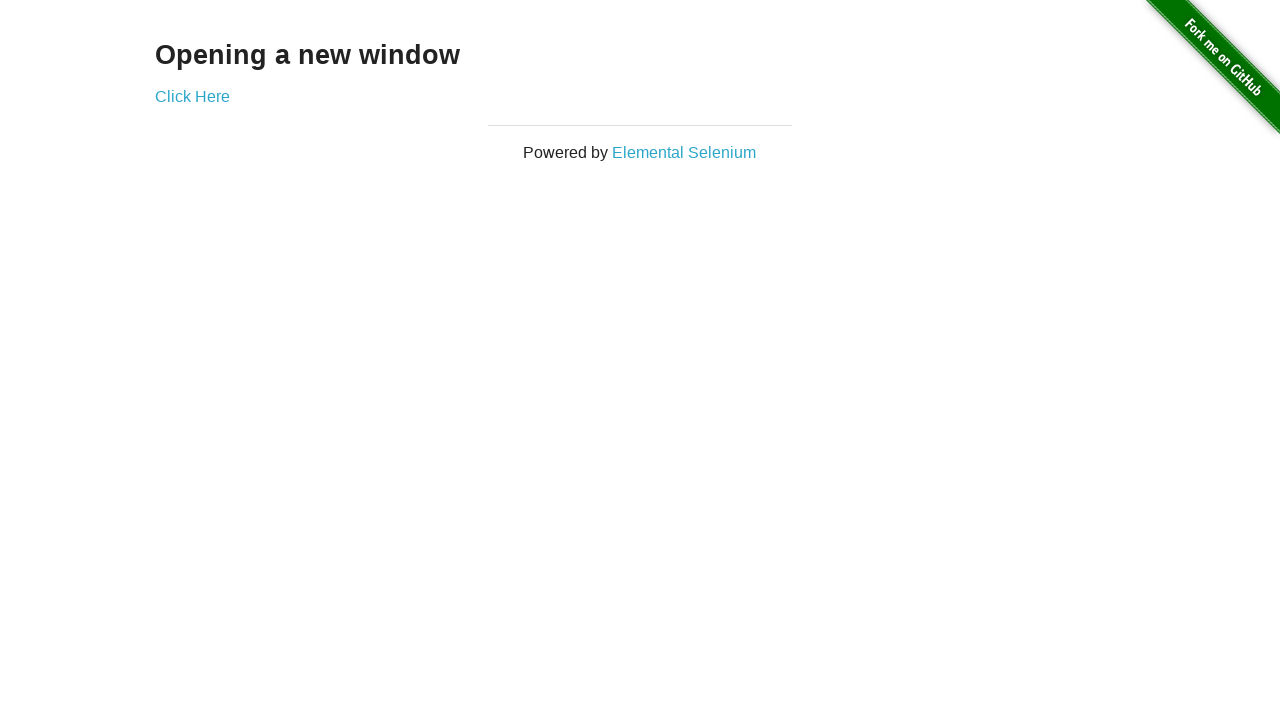

Page loaded after clicking link to /windows
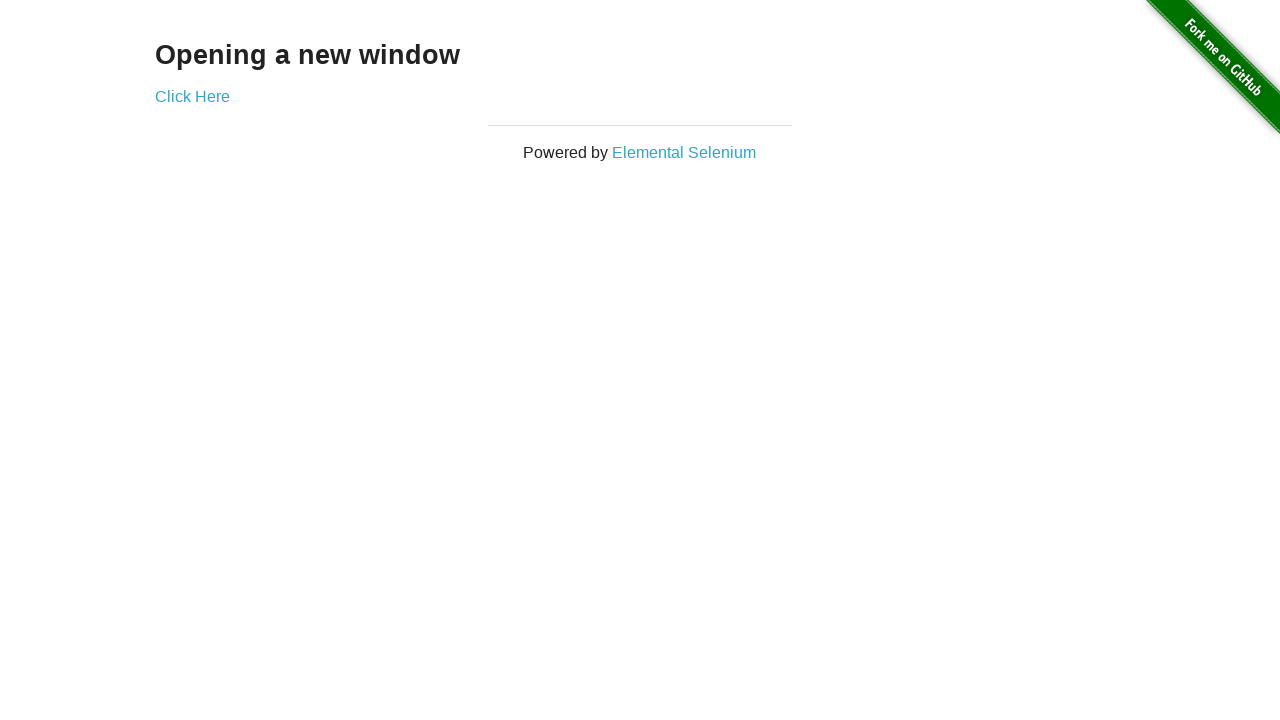

Navigated back to homepage
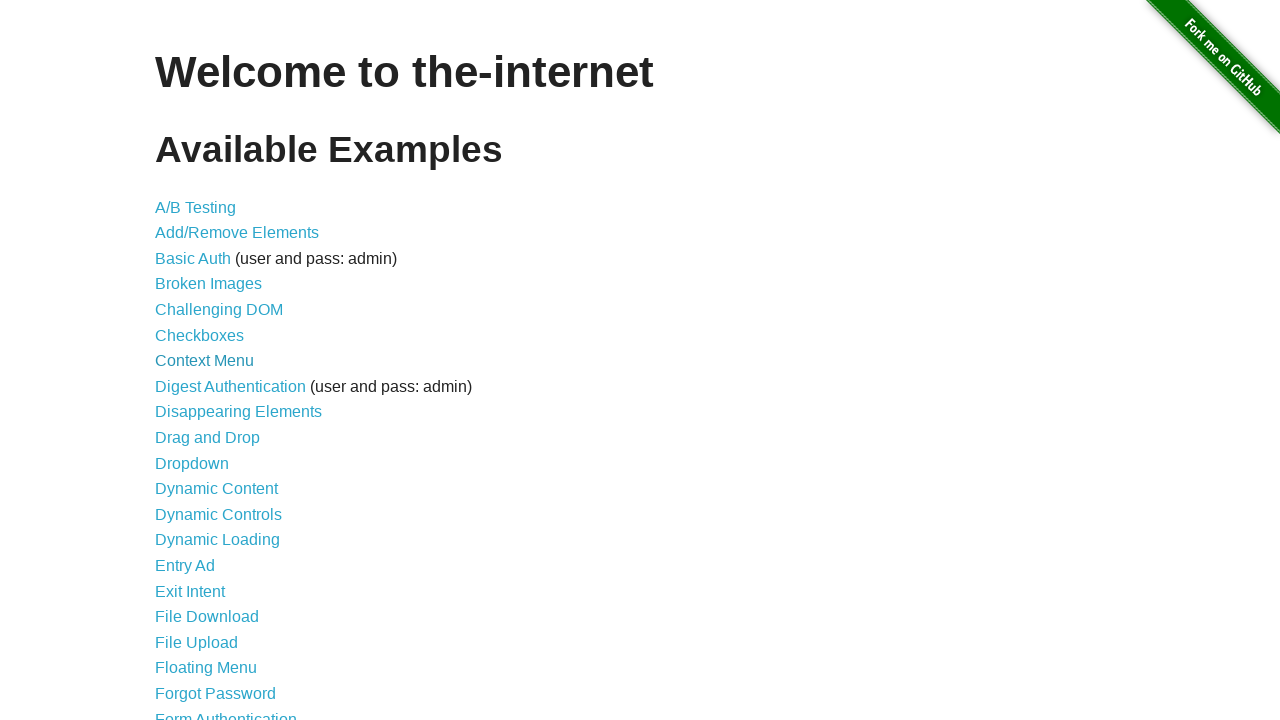

Retrieved link from list item
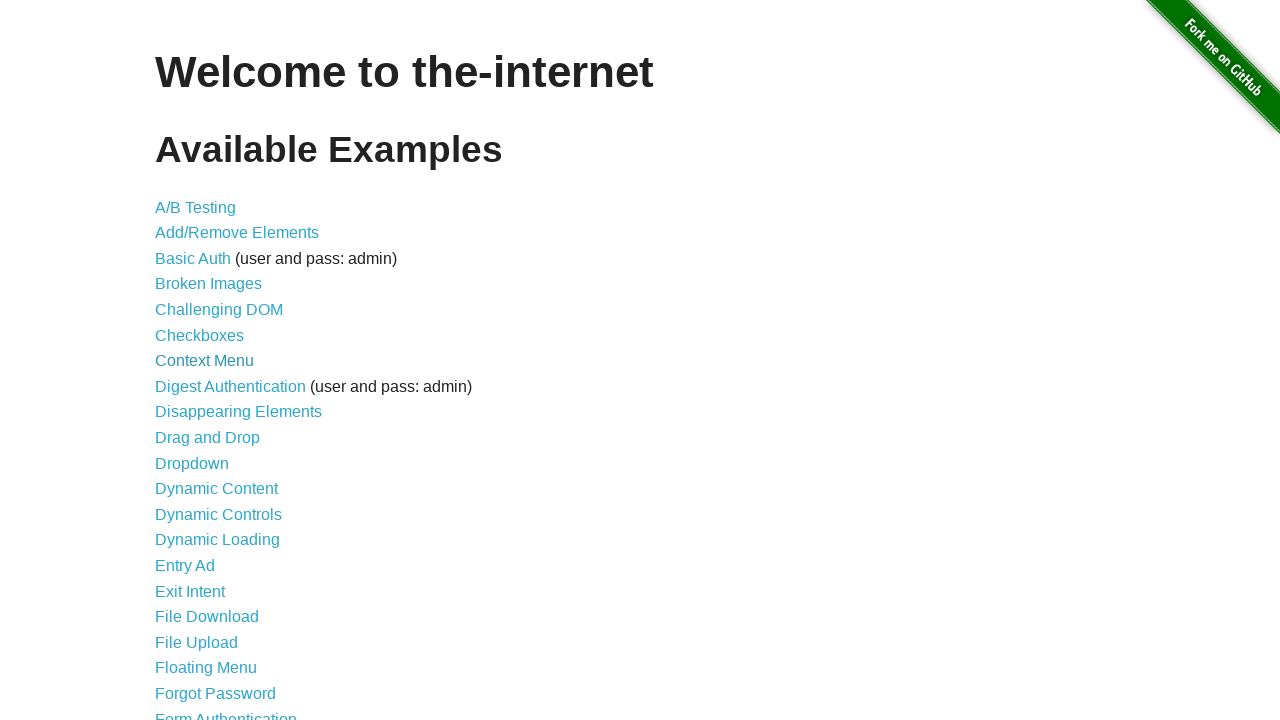

Got link href attribute: /nested_frames
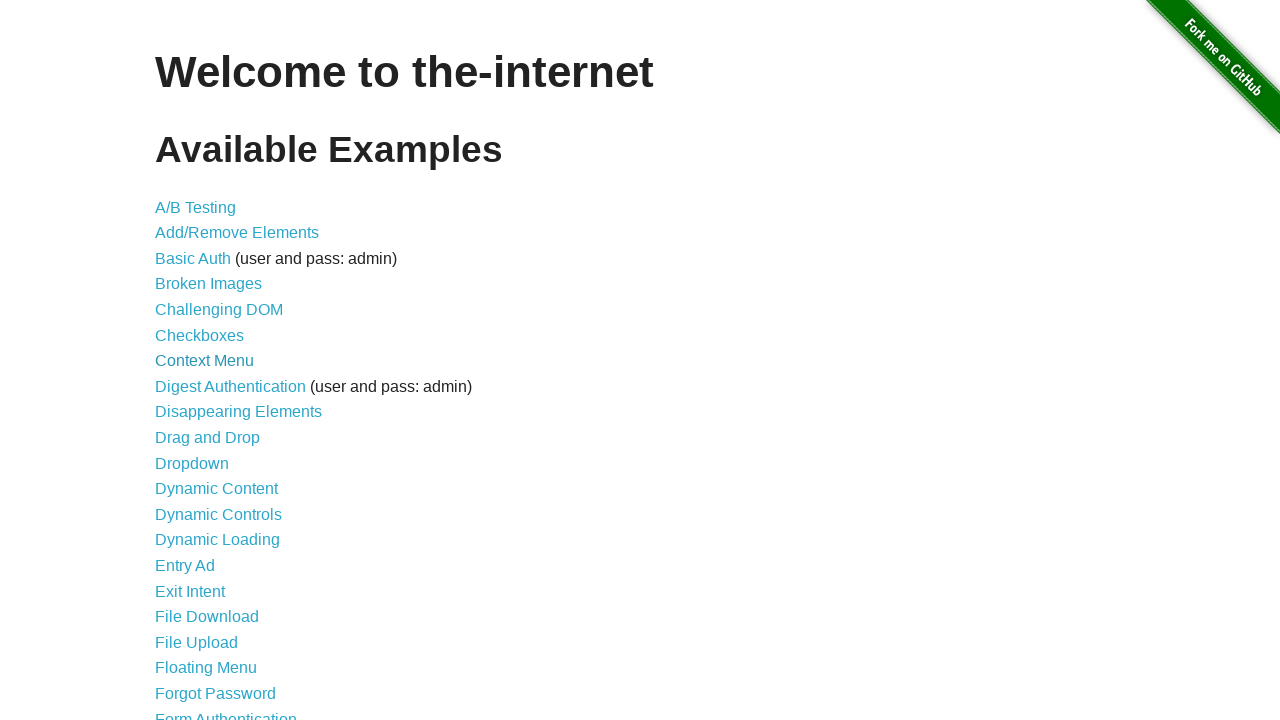

Clicked link to /nested_frames at (210, 395) on internal:role=listitem >> nth=33 >> internal:role=link
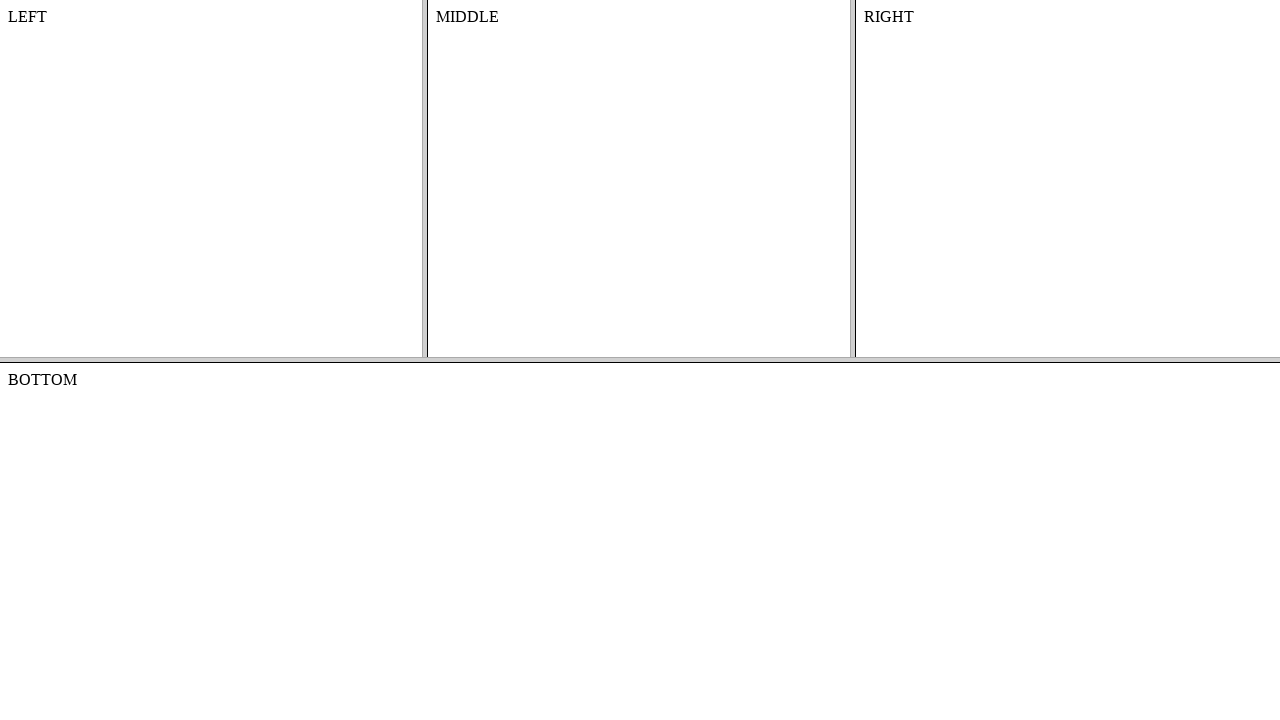

Page loaded after clicking link to /nested_frames
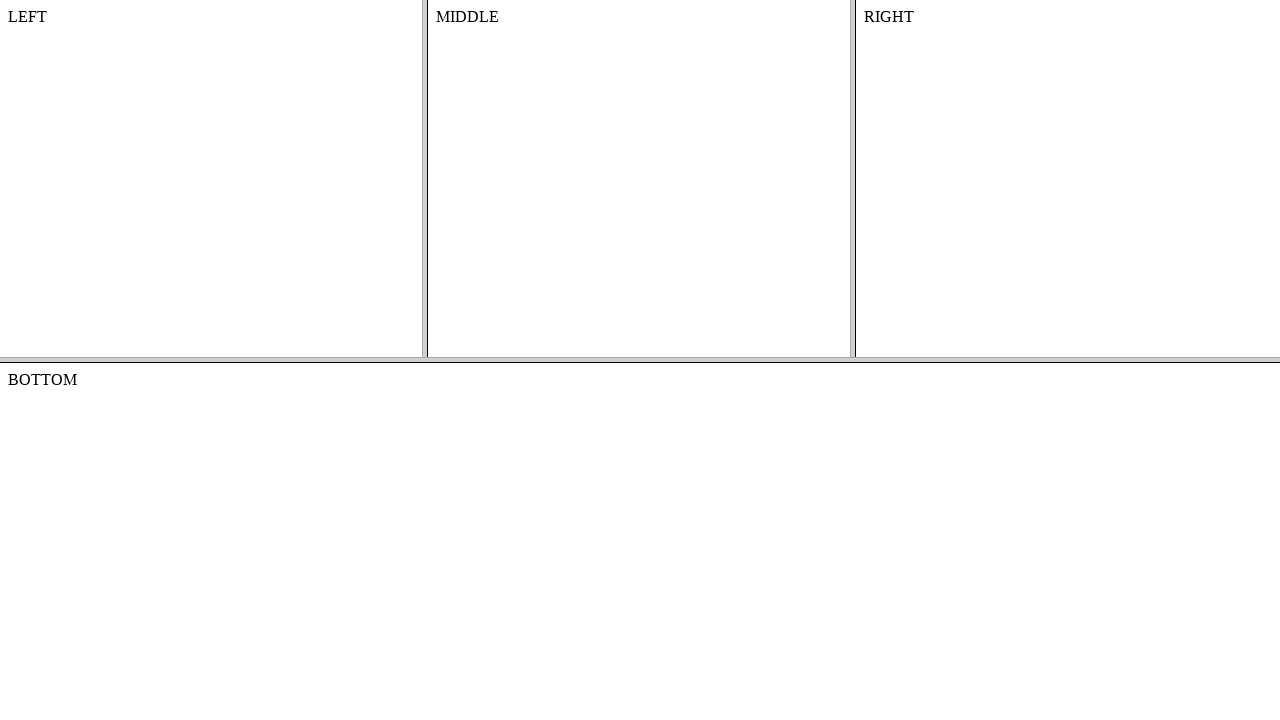

Navigated back to homepage
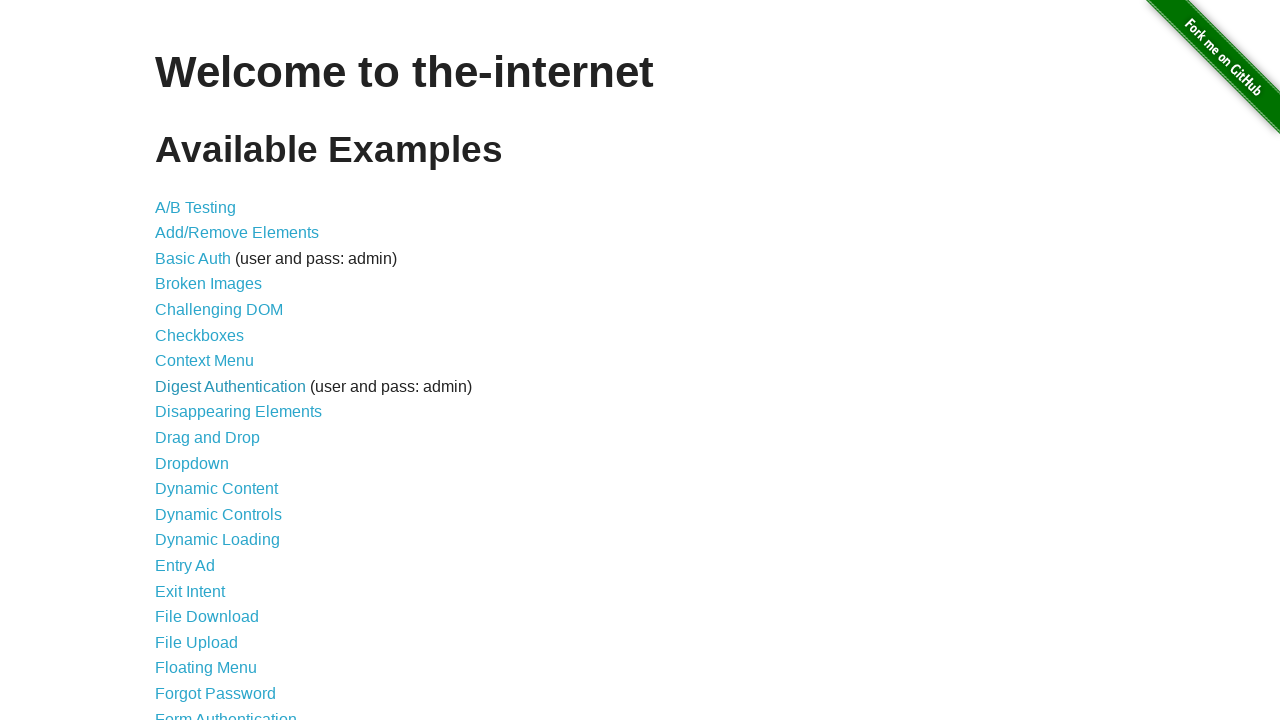

Retrieved link from list item
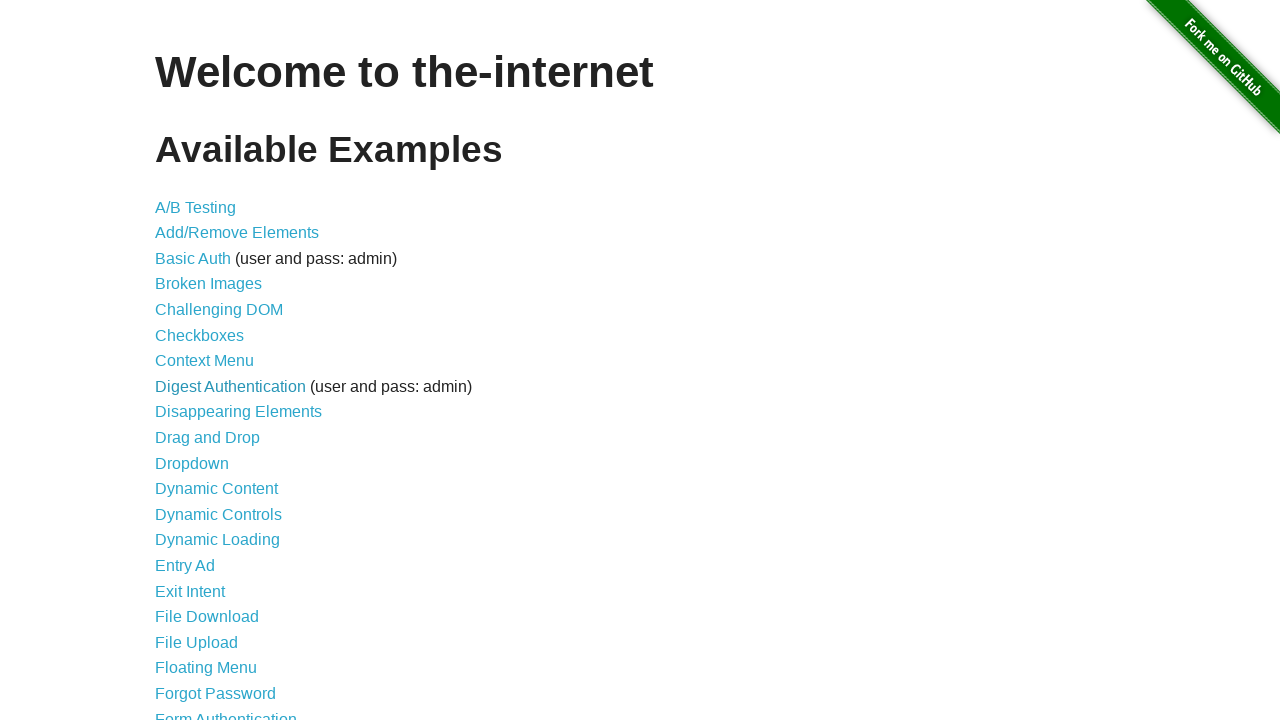

Got link href attribute: /notification_message
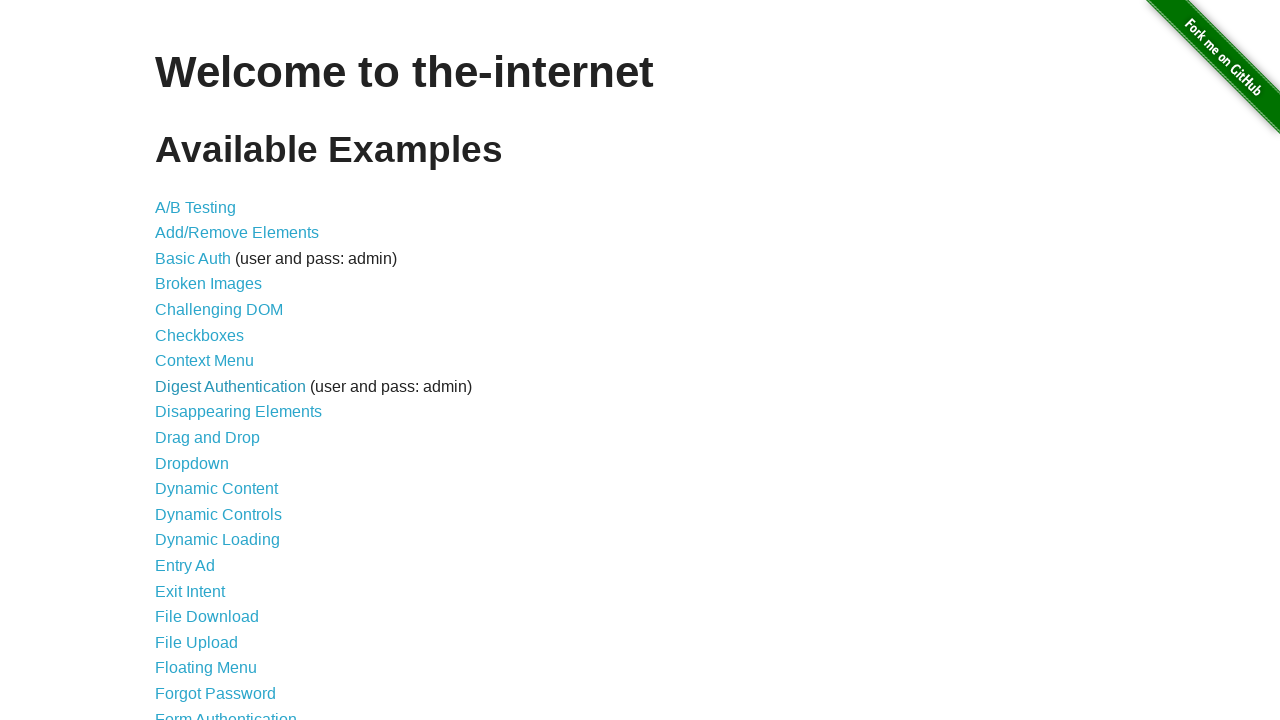

Clicked link to /notification_message at (234, 420) on internal:role=listitem >> nth=34 >> internal:role=link
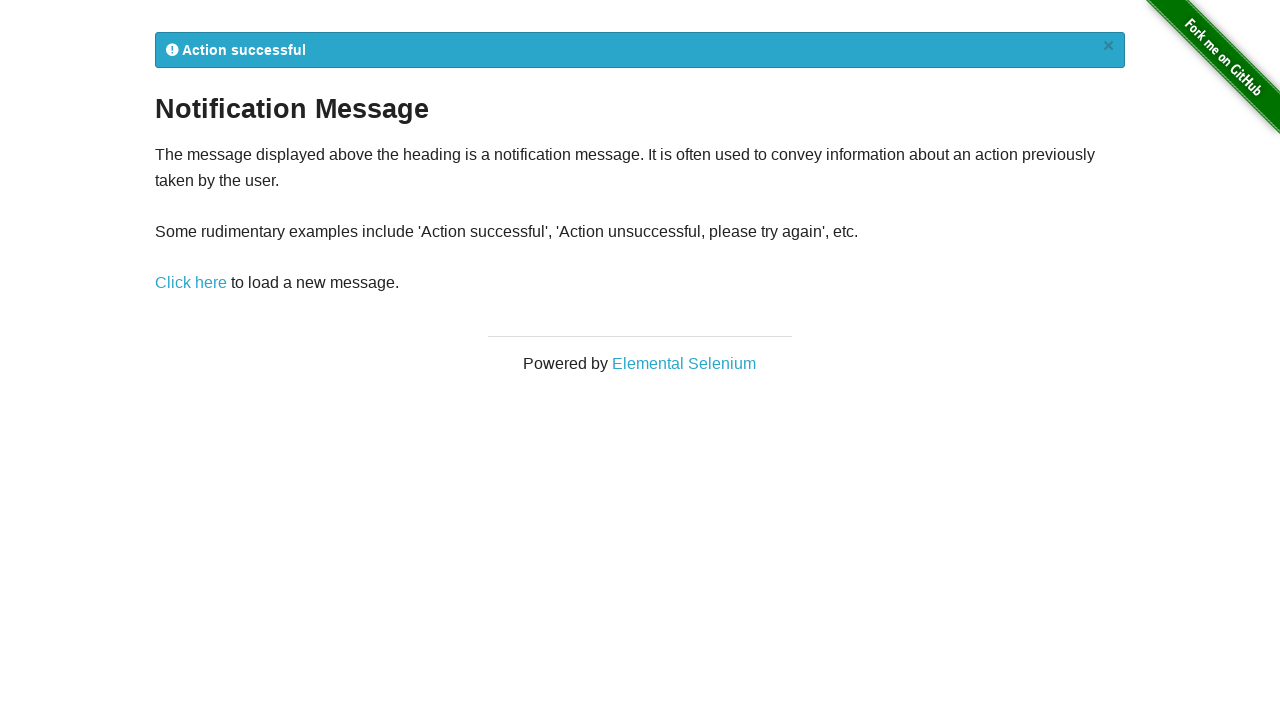

Page loaded after clicking link to /notification_message
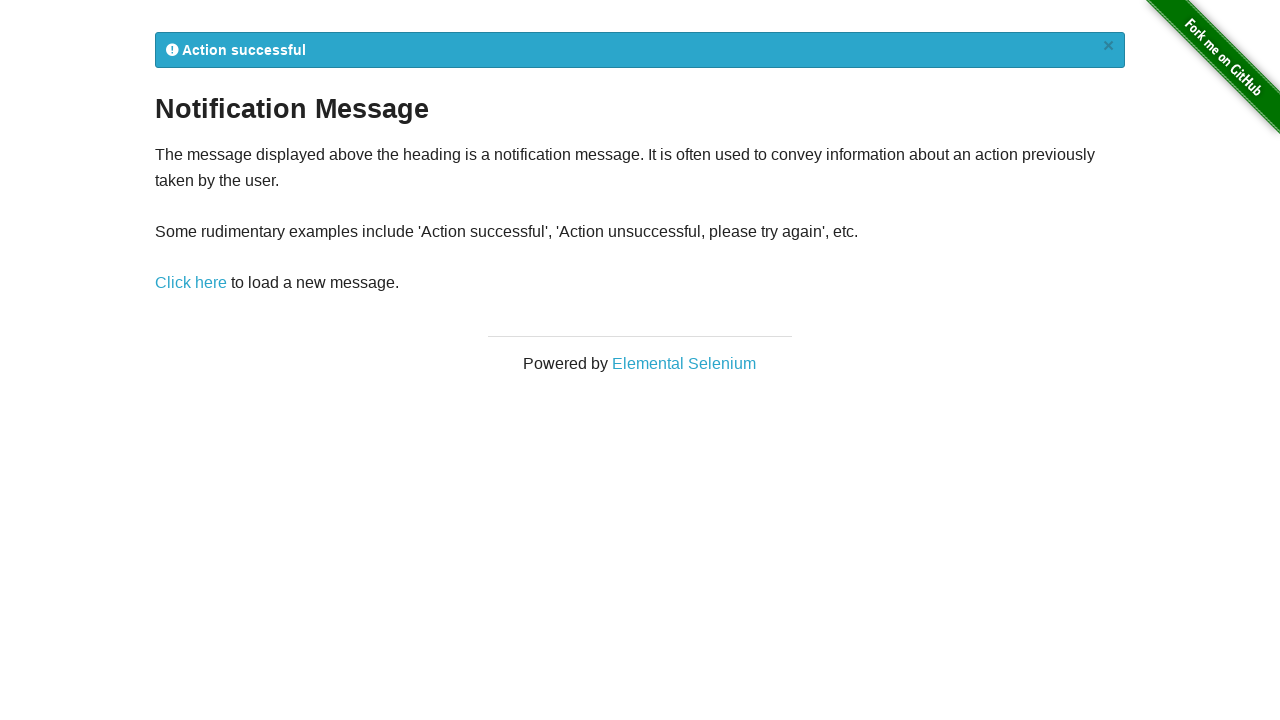

Navigated back to homepage
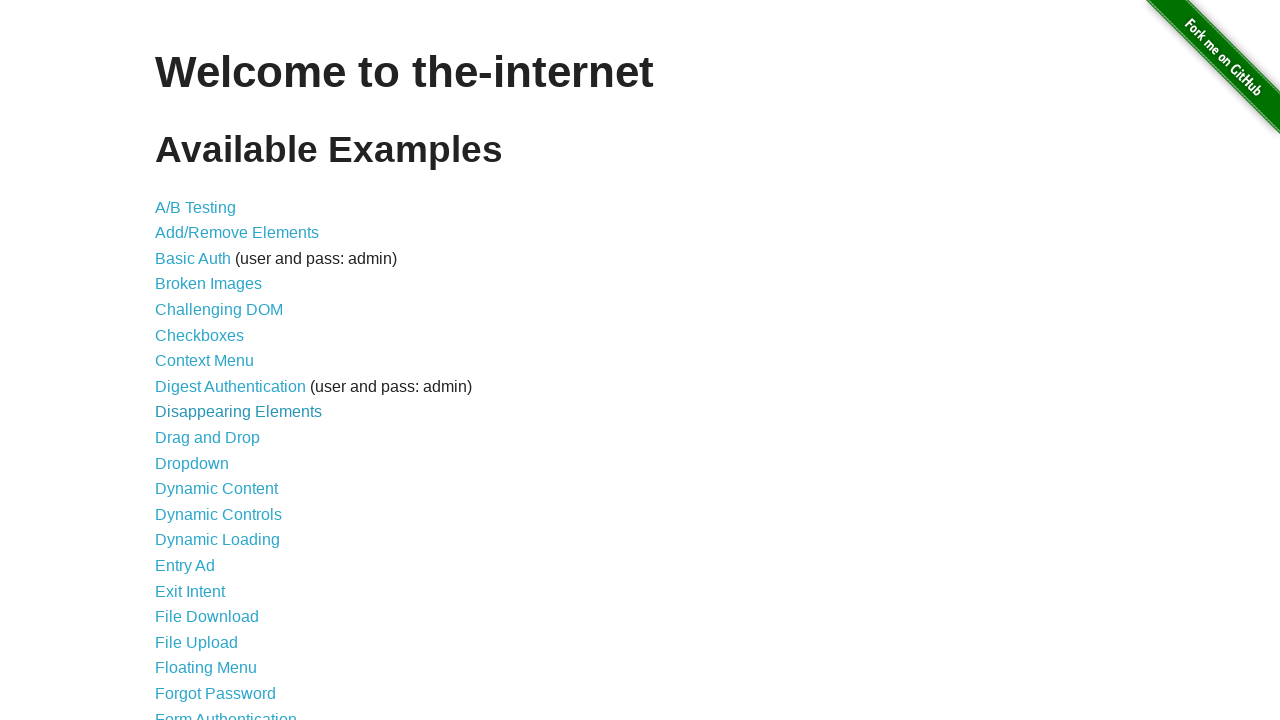

Retrieved link from list item
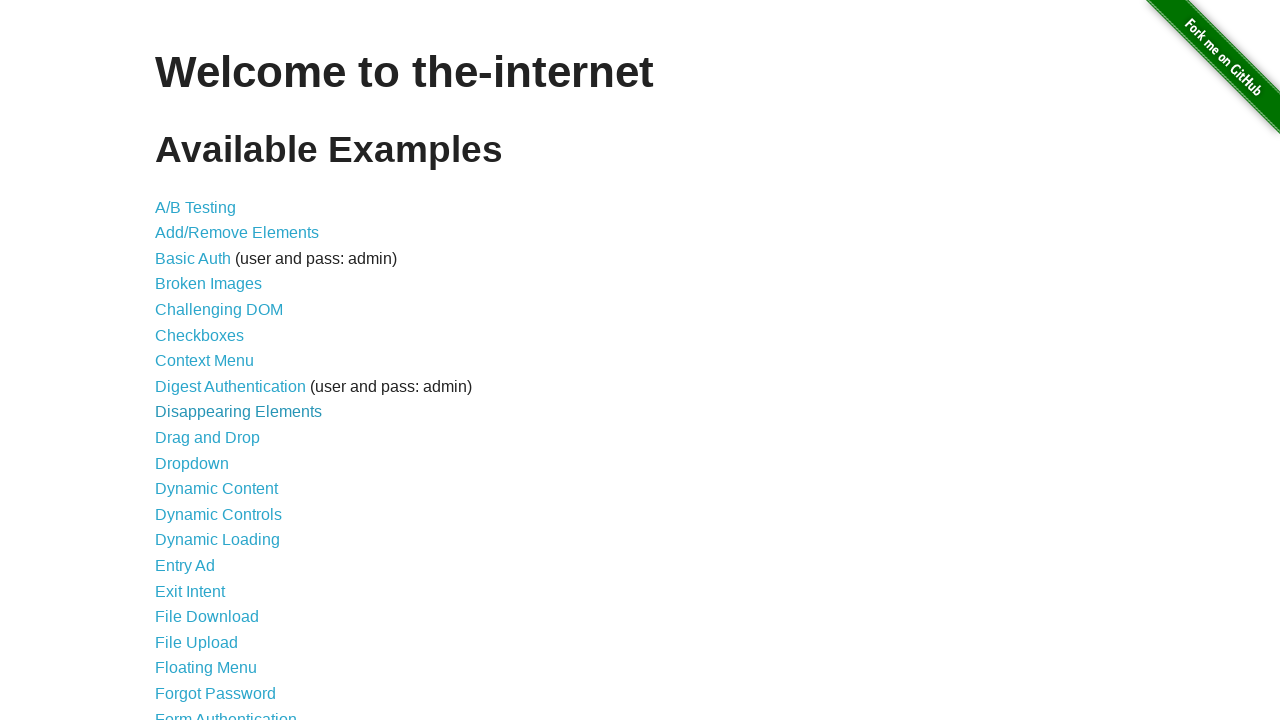

Got link href attribute: /redirector
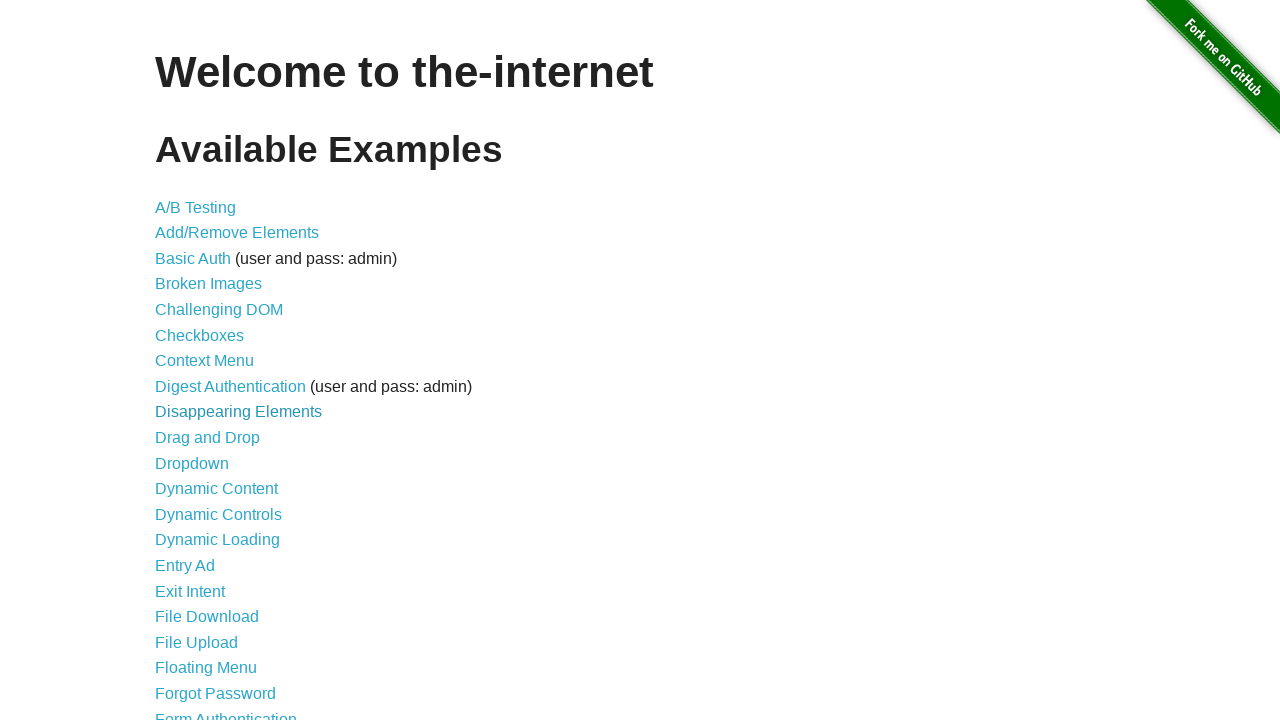

Clicked link to /redirector at (202, 446) on internal:role=listitem >> nth=35 >> internal:role=link
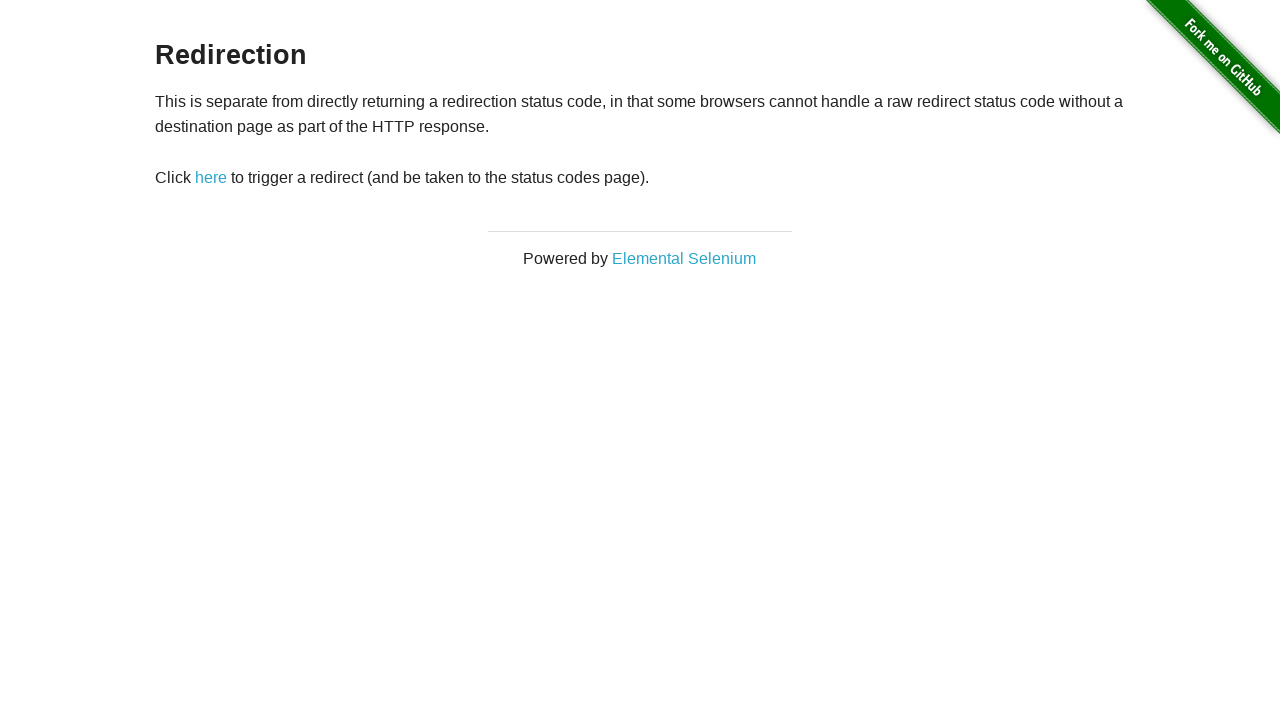

Page loaded after clicking link to /redirector
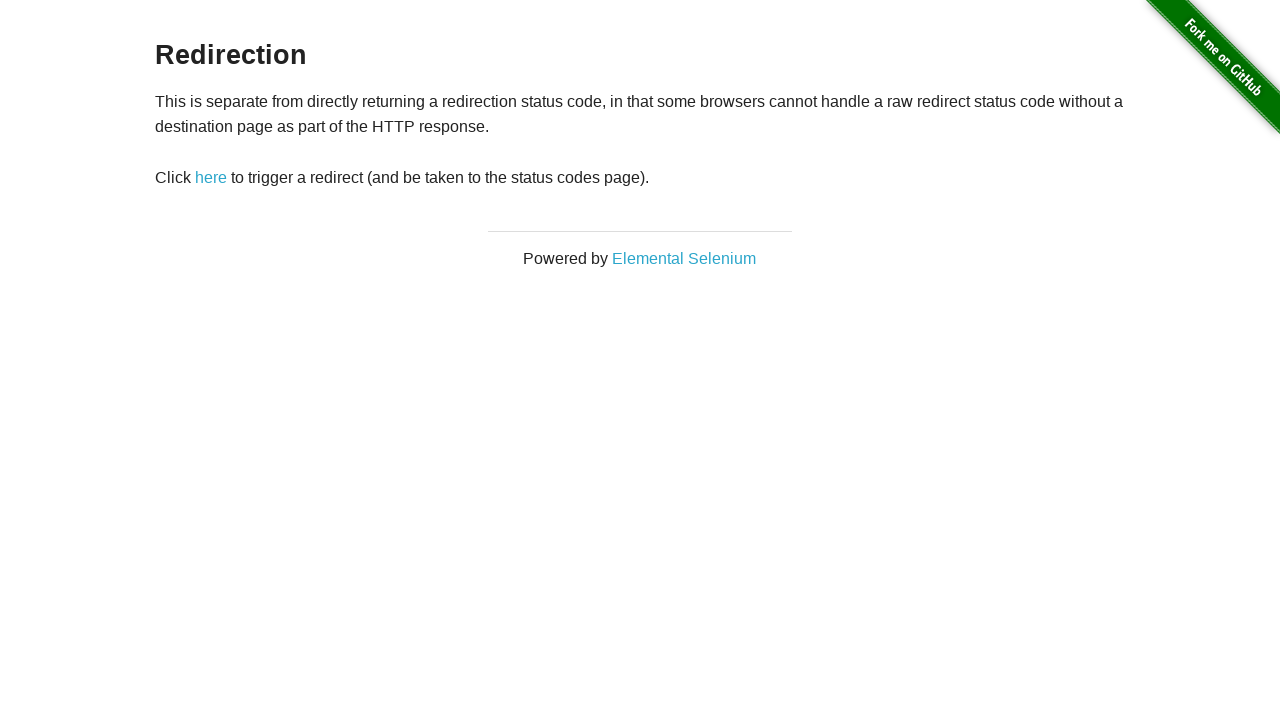

Navigated back to homepage
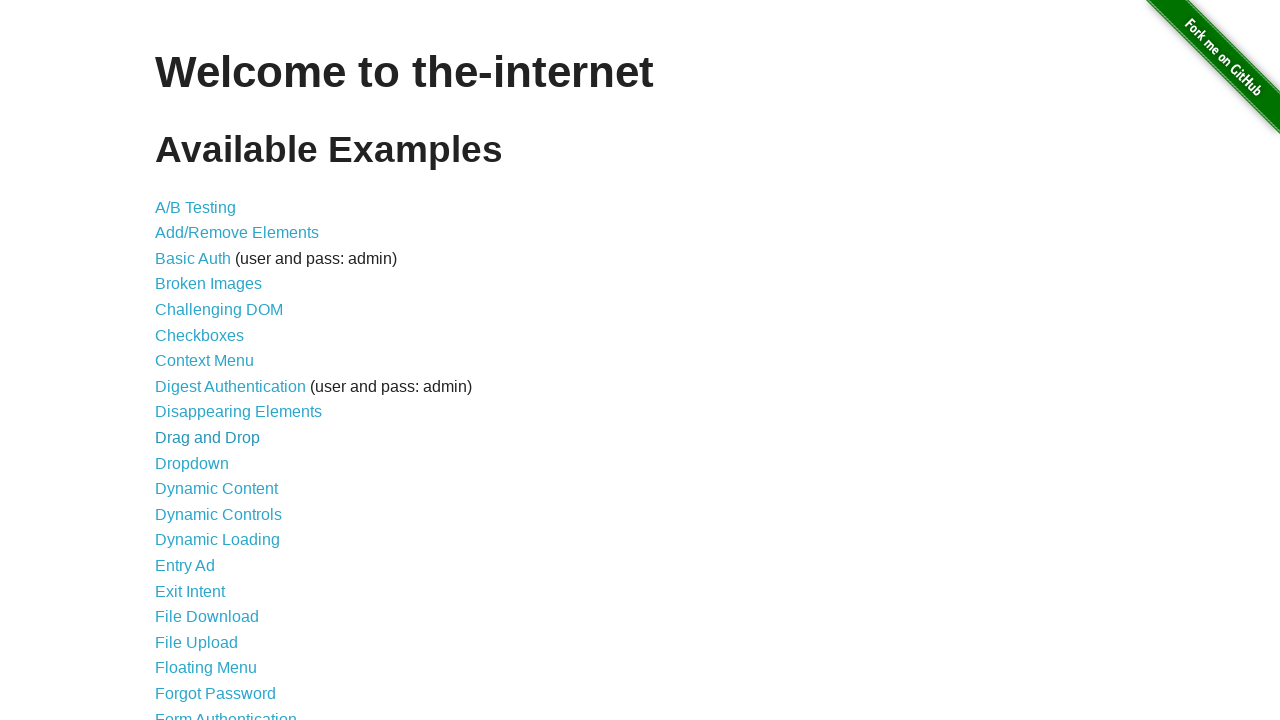

Retrieved link from list item
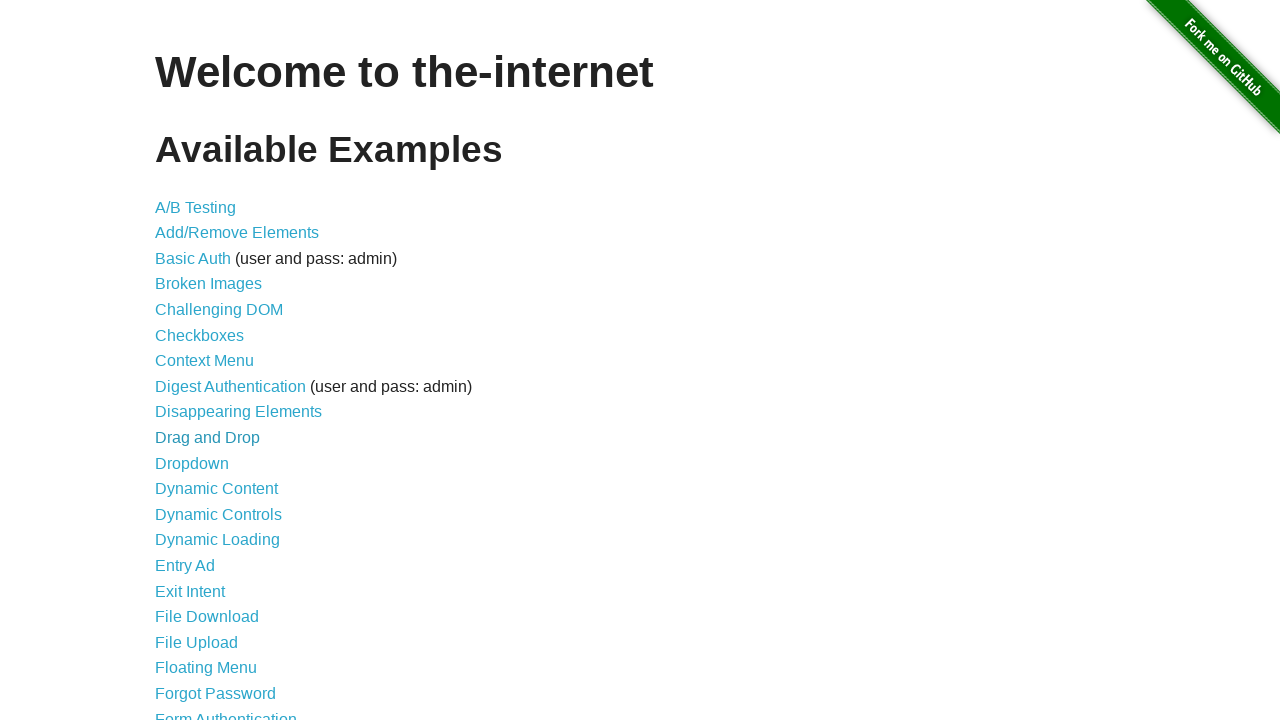

Got link href attribute: /download_secure
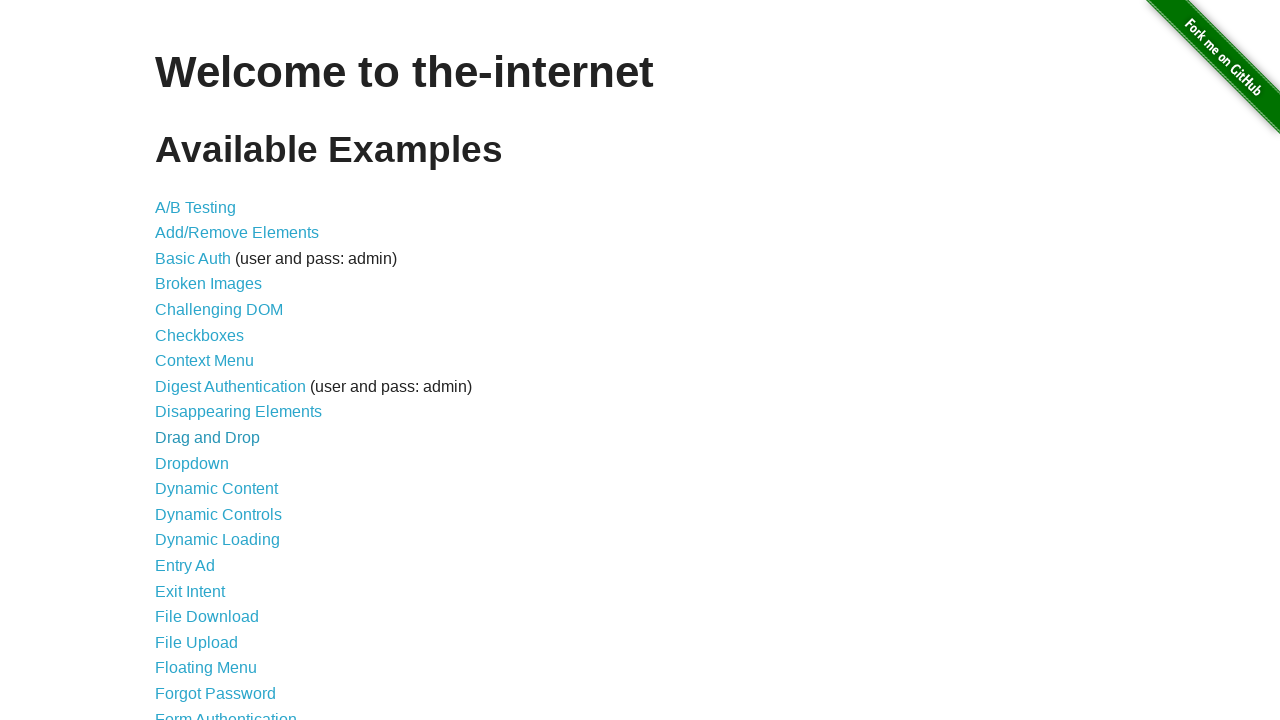

Skipped authentication-required link: /download_secure
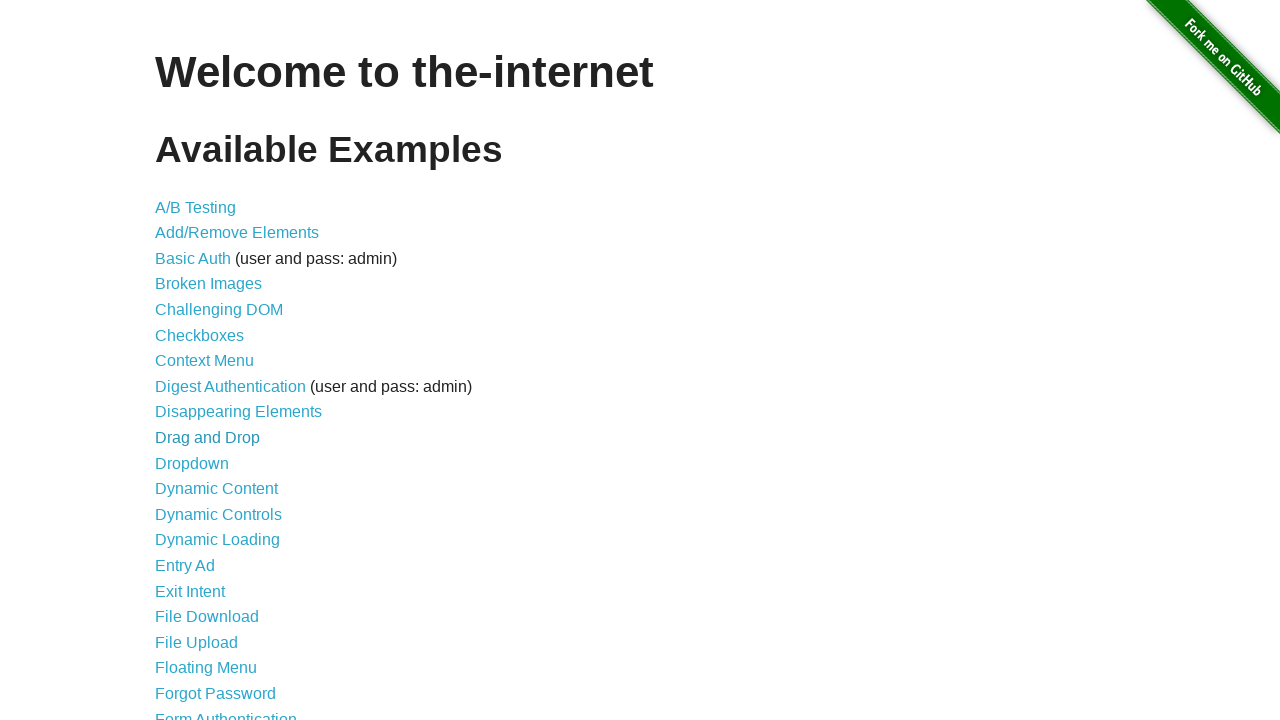

Navigated back to homepage
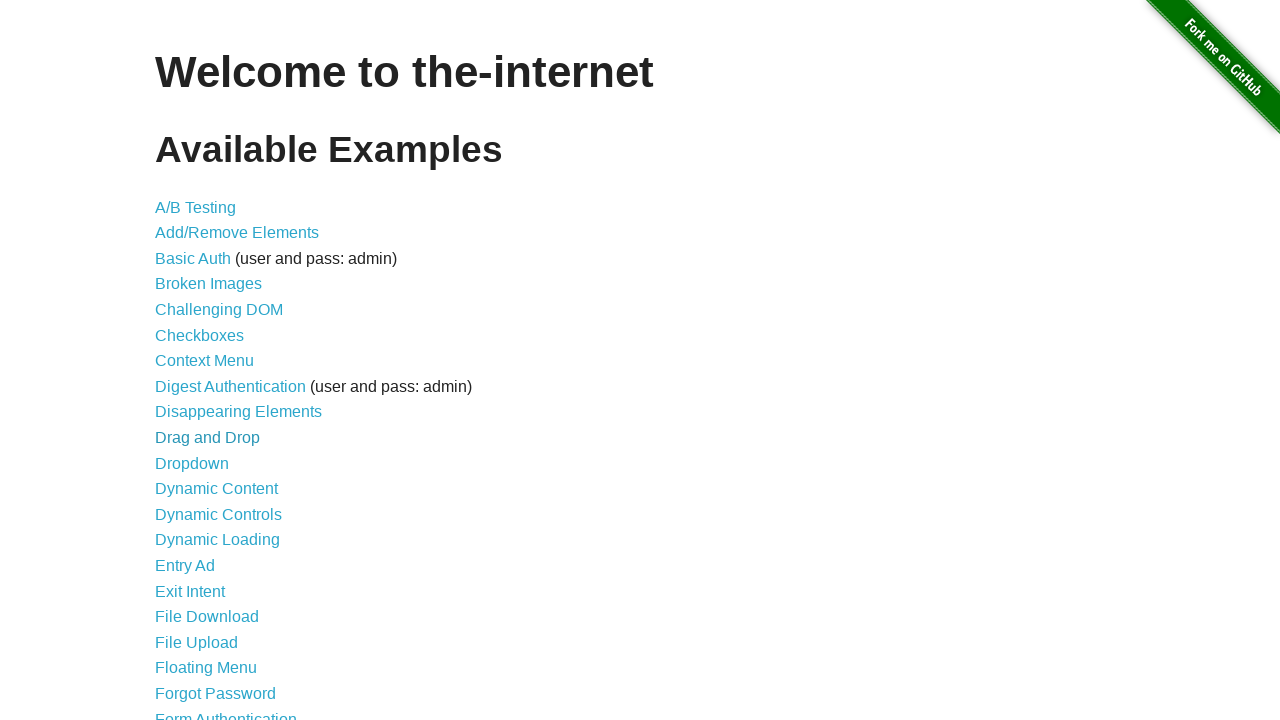

Retrieved link from list item
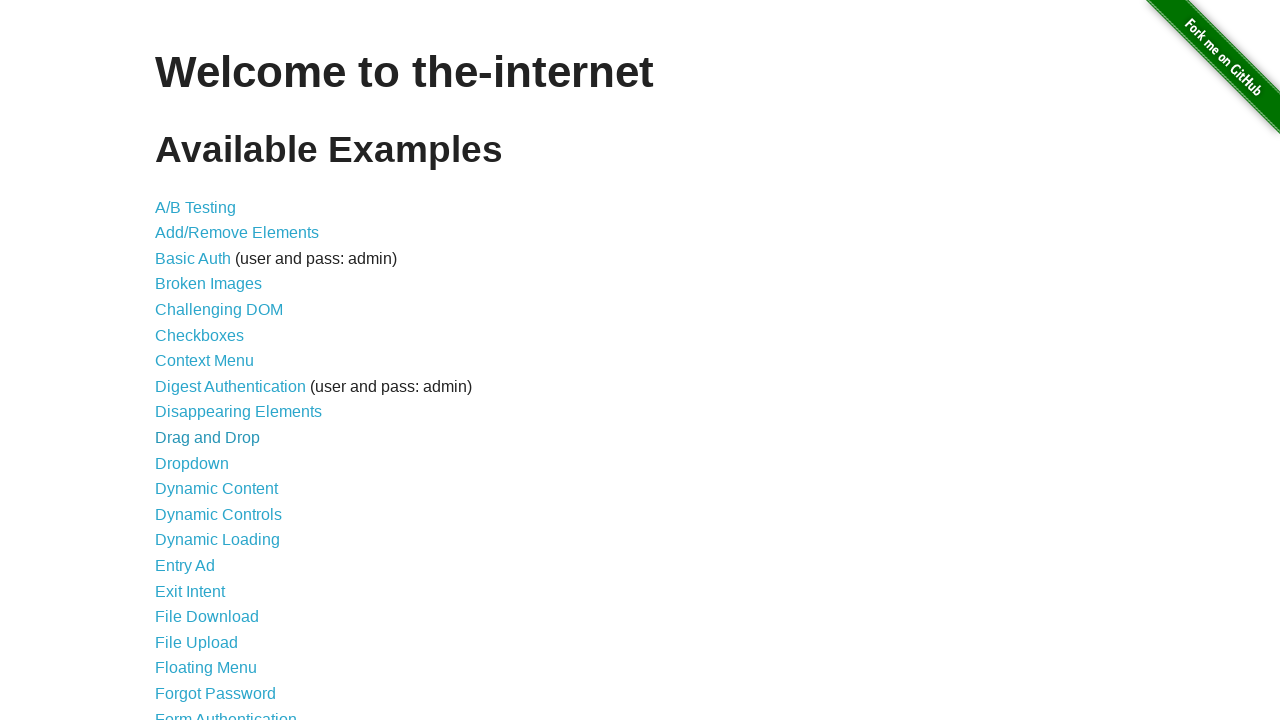

Got link href attribute: /shadowdom
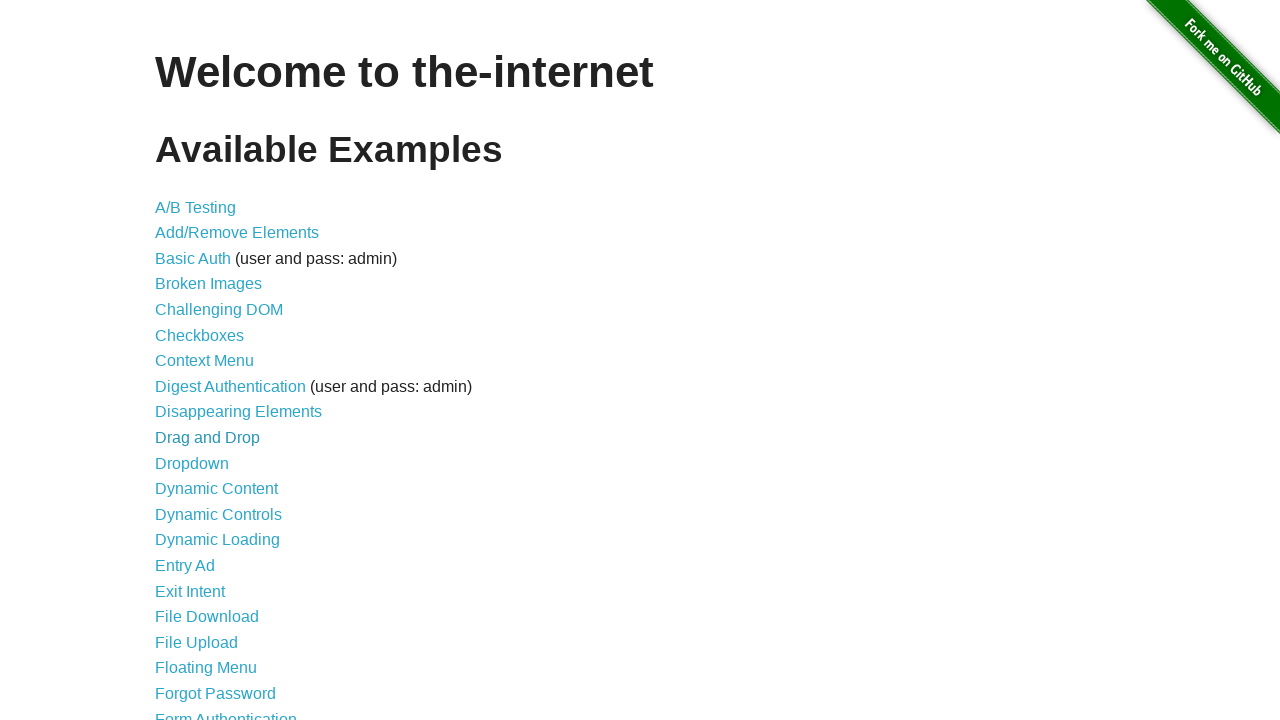

Clicked link to /shadowdom at (205, 497) on internal:role=listitem >> nth=37 >> internal:role=link
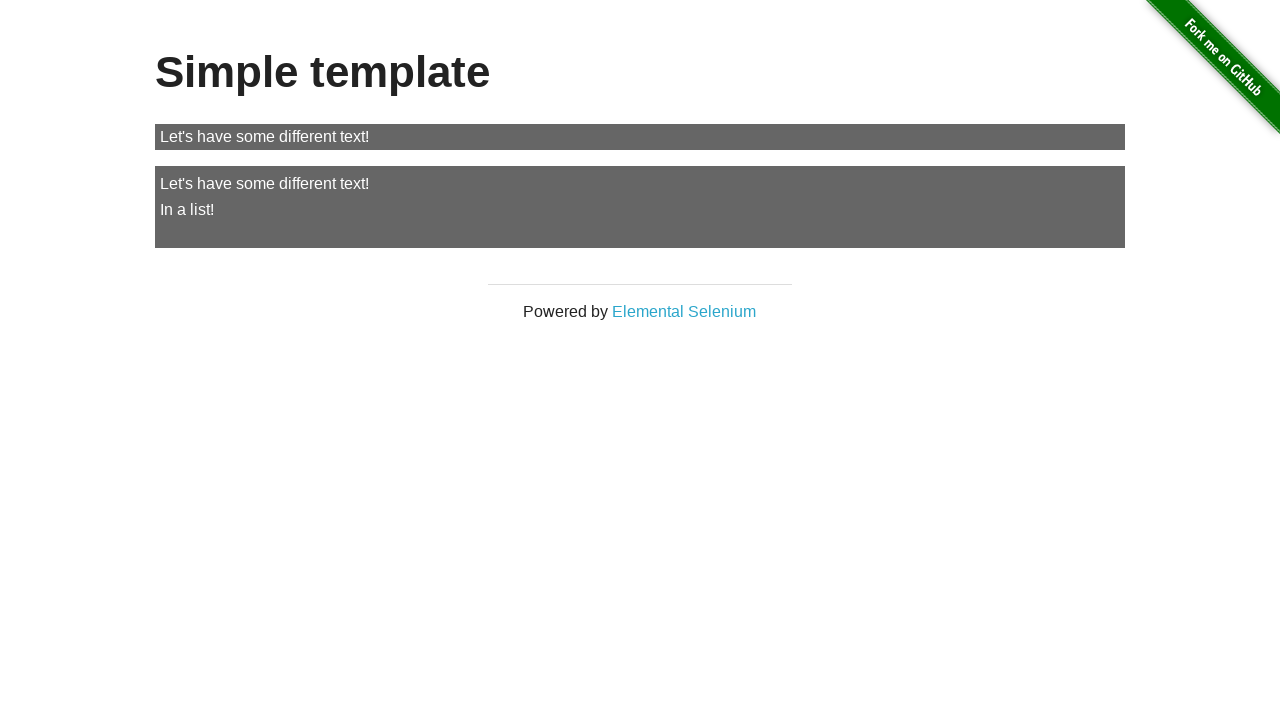

Page loaded after clicking link to /shadowdom
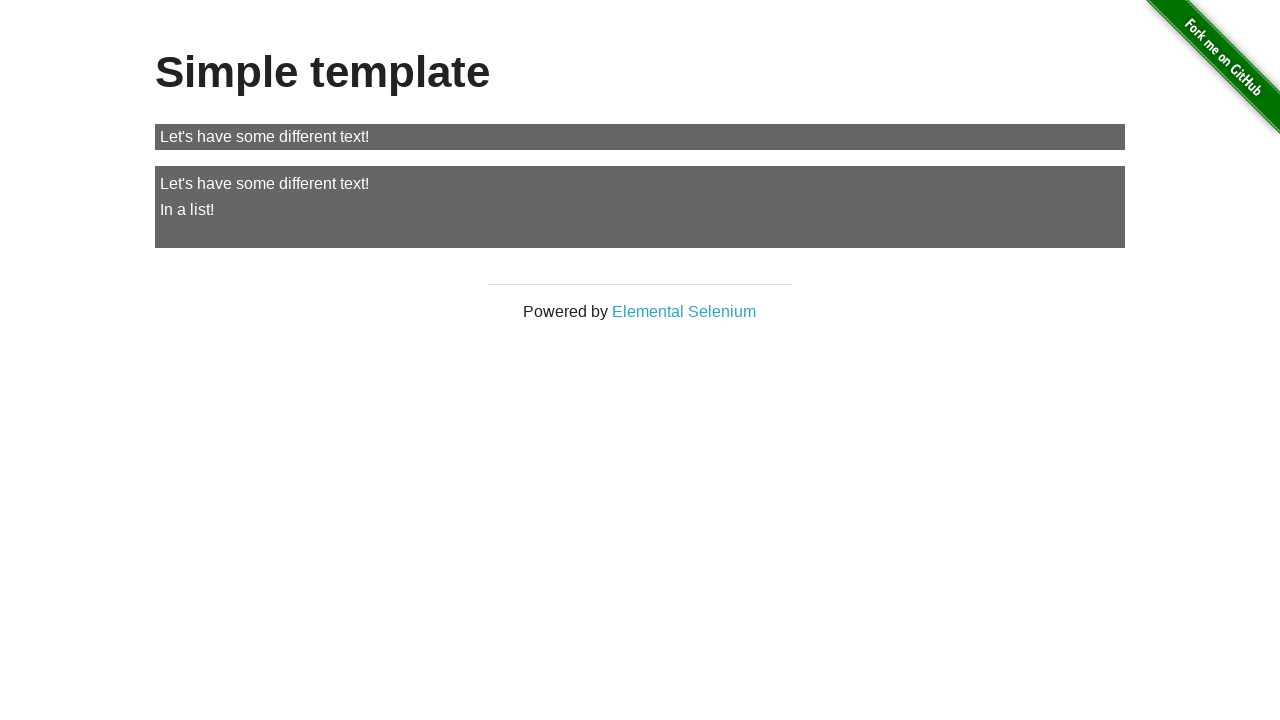

Navigated back to homepage
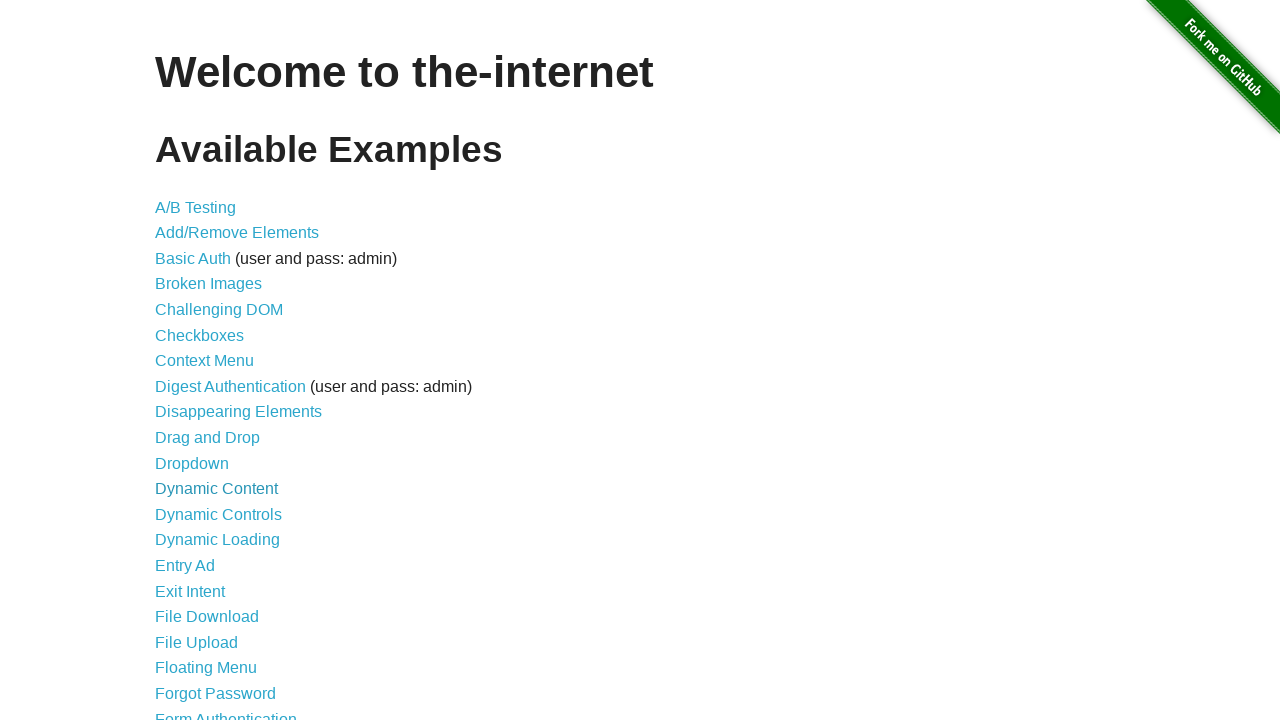

Retrieved link from list item
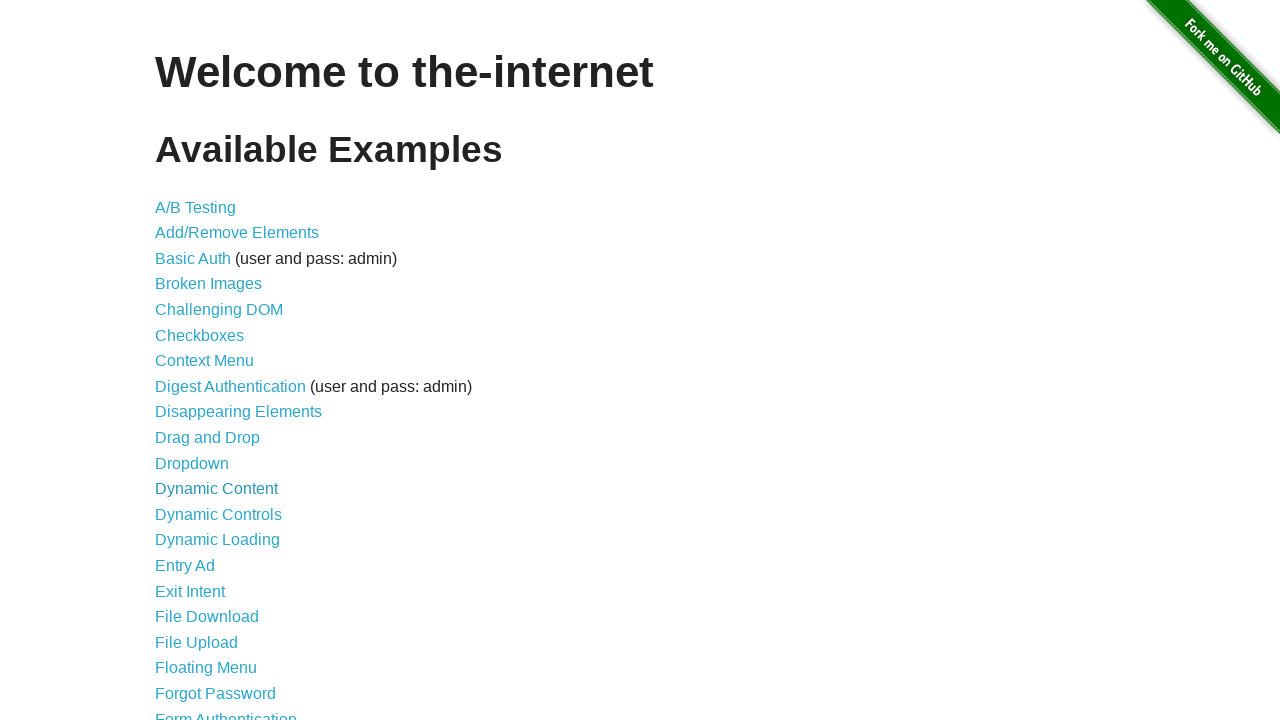

Got link href attribute: /shifting_content
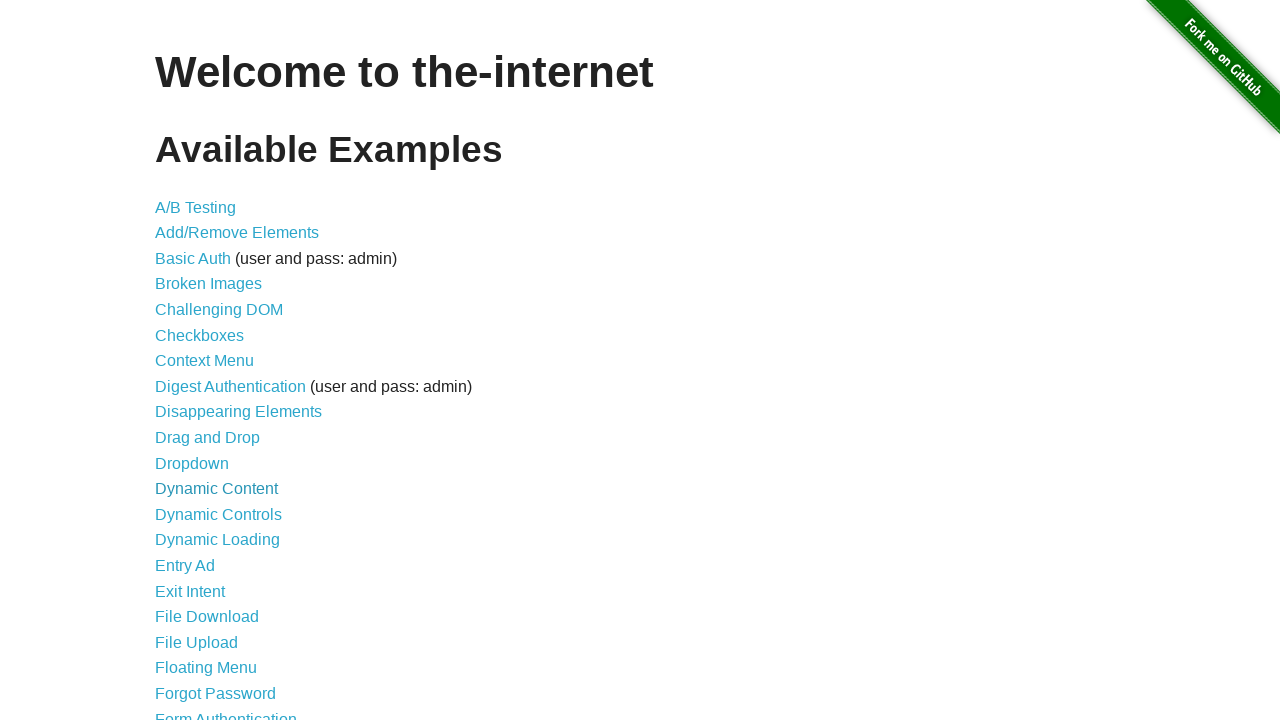

Clicked link to /shifting_content at (212, 523) on internal:role=listitem >> nth=38 >> internal:role=link
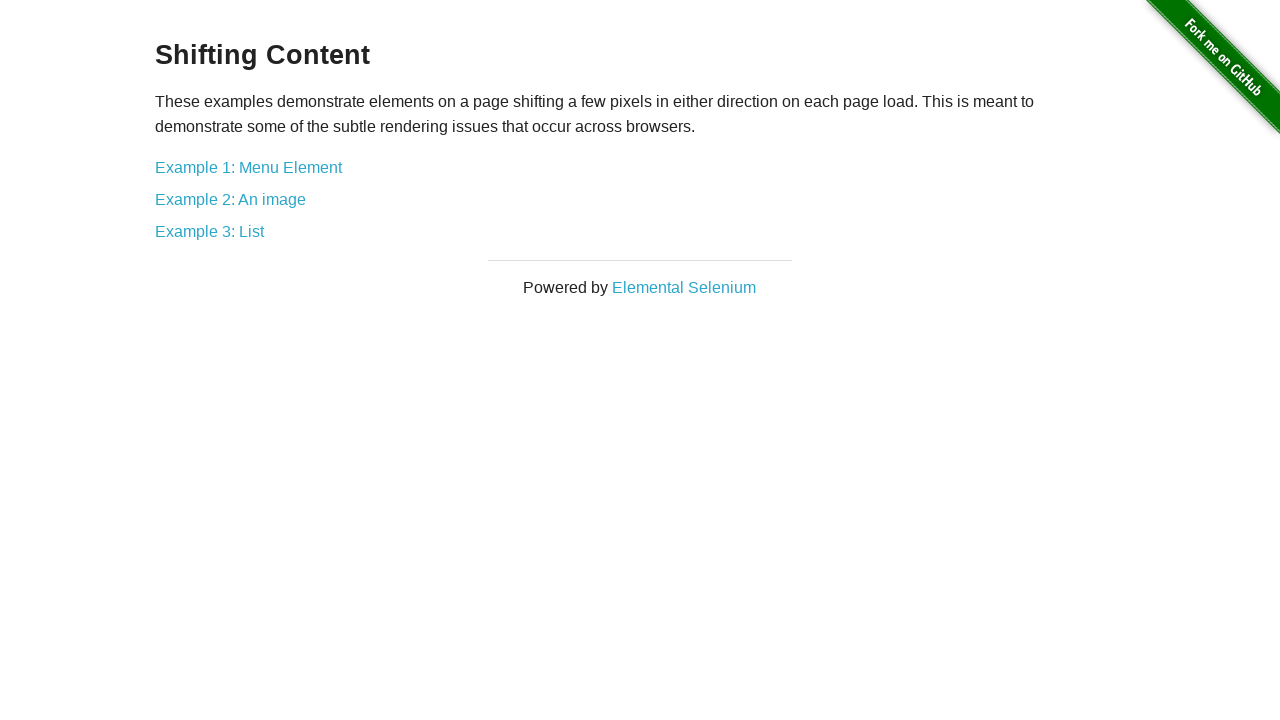

Page loaded after clicking link to /shifting_content
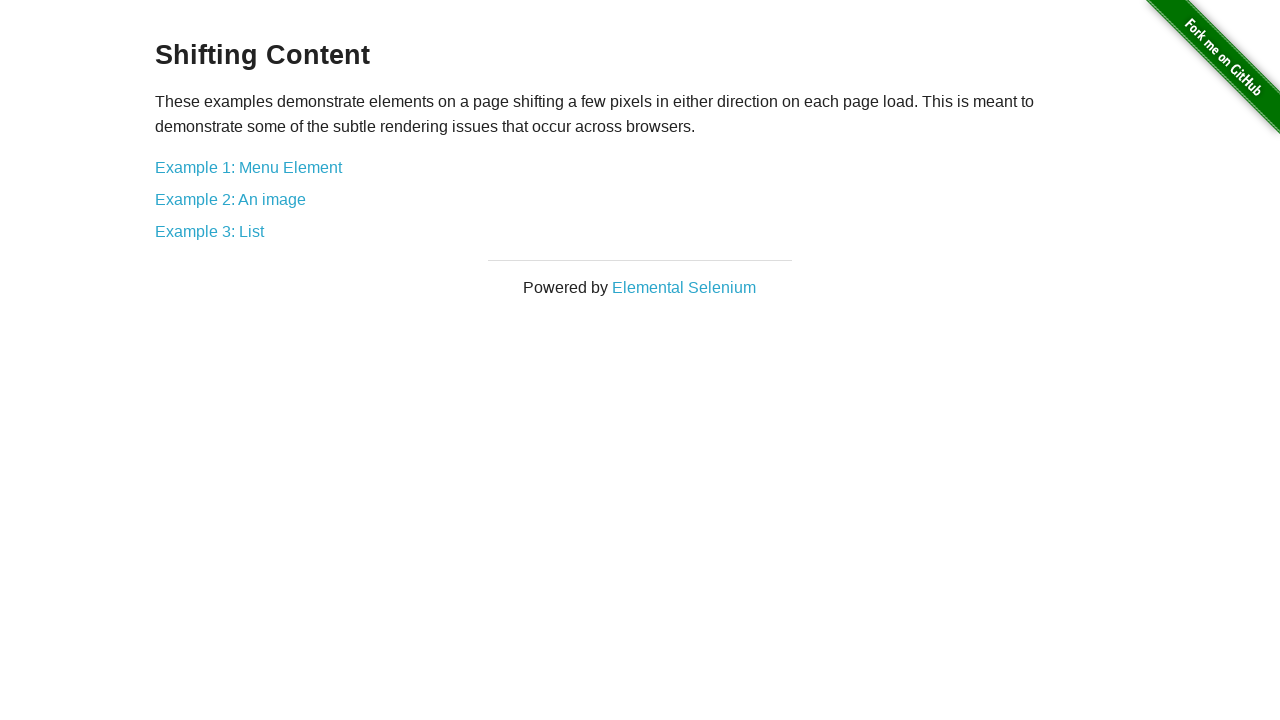

Navigated back to homepage
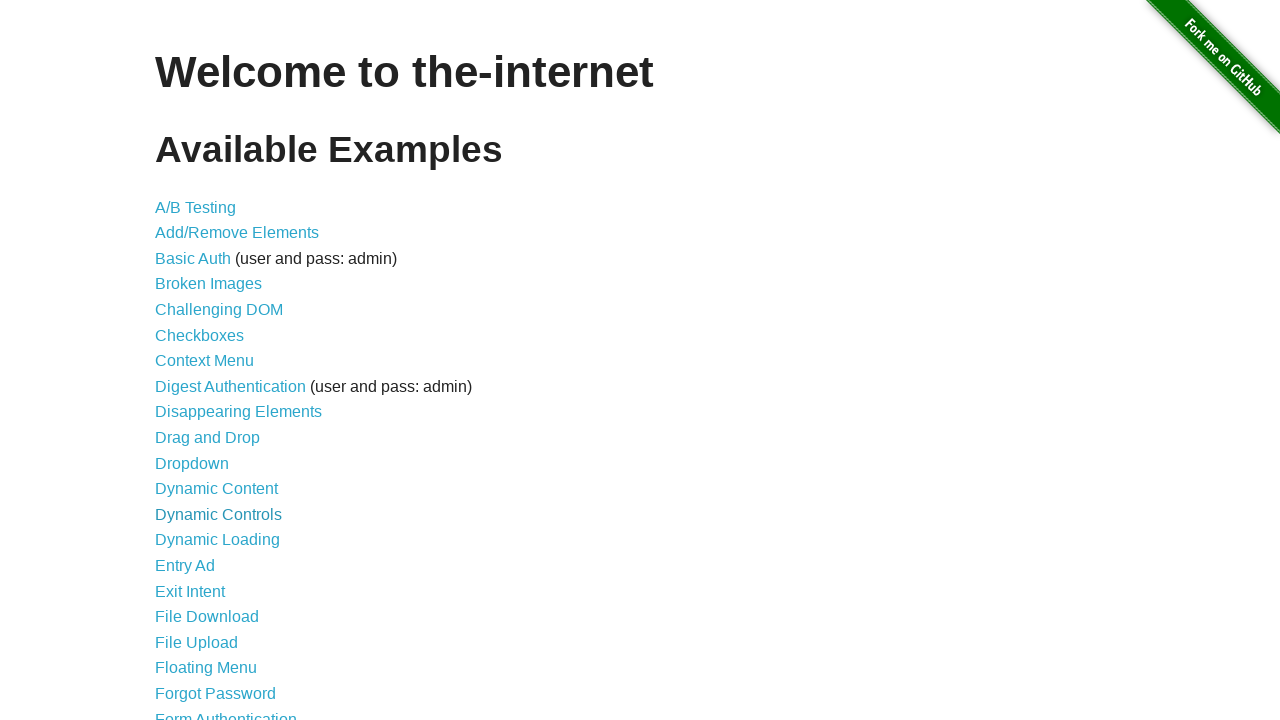

Retrieved link from list item
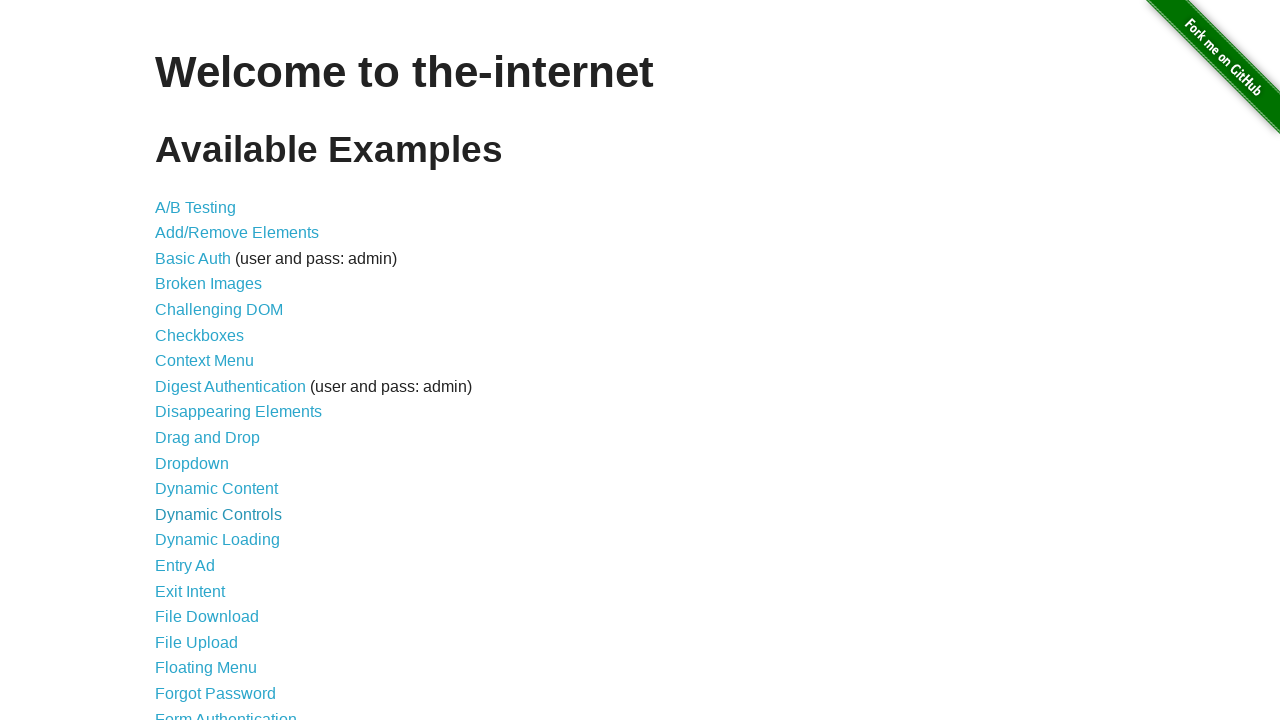

Got link href attribute: /slow
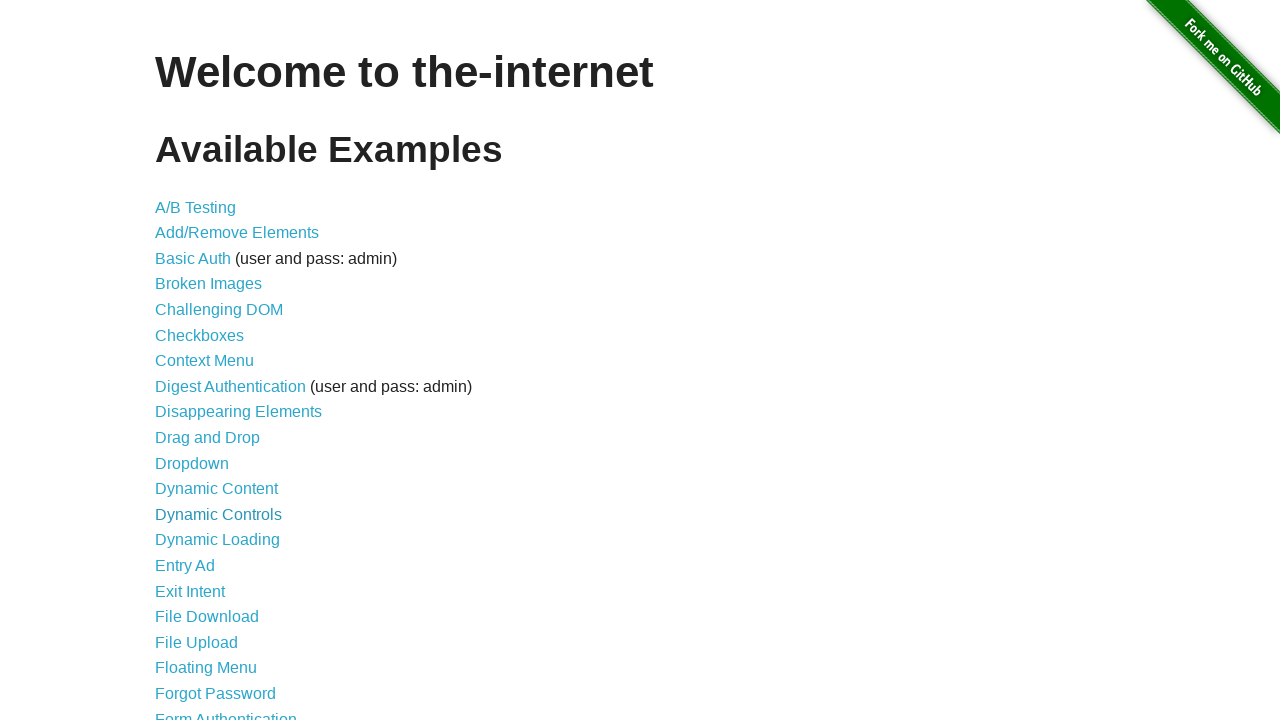

Clicked link to /slow at (214, 548) on internal:role=listitem >> nth=39 >> internal:role=link
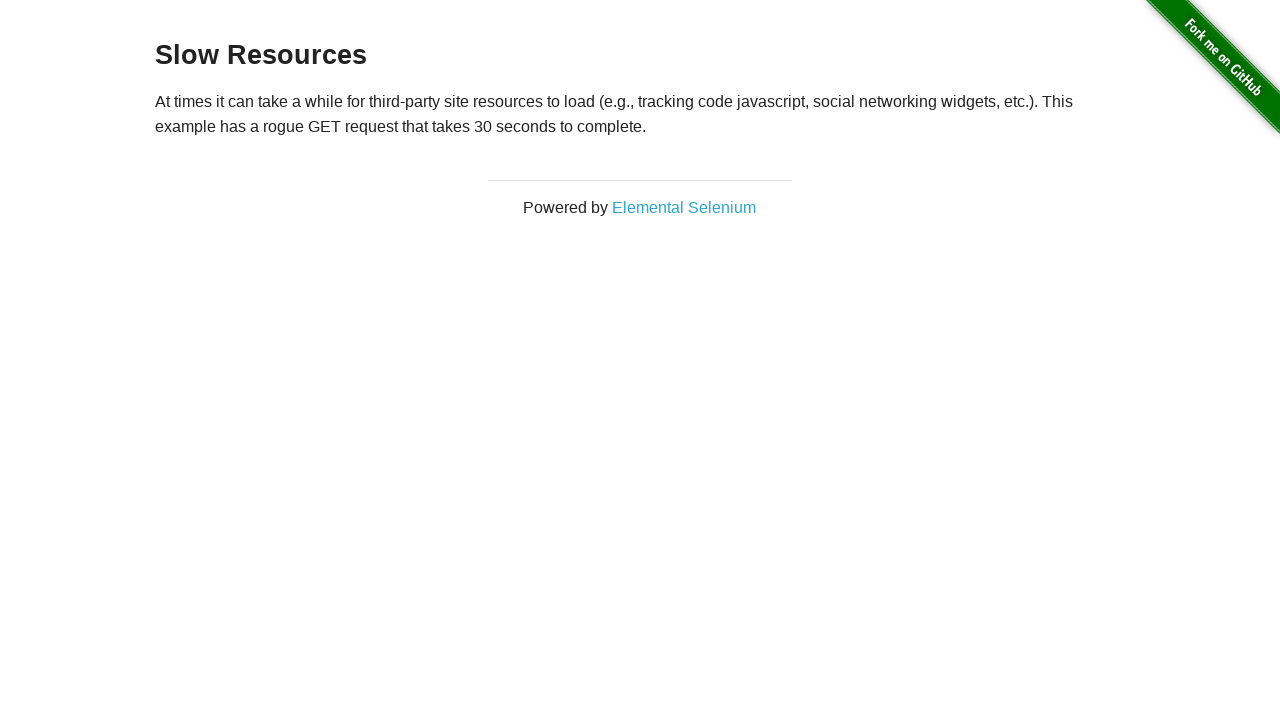

Page loaded after clicking link to /slow
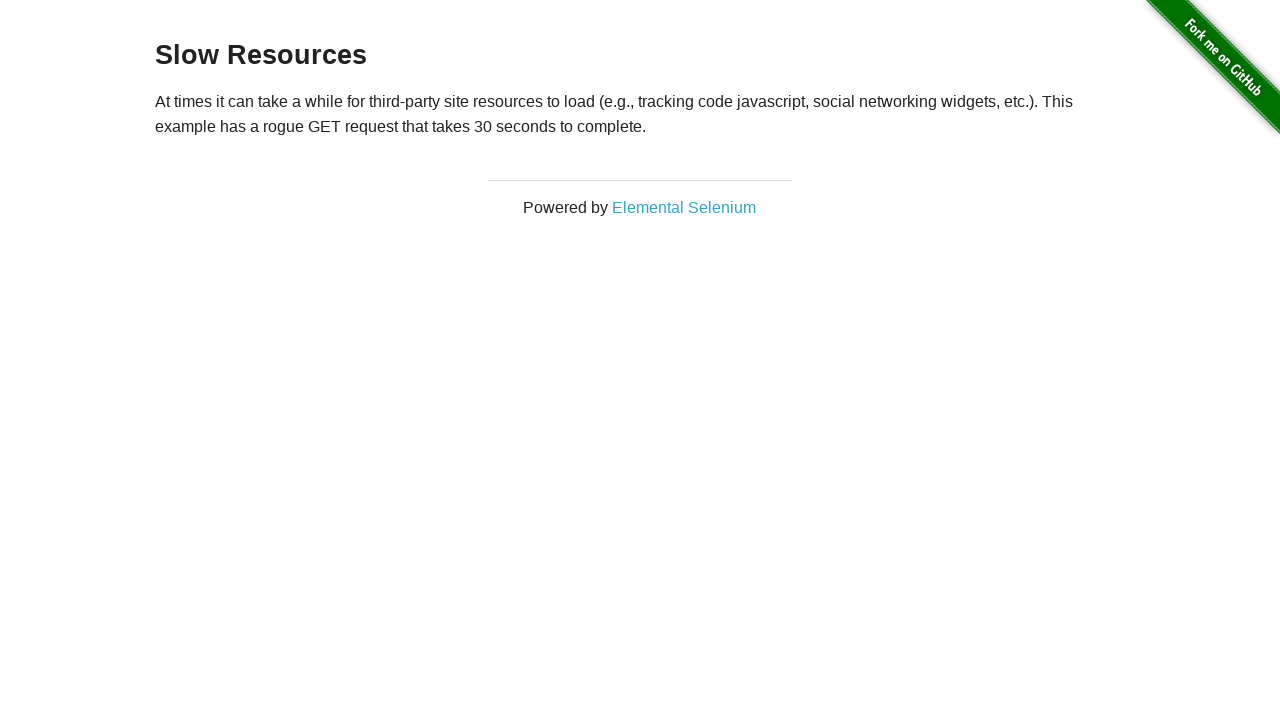

Navigated back to homepage
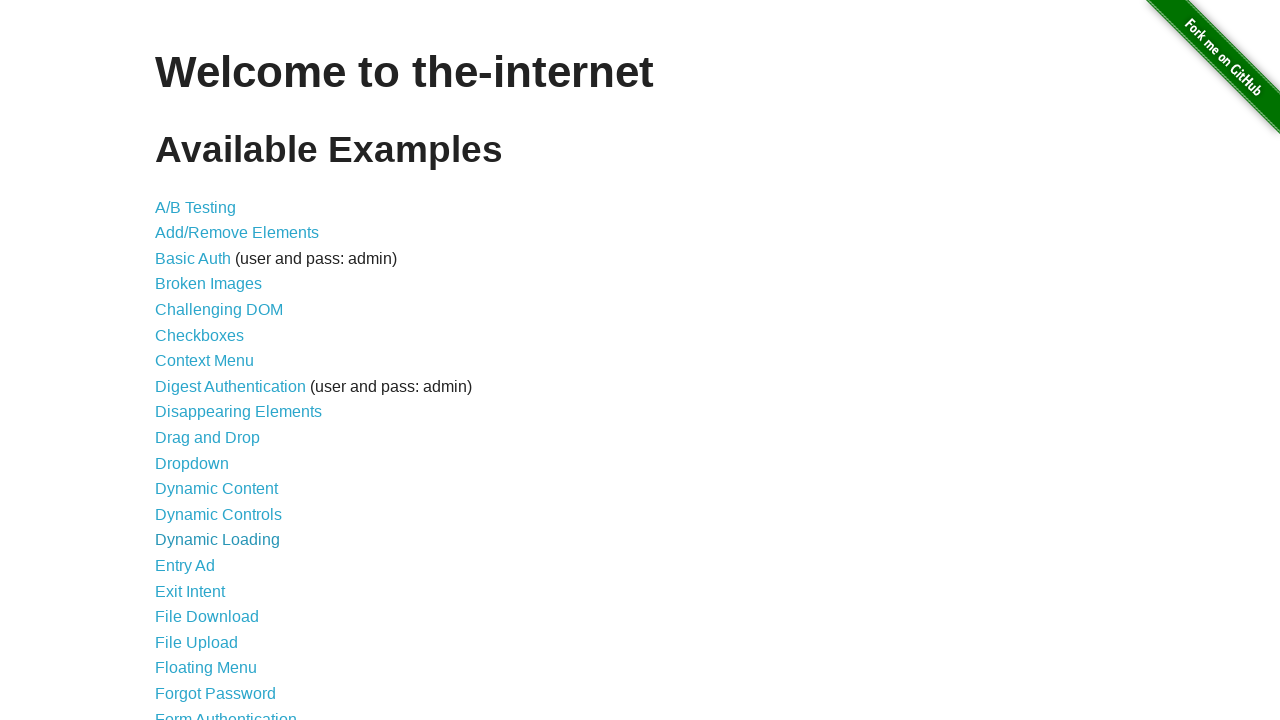

Retrieved link from list item
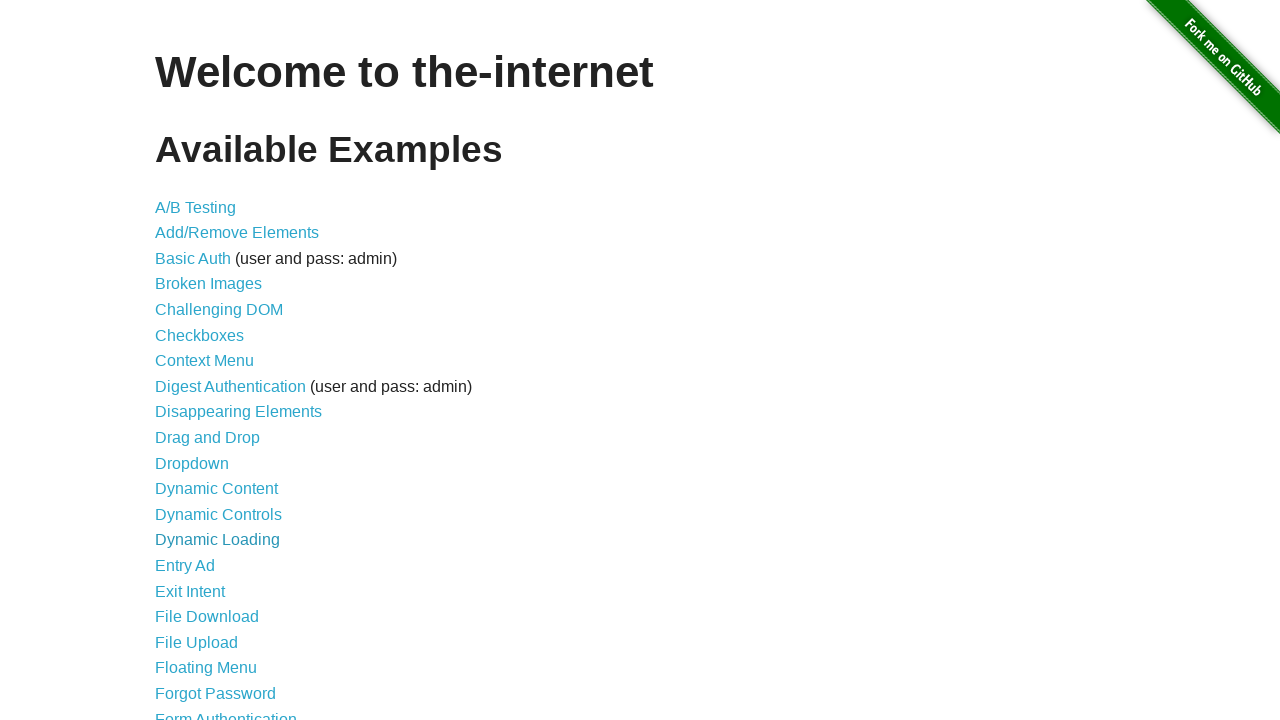

Got link href attribute: /tables
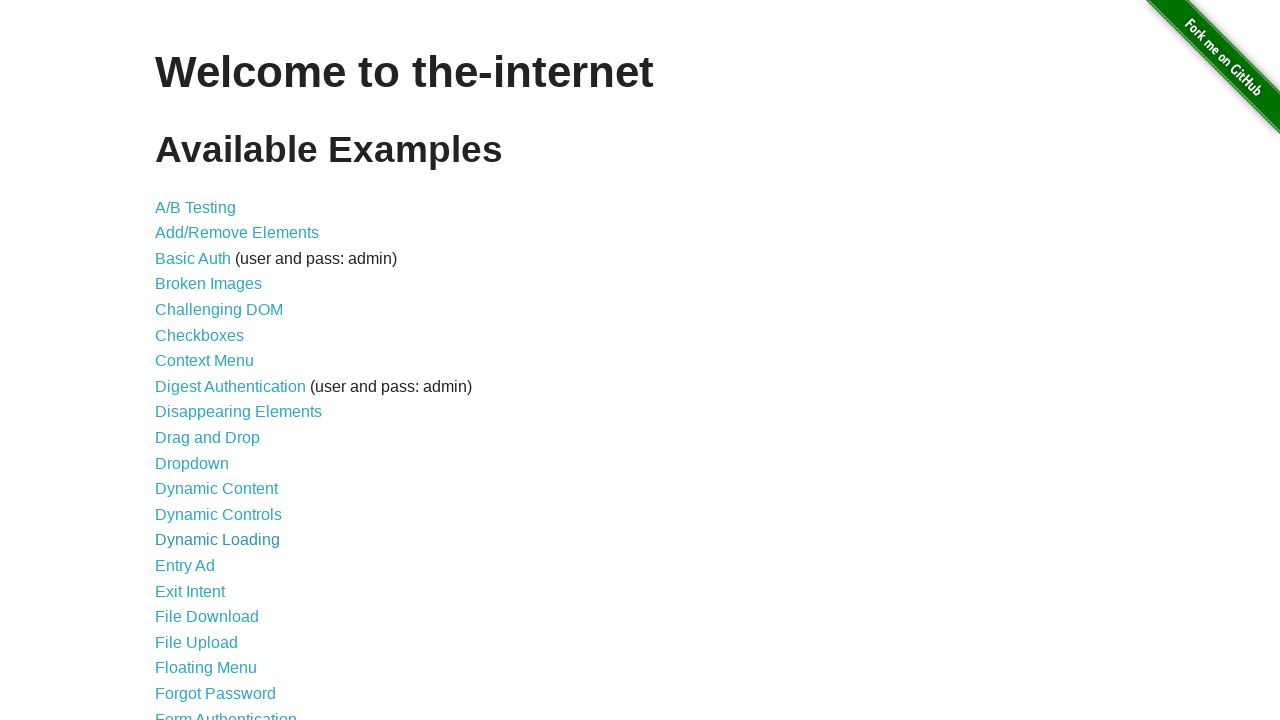

Clicked link to /tables at (230, 574) on internal:role=listitem >> nth=40 >> internal:role=link
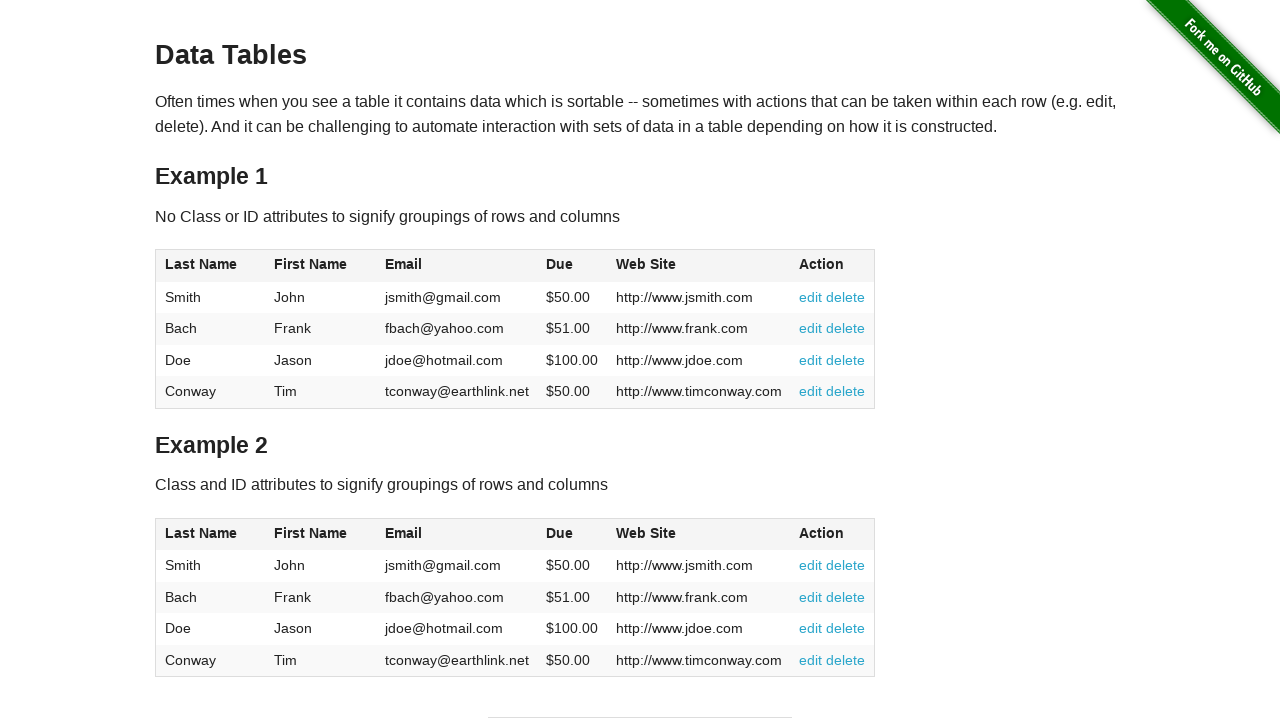

Page loaded after clicking link to /tables
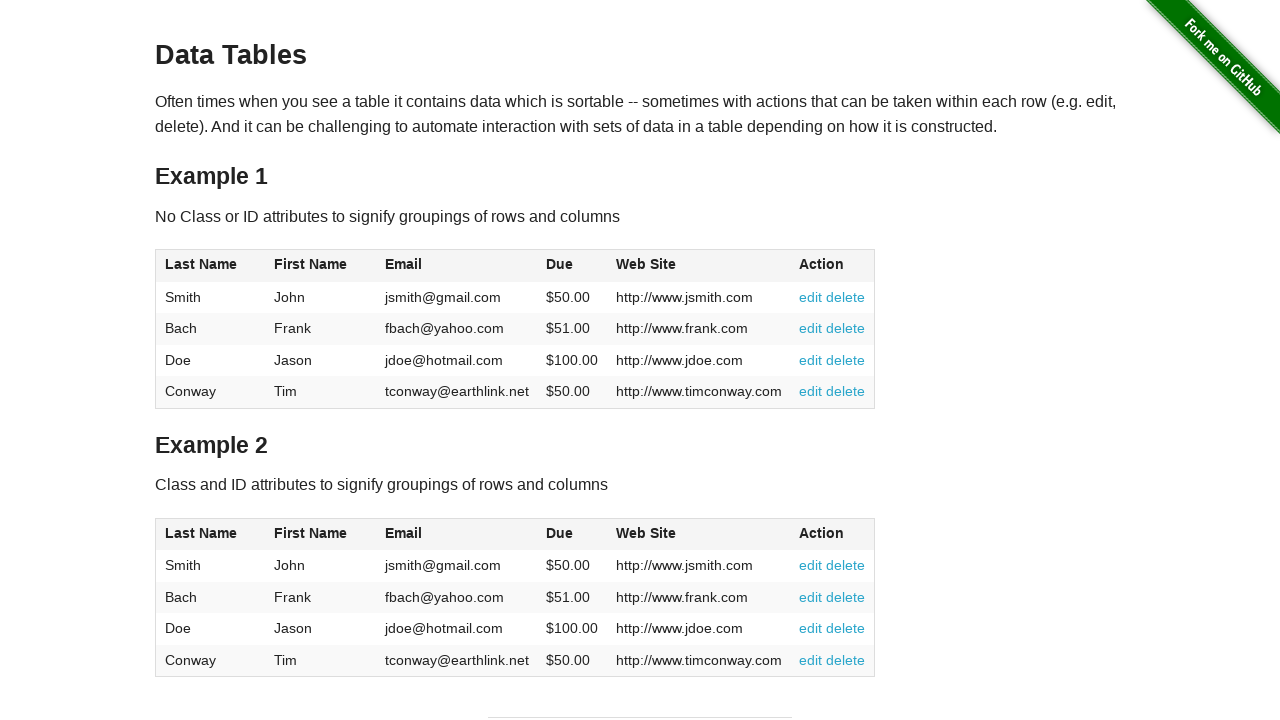

Navigated back to homepage
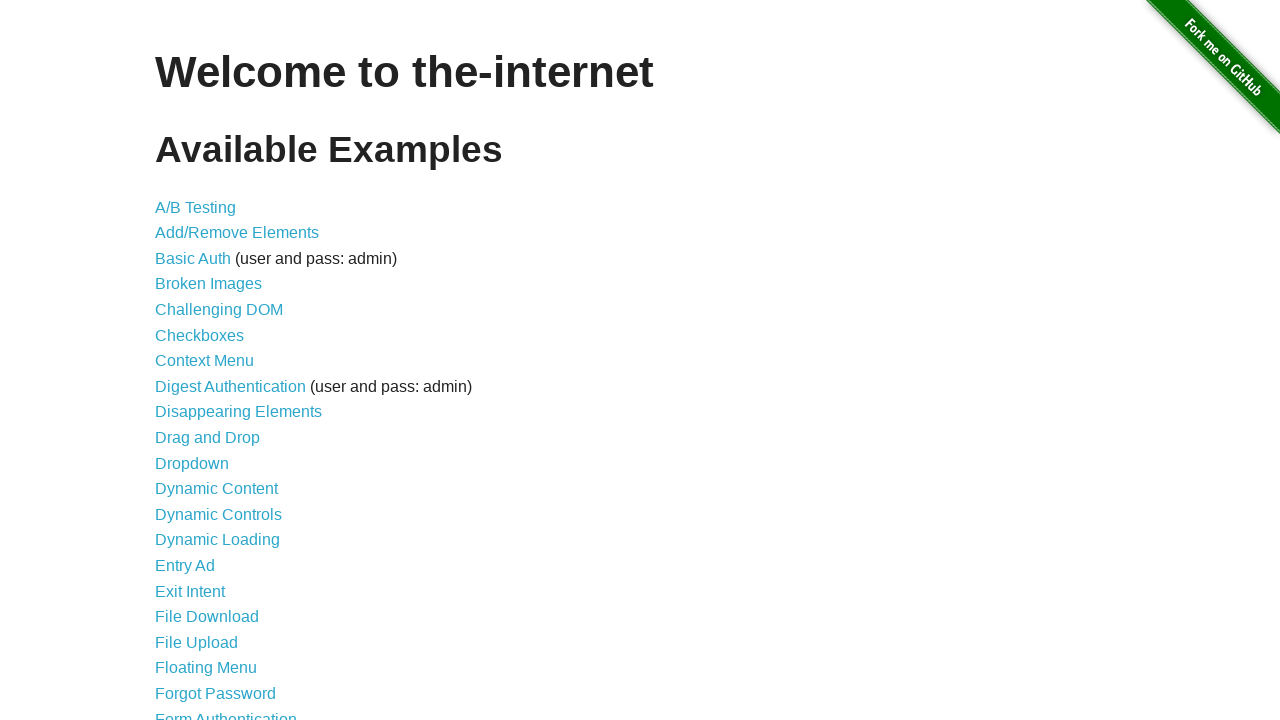

Retrieved link from list item
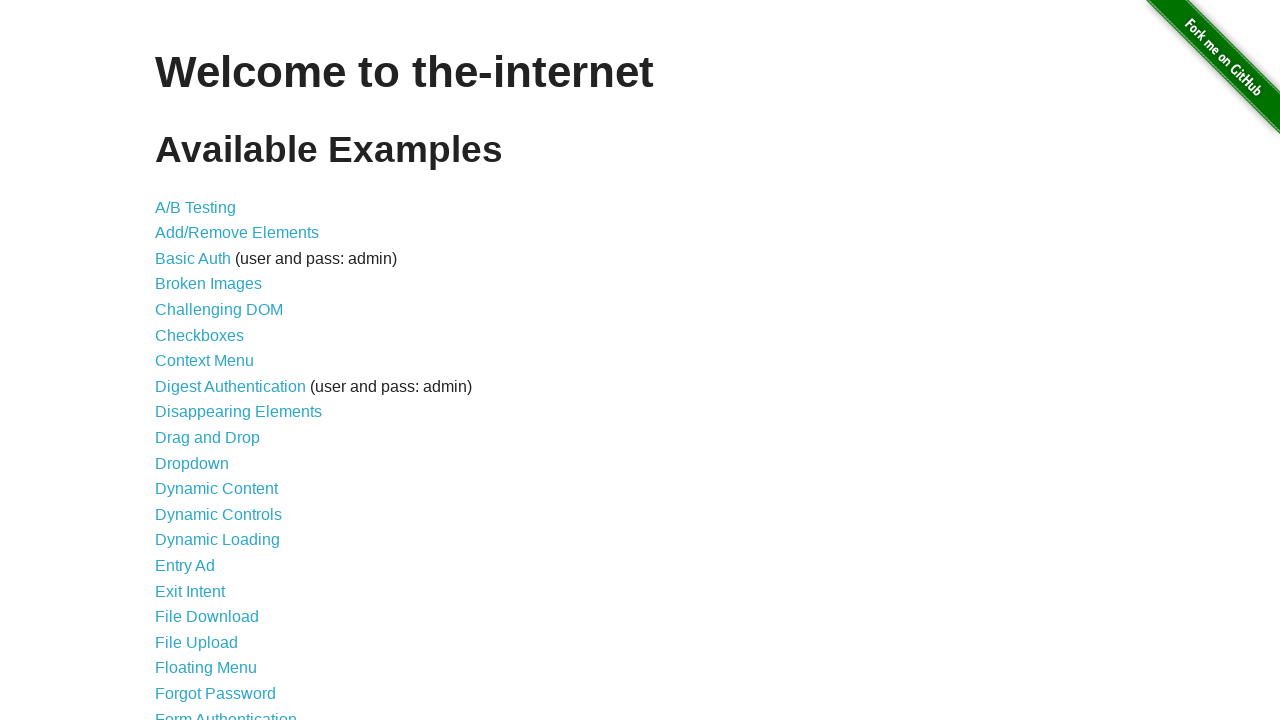

Got link href attribute: /status_codes
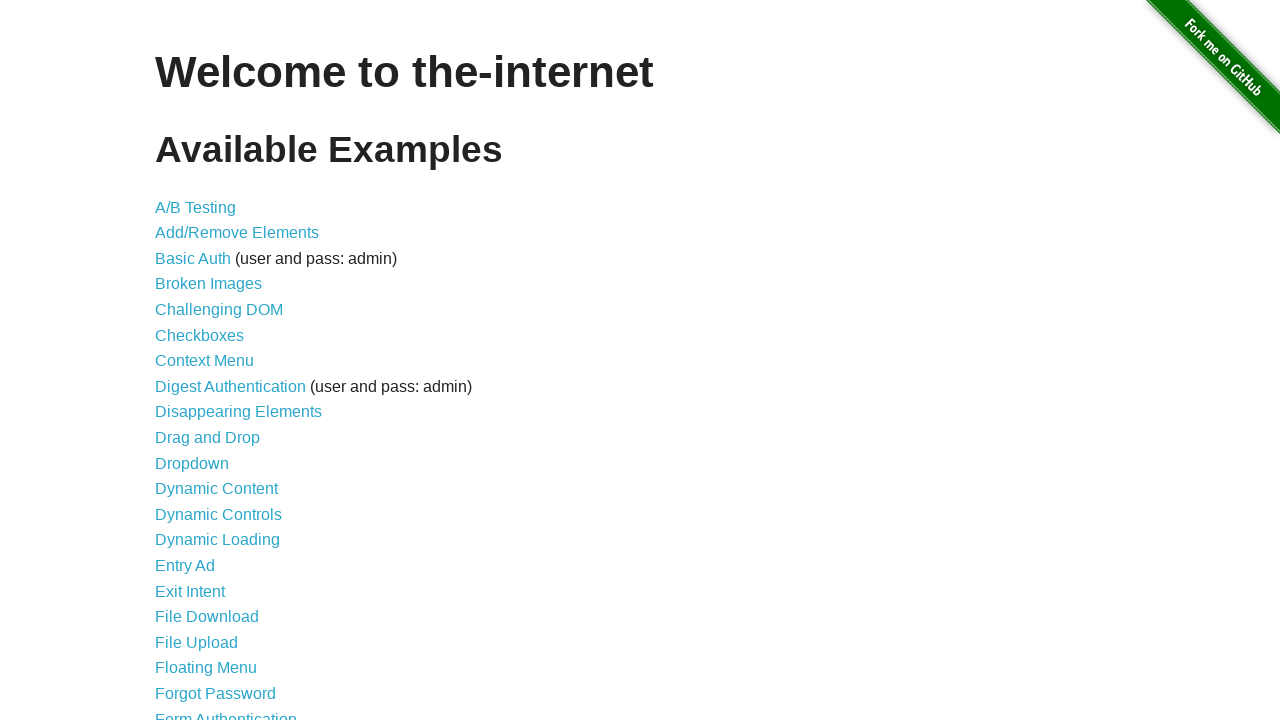

Clicked link to /status_codes at (203, 600) on internal:role=listitem >> nth=41 >> internal:role=link
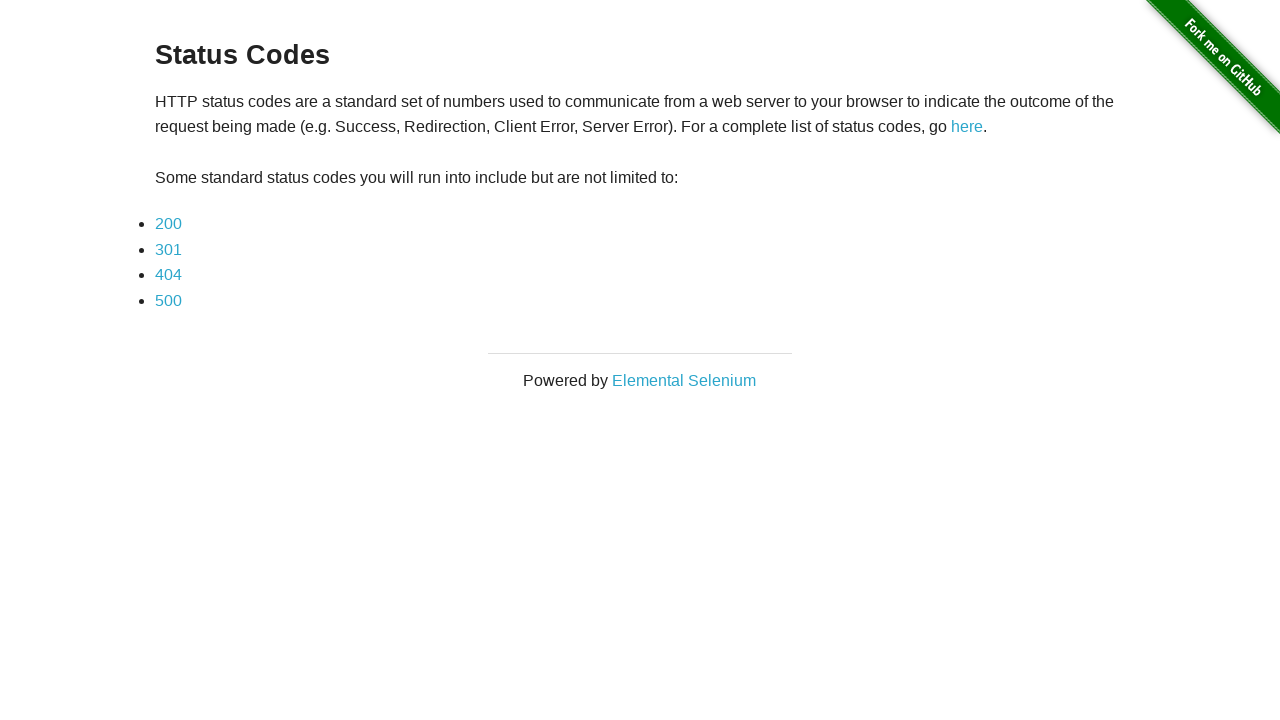

Page loaded after clicking link to /status_codes
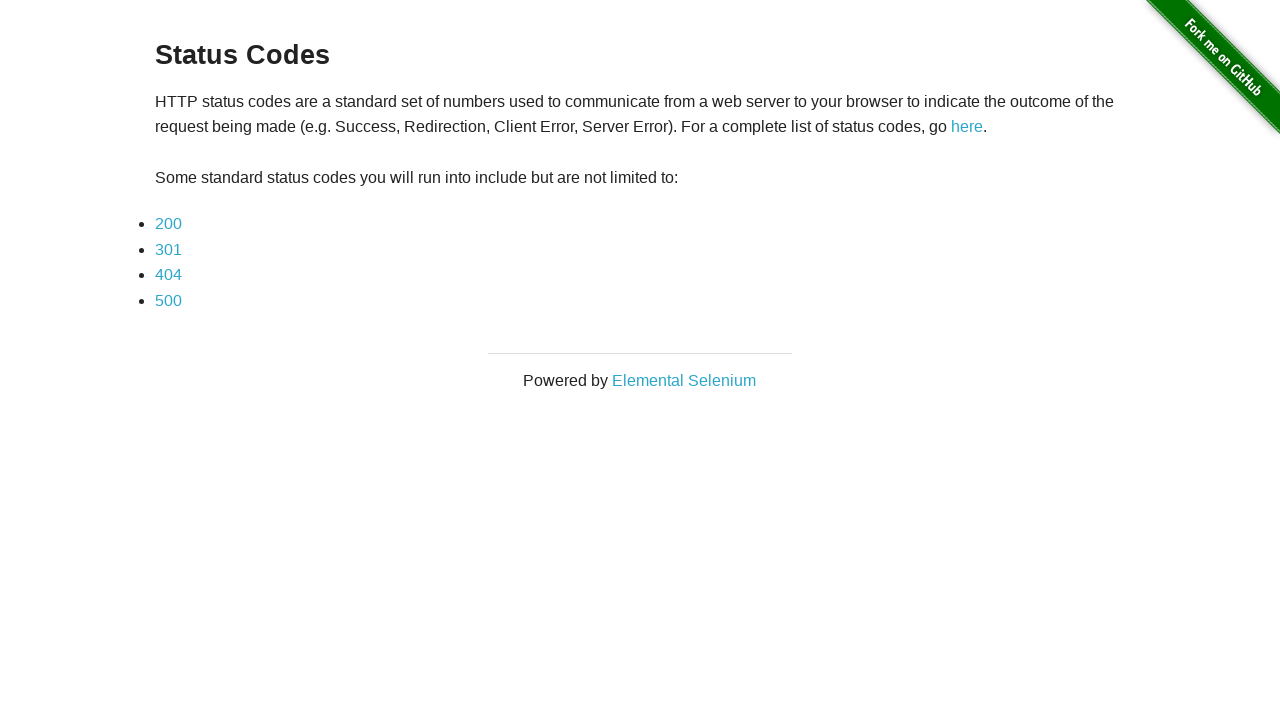

Navigated back to homepage
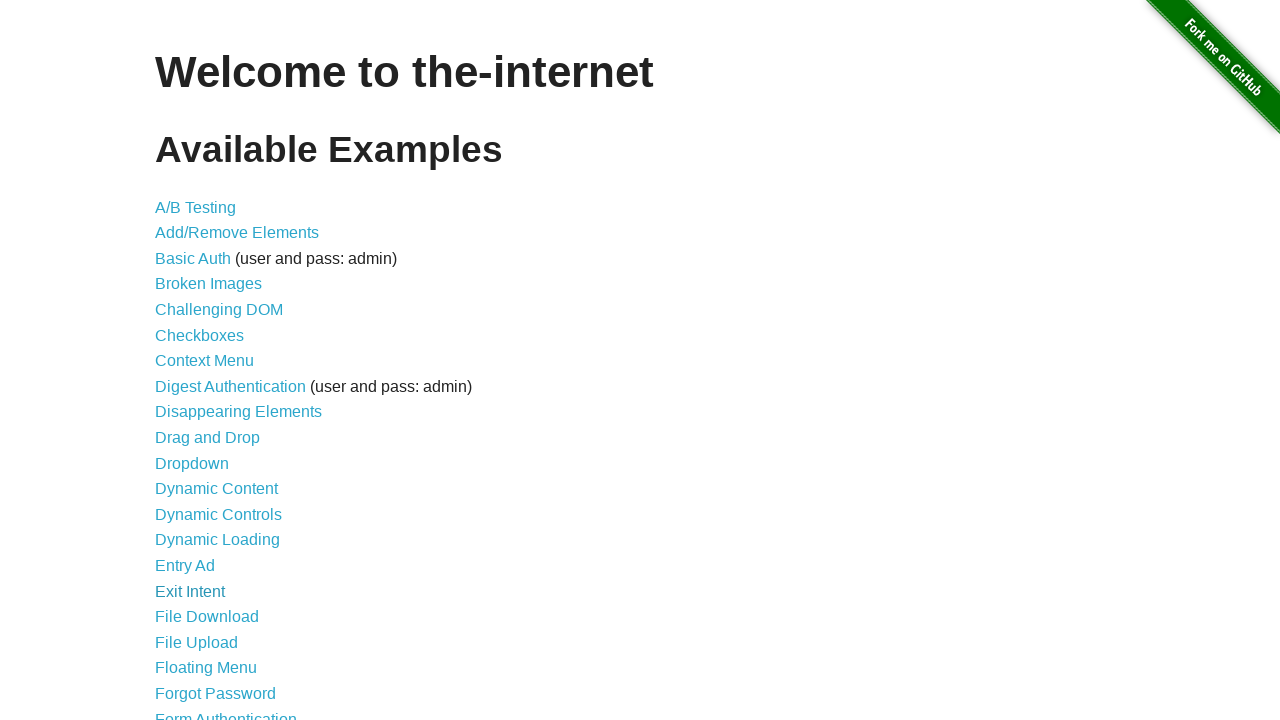

Retrieved link from list item
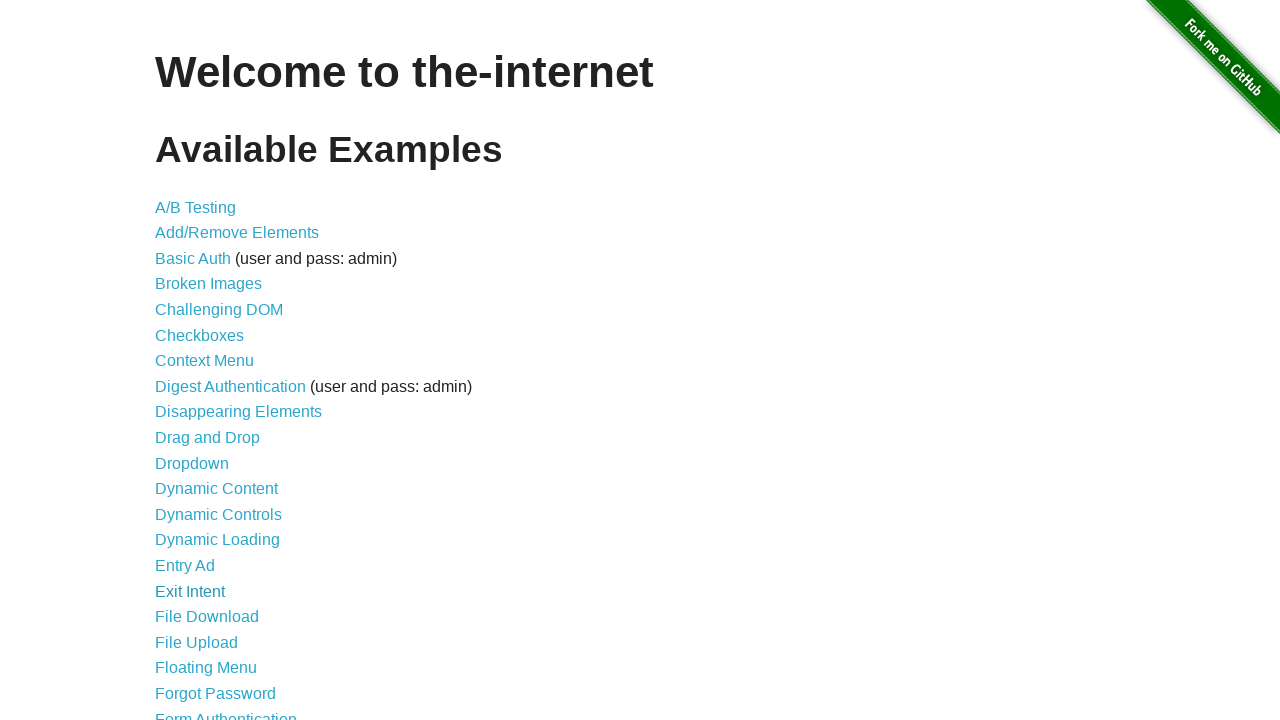

Got link href attribute: /typos
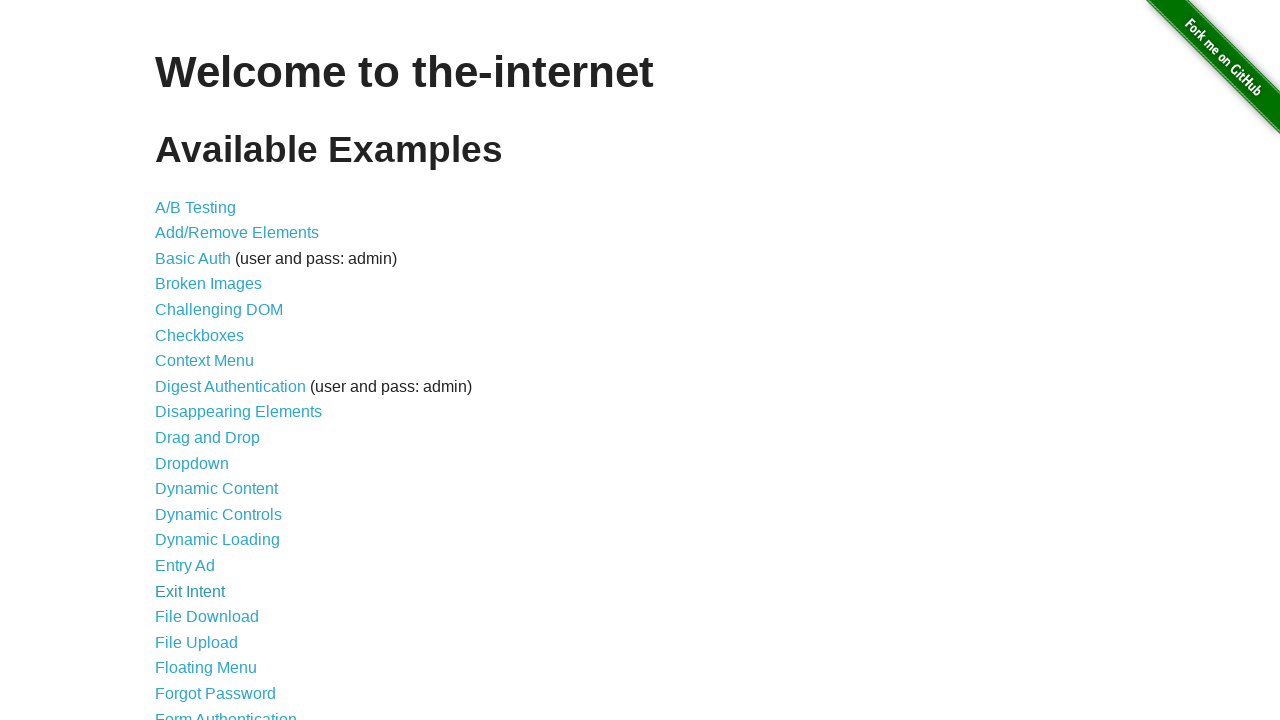

Clicked link to /typos at (176, 625) on internal:role=listitem >> nth=42 >> internal:role=link
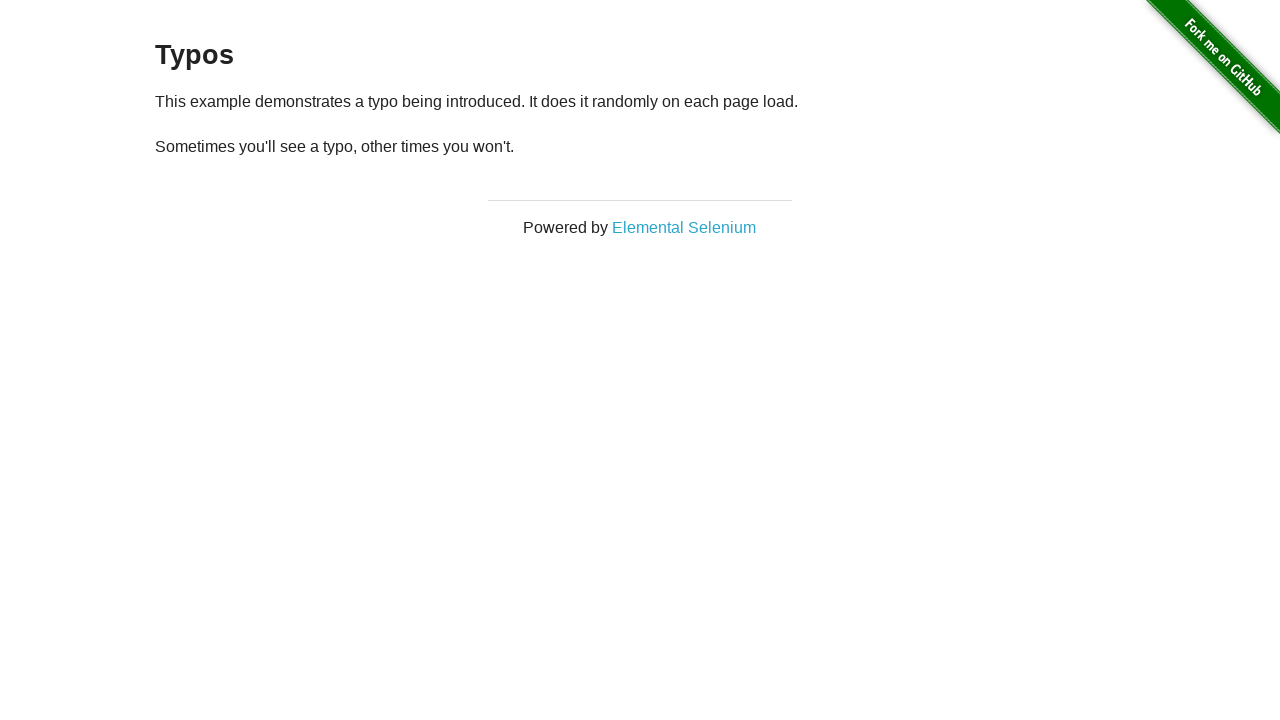

Page loaded after clicking link to /typos
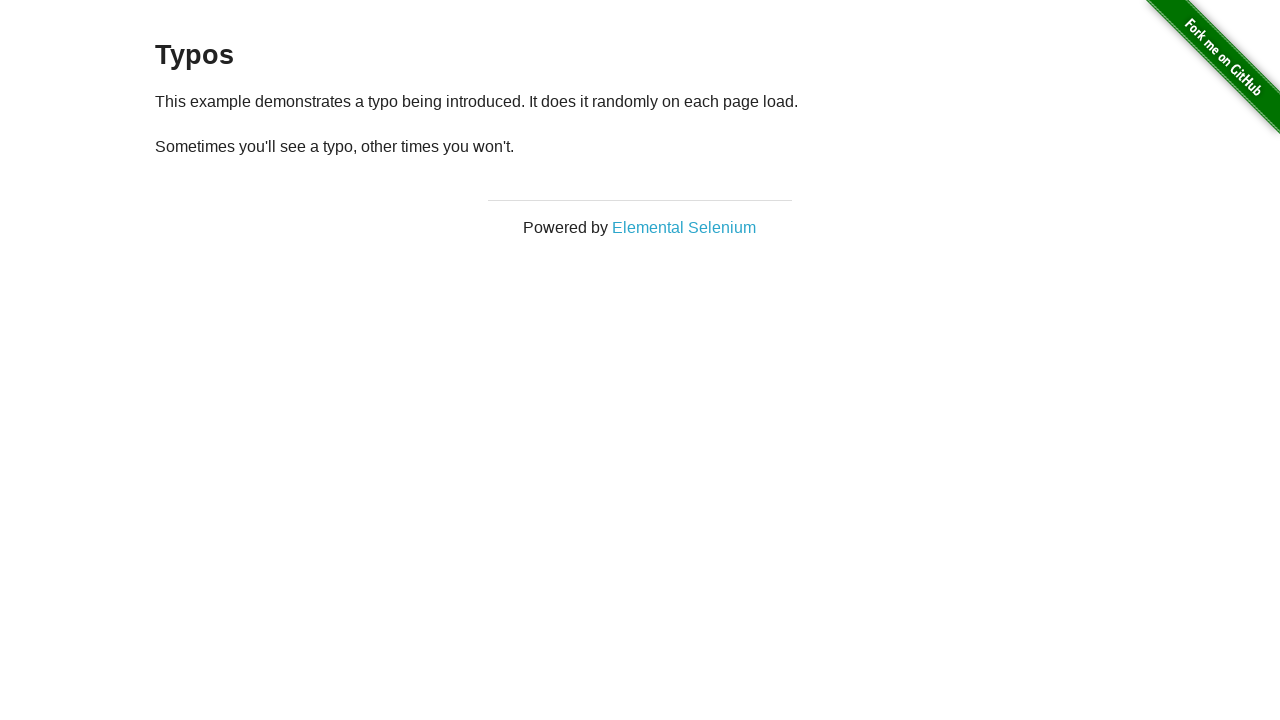

Navigated back to homepage
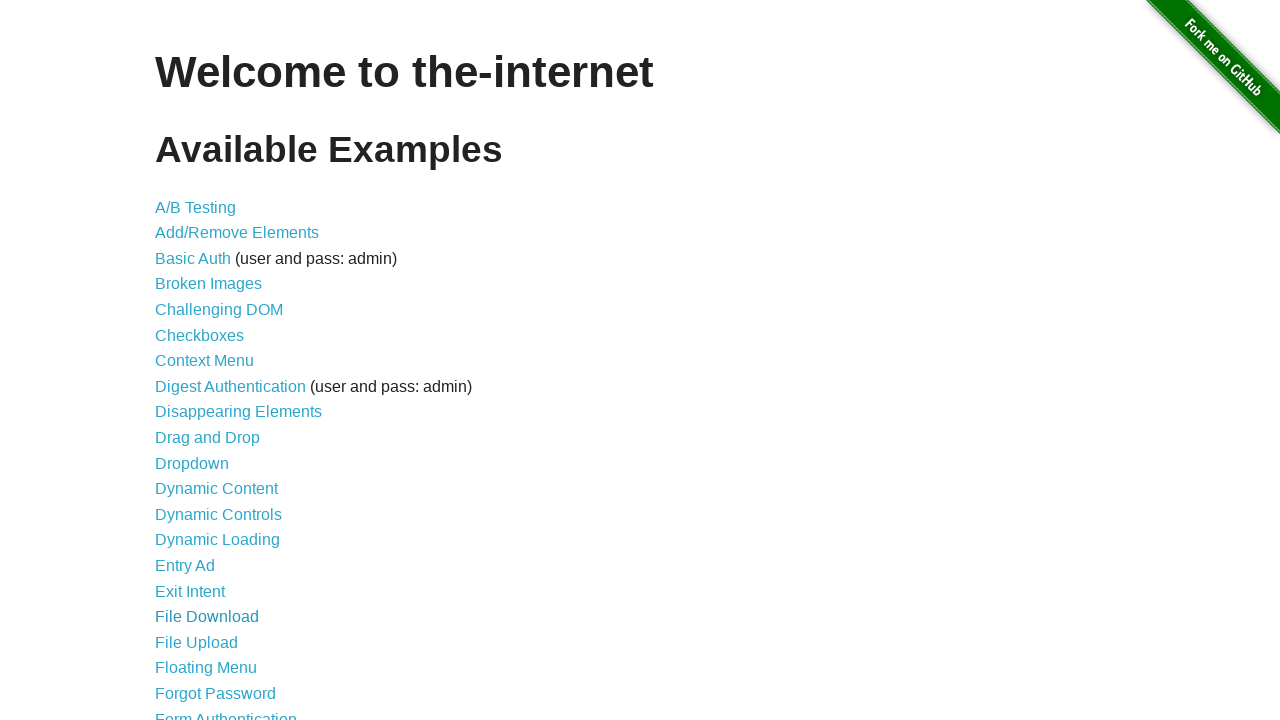

Retrieved link from list item
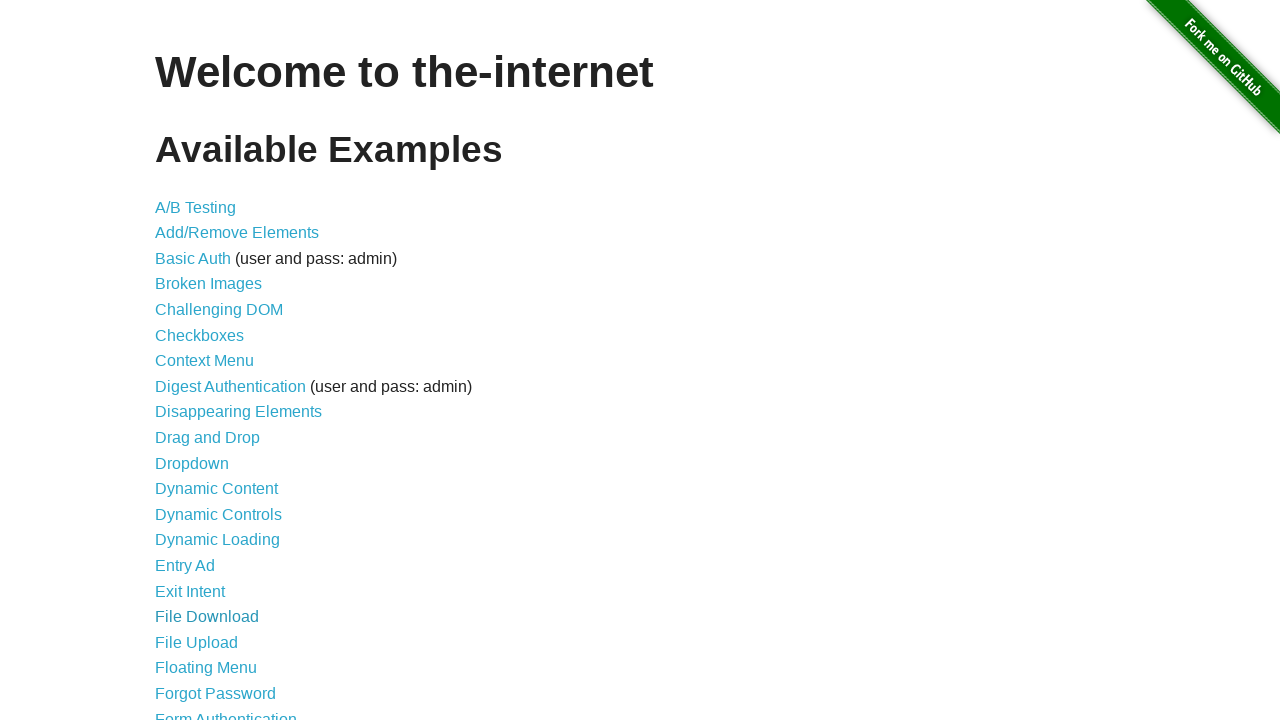

Got link href attribute: /tinymce
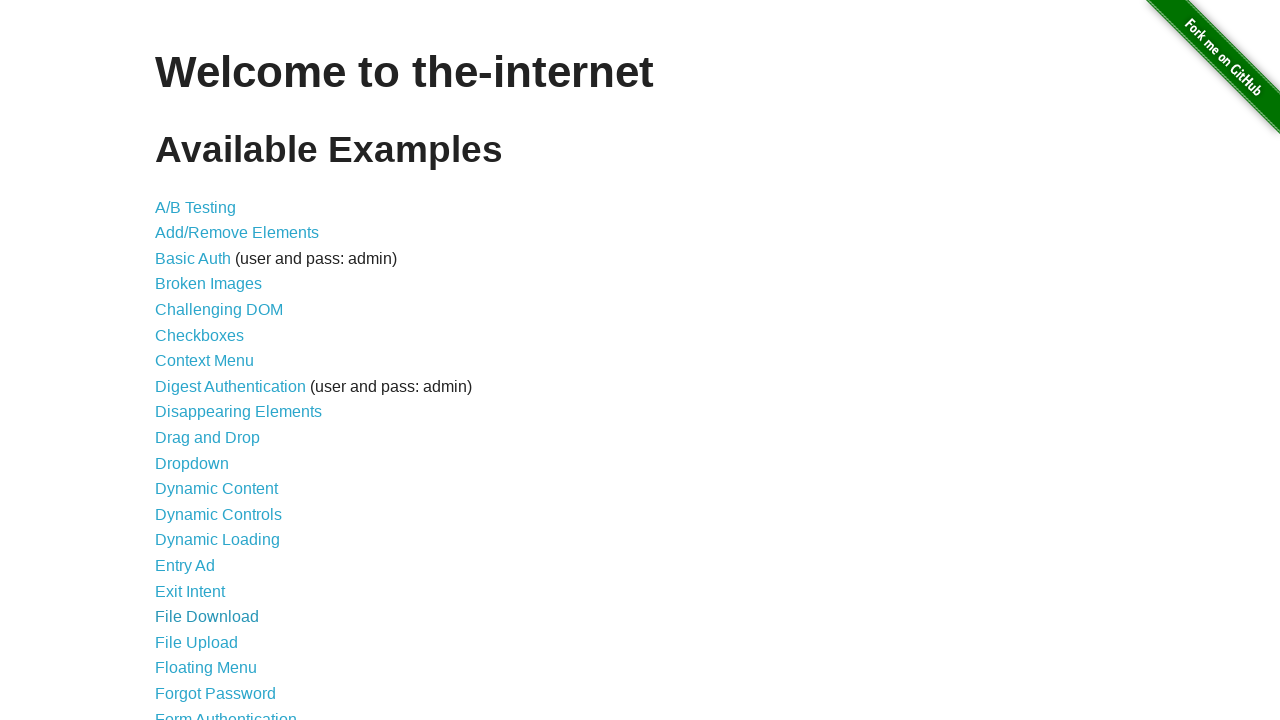

Clicked link to /tinymce at (218, 651) on internal:role=listitem >> nth=43 >> internal:role=link
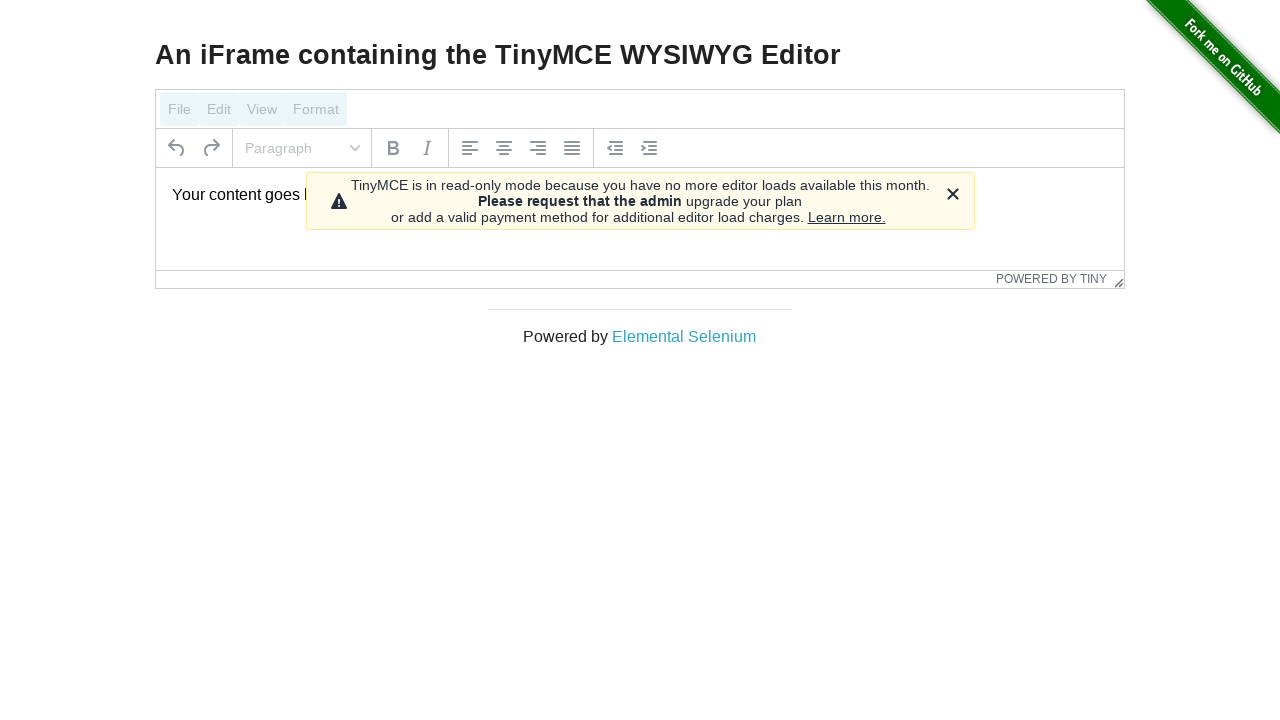

Page loaded after clicking link to /tinymce
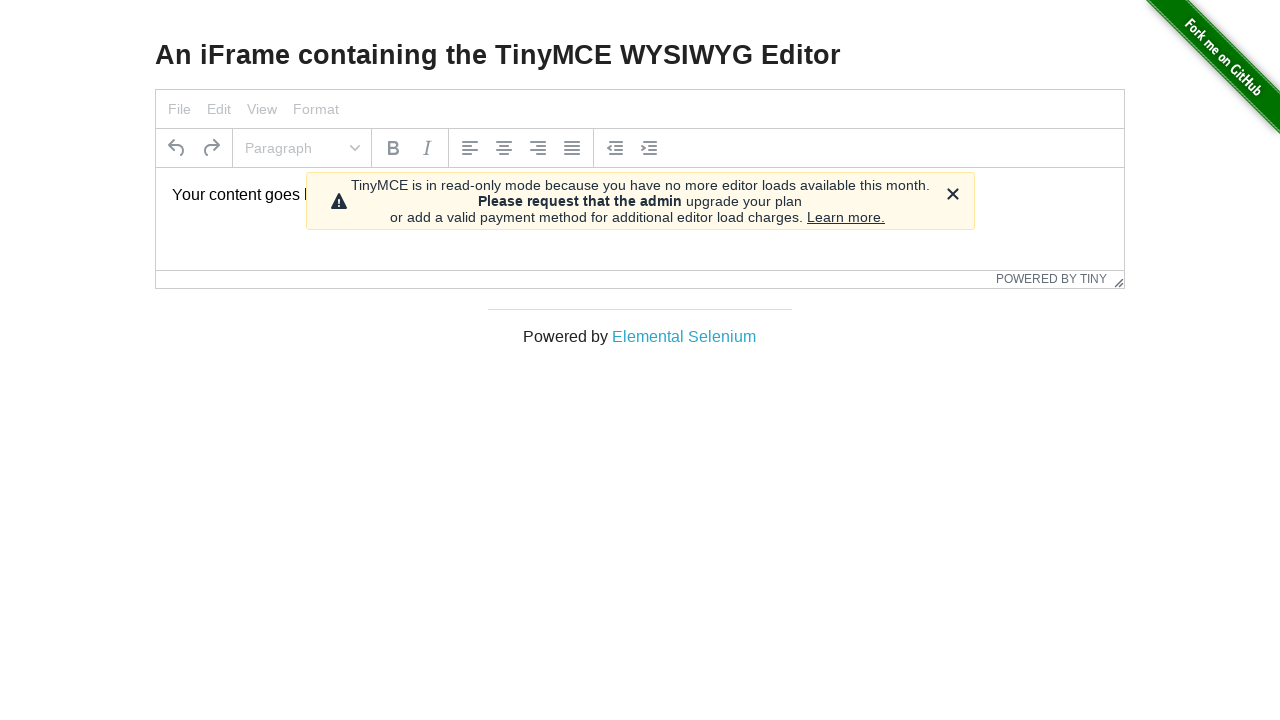

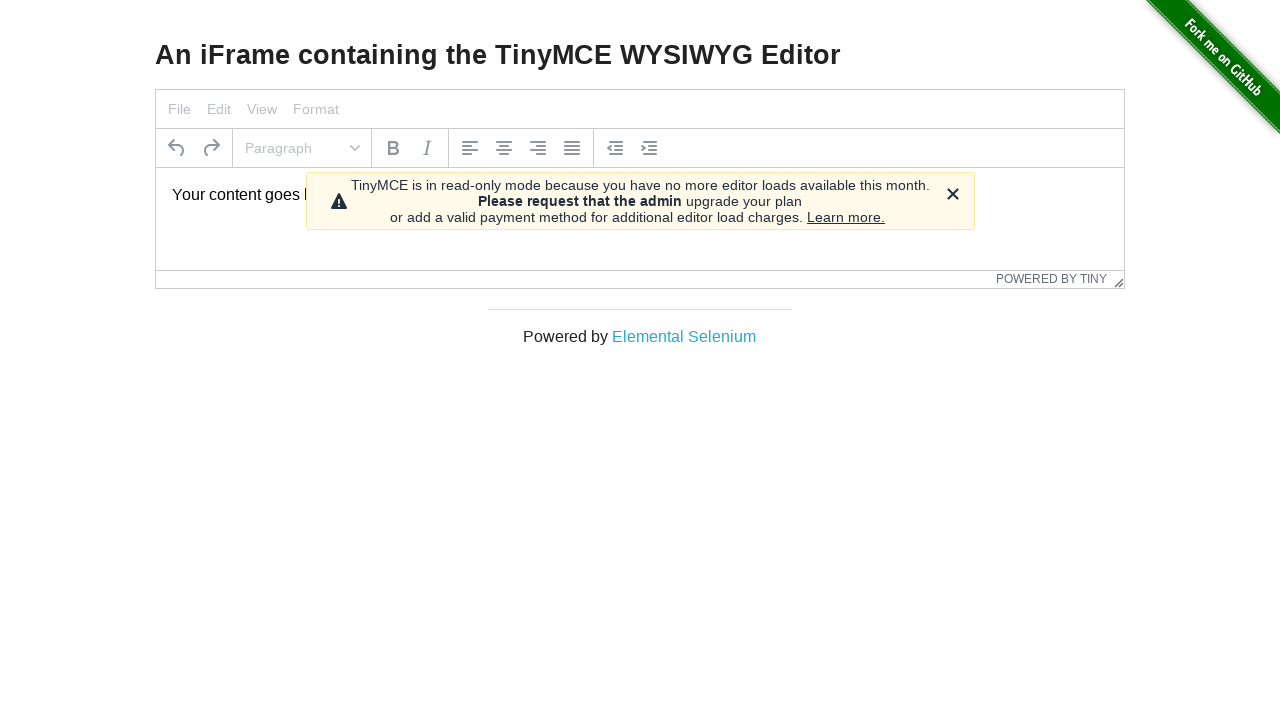